Navigates to OrangeHRM free trial page and selects "India" from the country dropdown without using Select class

Starting URL: https://www.orangehrm.com/30-day-free-trial/

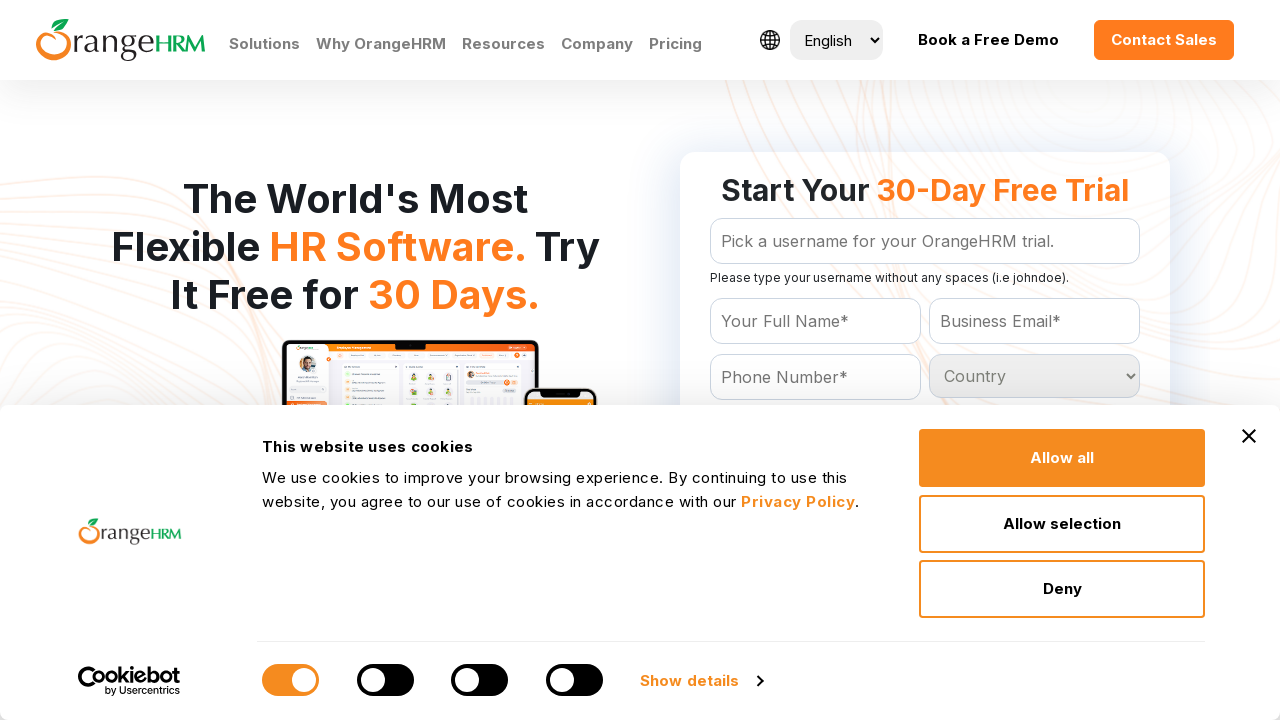

Retrieved all country options from the dropdown
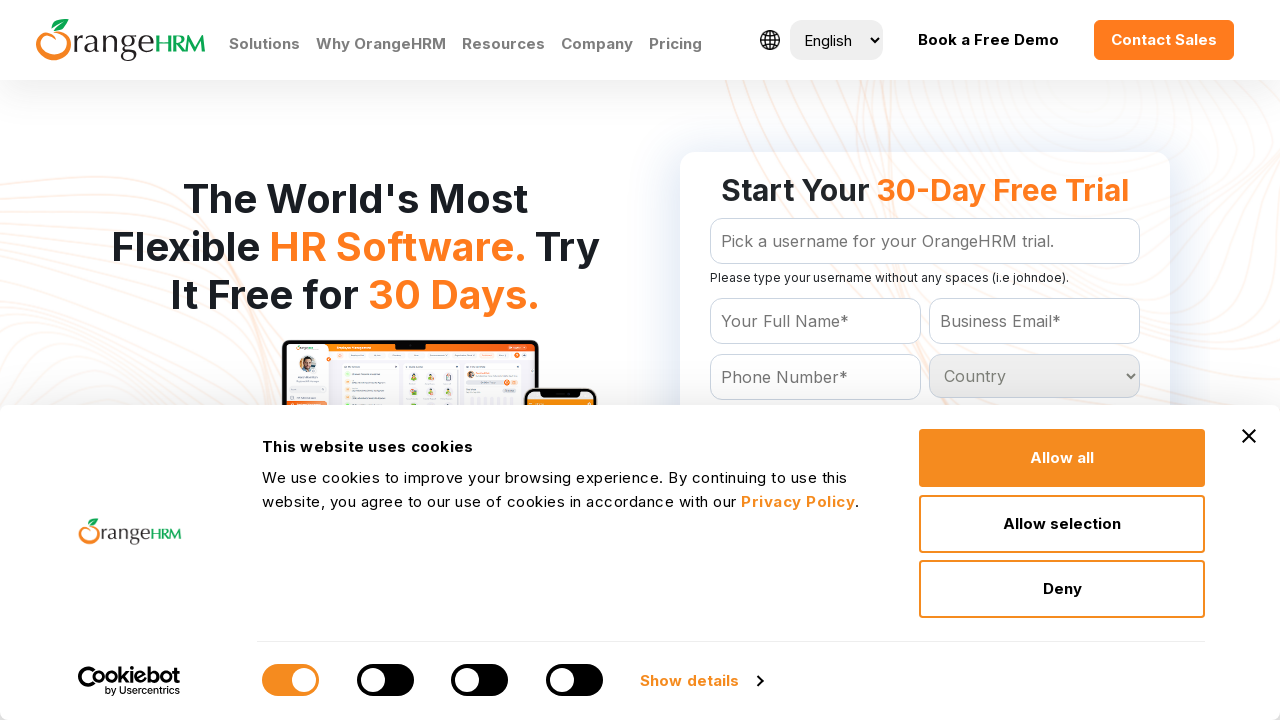

Found 233 country options in dropdown
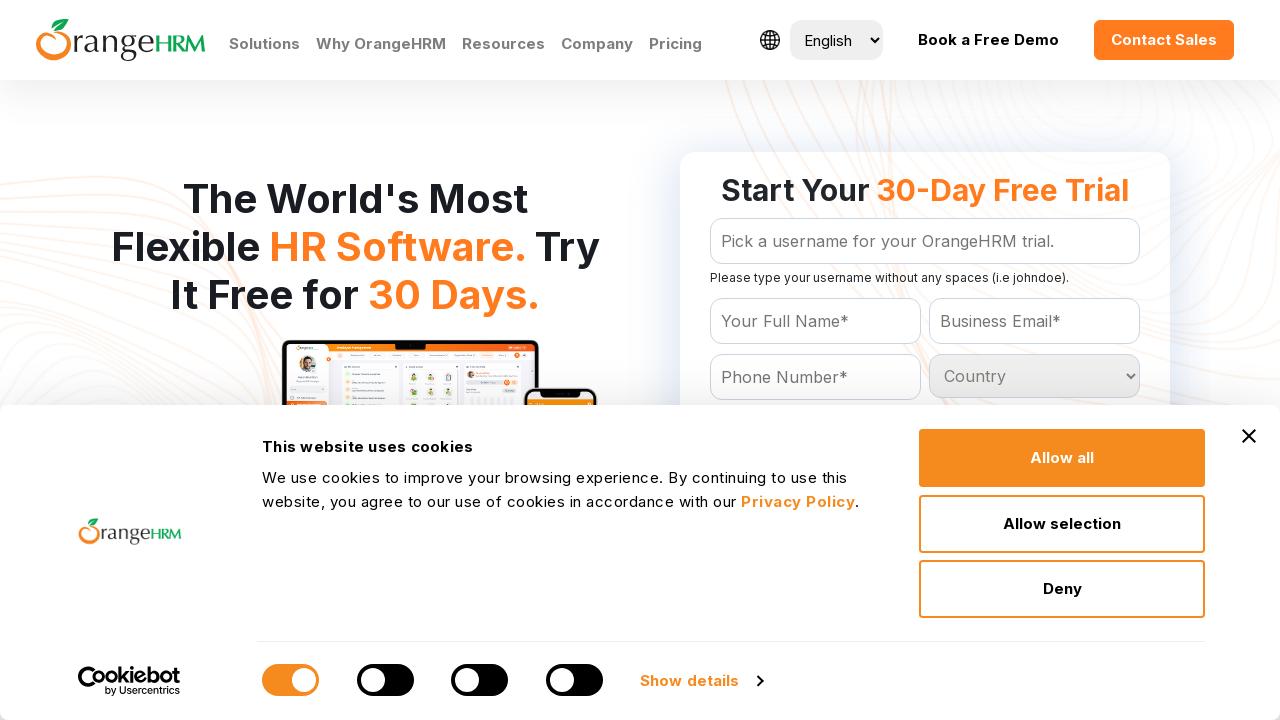

Retrieved option text: Country
	
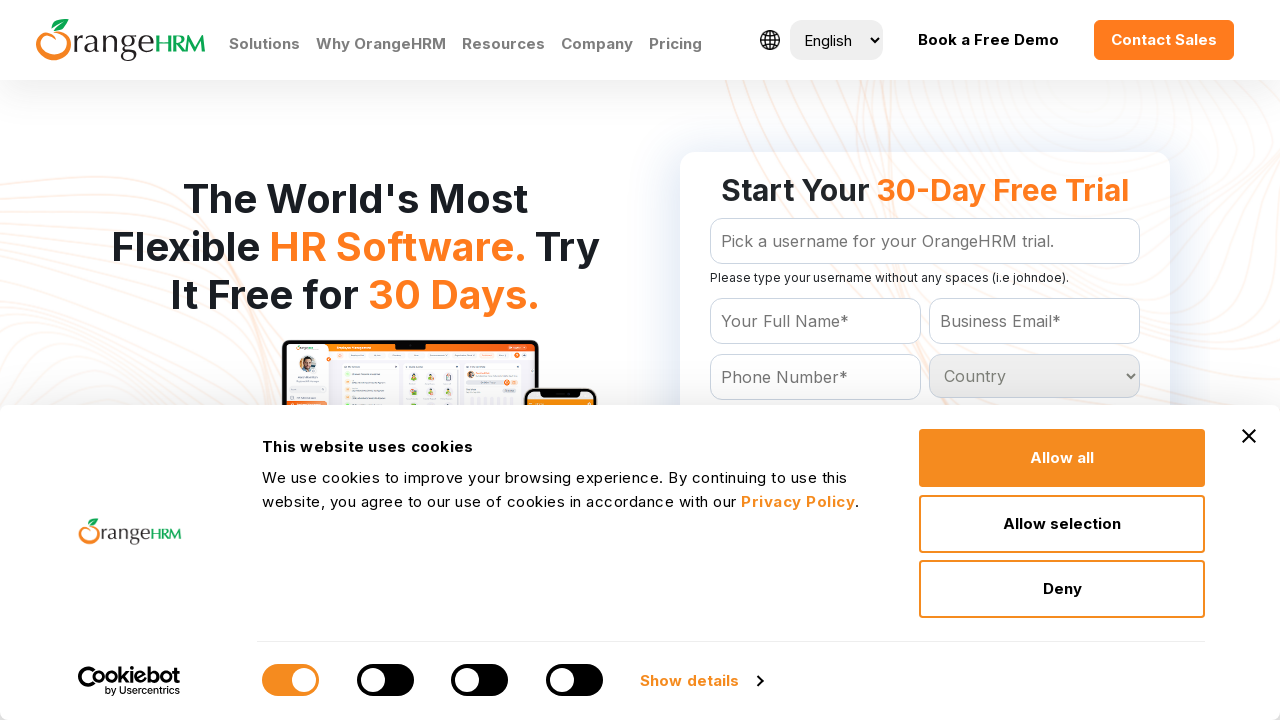

Retrieved option text: Afghanistan
	
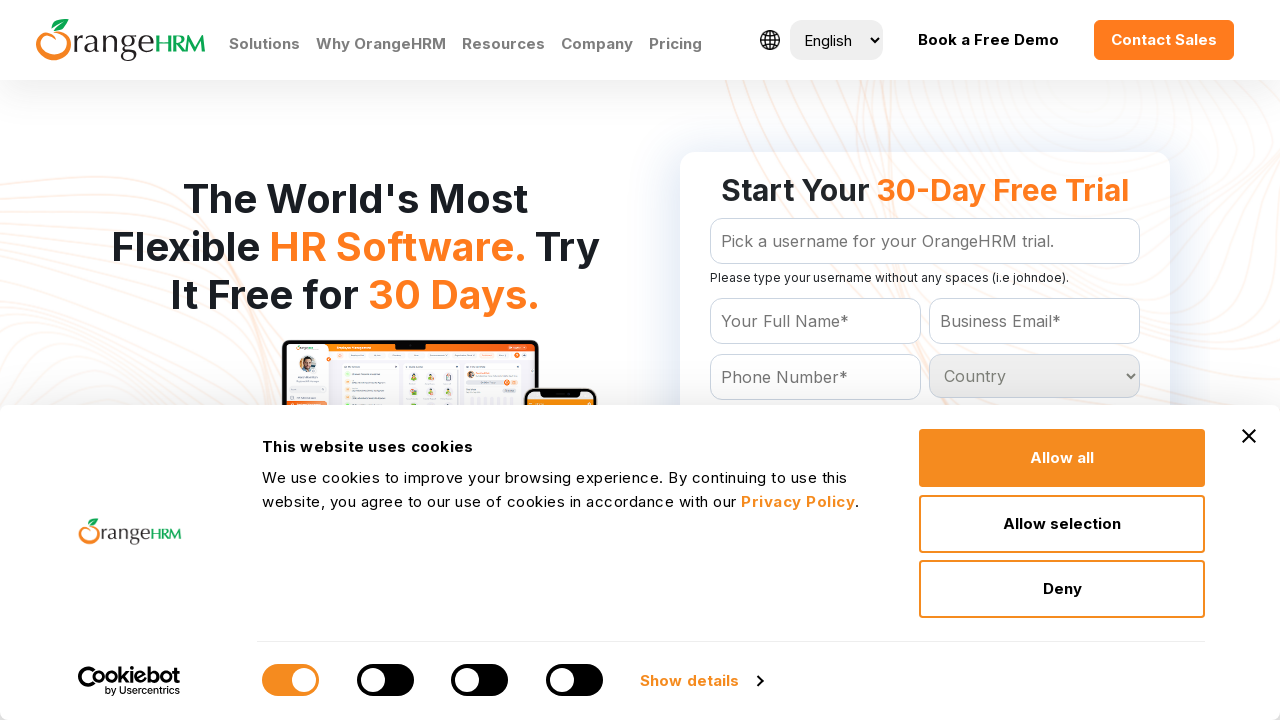

Retrieved option text: Albania
	
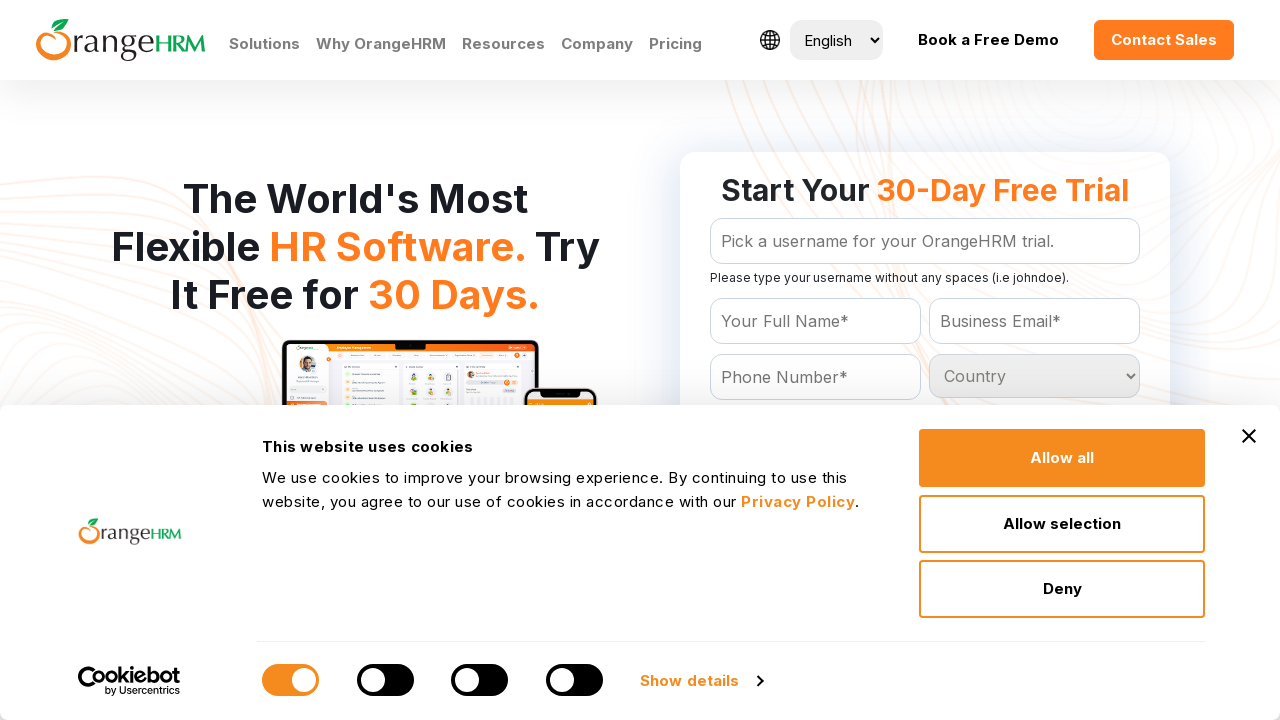

Retrieved option text: Algeria
	
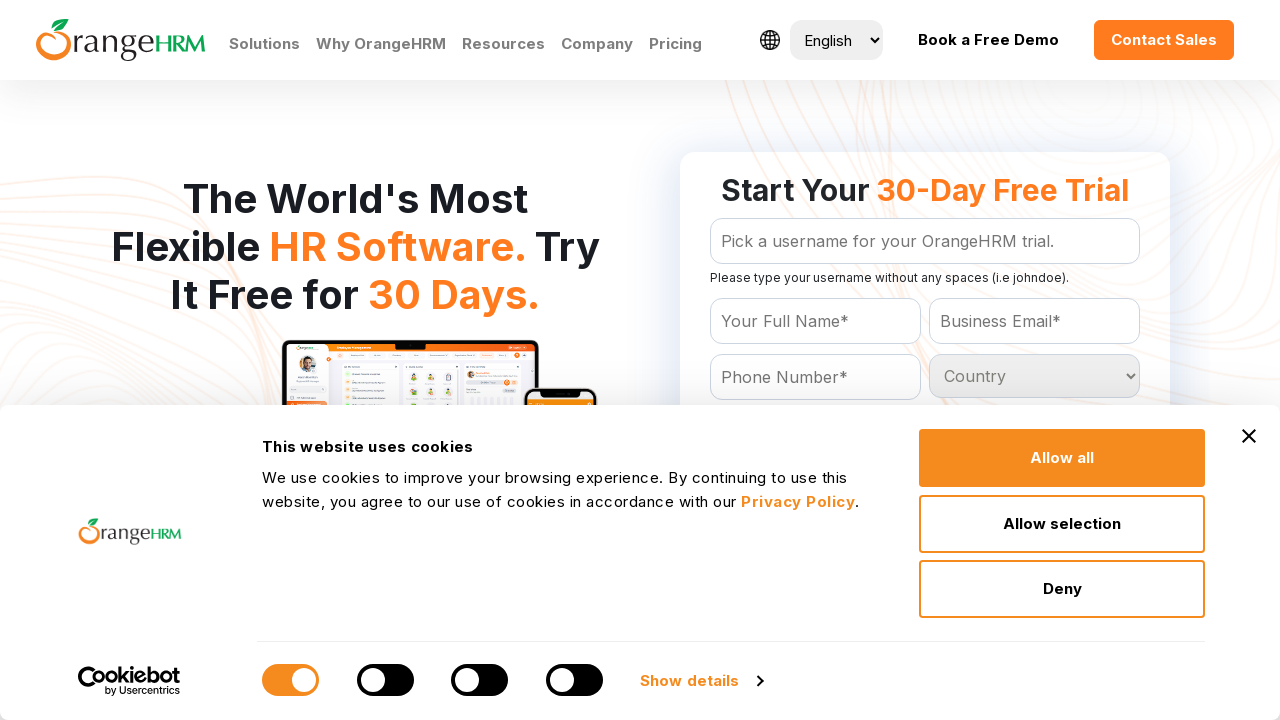

Retrieved option text: American Samoa
	
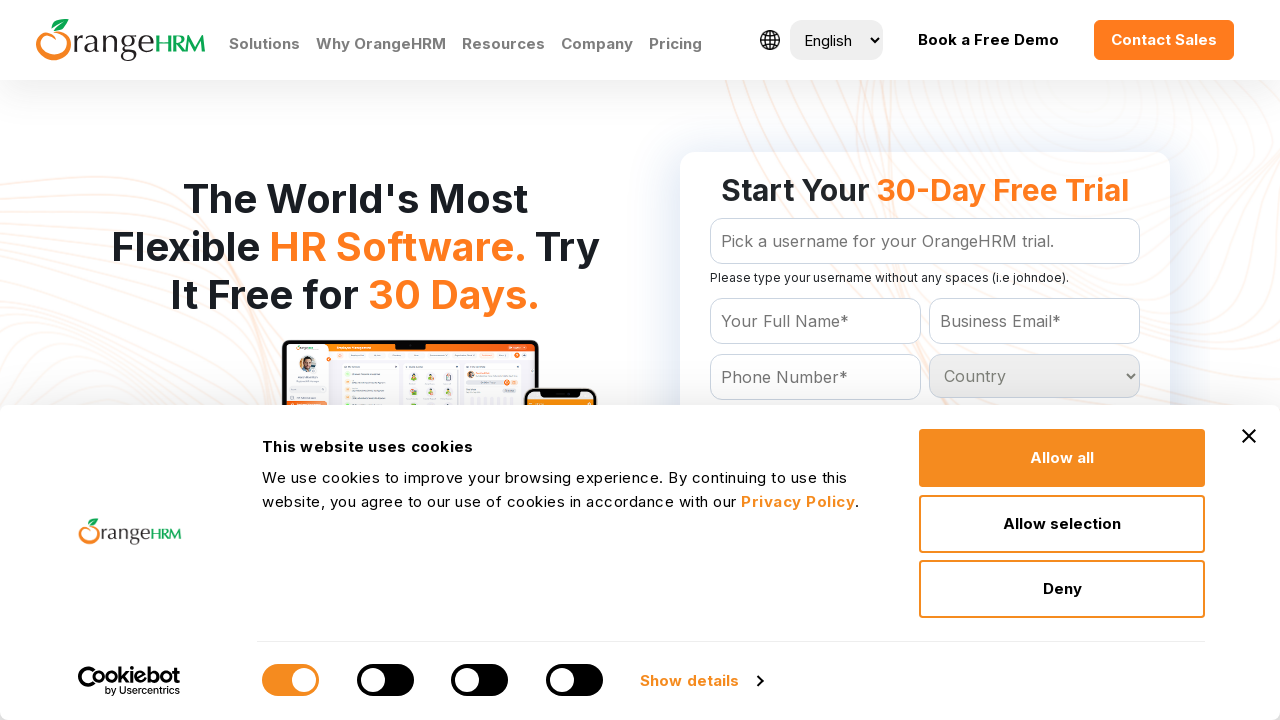

Retrieved option text: Andorra
	
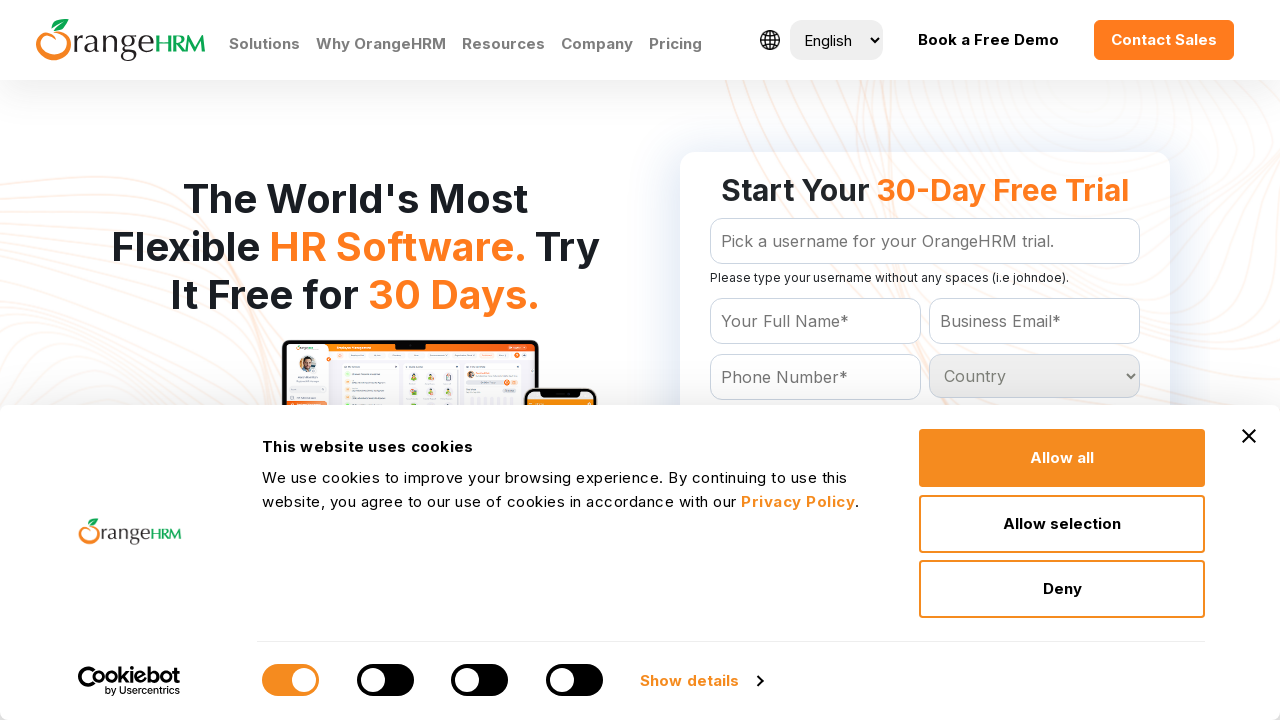

Retrieved option text: Angola
	
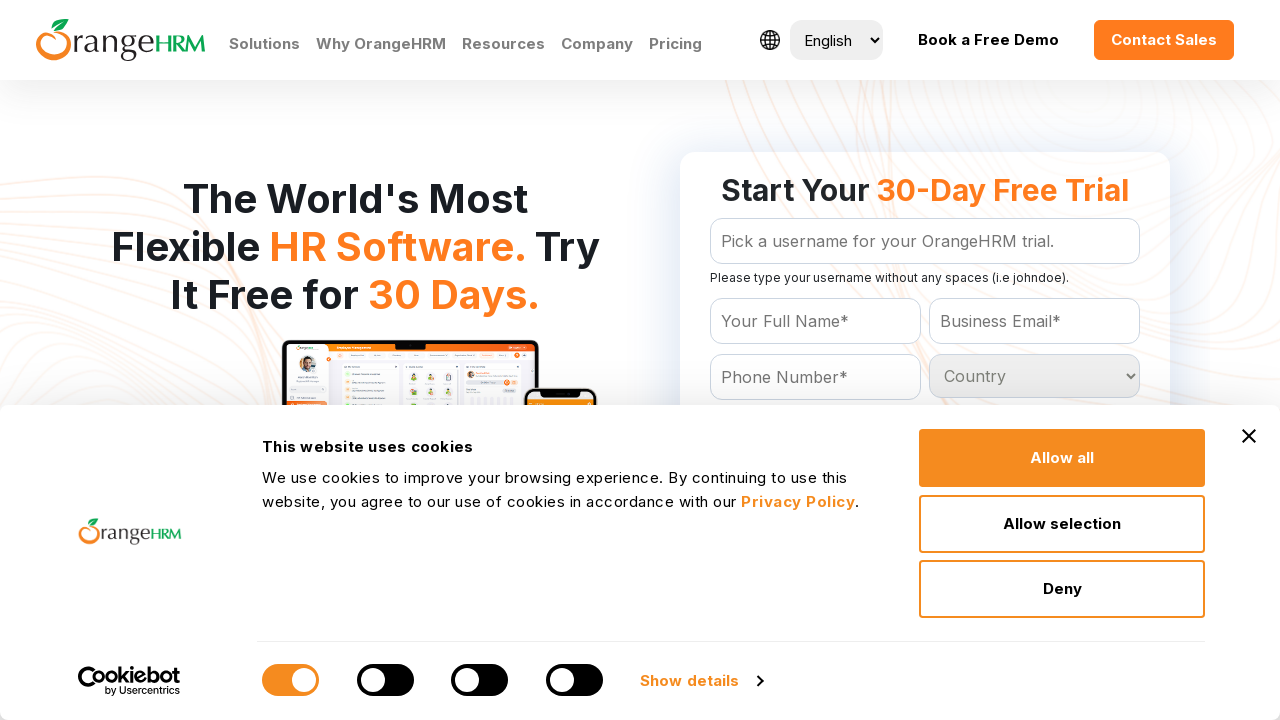

Retrieved option text: Anguilla
	
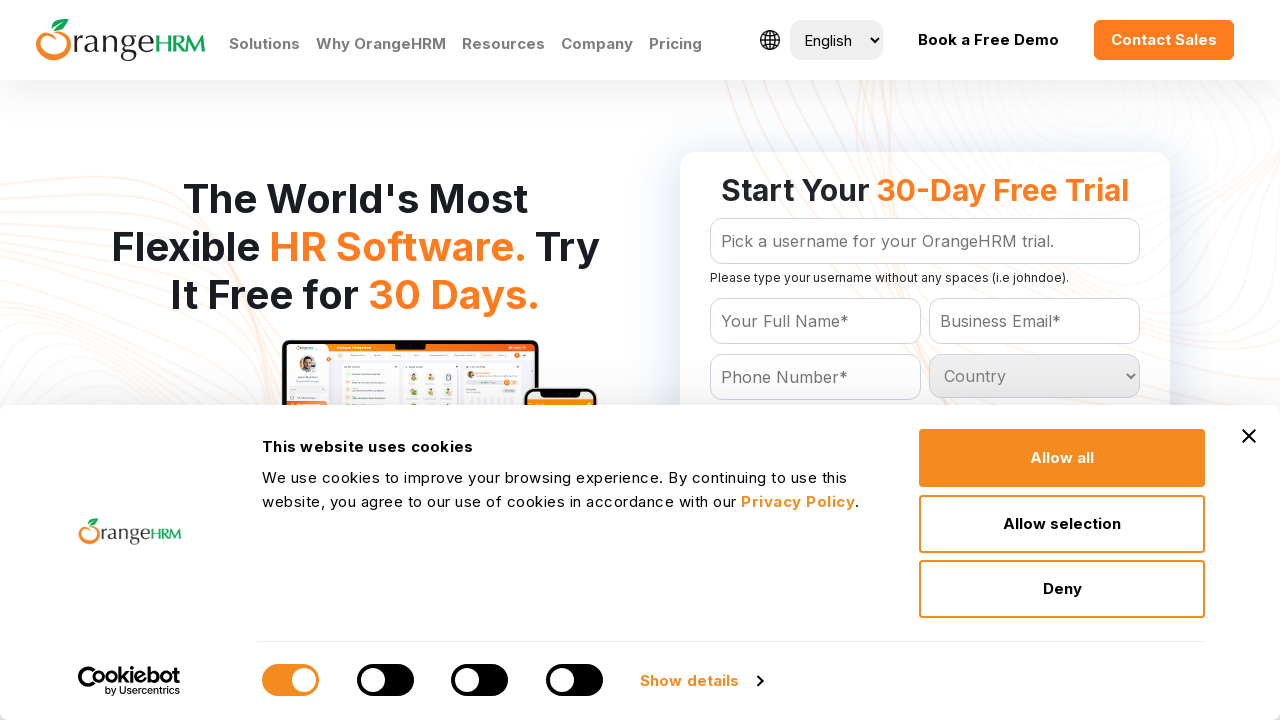

Retrieved option text: Antigua and Barbuda
	
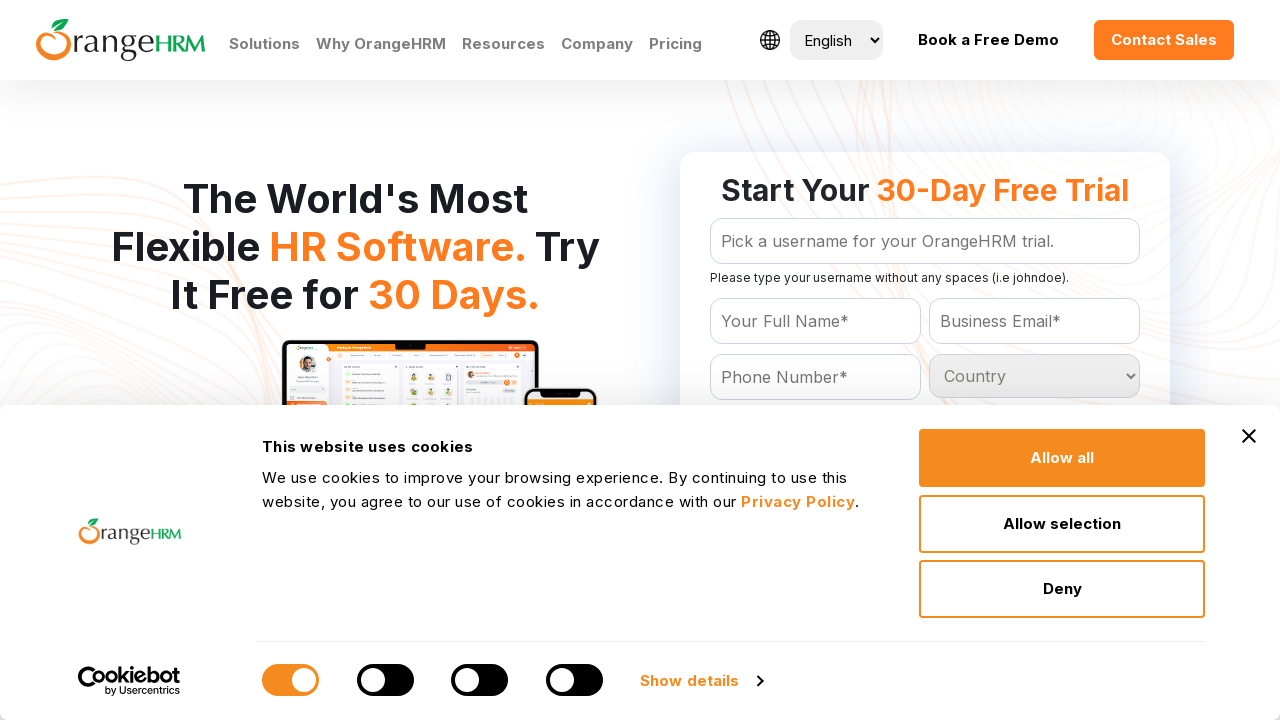

Retrieved option text: Argentina
	
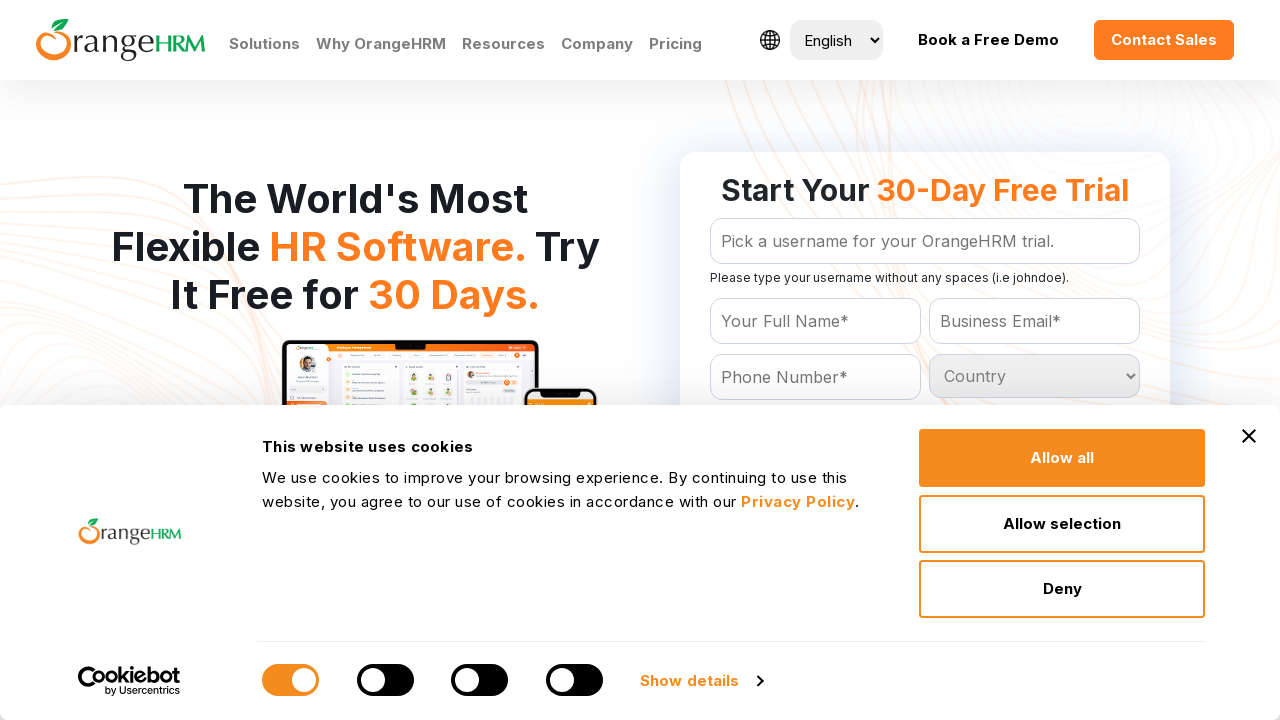

Retrieved option text: Armenia
	
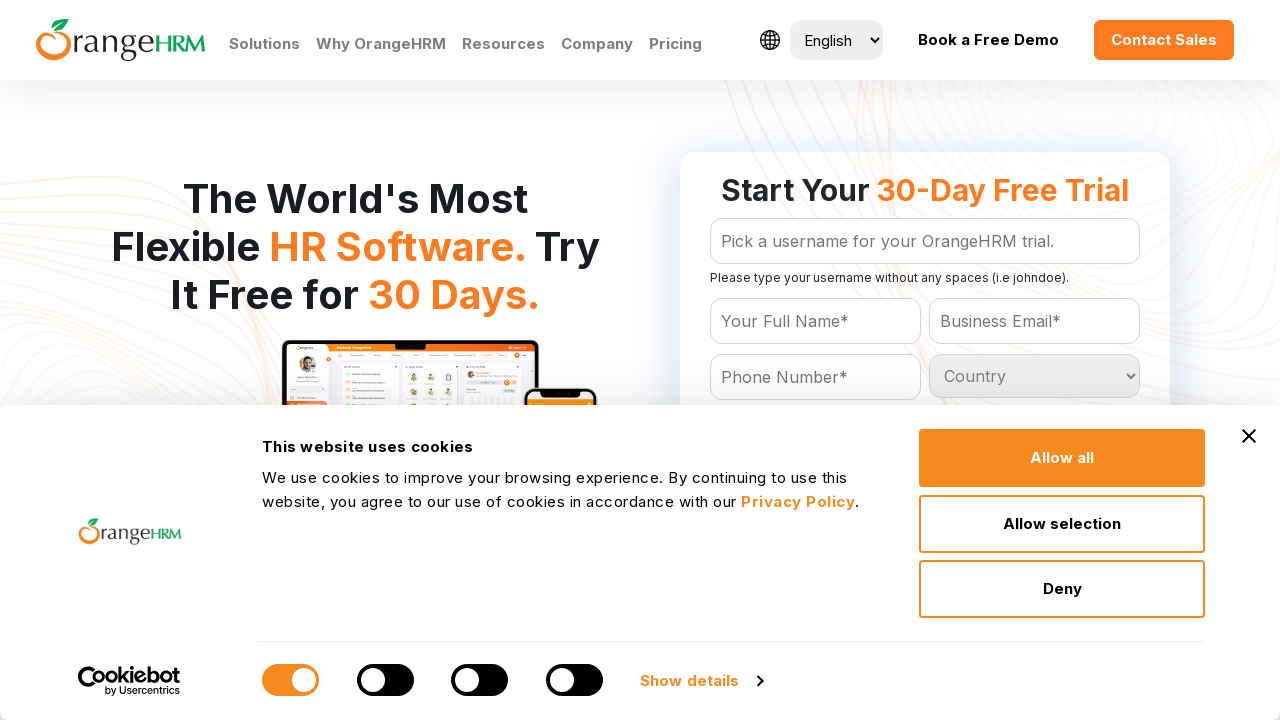

Retrieved option text: Aruba
	
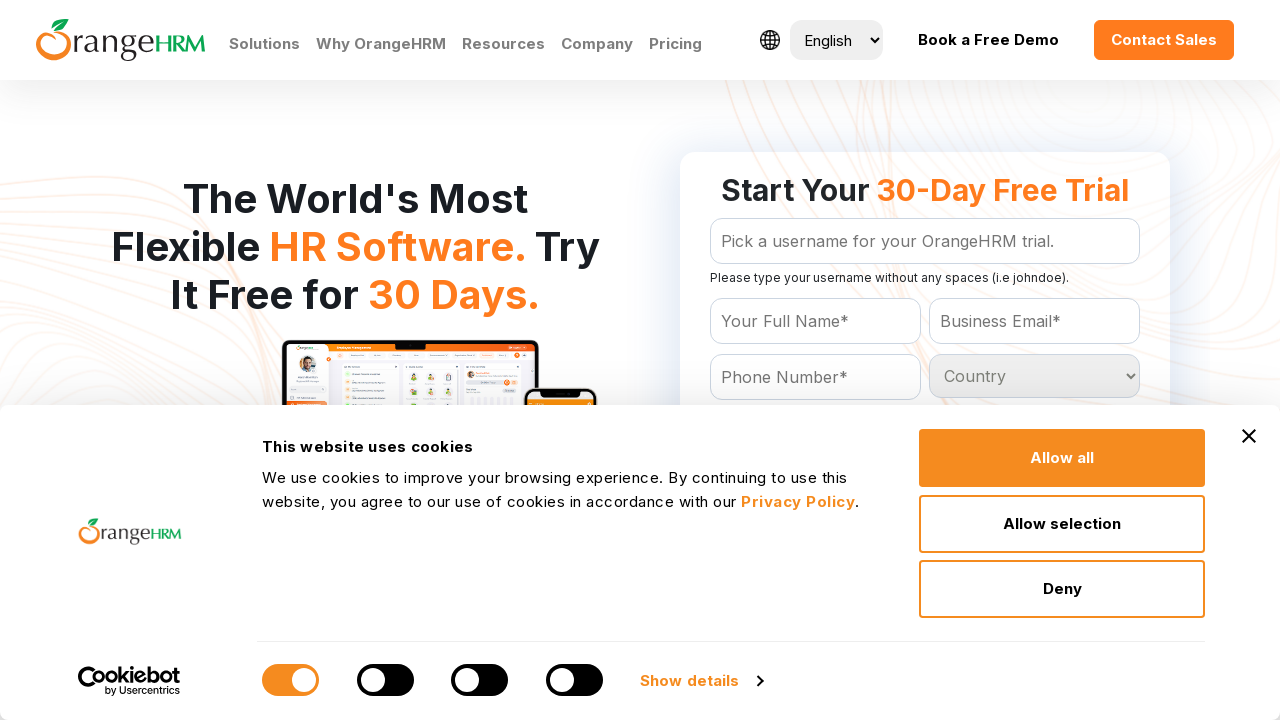

Retrieved option text: Australia
	
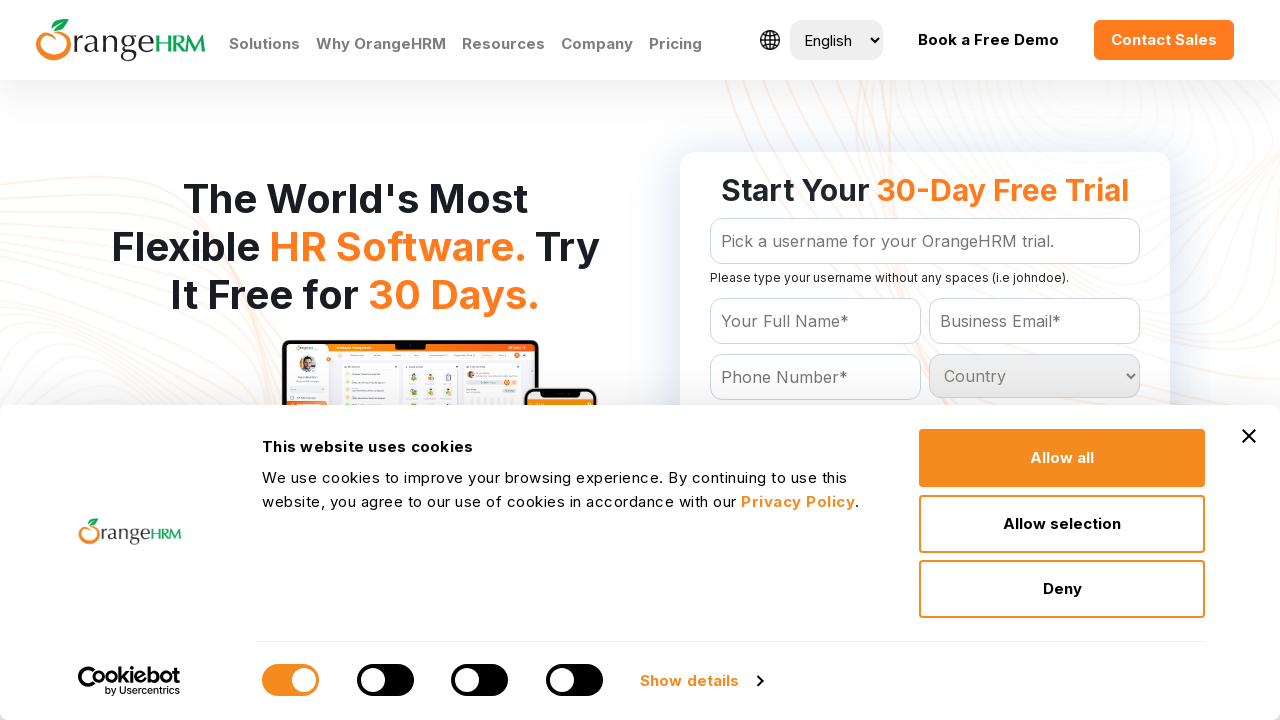

Retrieved option text: Austria
	
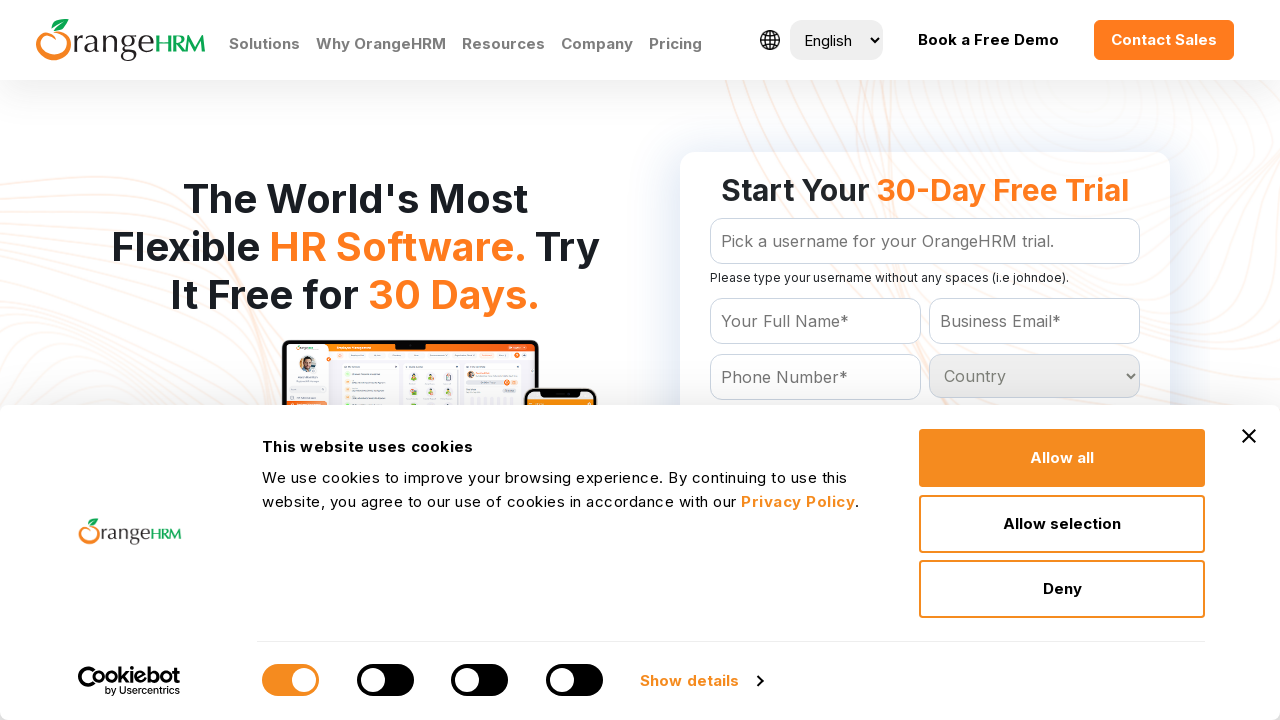

Retrieved option text: Azerbaijan
	
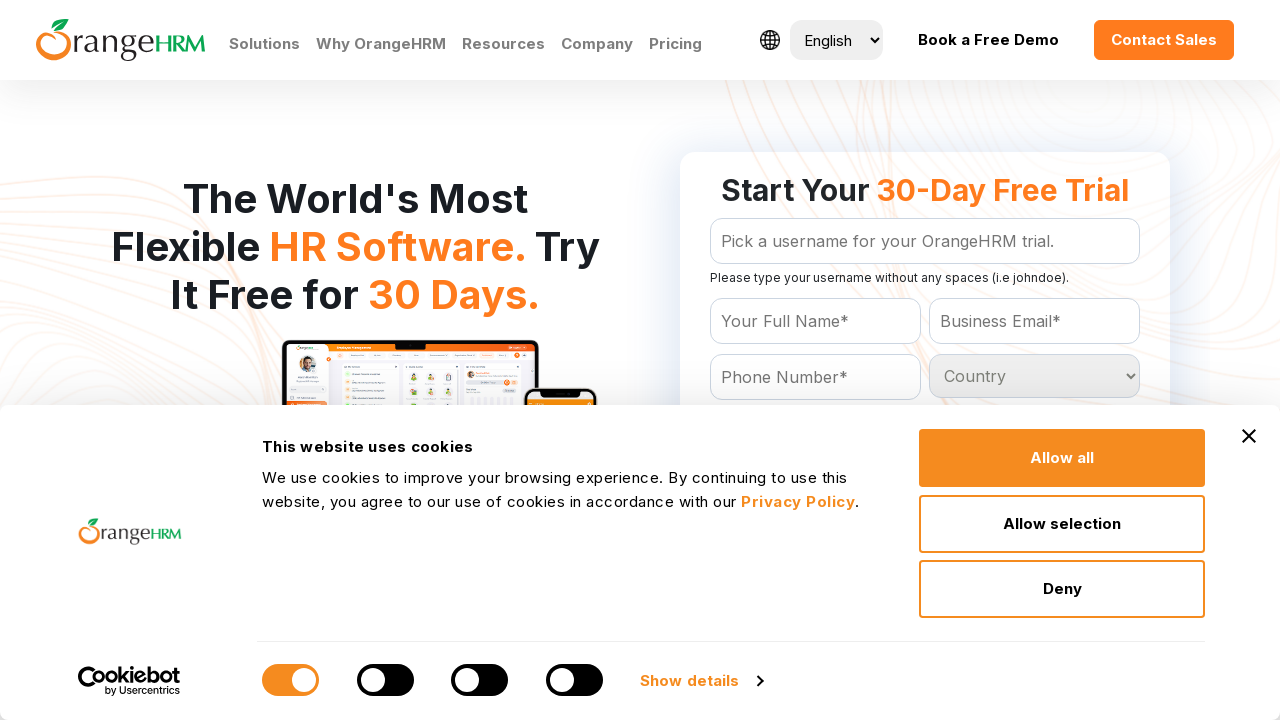

Retrieved option text: Bahamas
	
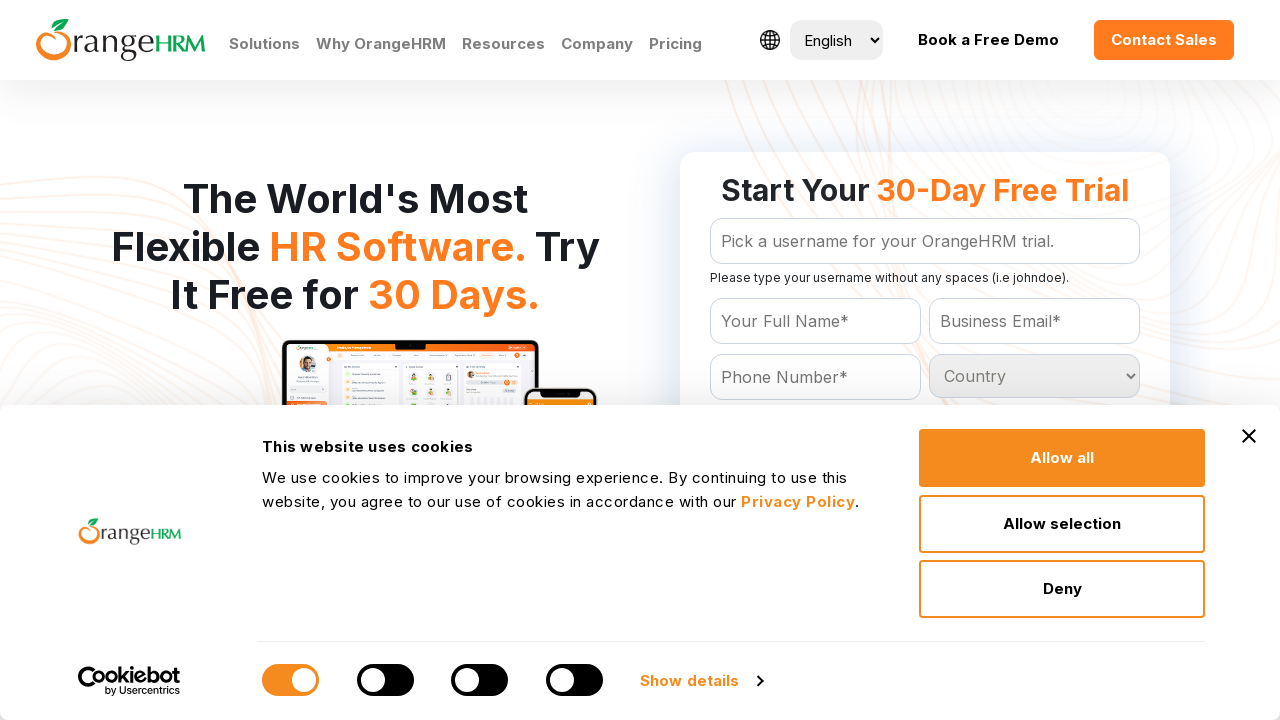

Retrieved option text: Bahrain
	
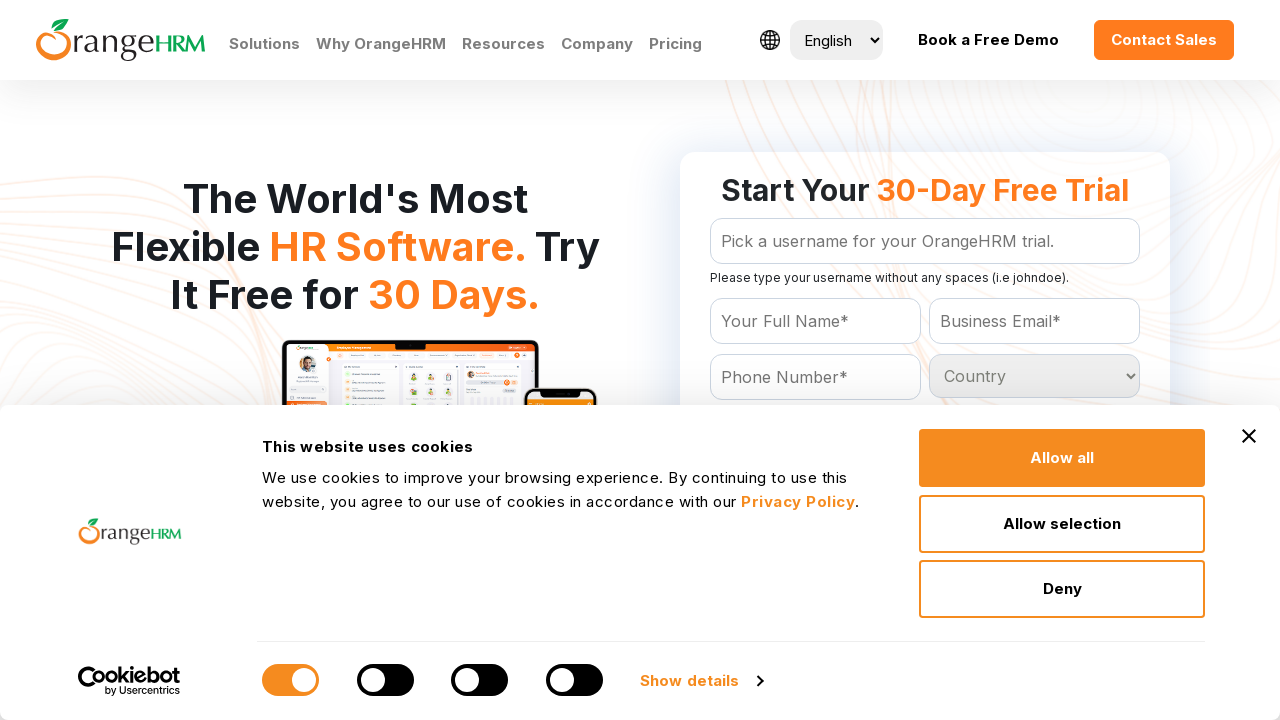

Retrieved option text: Bangladesh
	
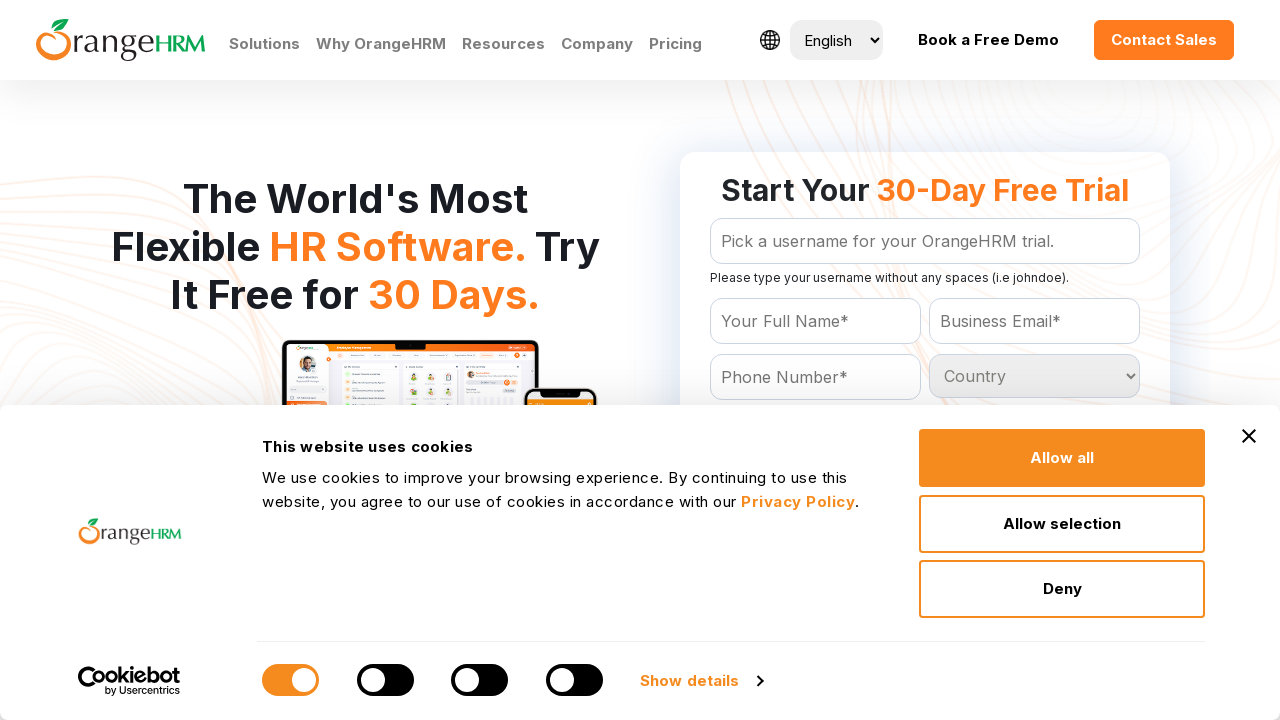

Retrieved option text: Barbados
	
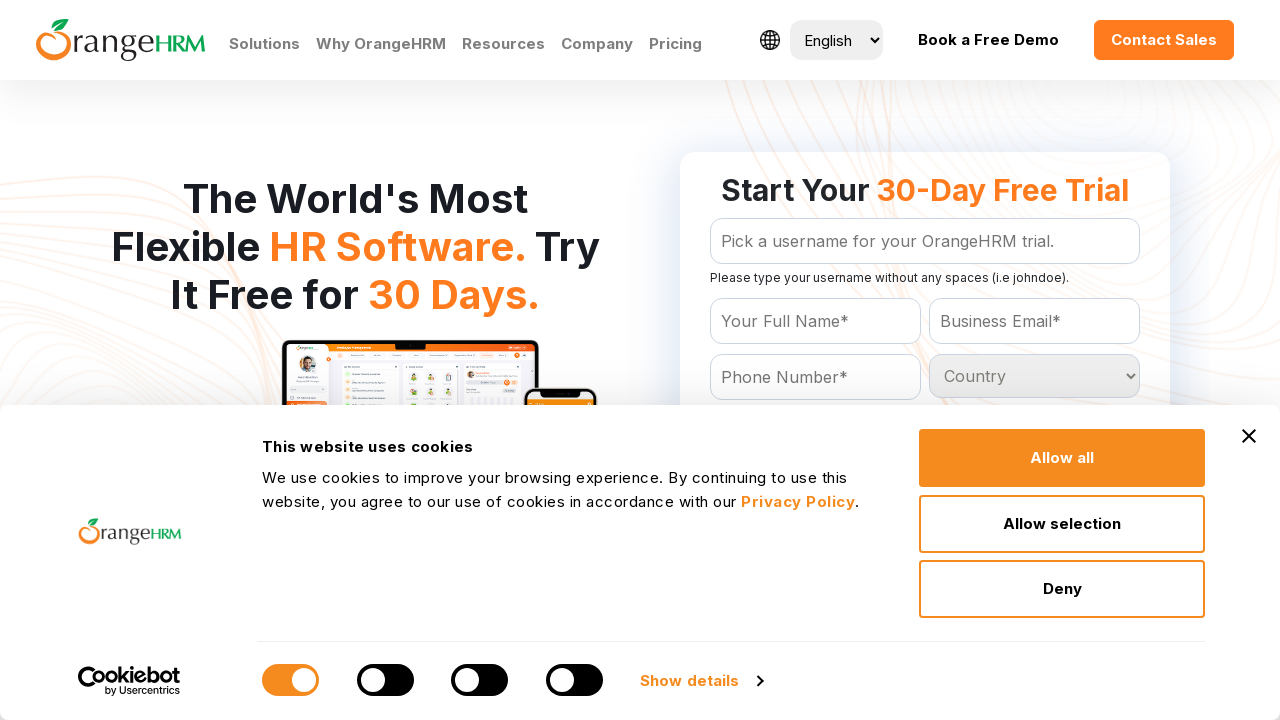

Retrieved option text: Belarus
	
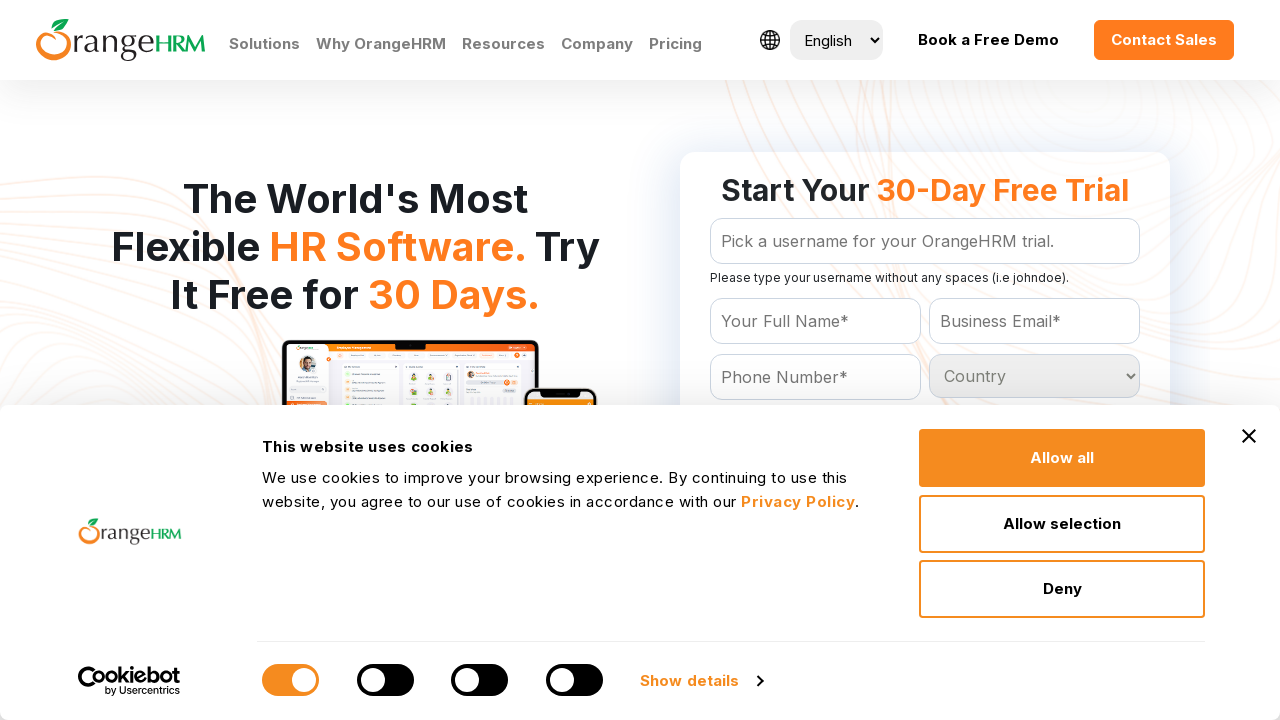

Retrieved option text: Belgium
	
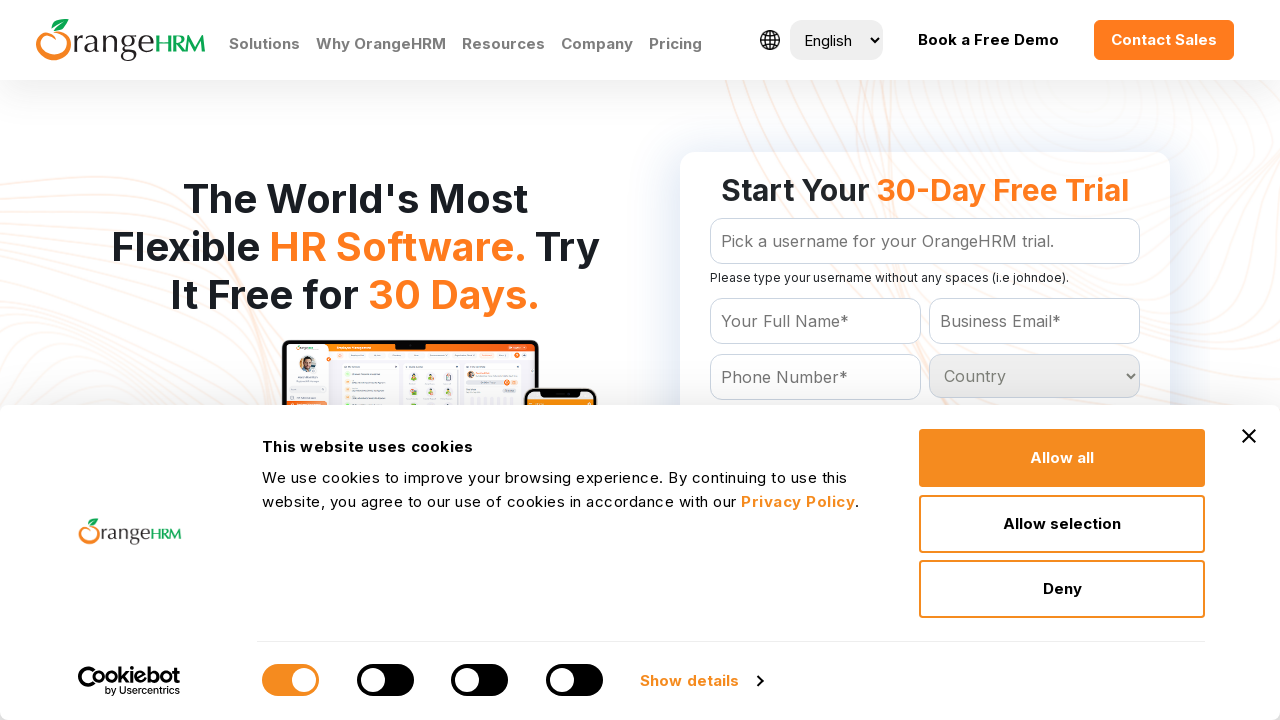

Retrieved option text: Belize
	
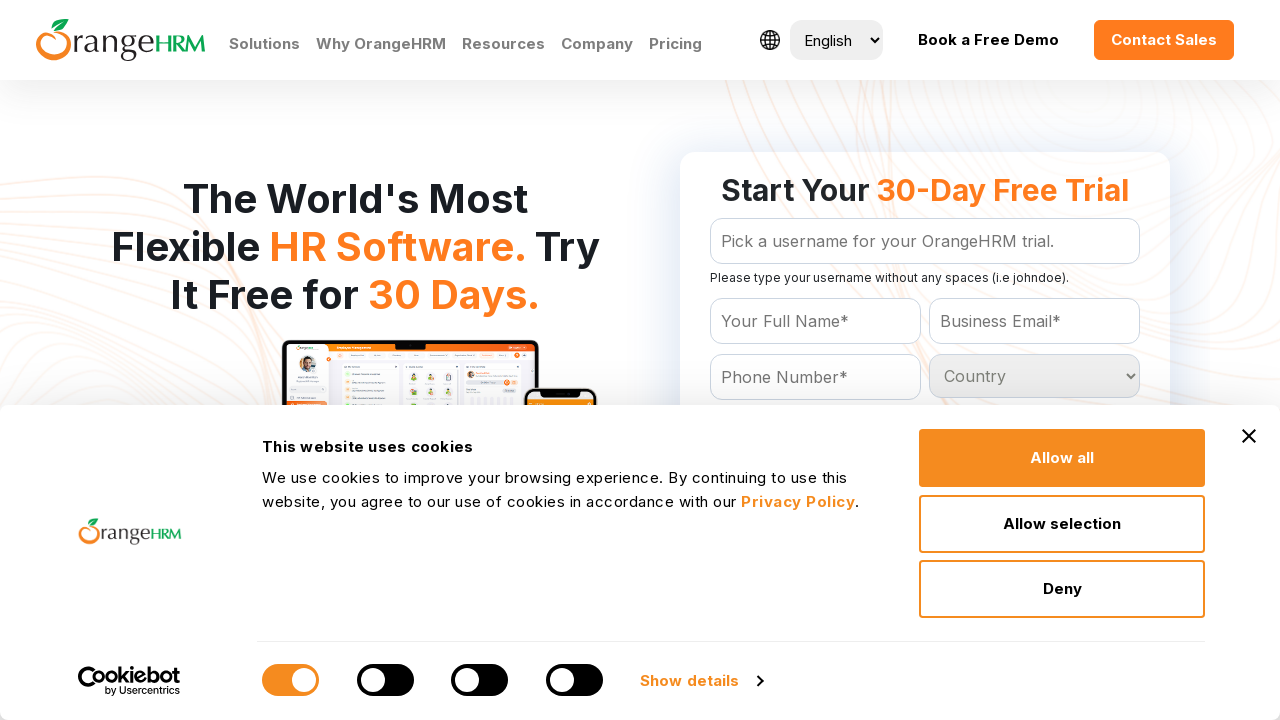

Retrieved option text: Benin
	
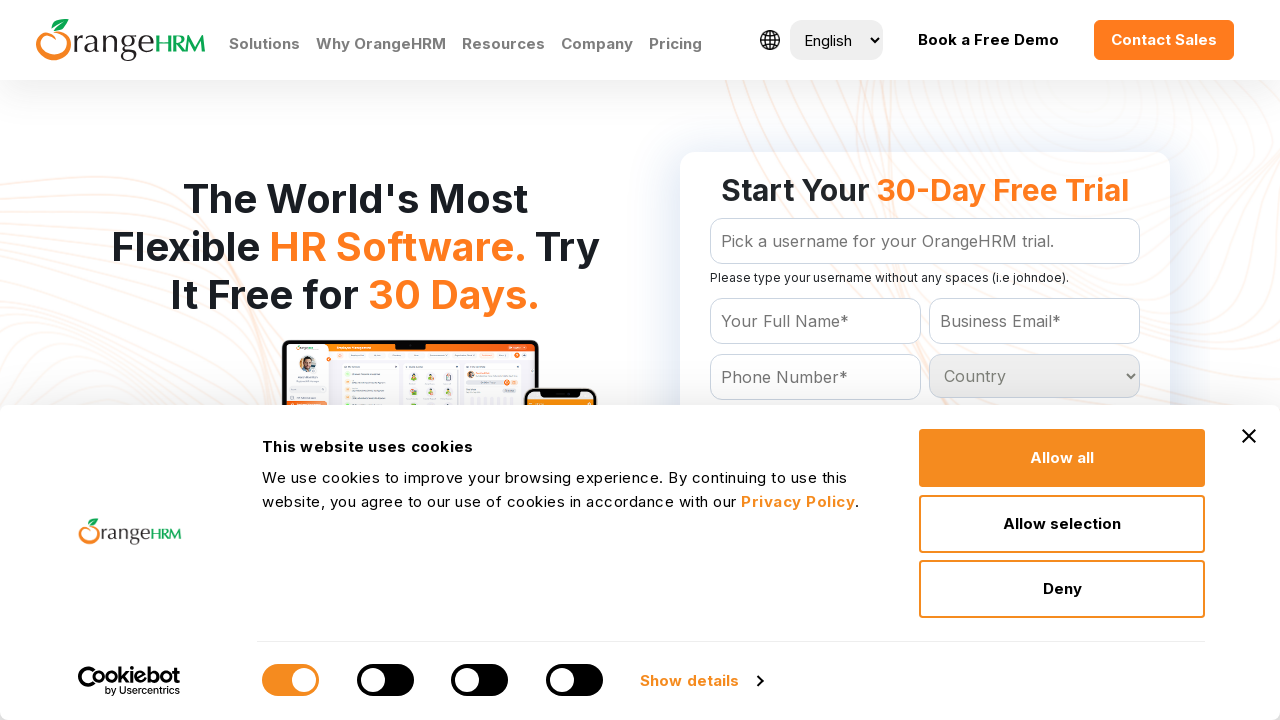

Retrieved option text: Bermuda
	
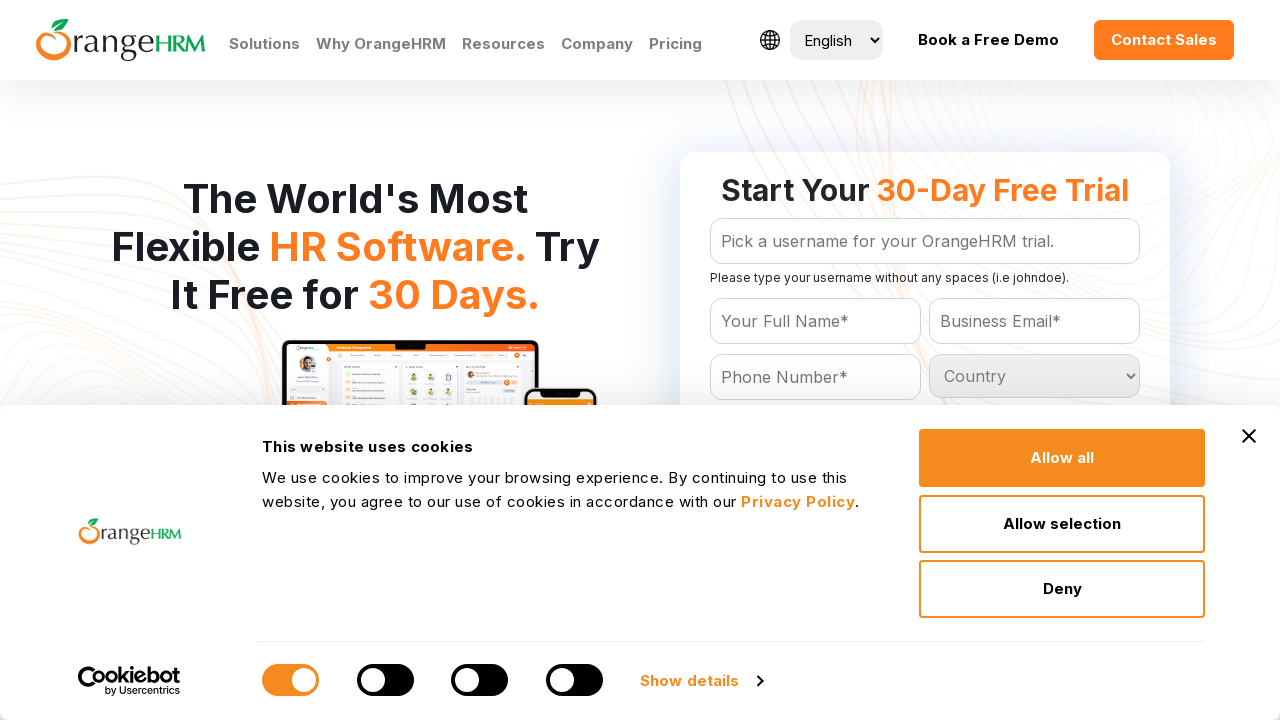

Retrieved option text: Bhutan
	
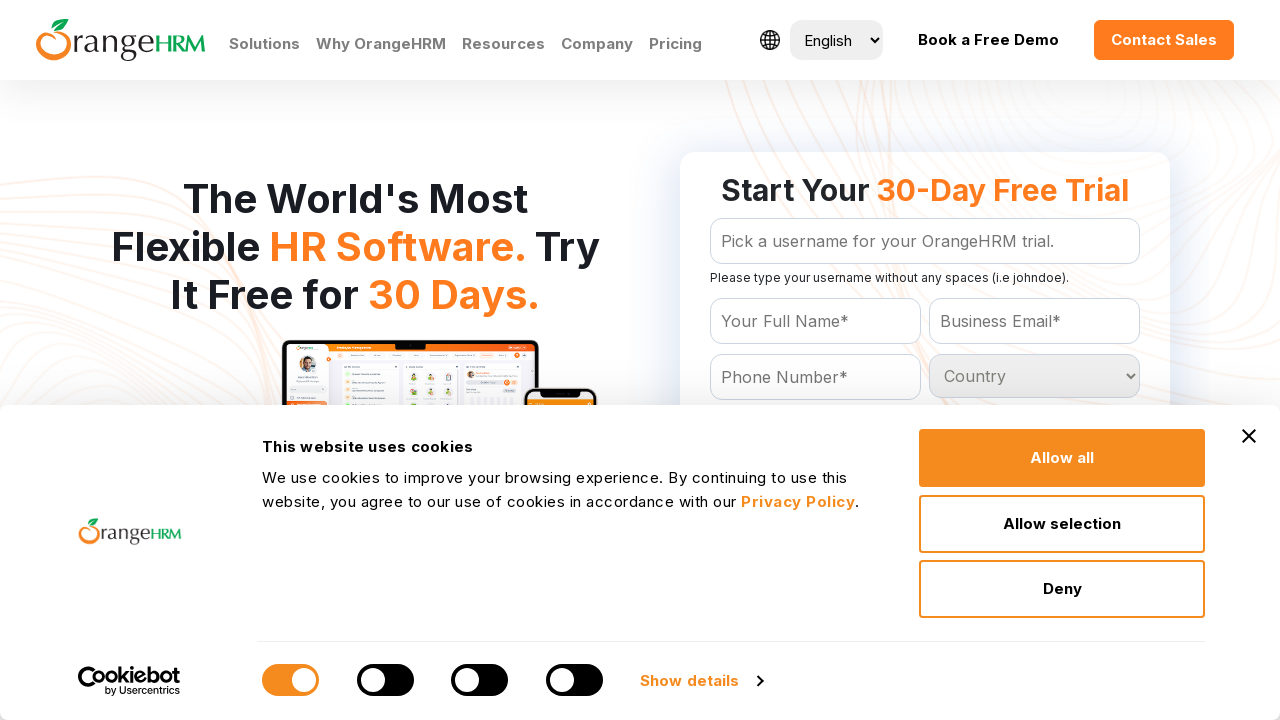

Retrieved option text: Bolivia
	
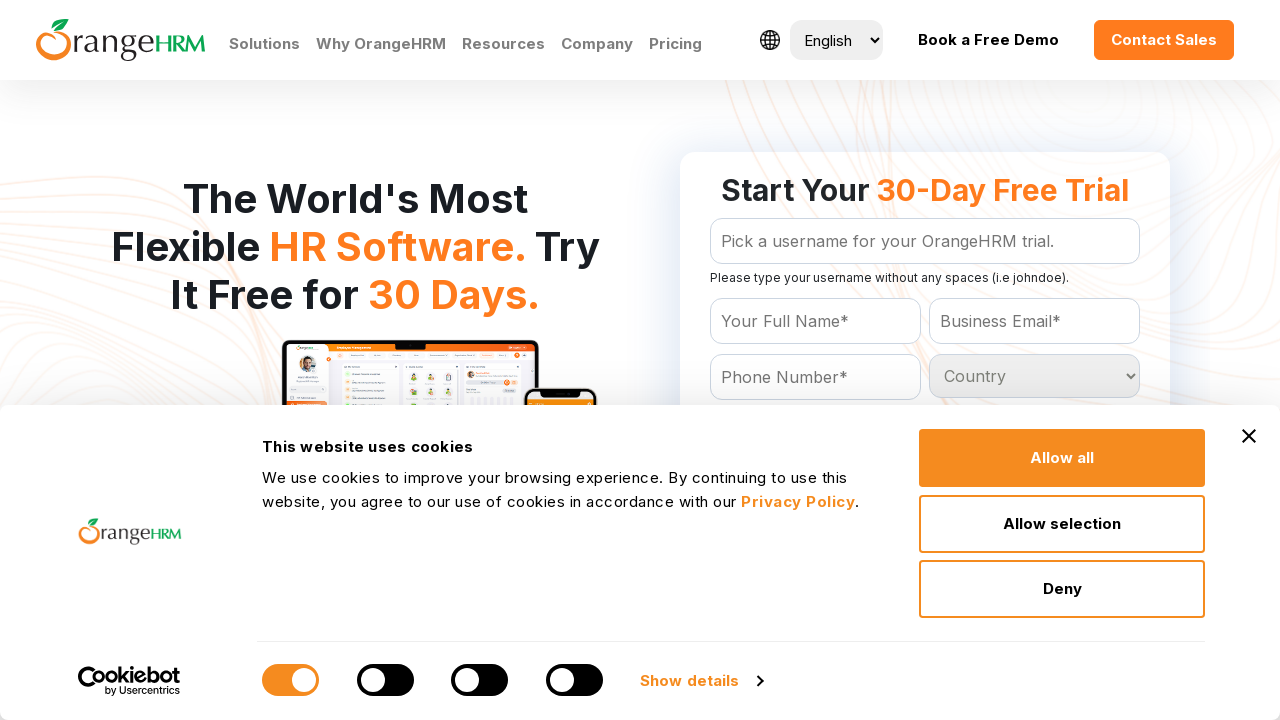

Retrieved option text: Bosnia and Herzegowina
	
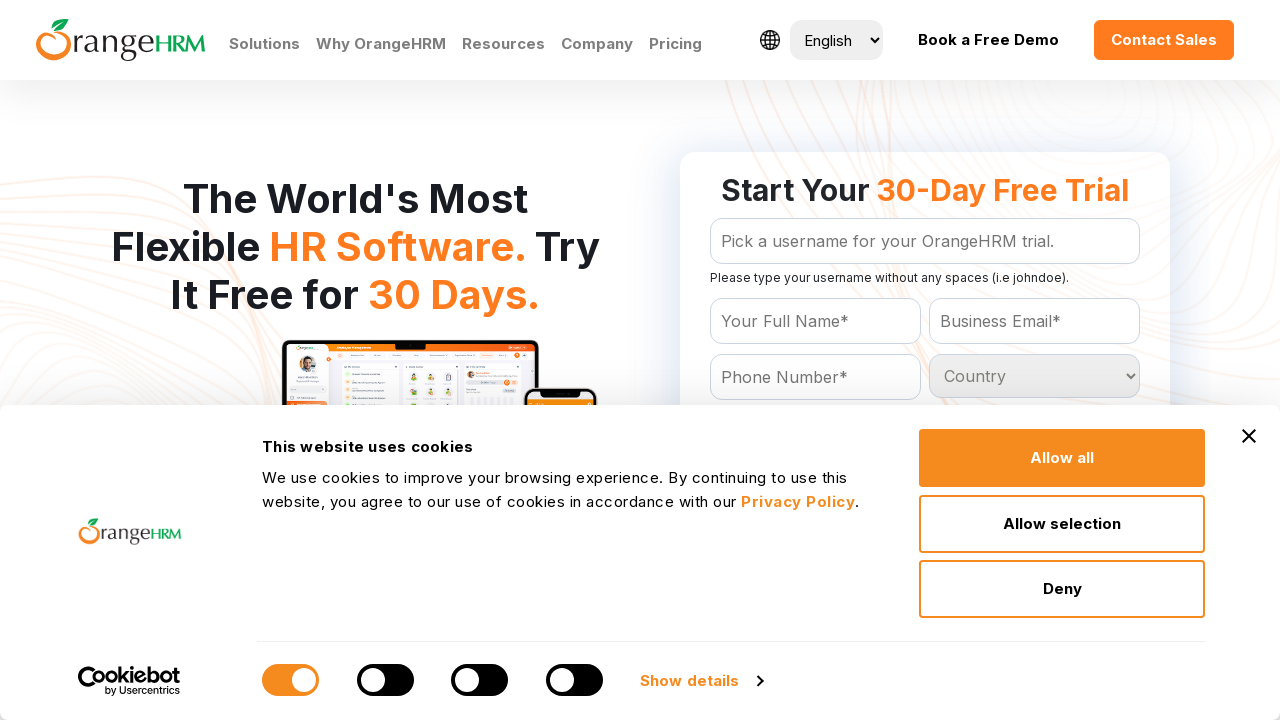

Retrieved option text: Botswana
	
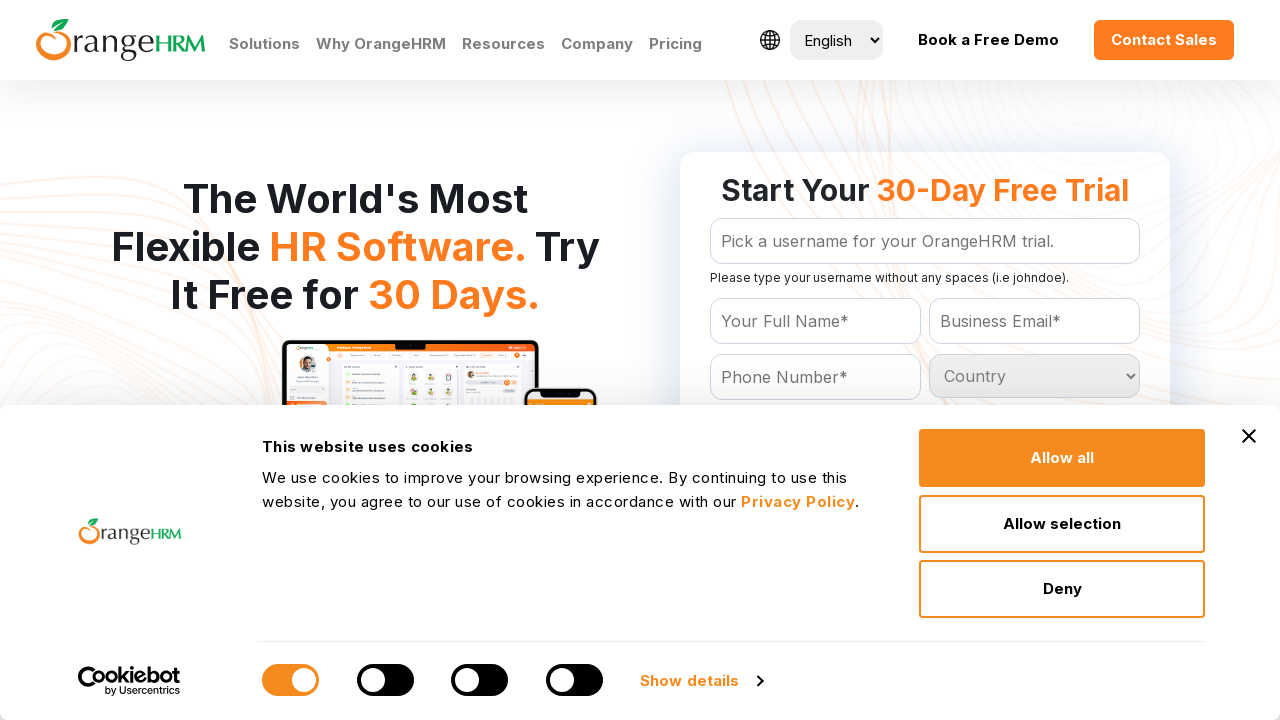

Retrieved option text: Bouvet Island
	
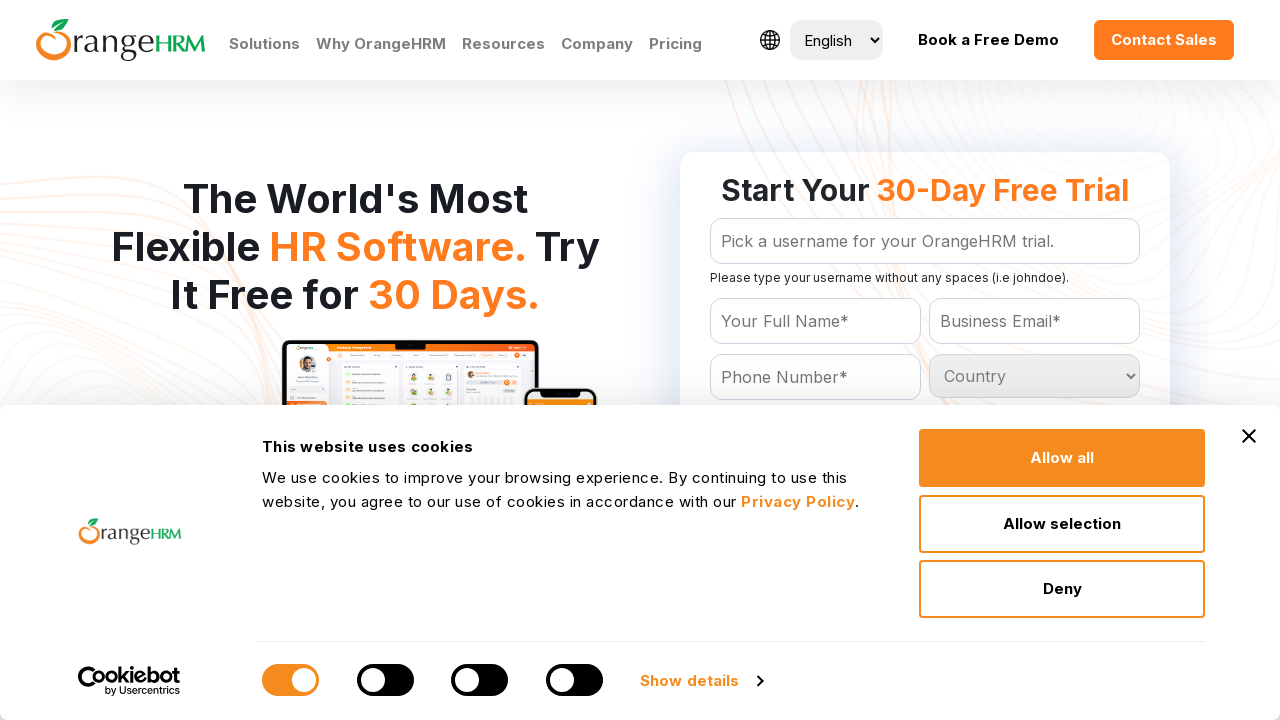

Retrieved option text: Brazil
	
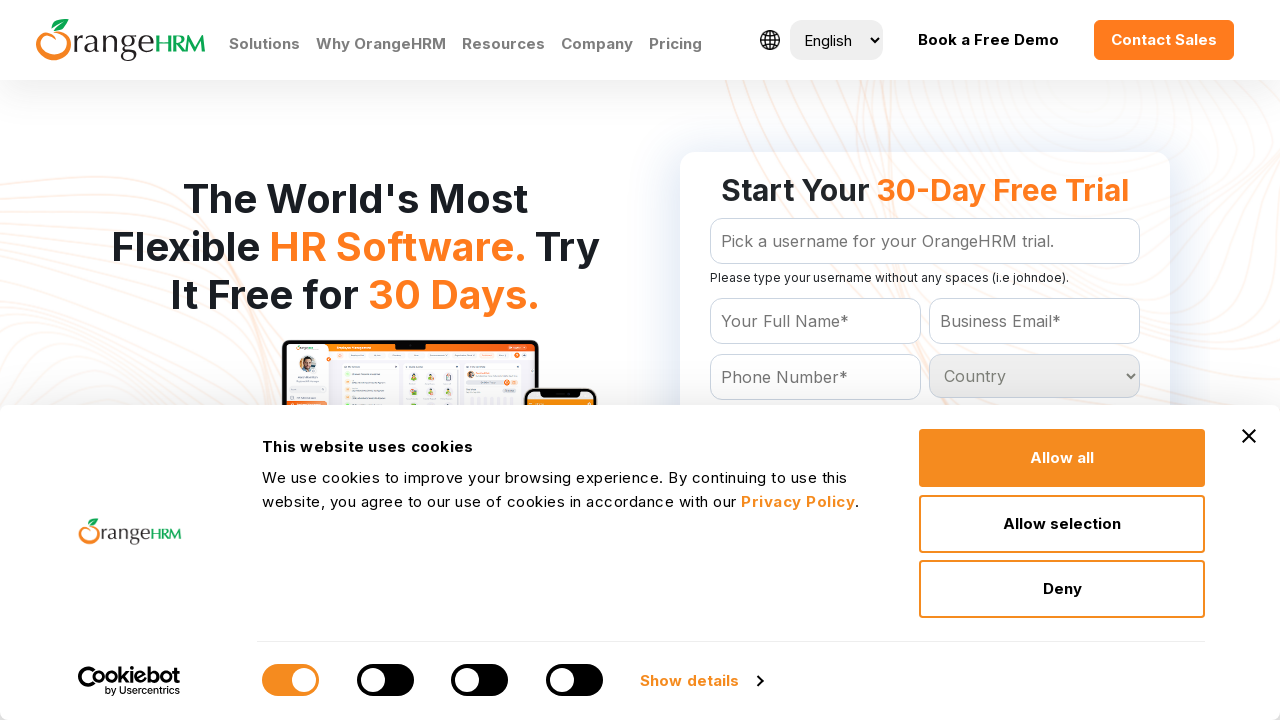

Retrieved option text: Brunei Darussalam
	
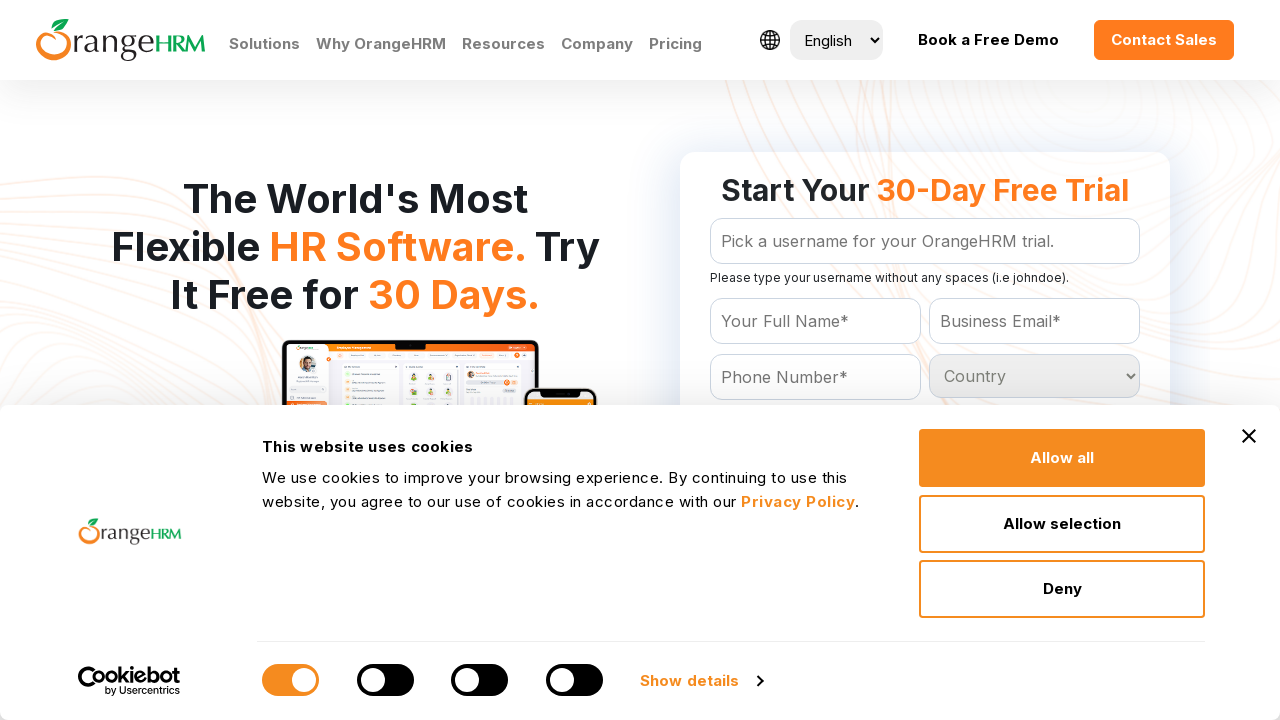

Retrieved option text: Bulgaria
	
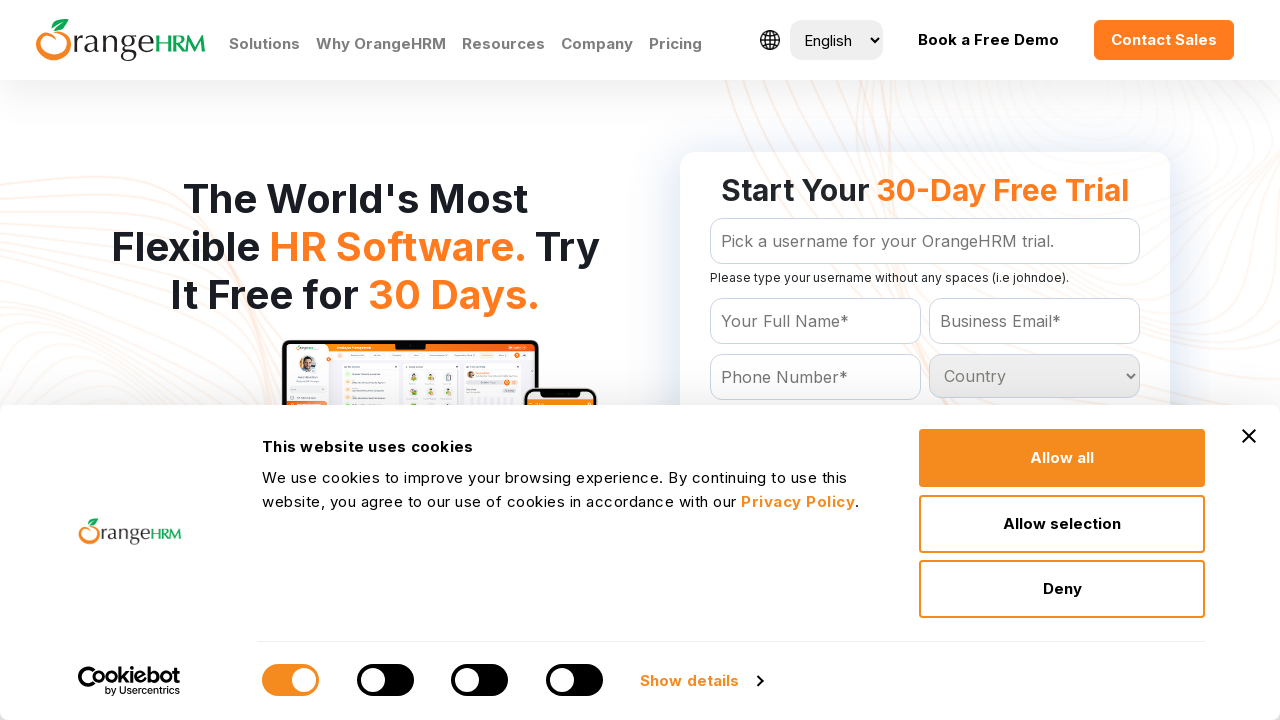

Retrieved option text: Burkina Faso
	
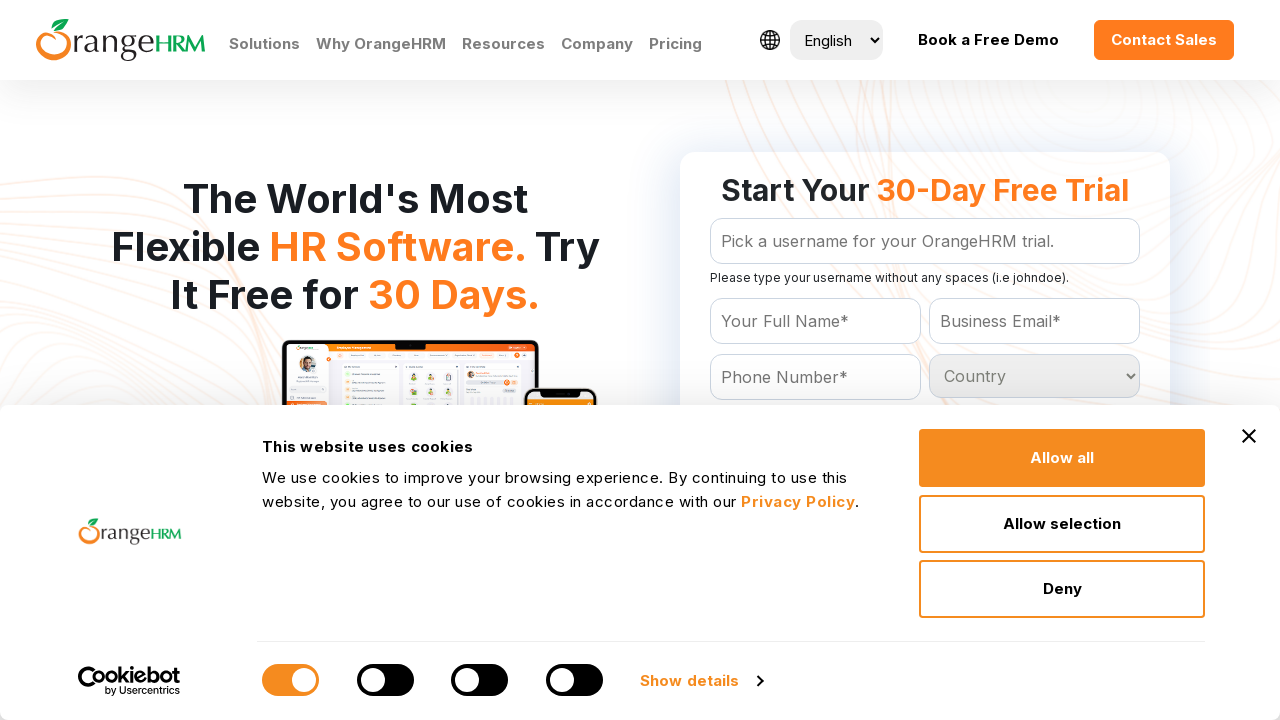

Retrieved option text: Burundi
	
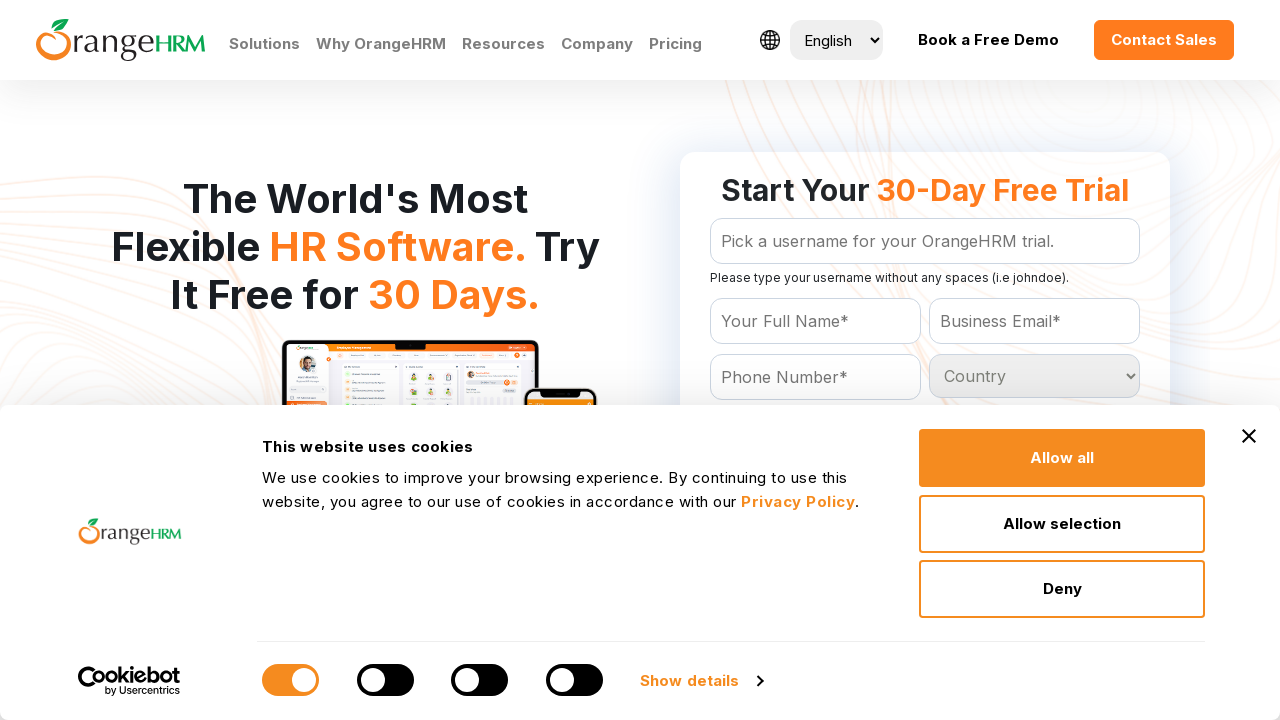

Retrieved option text: Cambodia
	
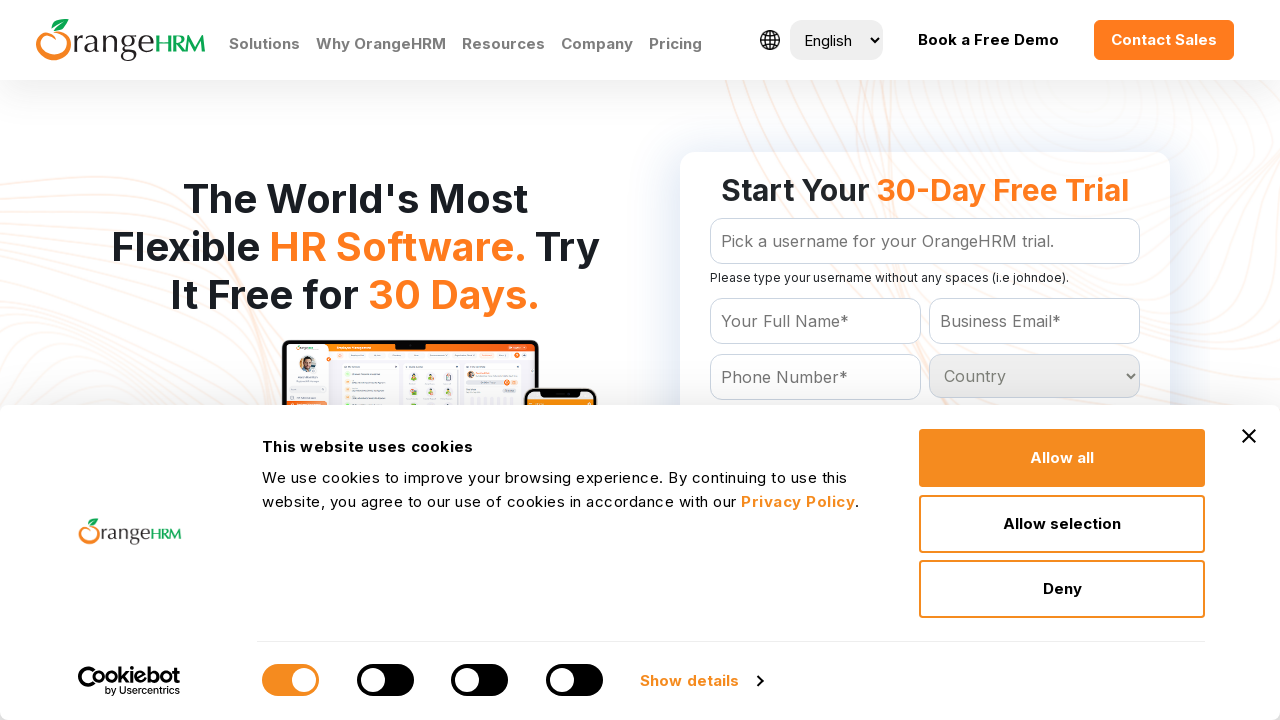

Retrieved option text: Cameroon
	
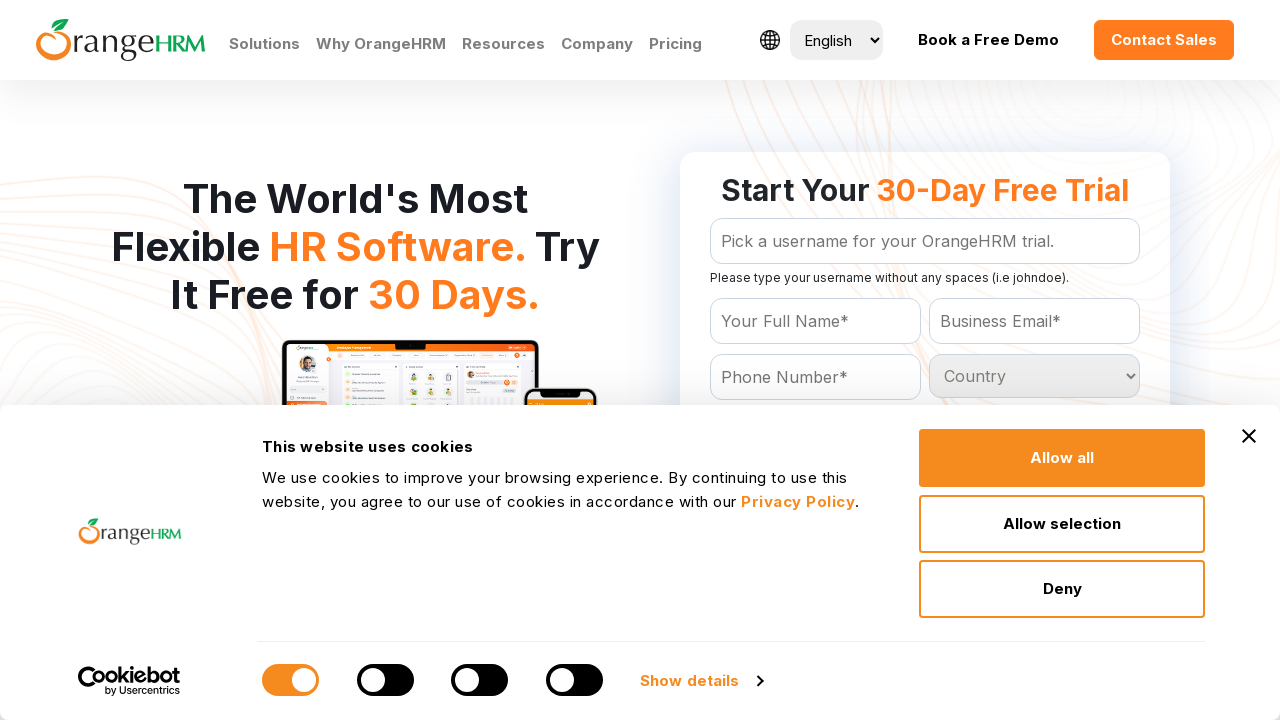

Retrieved option text: Canada
	
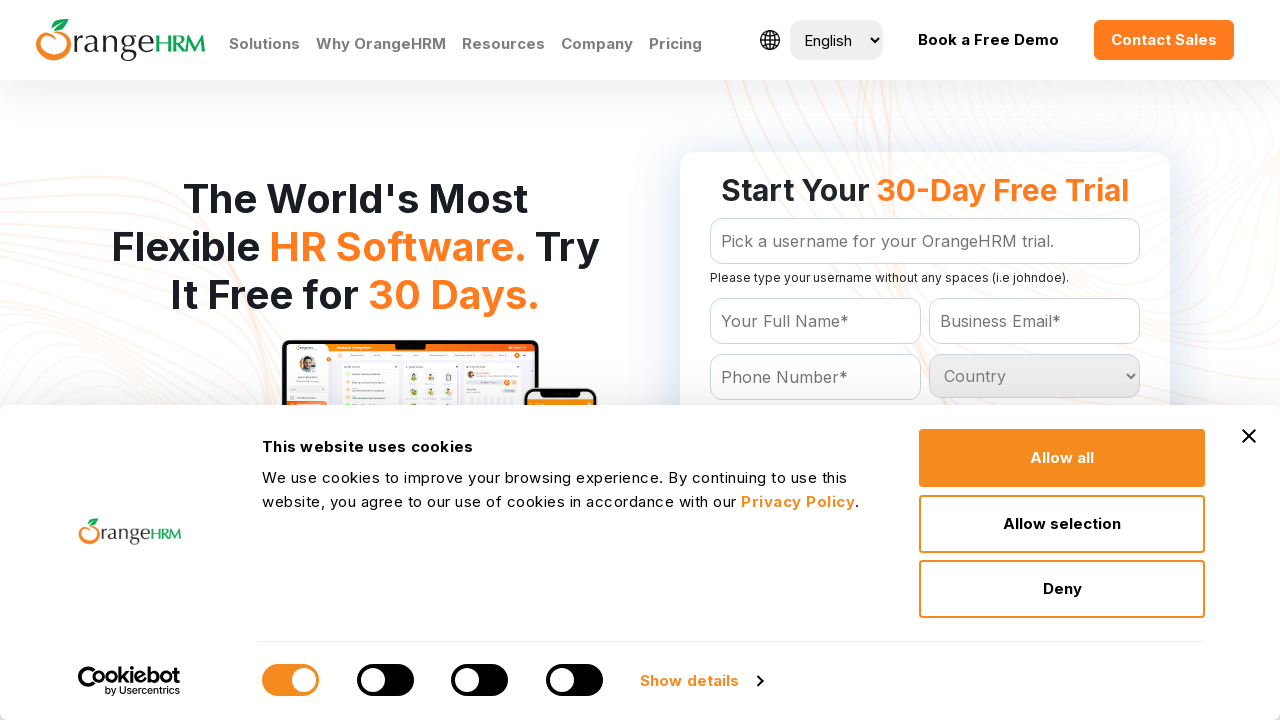

Retrieved option text: Cape Verde
	
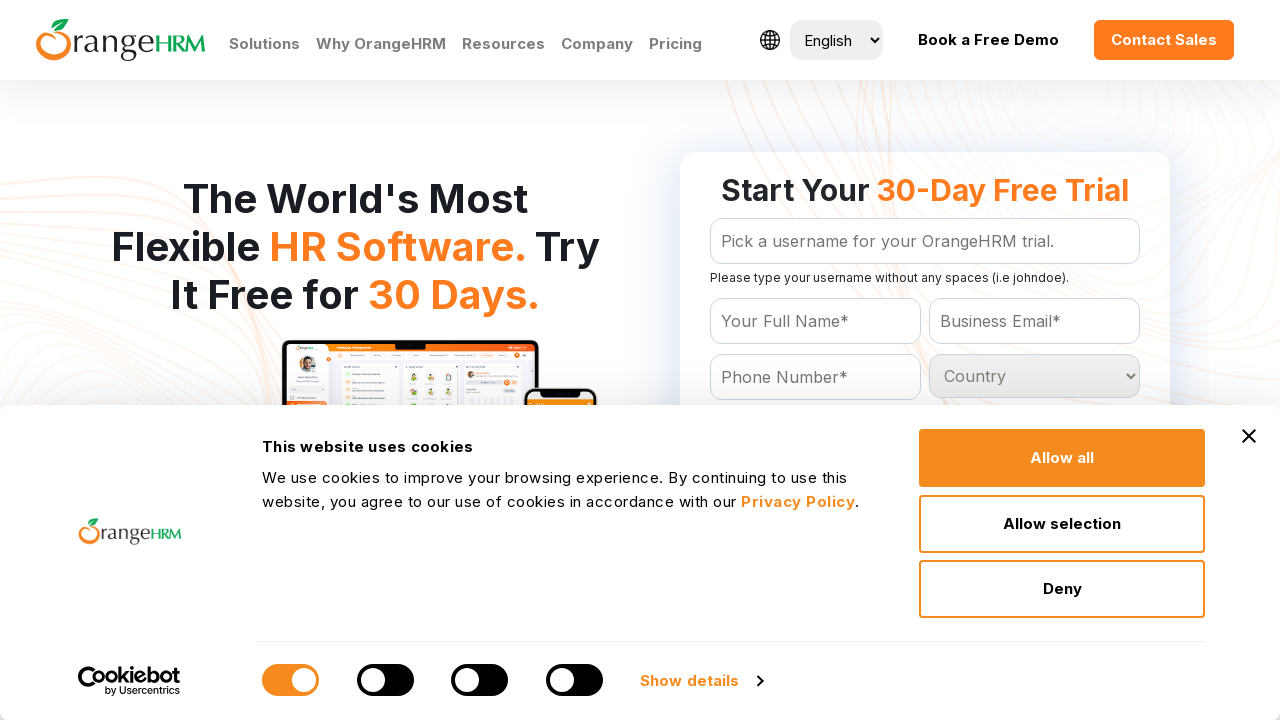

Retrieved option text: Cayman Islands
	
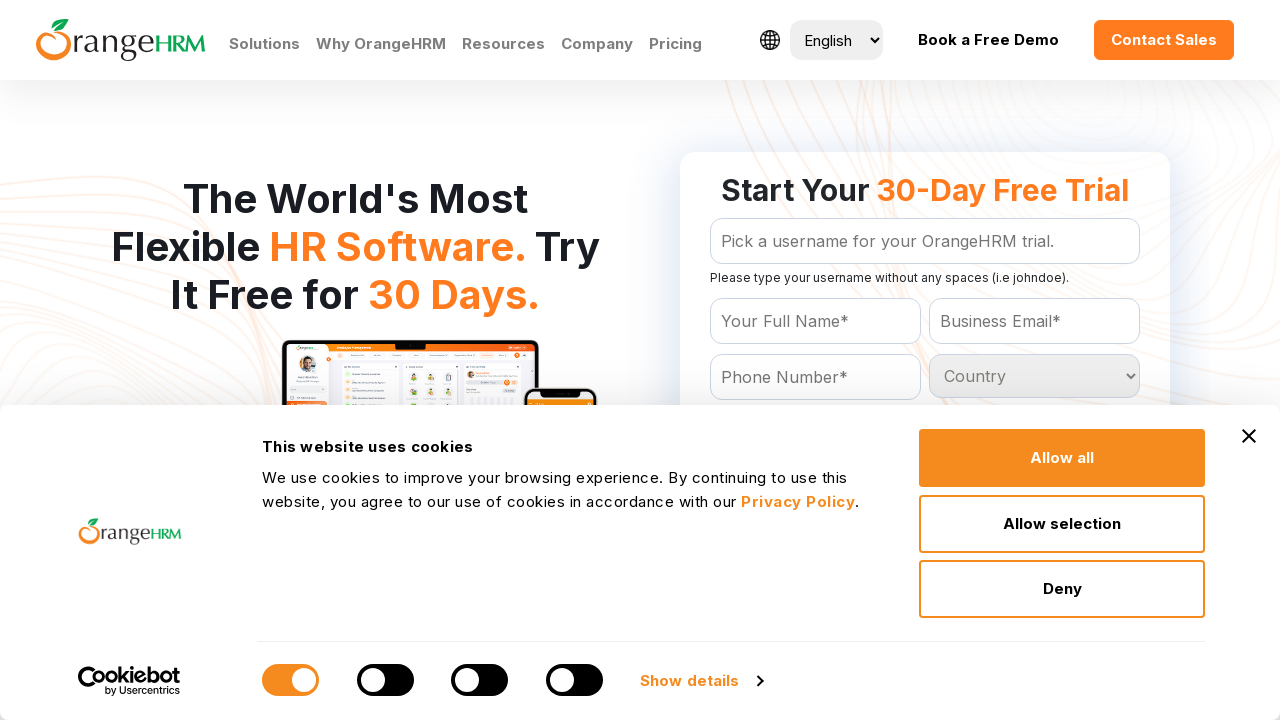

Retrieved option text: Central African Republic
	
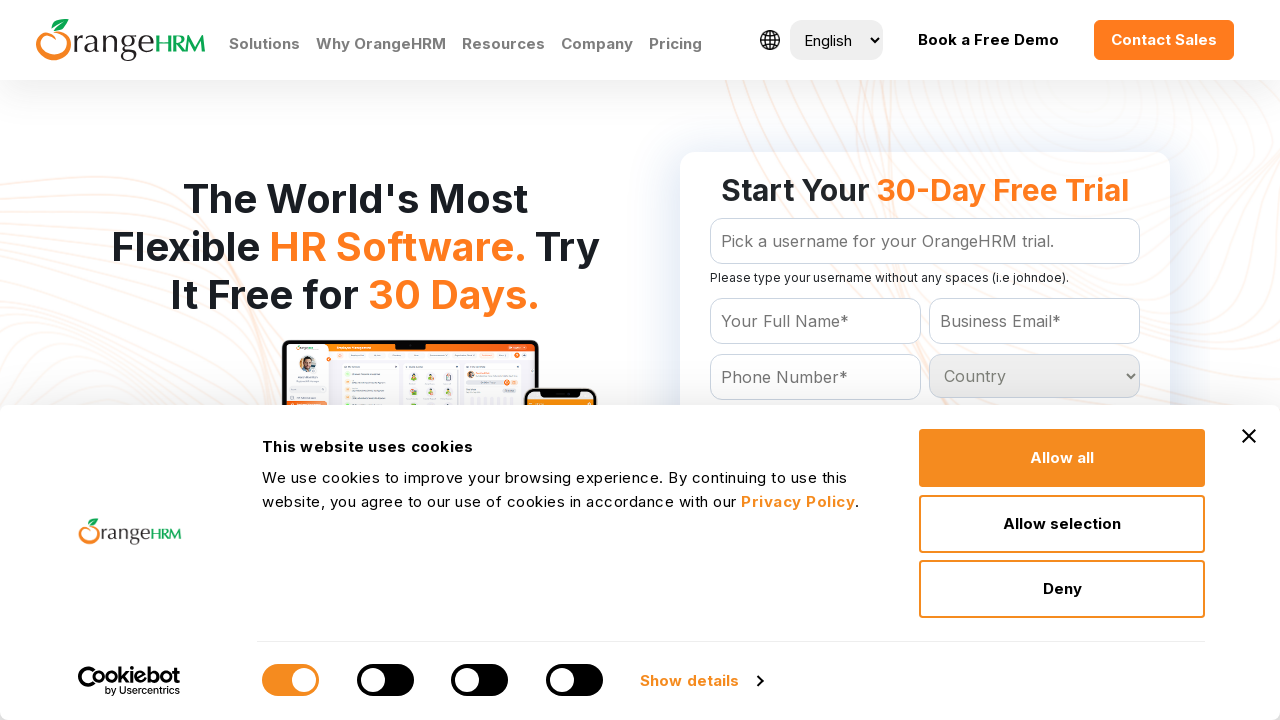

Retrieved option text: Chad
	
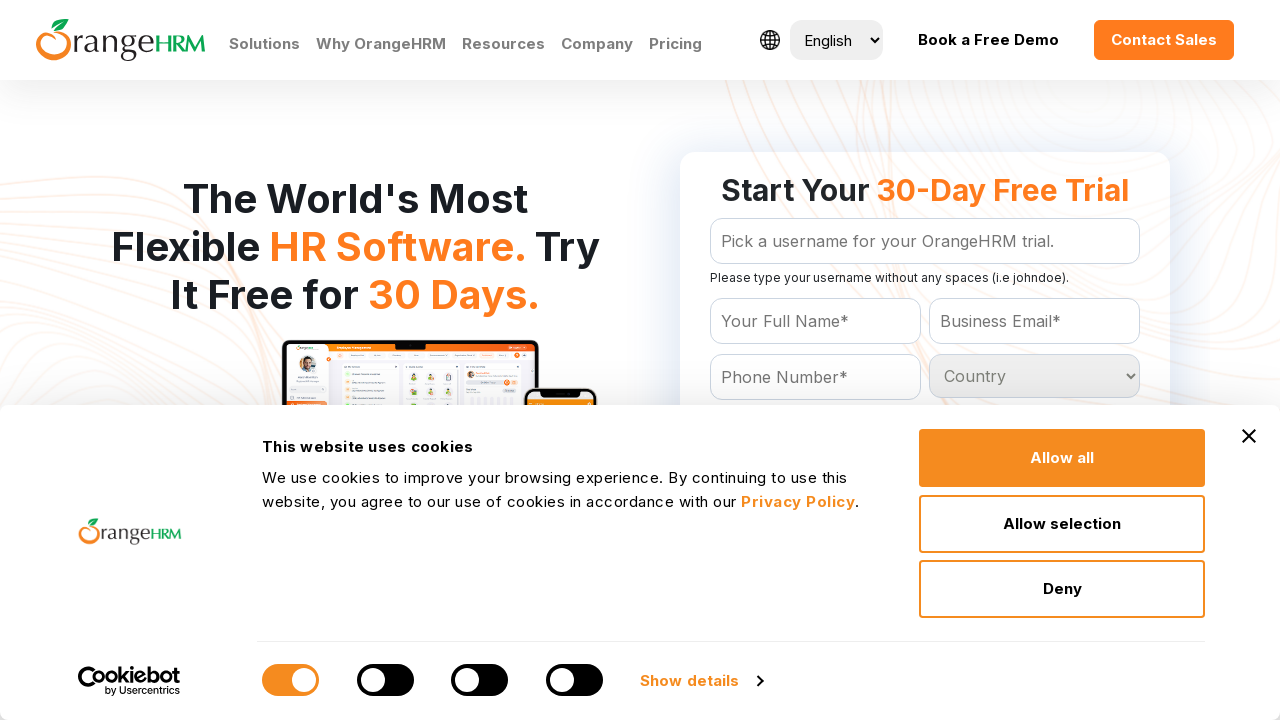

Retrieved option text: Chile
	
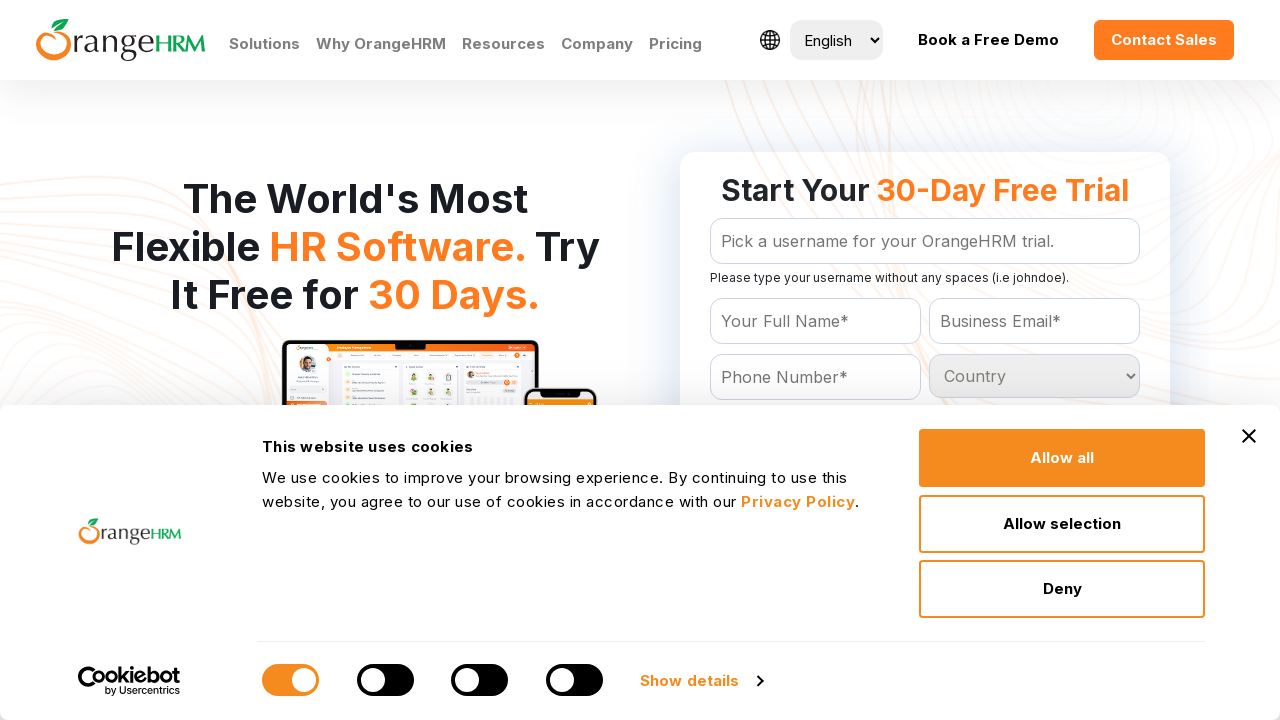

Retrieved option text: China
	
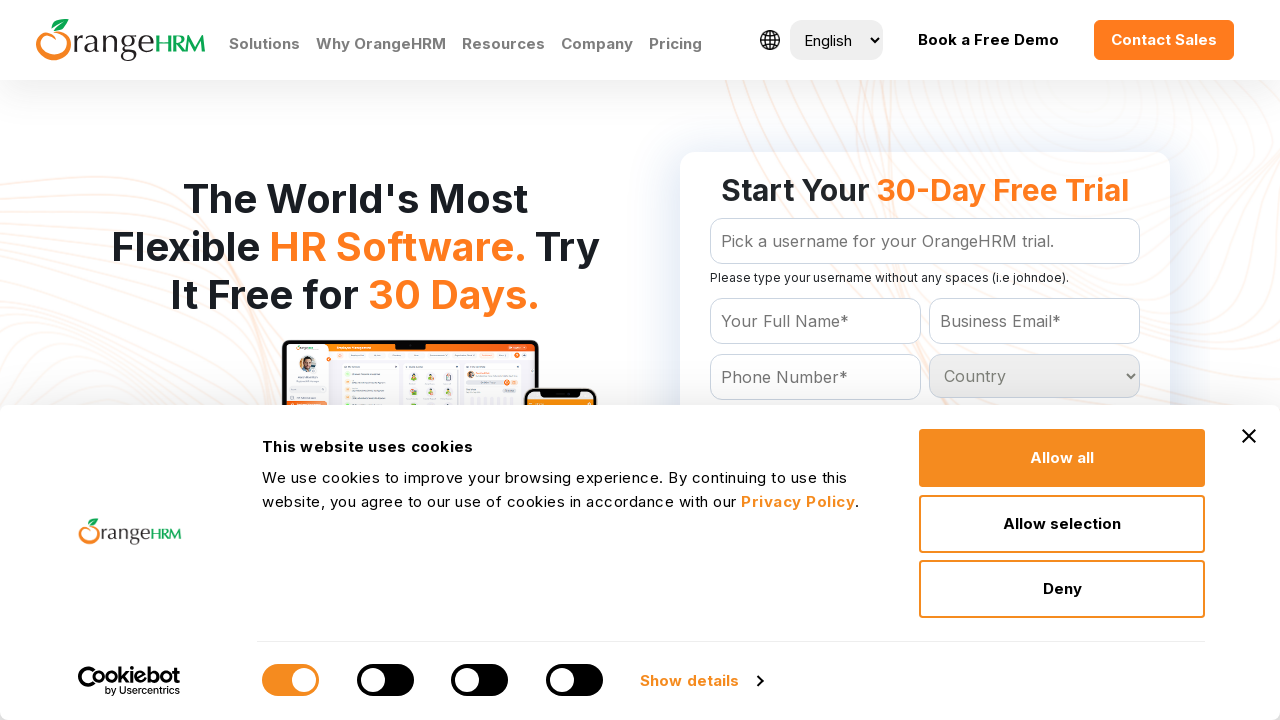

Retrieved option text: Christmas Island
	
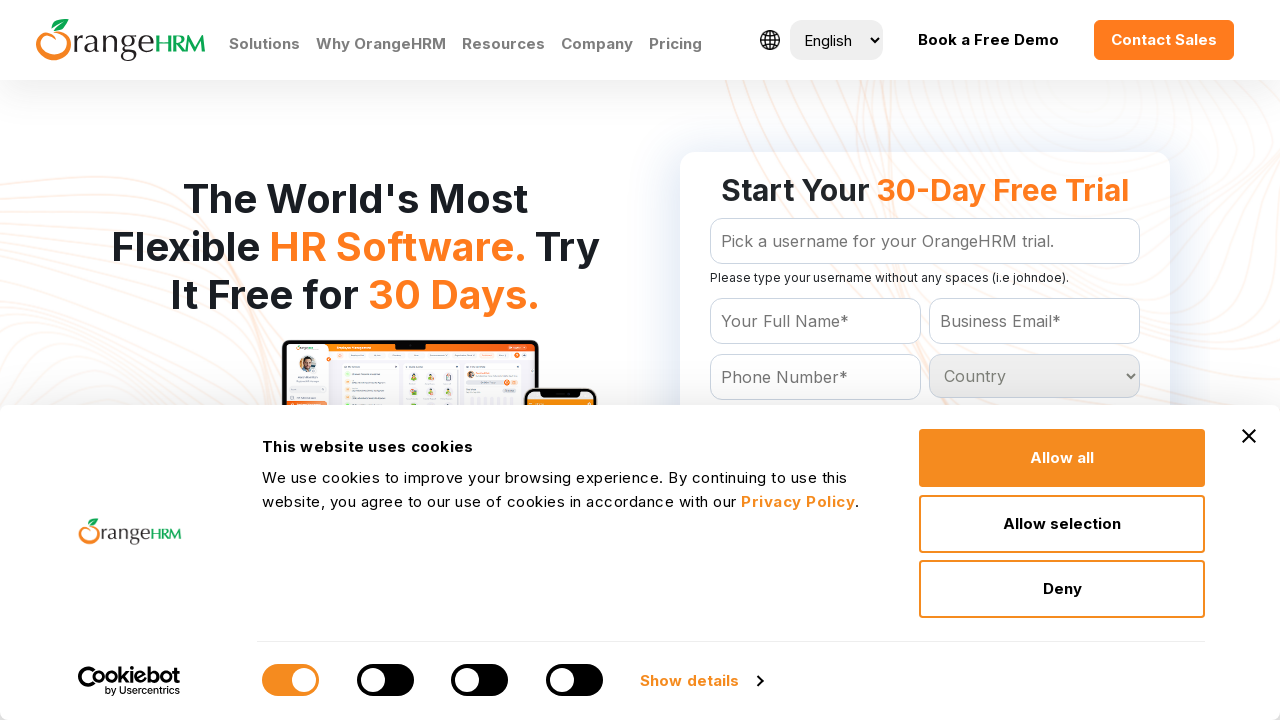

Retrieved option text: Cocos (Keeling) Islands
	
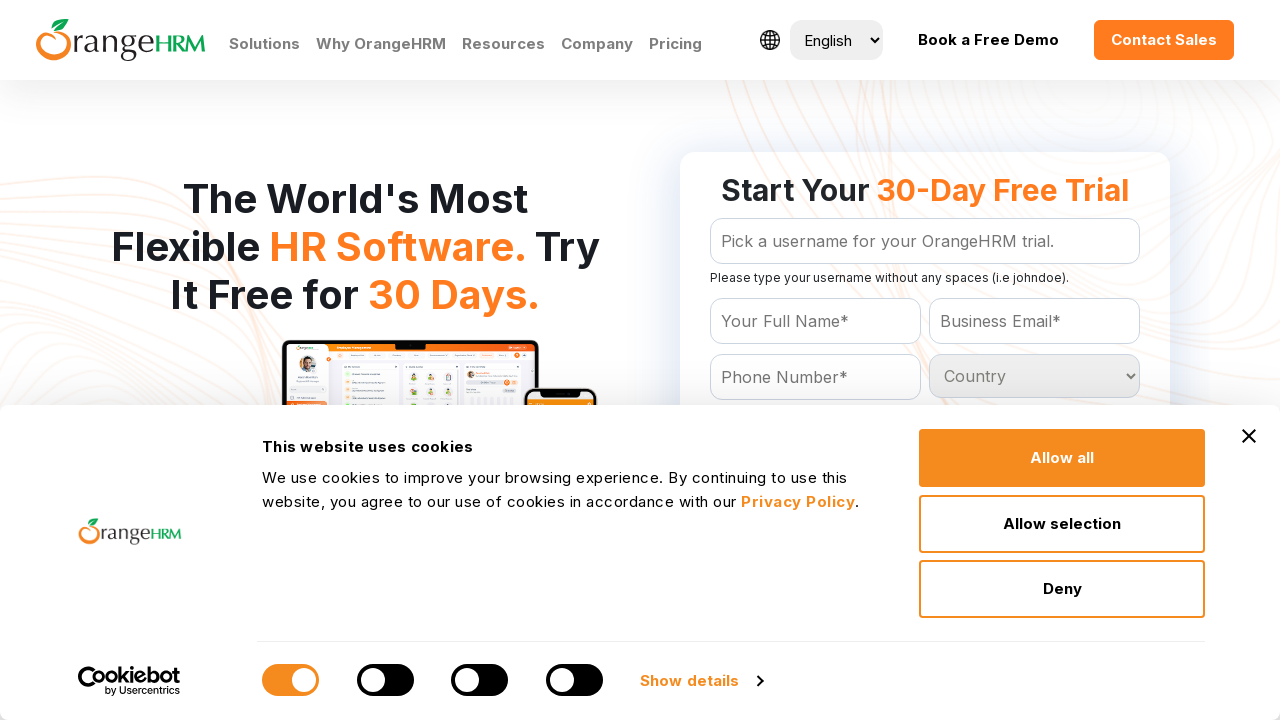

Retrieved option text: Colombia
	
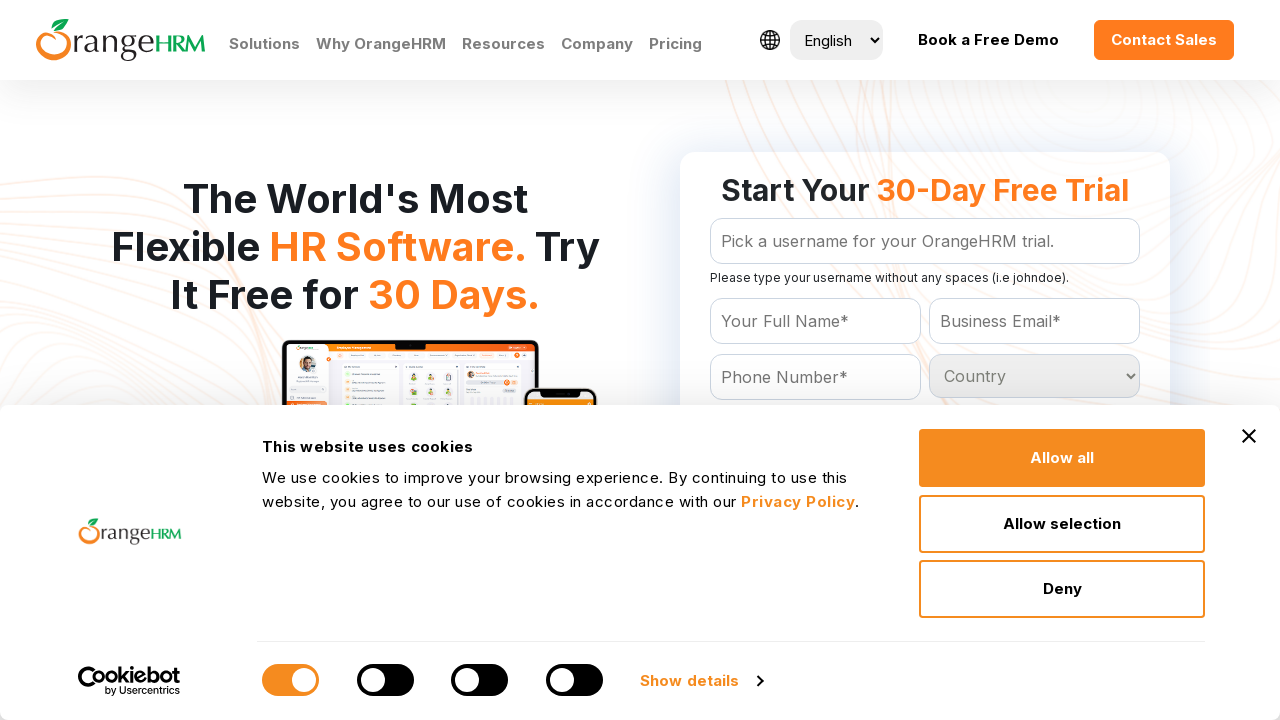

Retrieved option text: Comoros
	
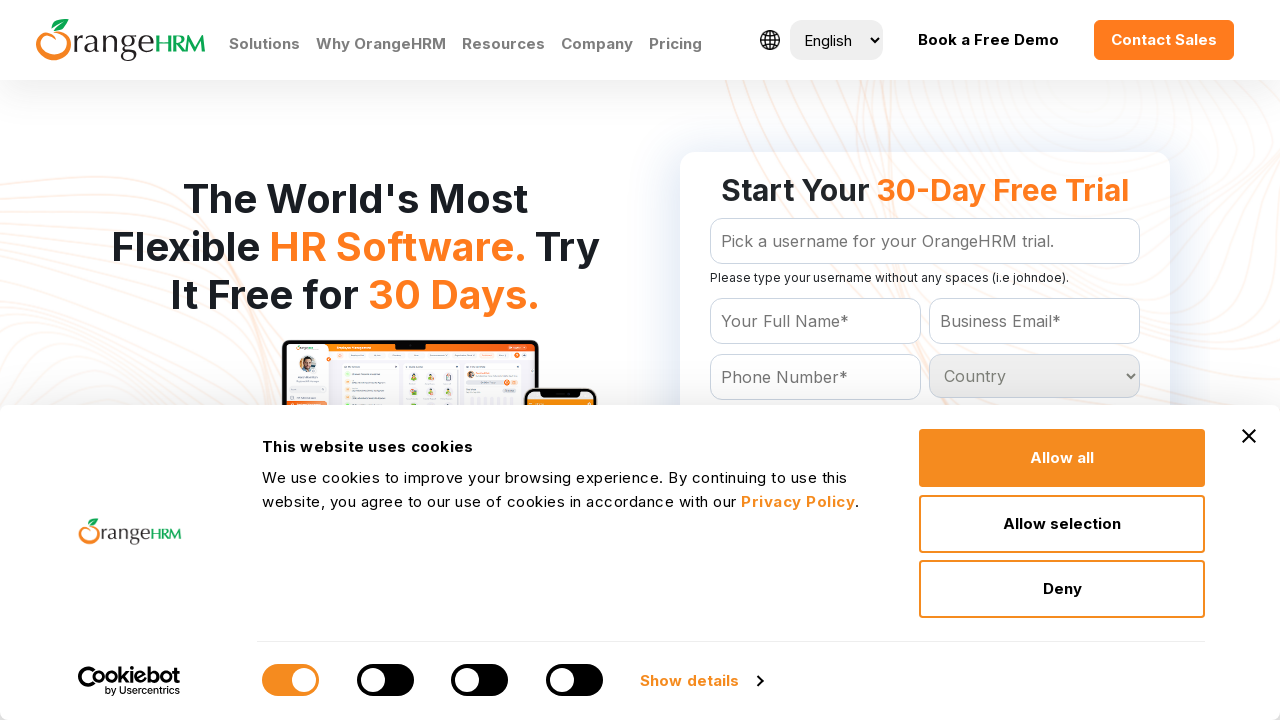

Retrieved option text: Congo
	
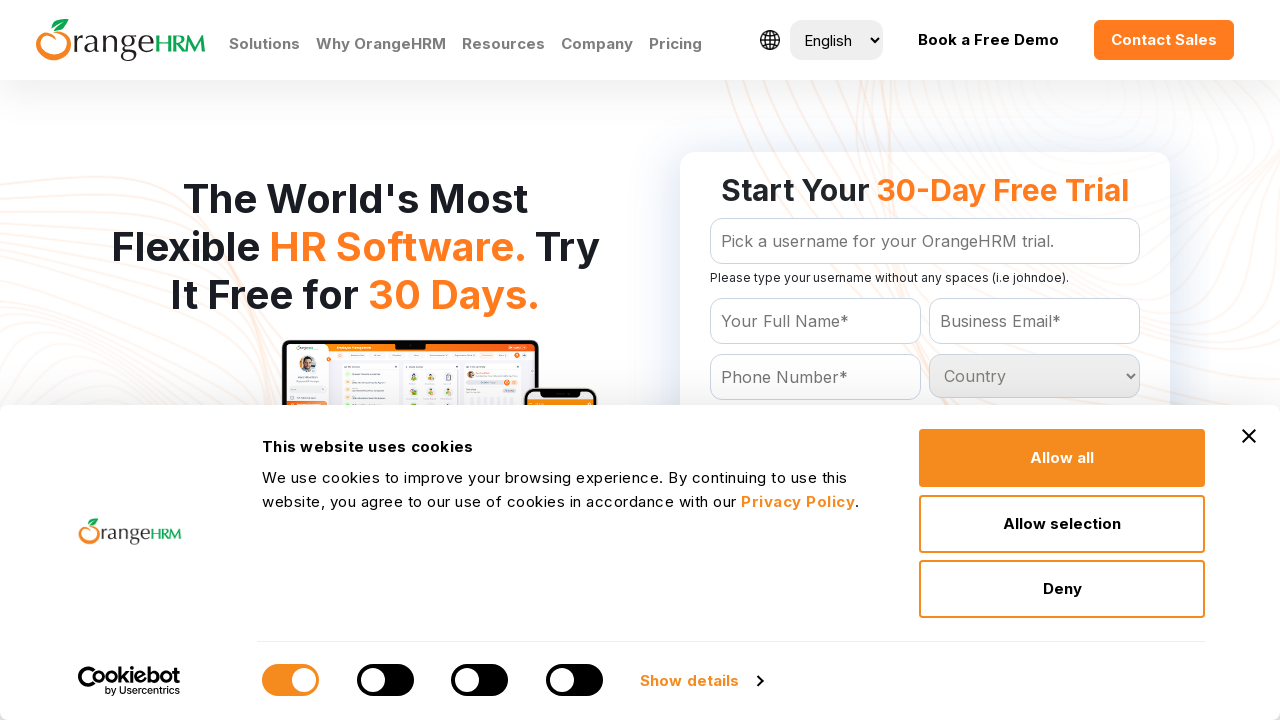

Retrieved option text: Cook Islands
	
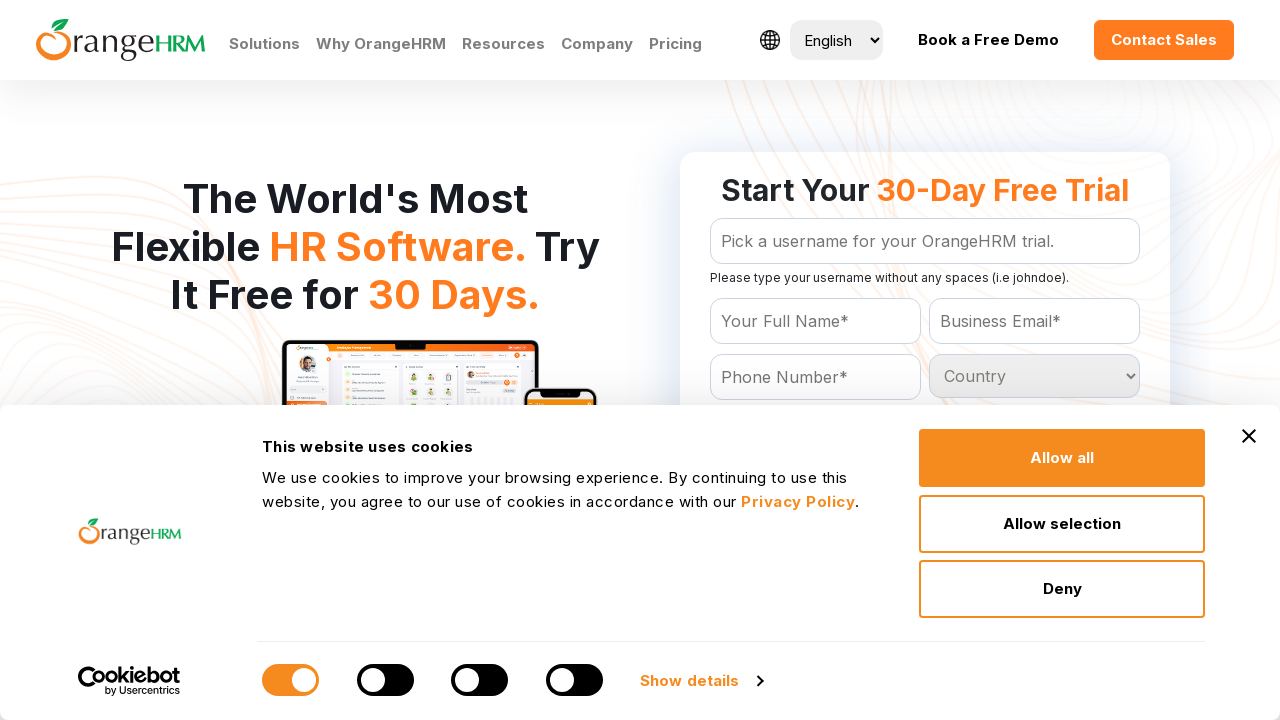

Retrieved option text: Costa Rica
	
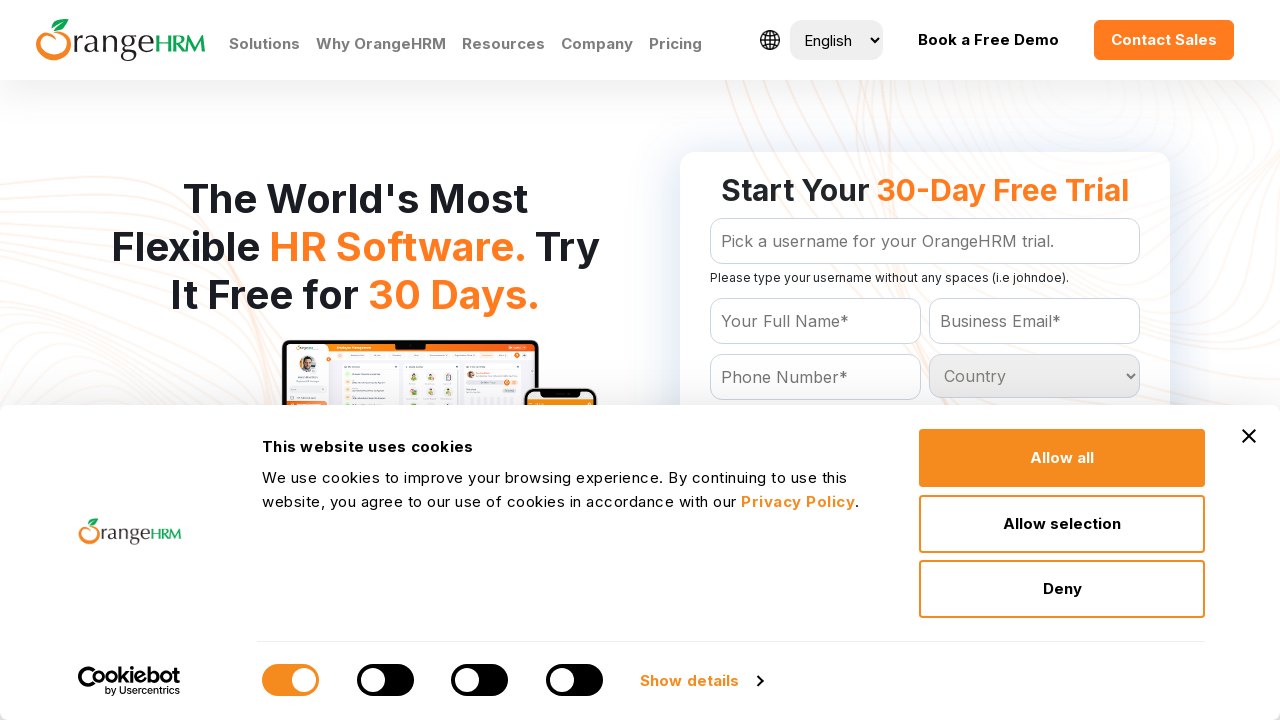

Retrieved option text: Cote D'Ivoire
	
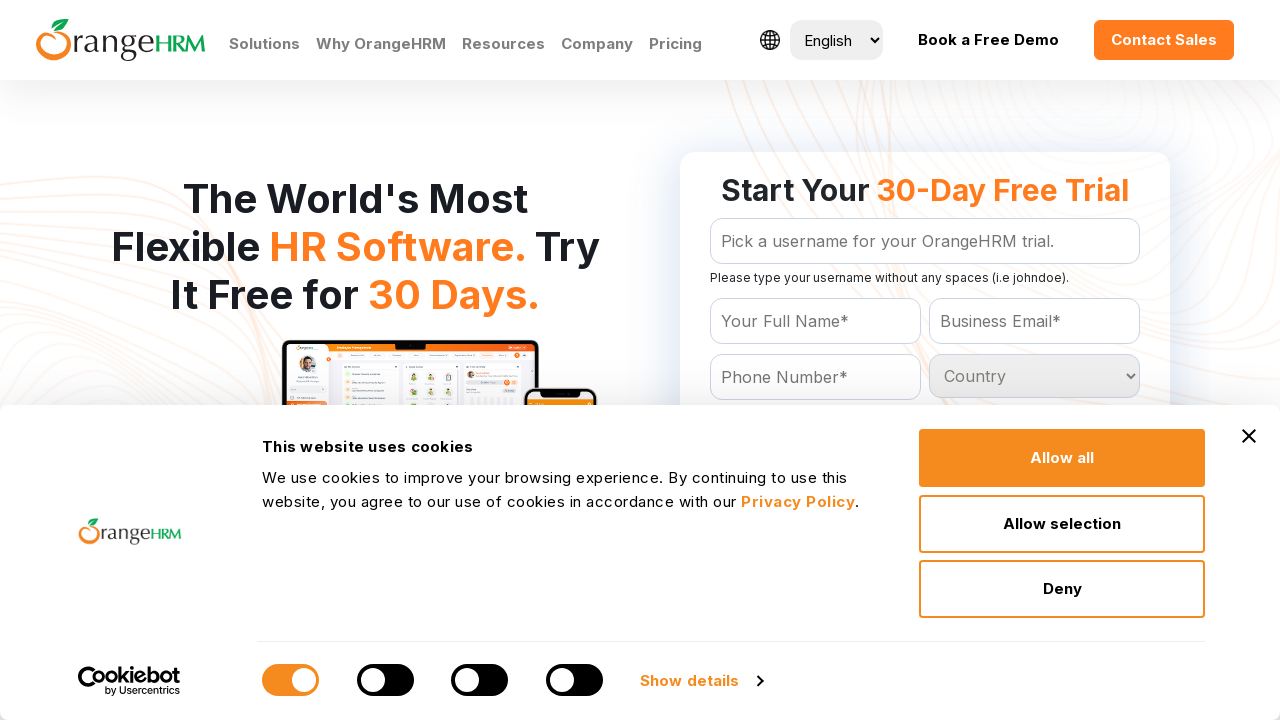

Retrieved option text: Croatia
	
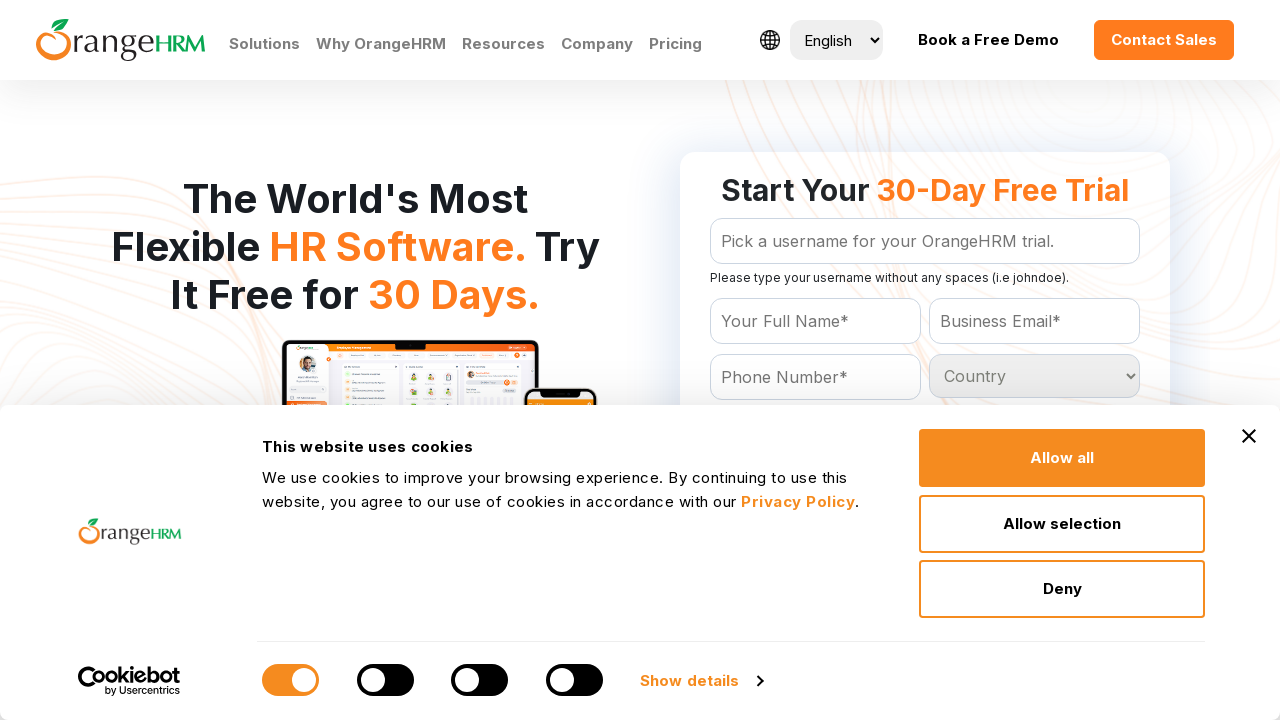

Retrieved option text: Cuba
	
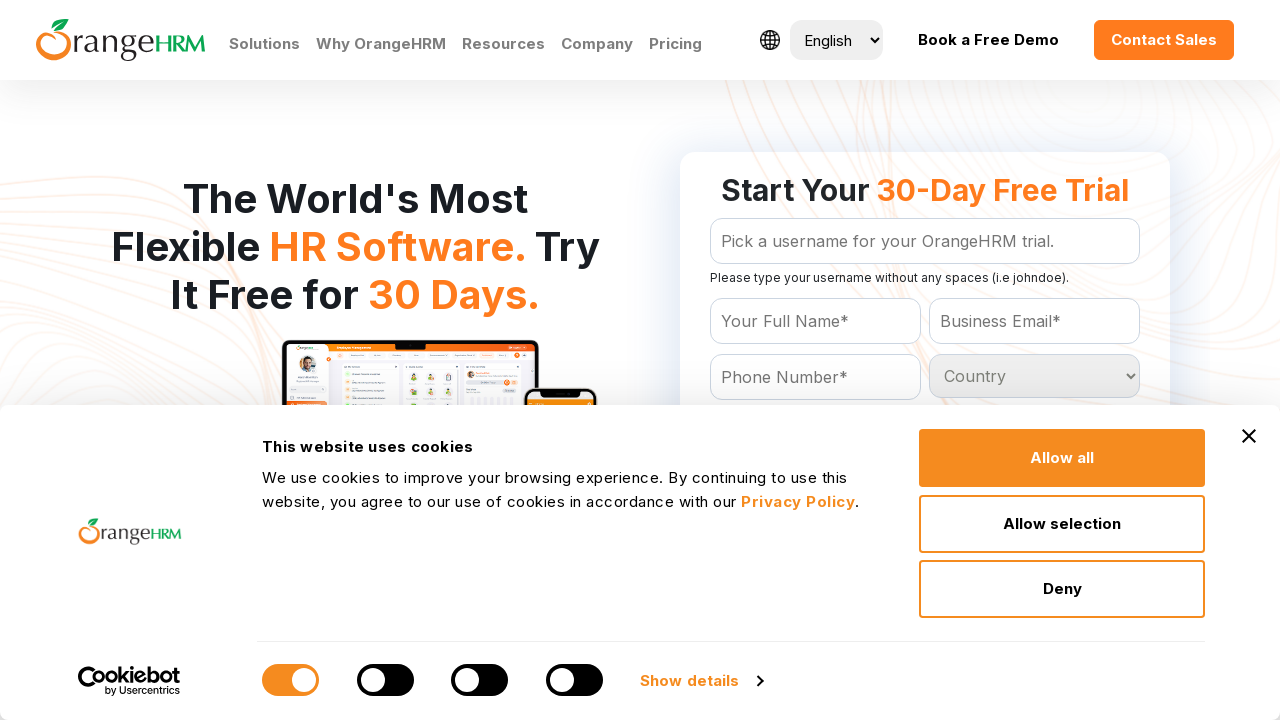

Retrieved option text: Cyprus
	
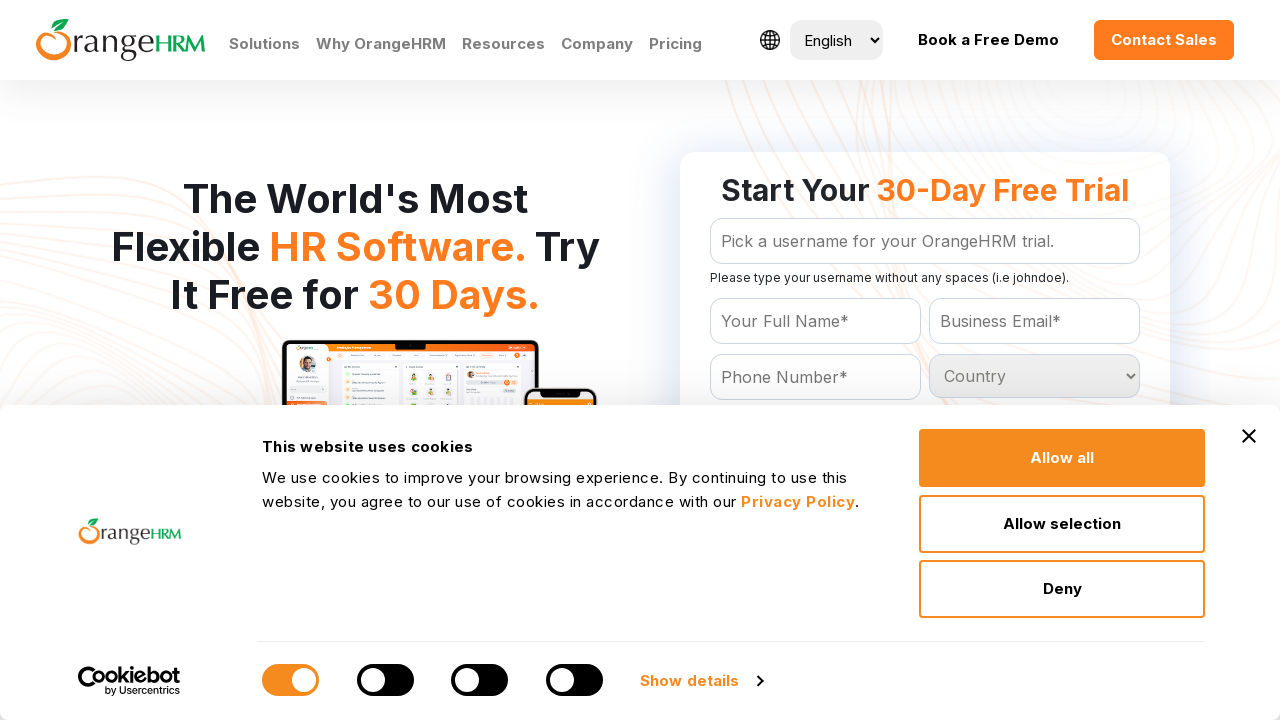

Retrieved option text: Czech Republic
	
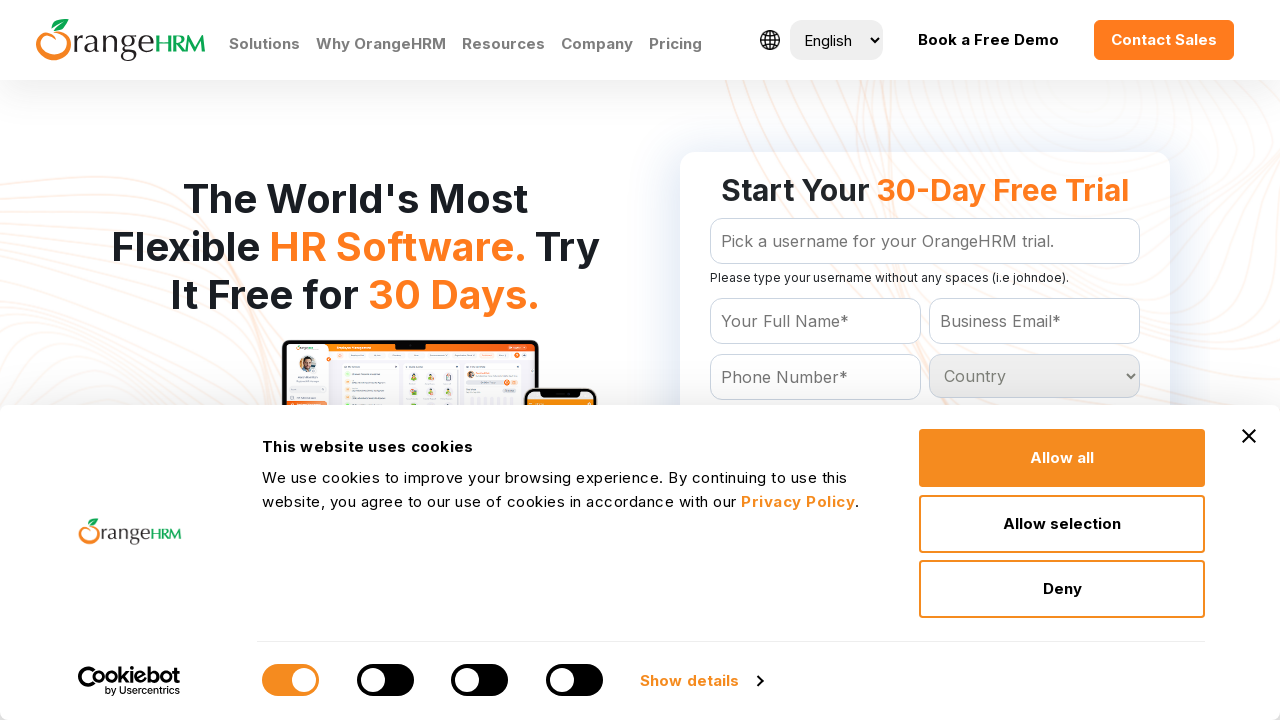

Retrieved option text: Denmark
	
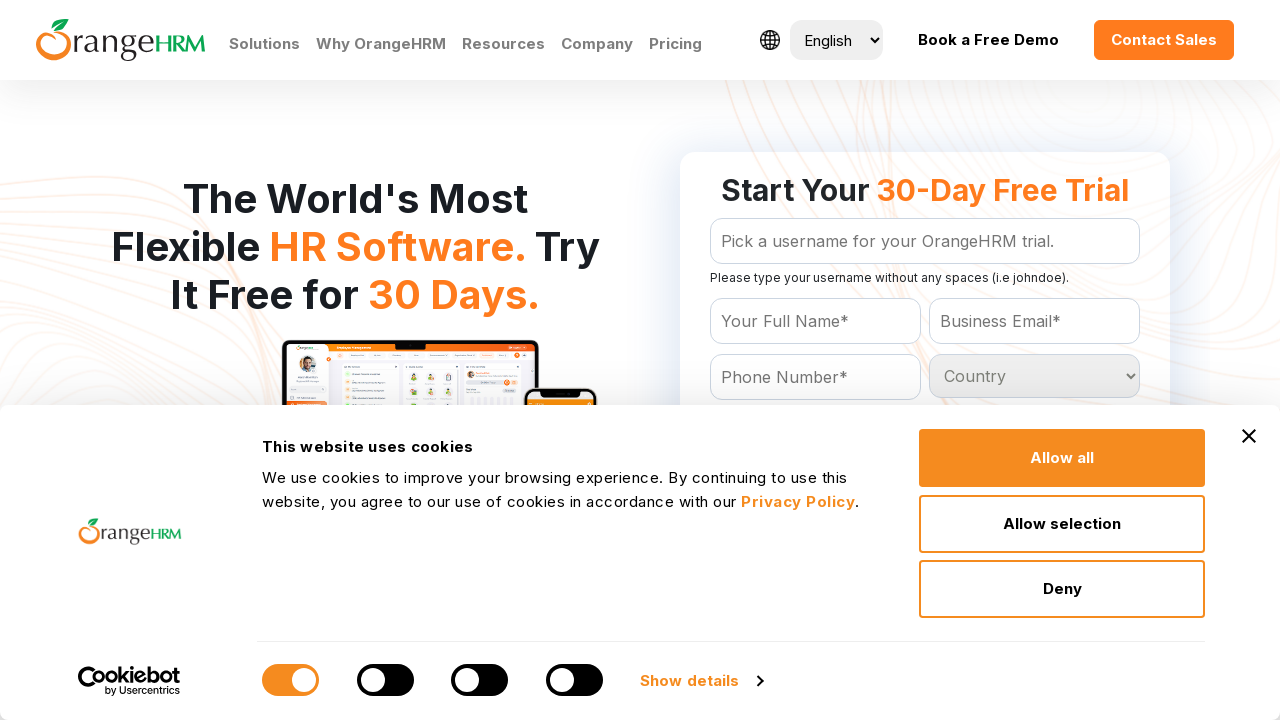

Retrieved option text: Djibouti
	
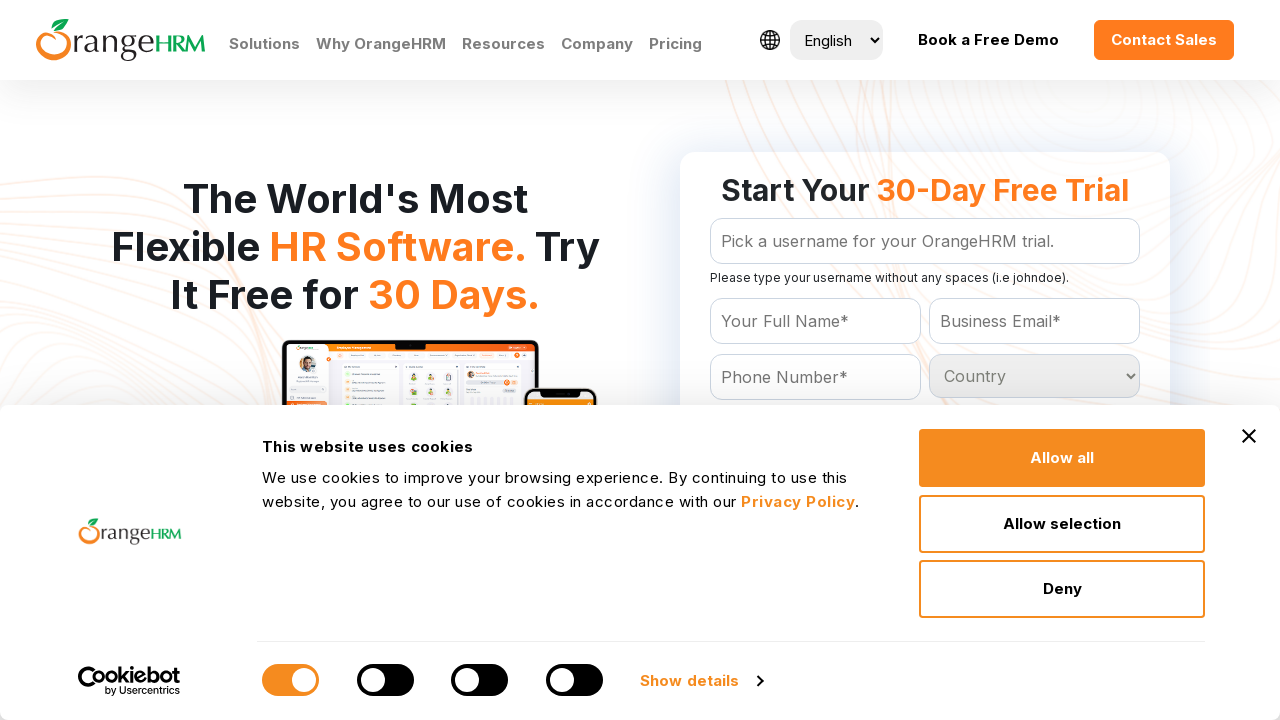

Retrieved option text: Dominica
	
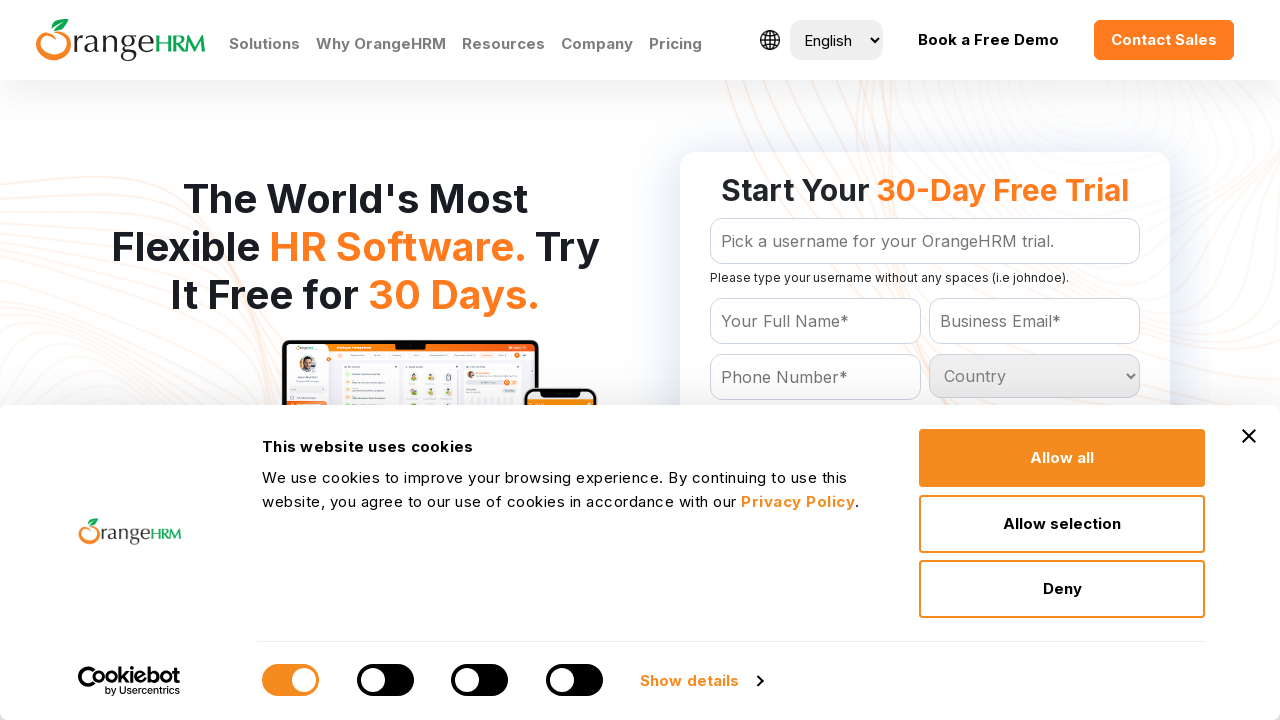

Retrieved option text: Dominican Republic
	
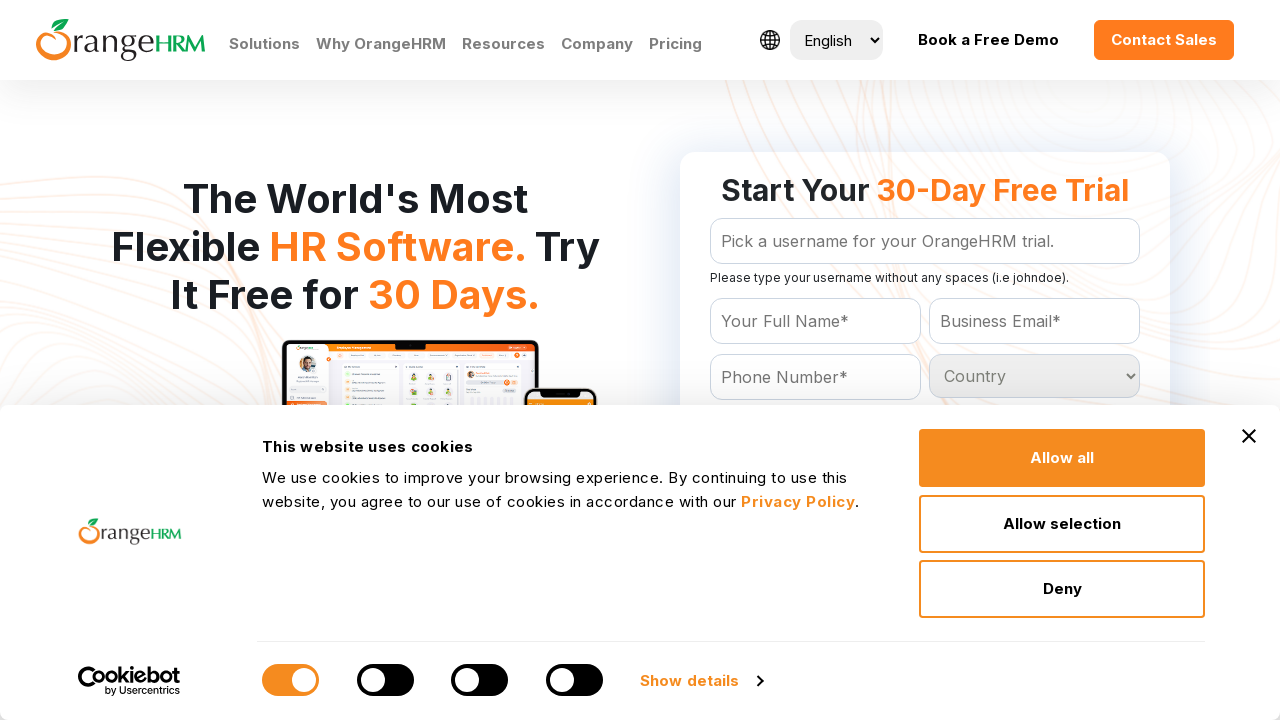

Retrieved option text: East Timor
	
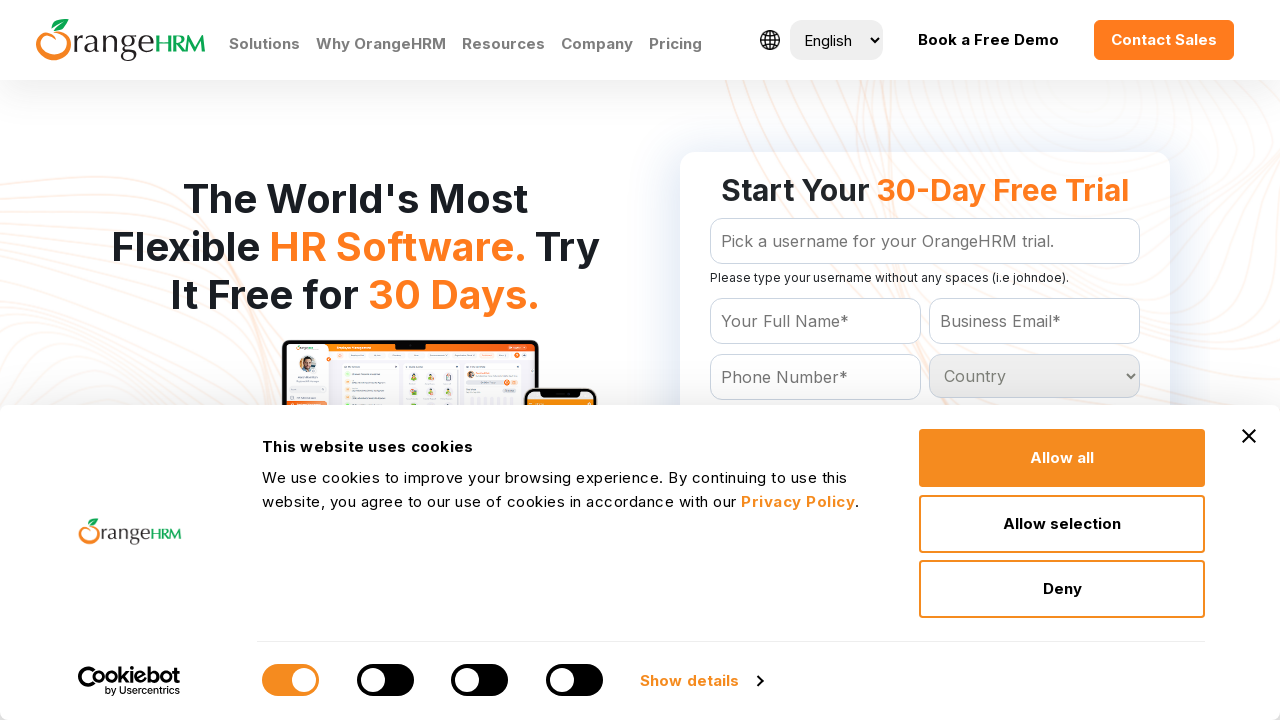

Retrieved option text: Ecuador
	
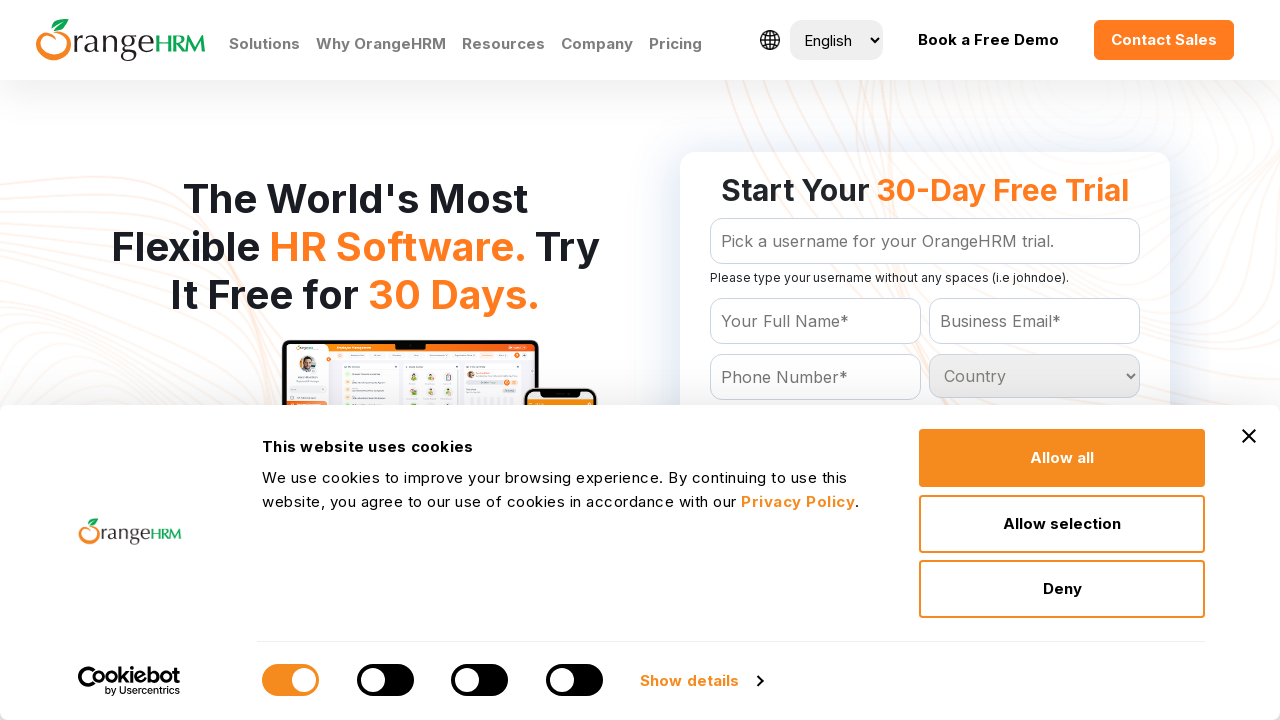

Retrieved option text: Egypt
	
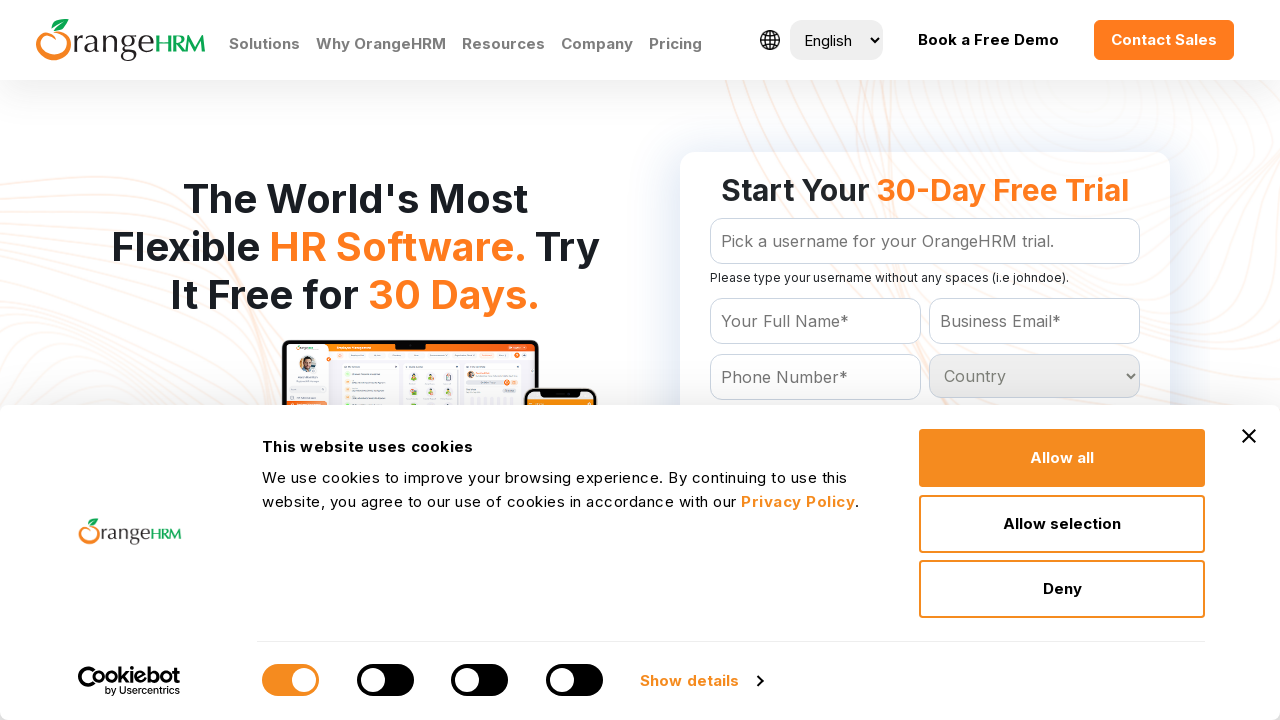

Retrieved option text: El Salvador
	
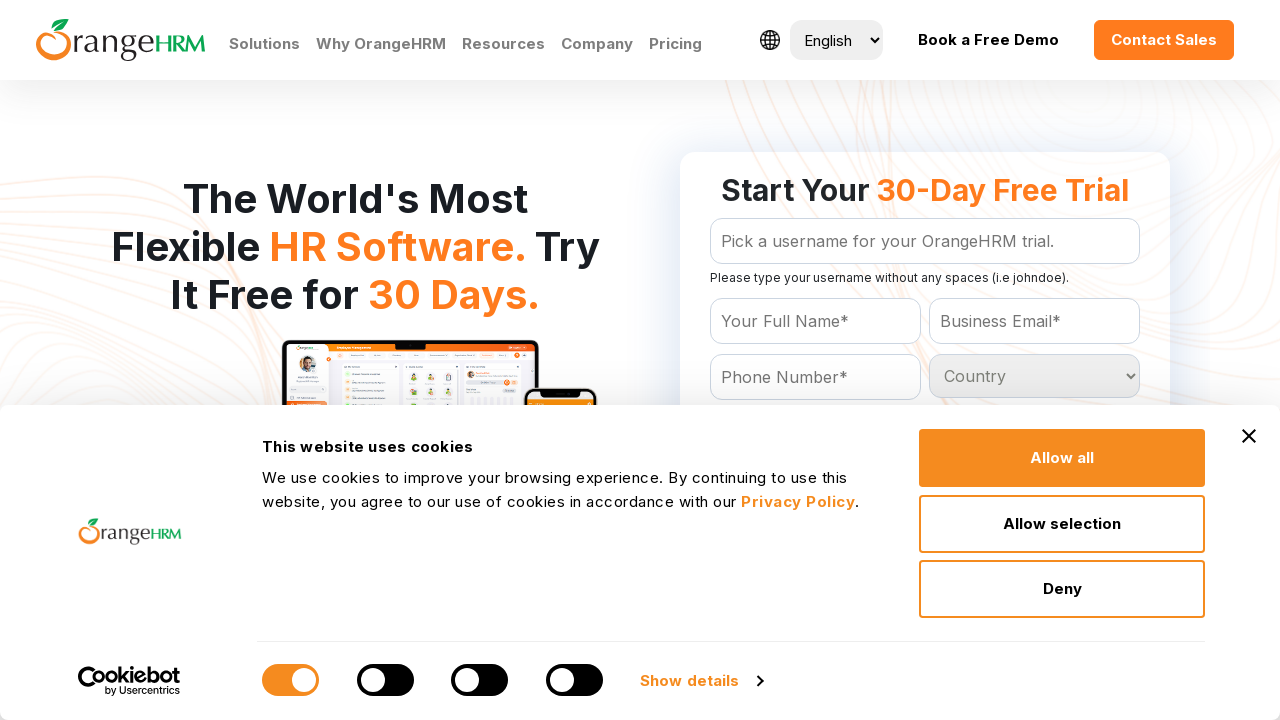

Retrieved option text: Equatorial Guinea
	
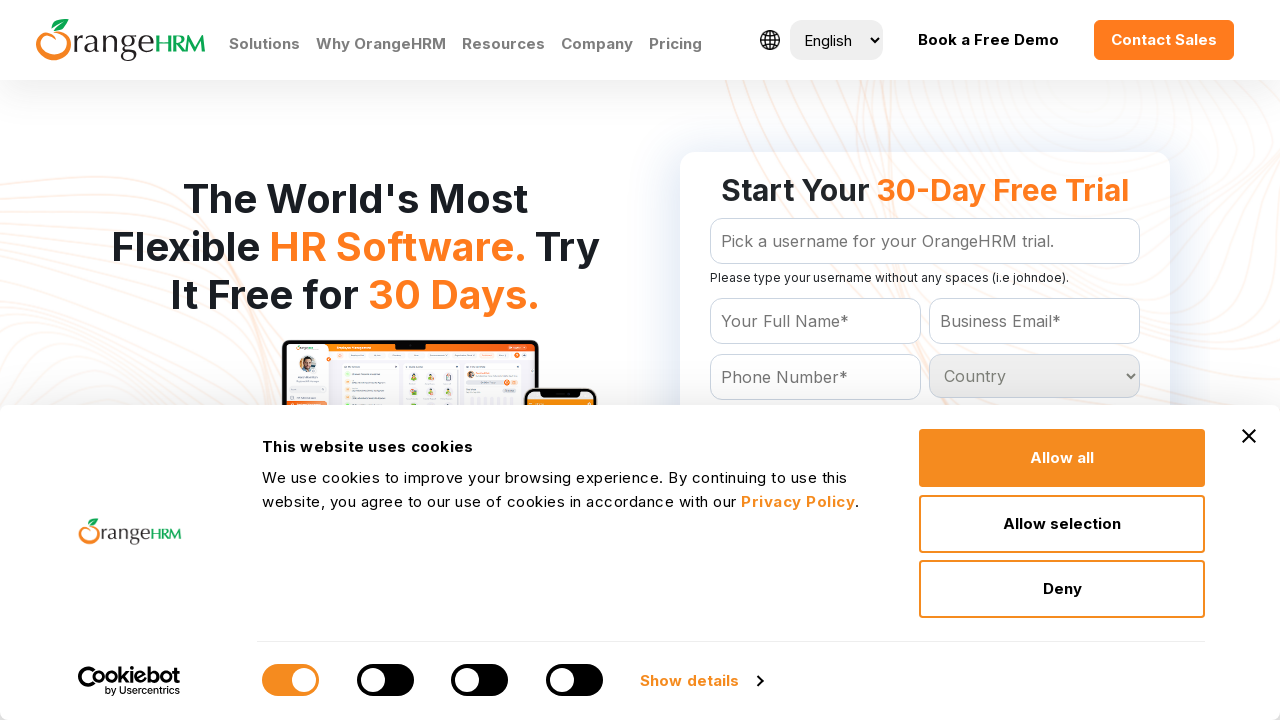

Retrieved option text: Eritrea
	
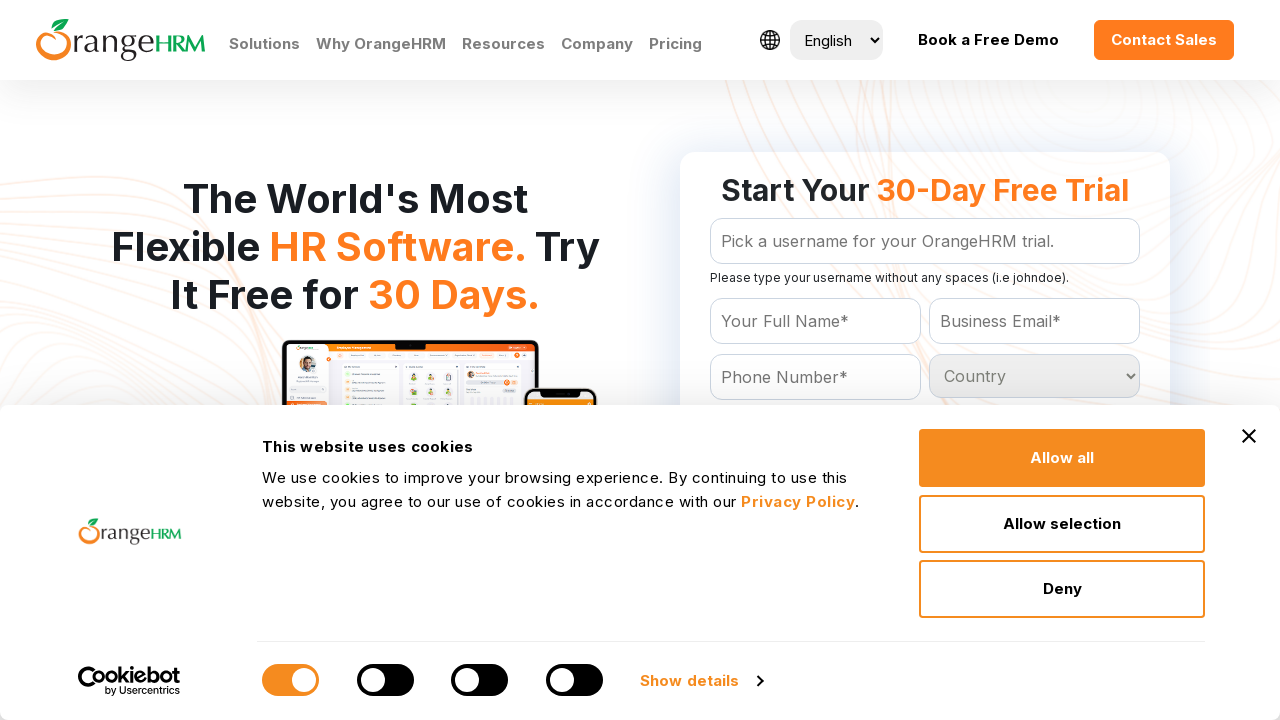

Retrieved option text: Estonia
	
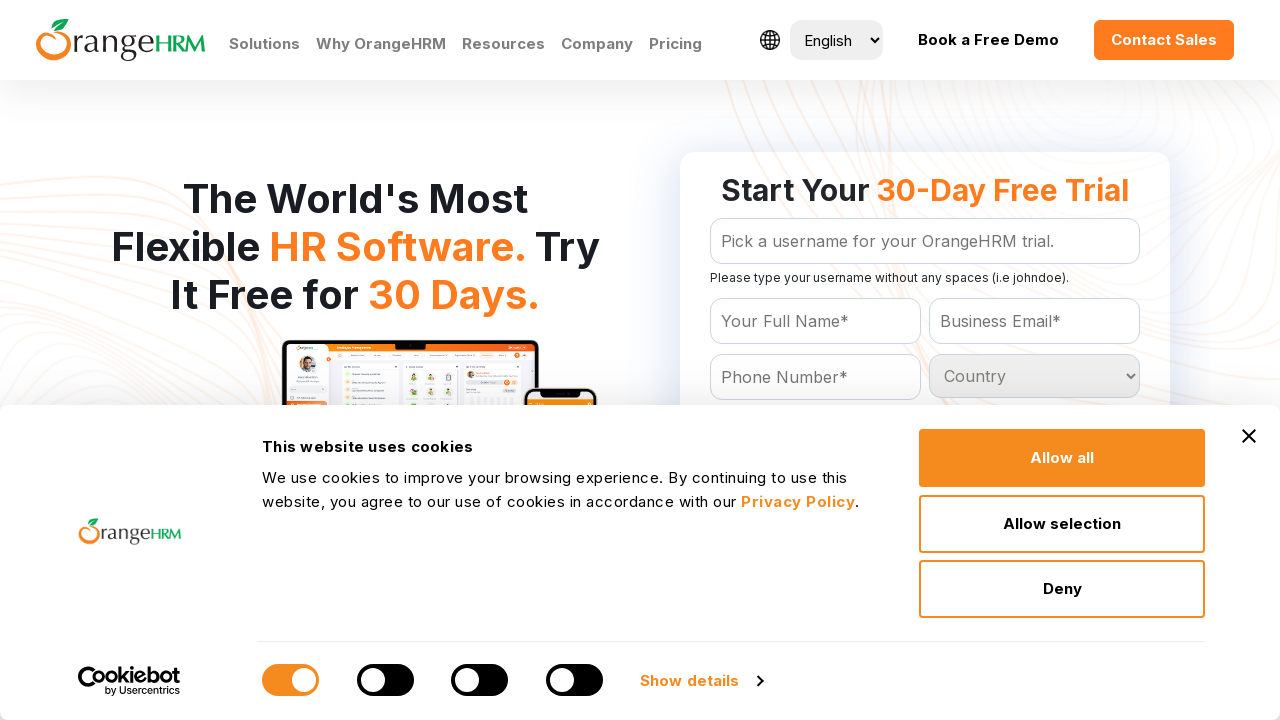

Retrieved option text: Ethiopia
	
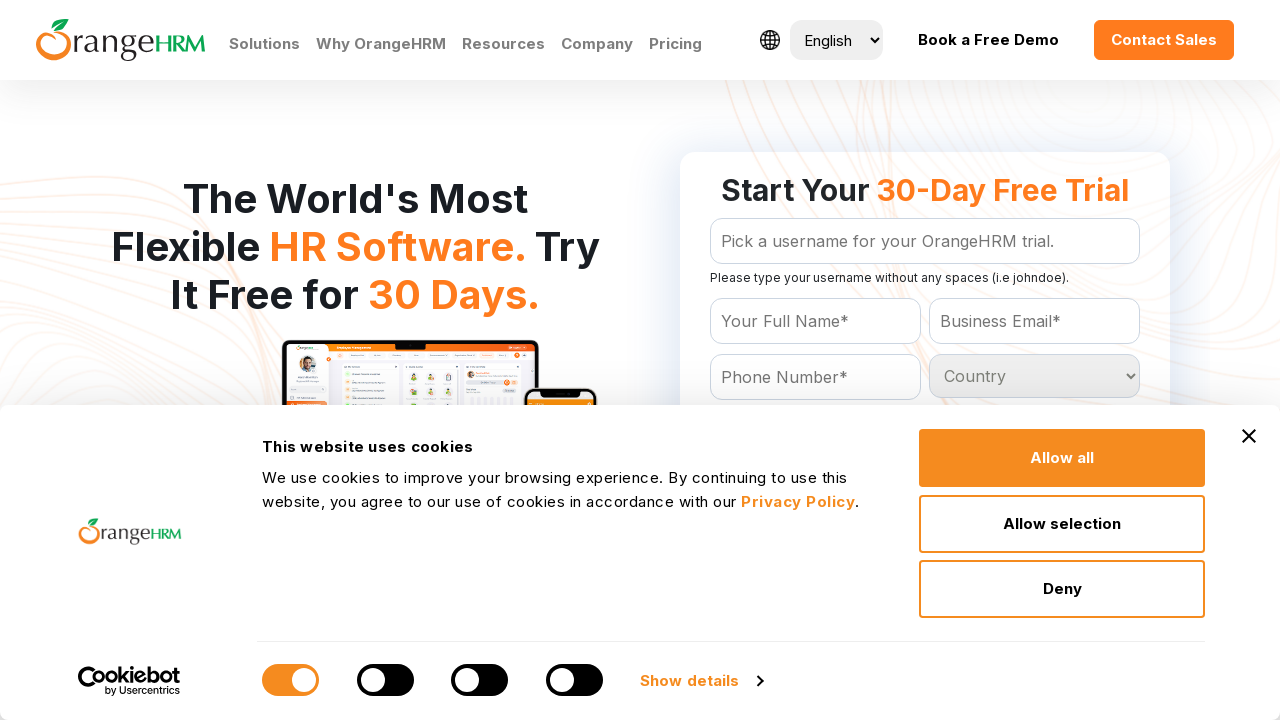

Retrieved option text: Falkland Islands (Malvinas)
	
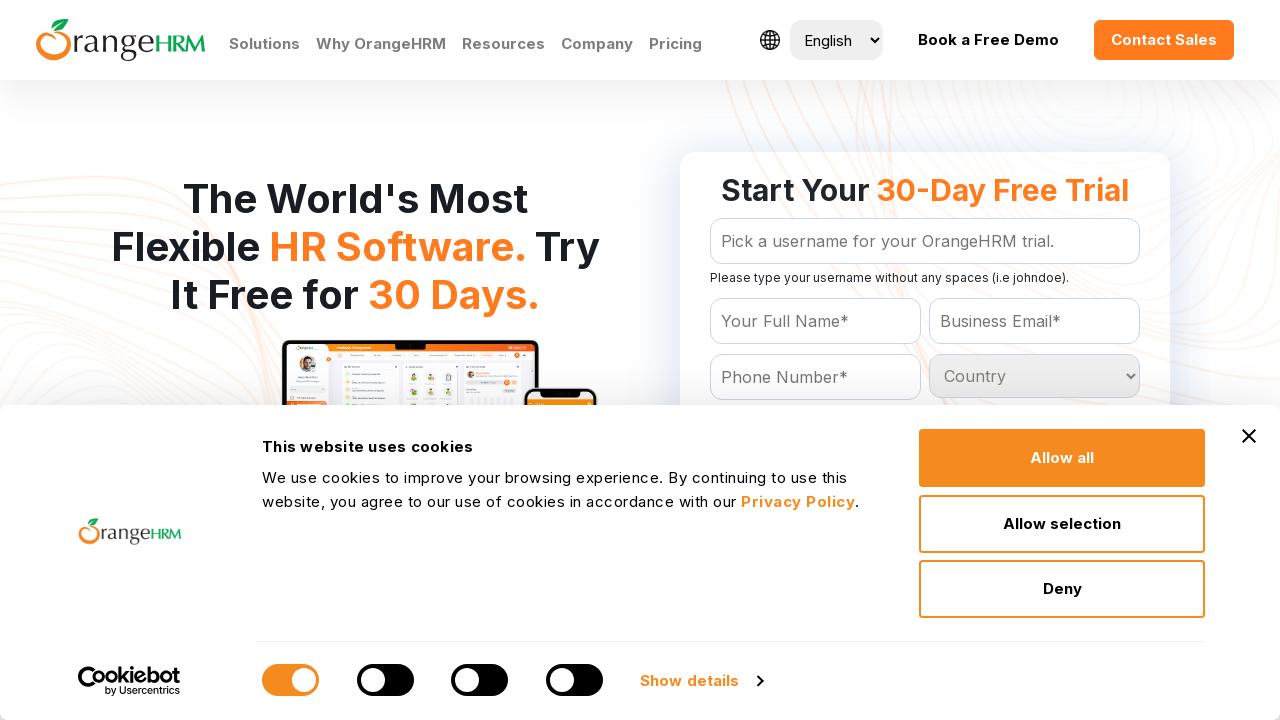

Retrieved option text: Faroe Islands
	
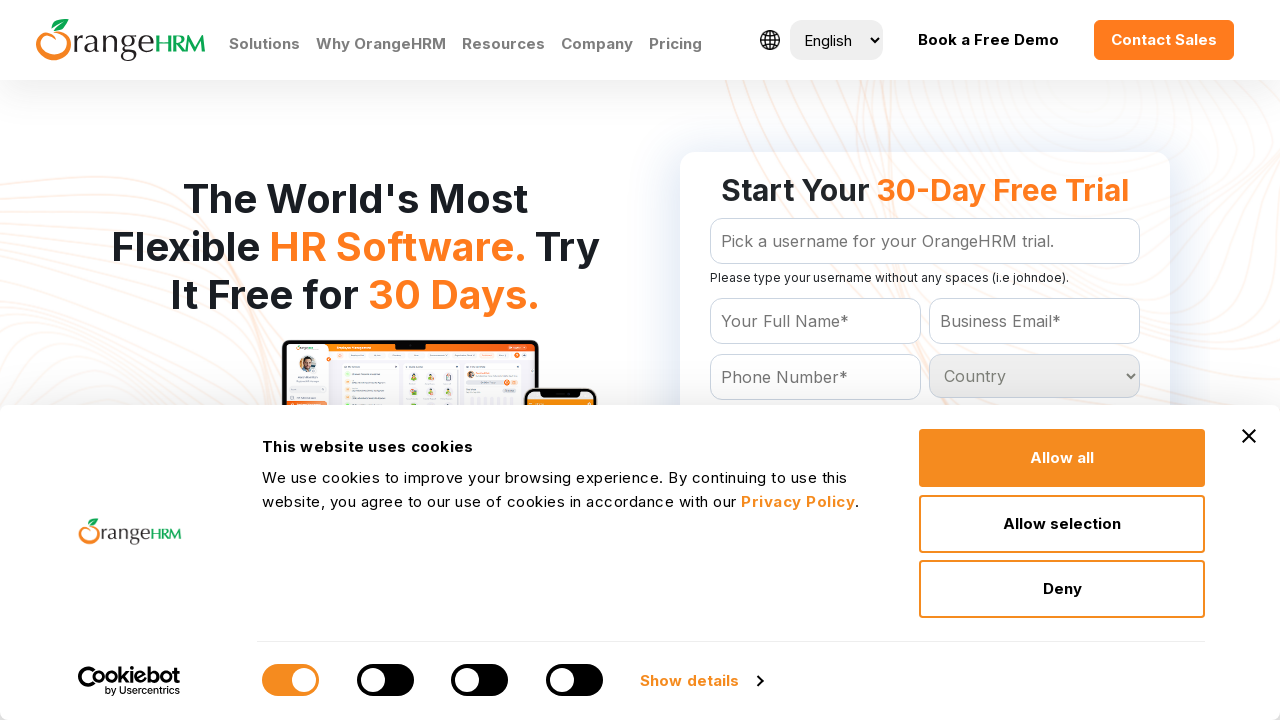

Retrieved option text: Fiji
	
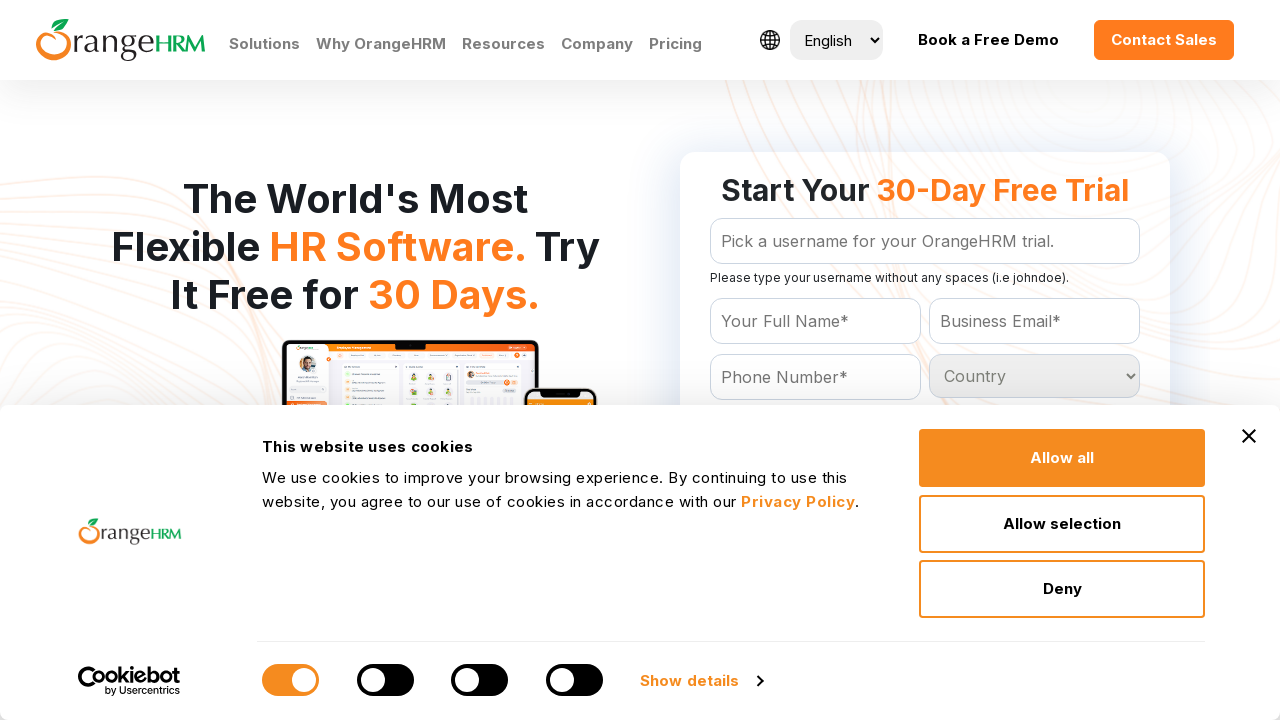

Retrieved option text: Finland
	
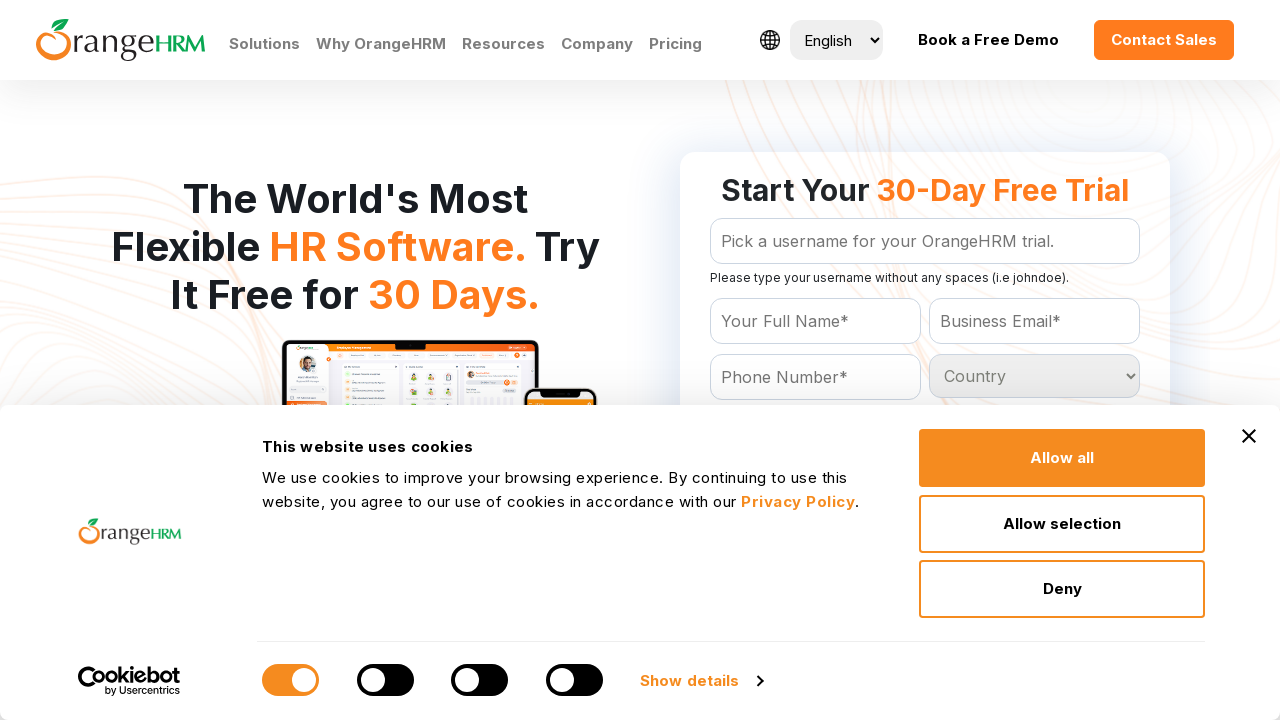

Retrieved option text: France
	
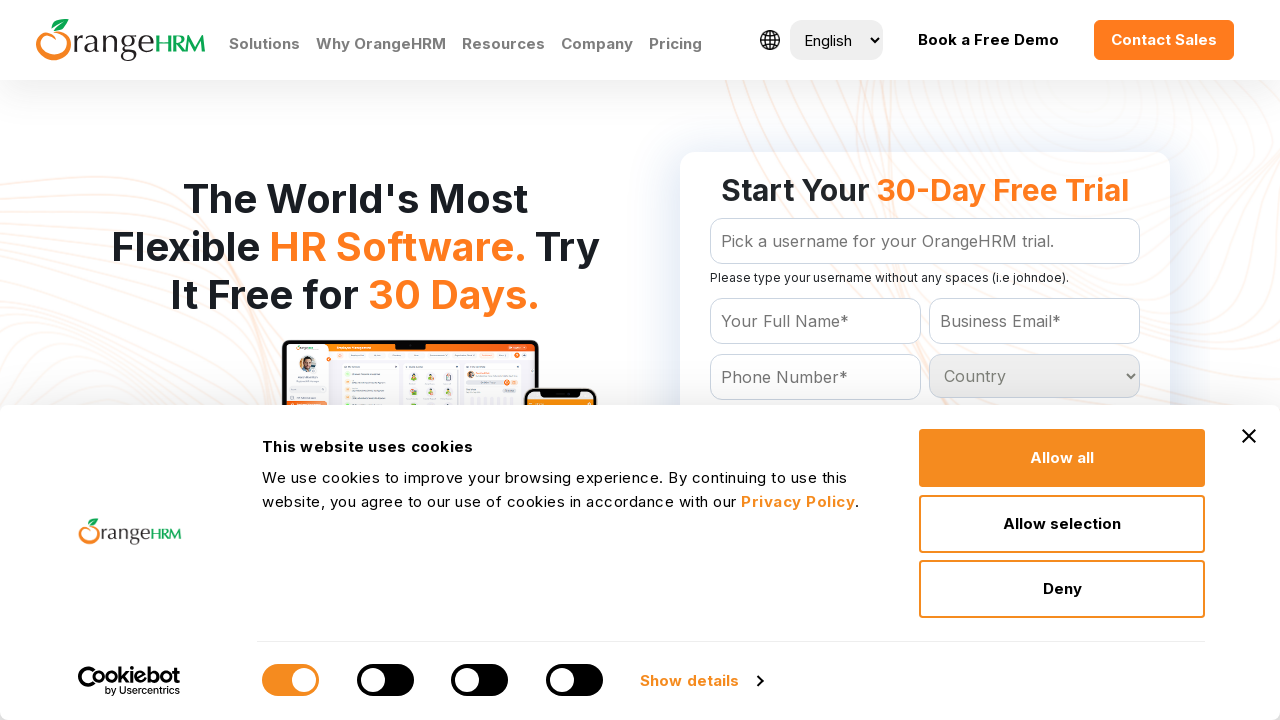

Retrieved option text: French Guiana
	
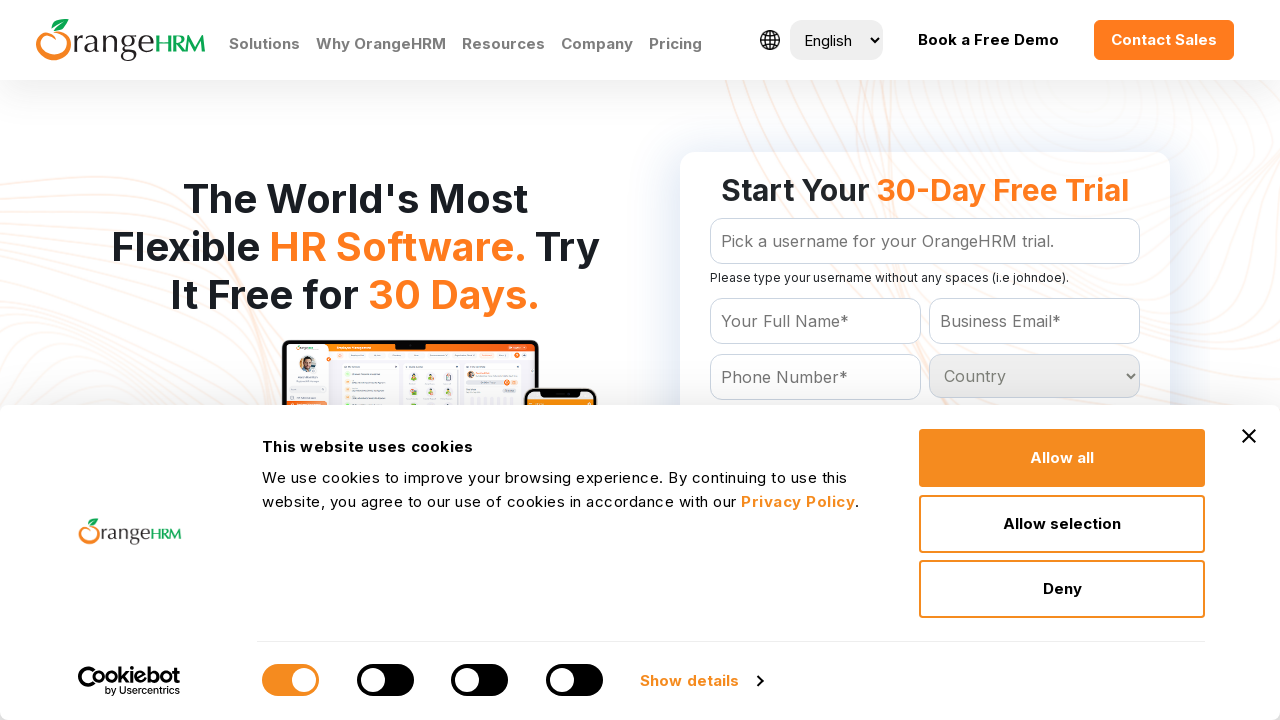

Retrieved option text: French Polynesia
	
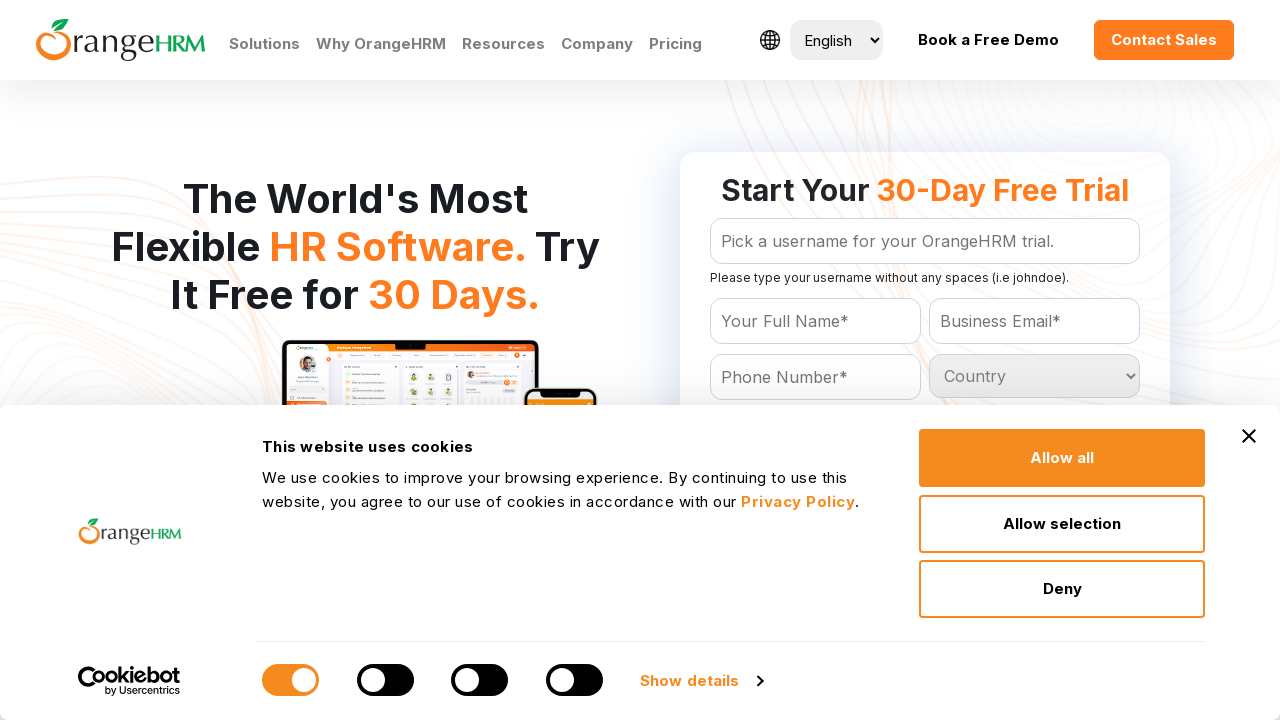

Retrieved option text: French Southern Territories
	
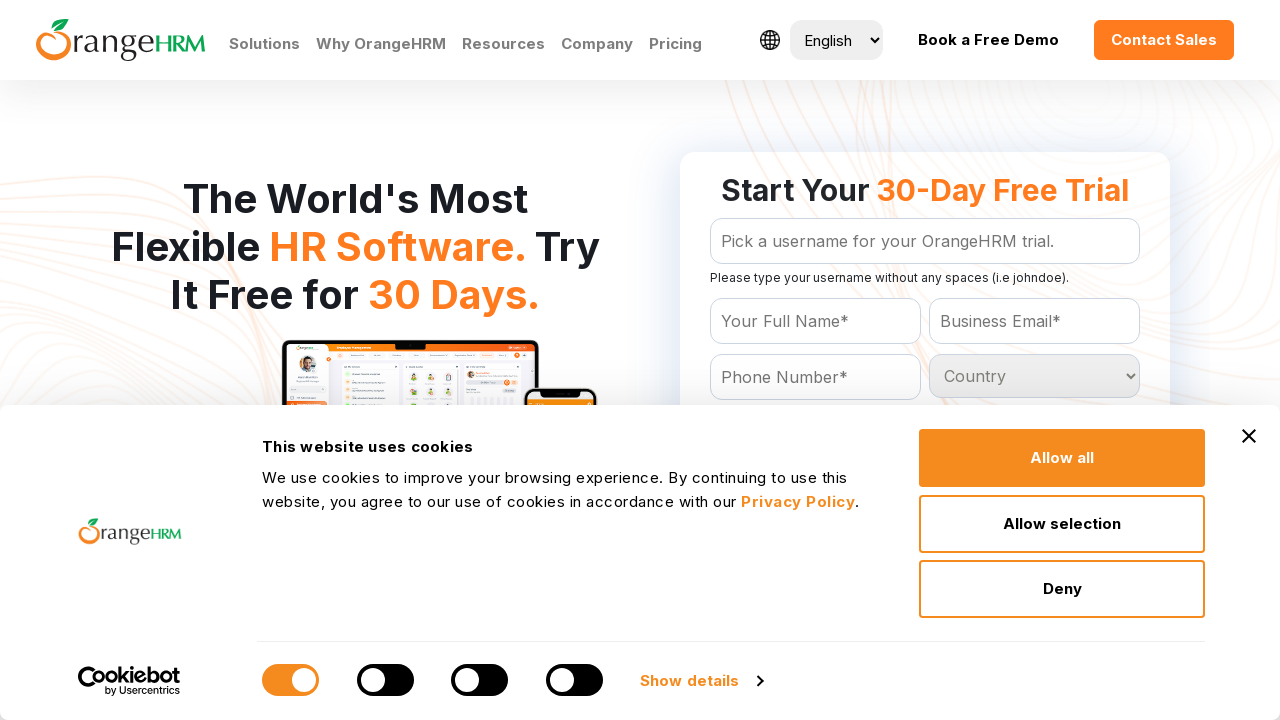

Retrieved option text: Gabon
	
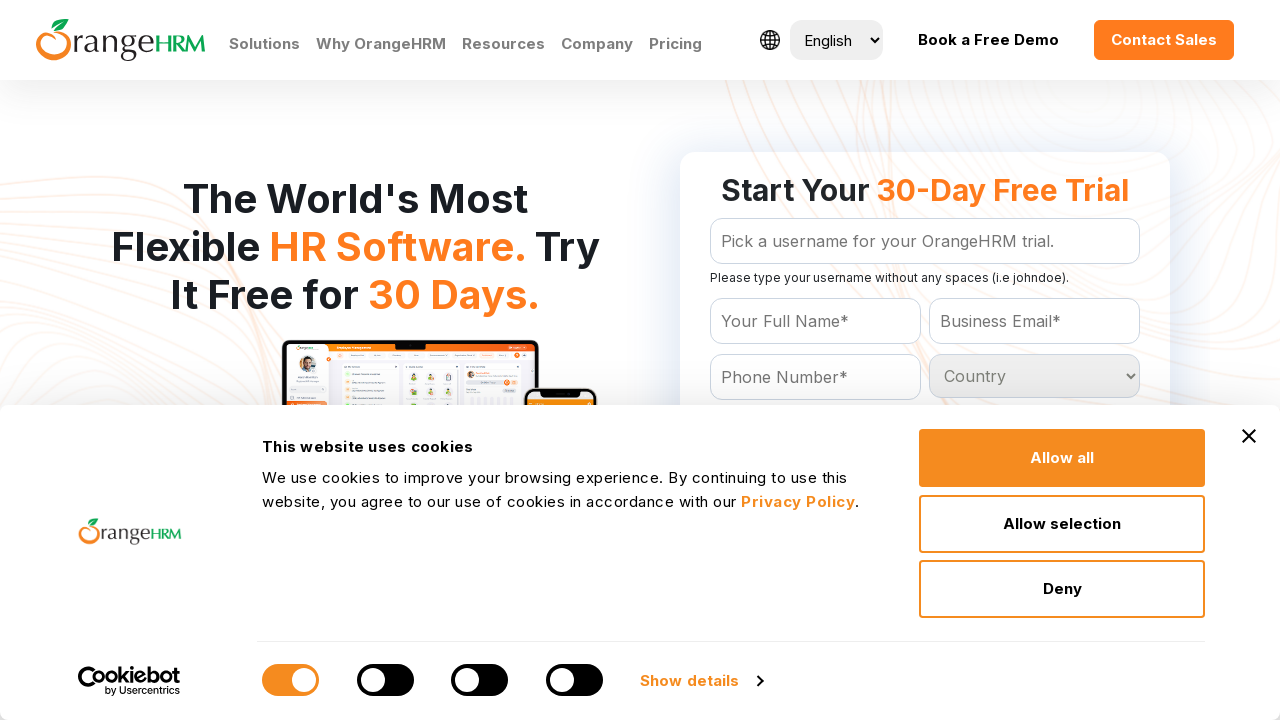

Retrieved option text: Gambia
	
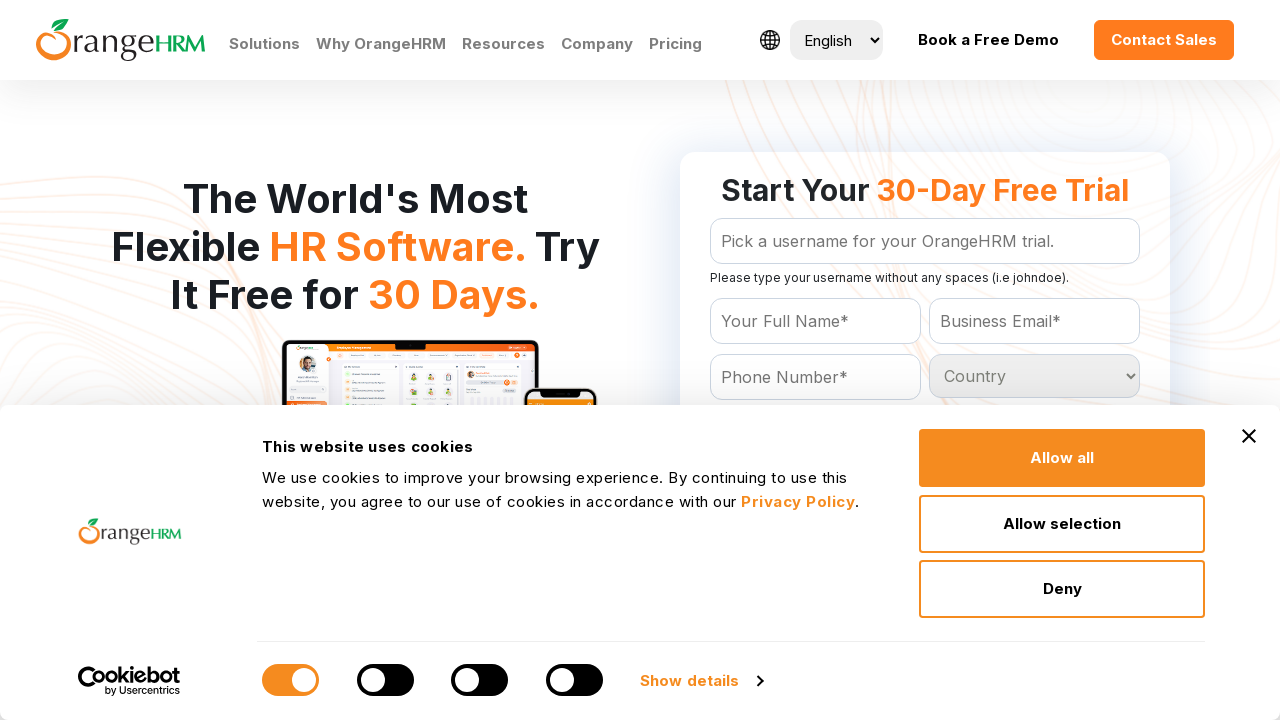

Retrieved option text: Georgia
	
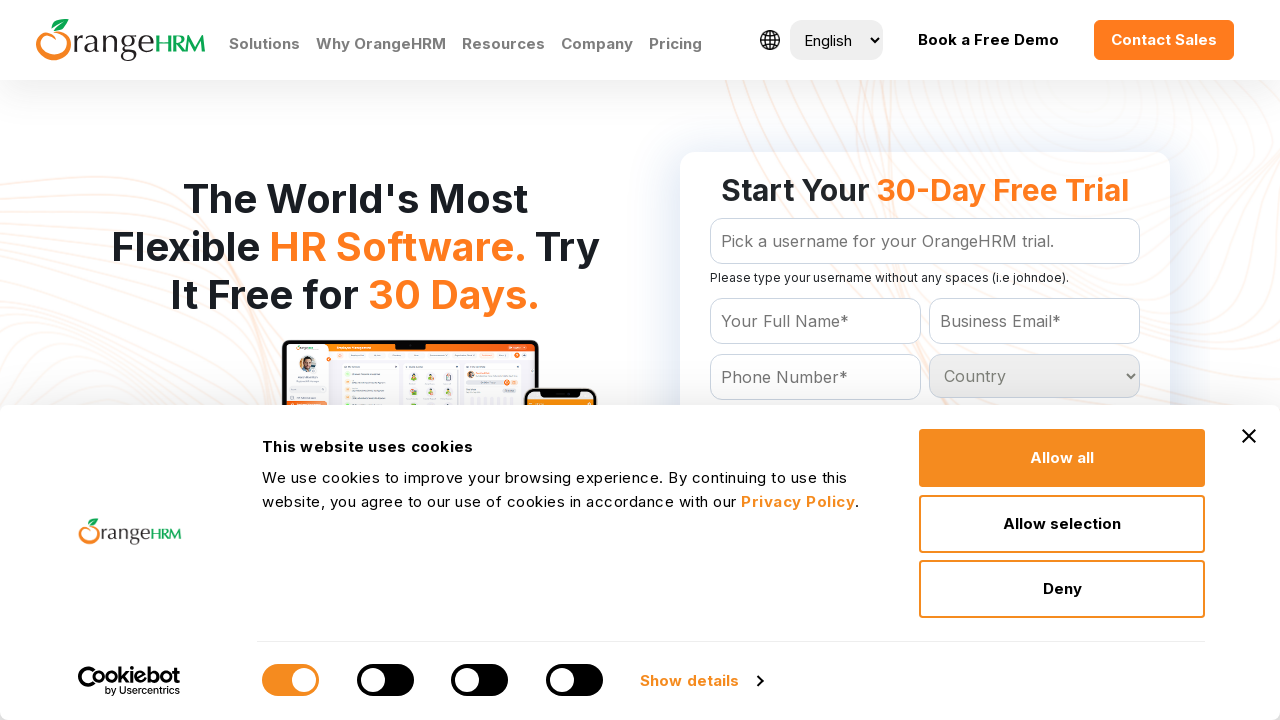

Retrieved option text: Germany
	
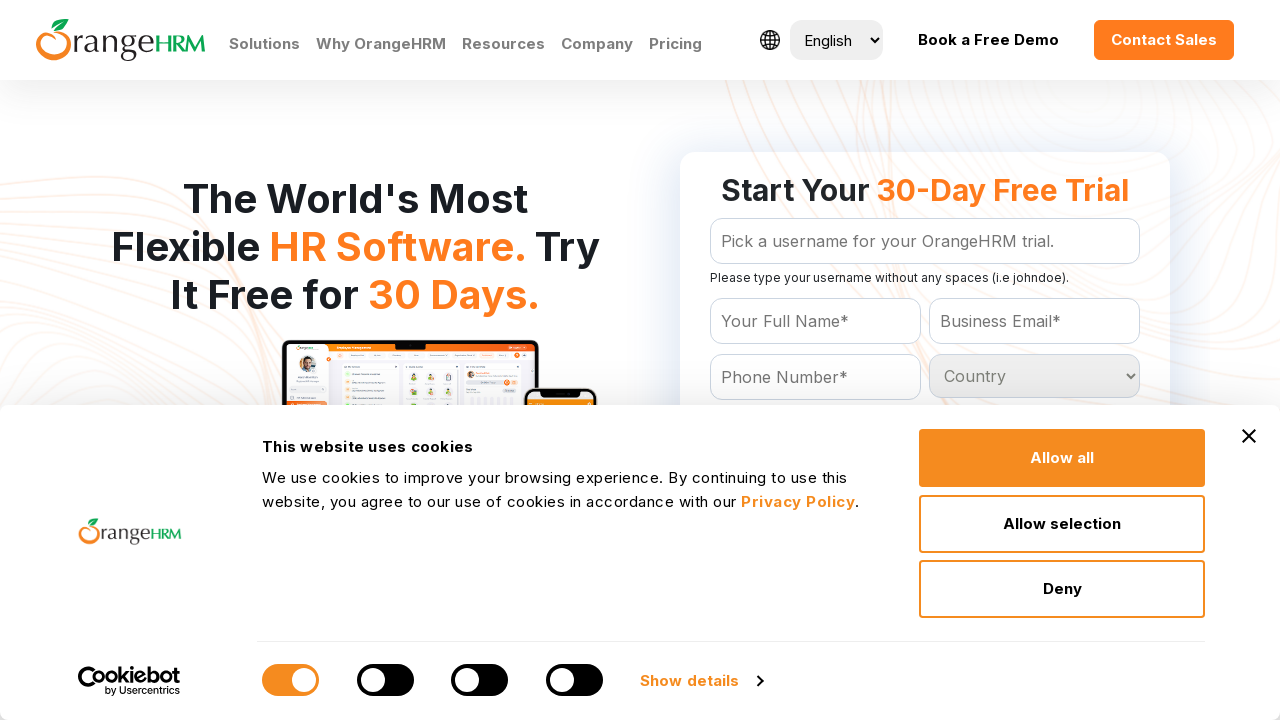

Retrieved option text: Ghana
	
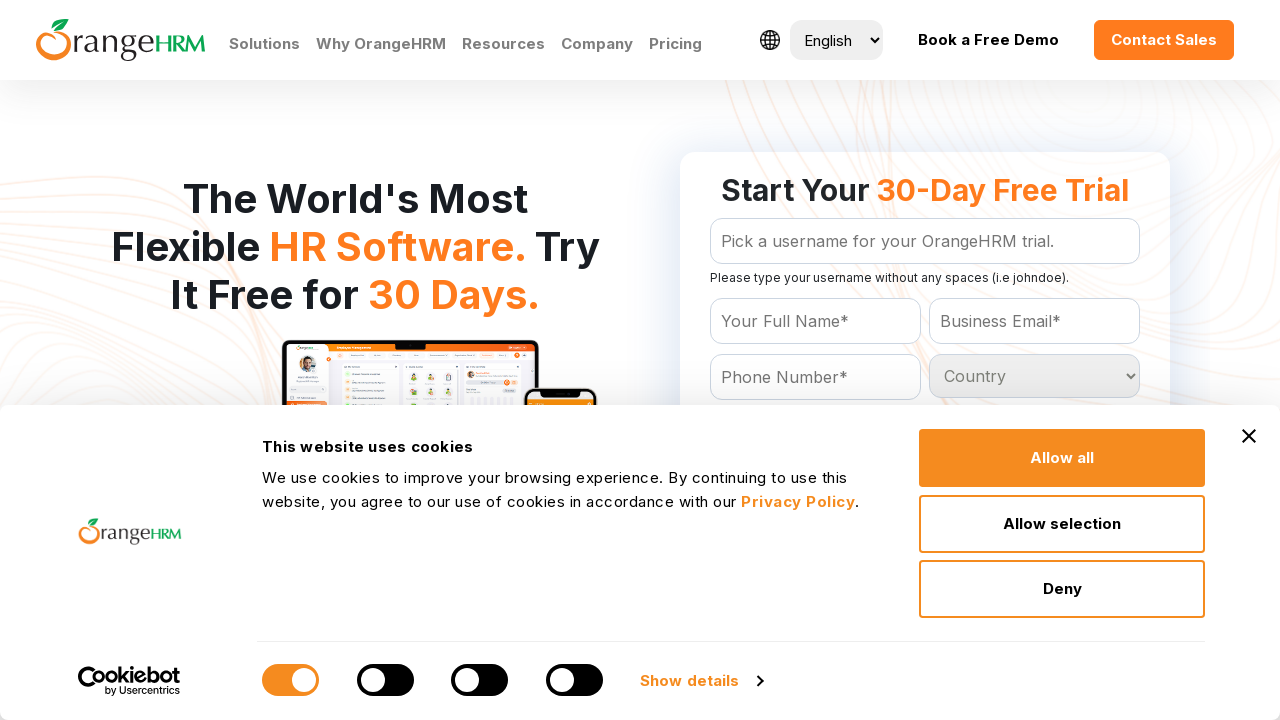

Retrieved option text: Gibraltar
	
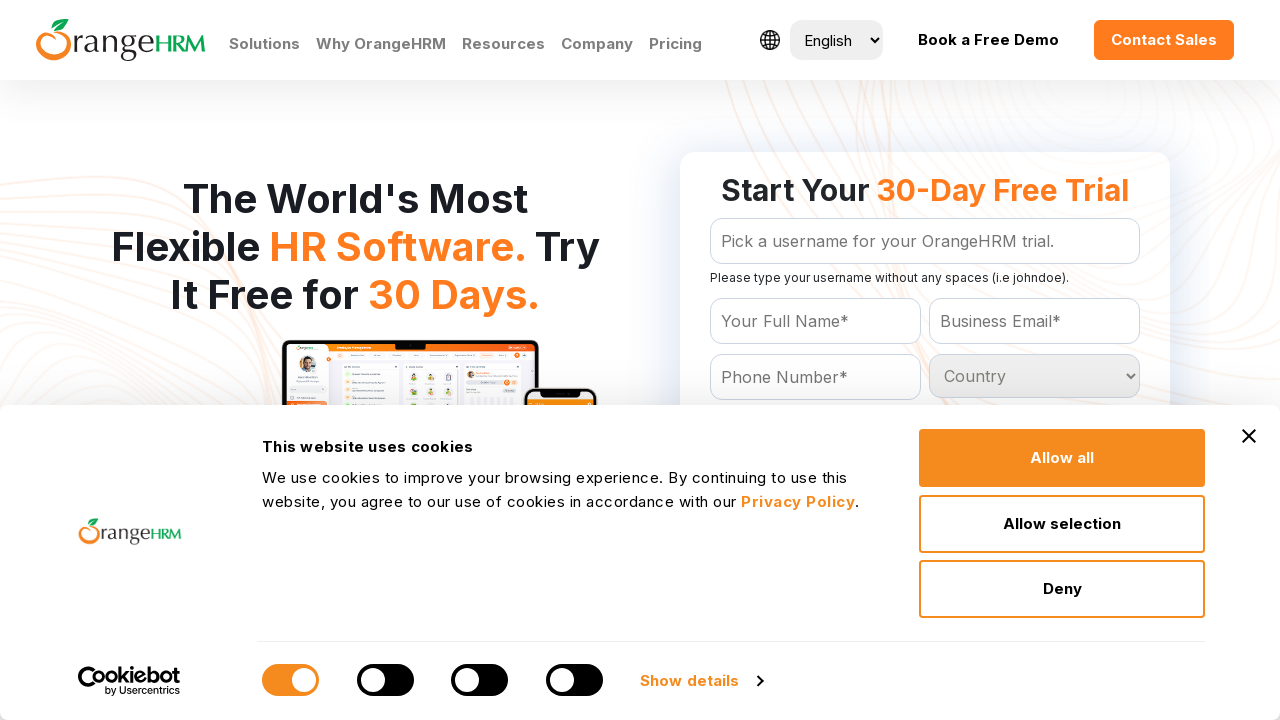

Retrieved option text: Greece
	
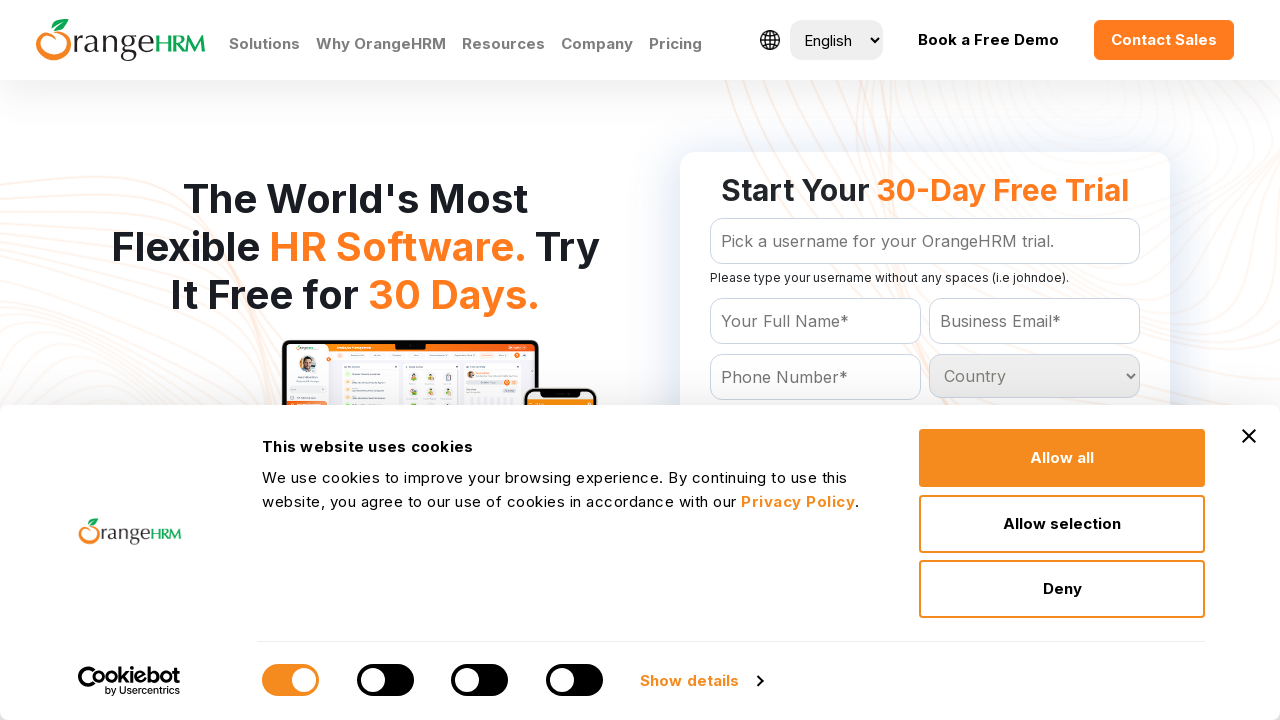

Retrieved option text: Greenland
	
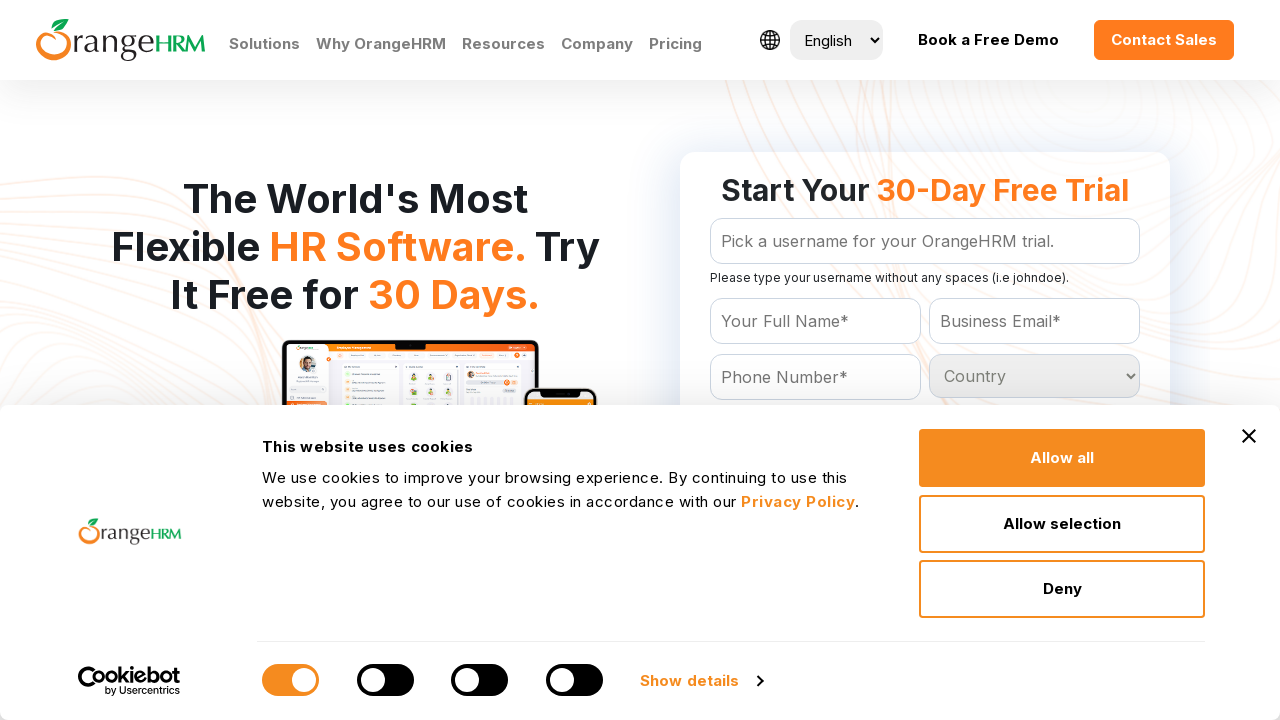

Retrieved option text: Grenada
	
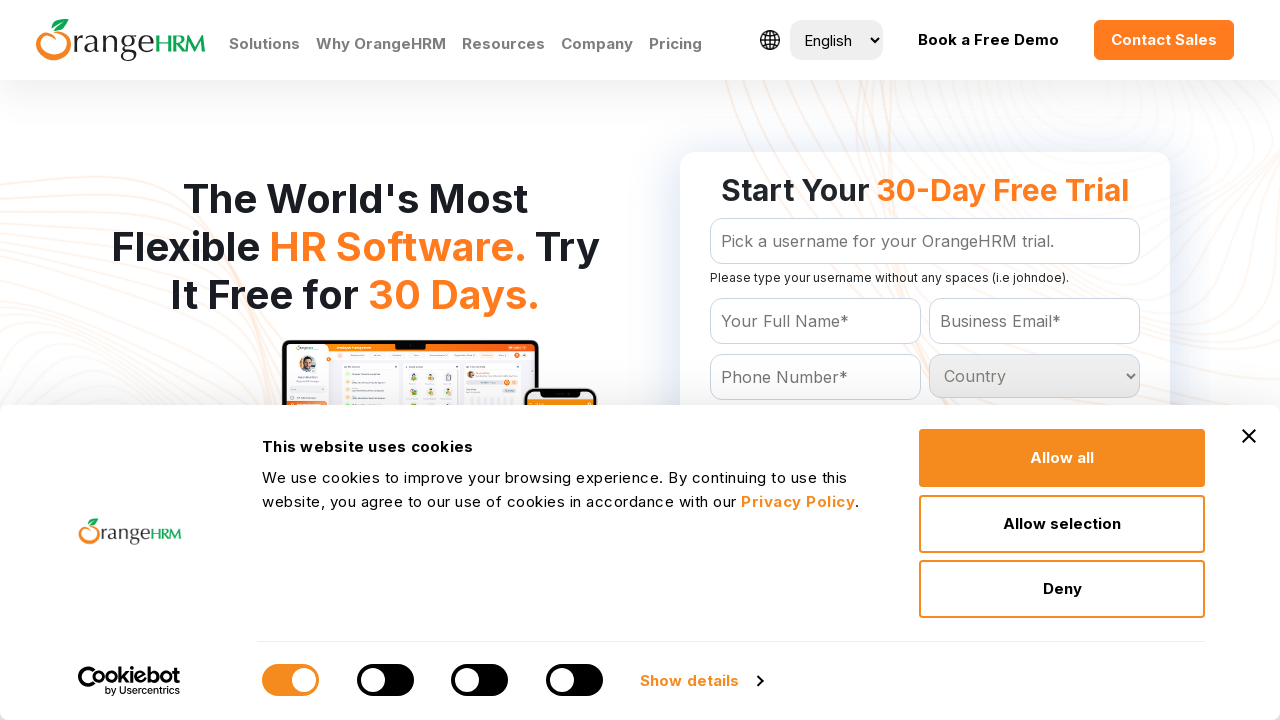

Retrieved option text: Guadeloupe
	
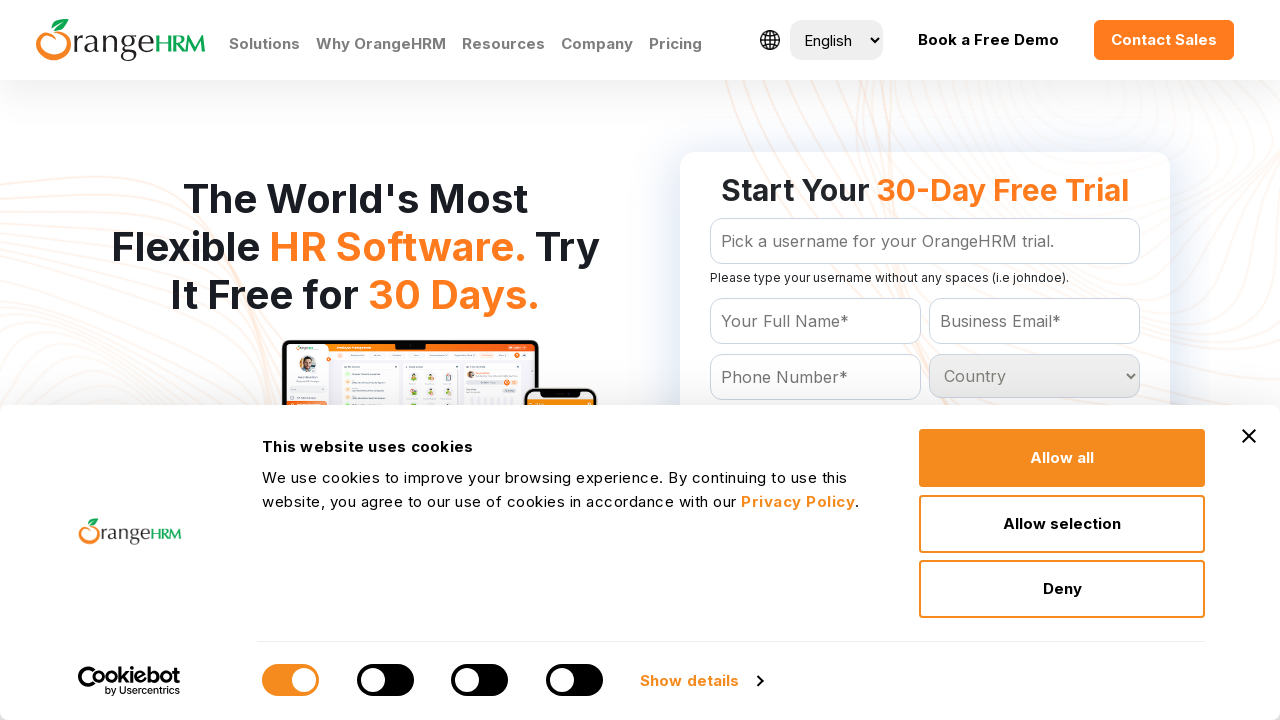

Retrieved option text: Guam
	
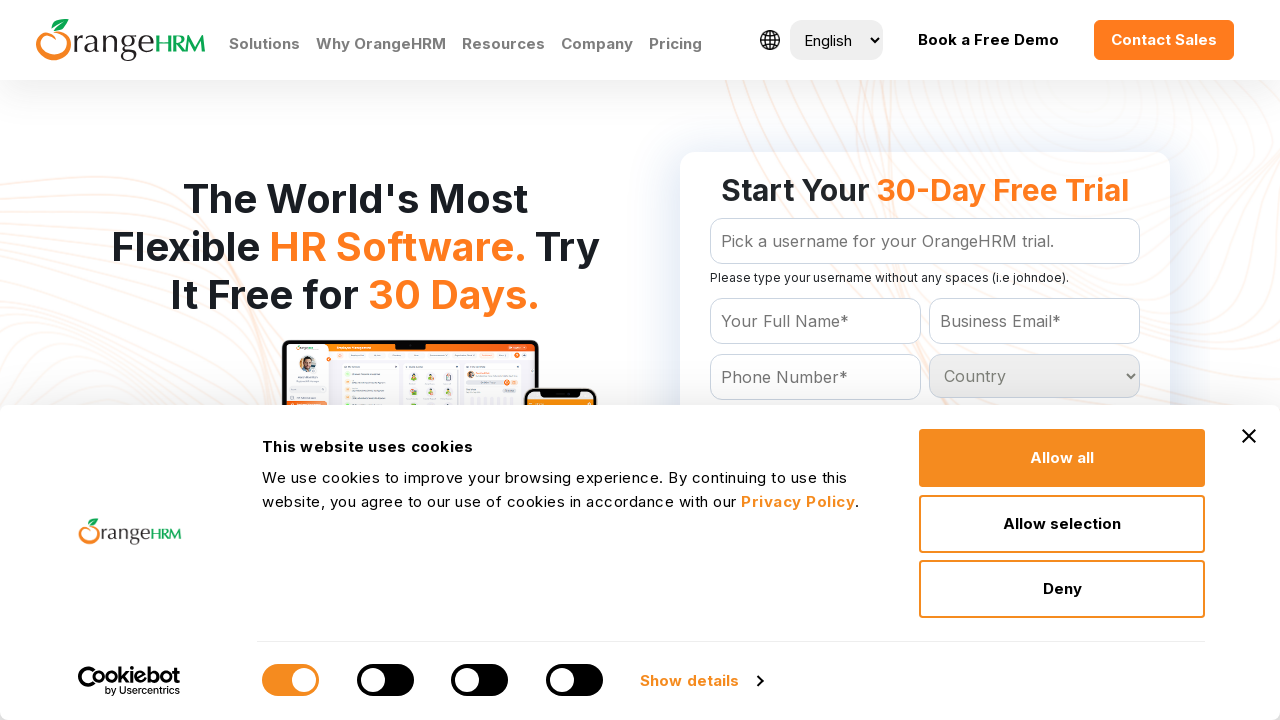

Retrieved option text: Guatemala
	
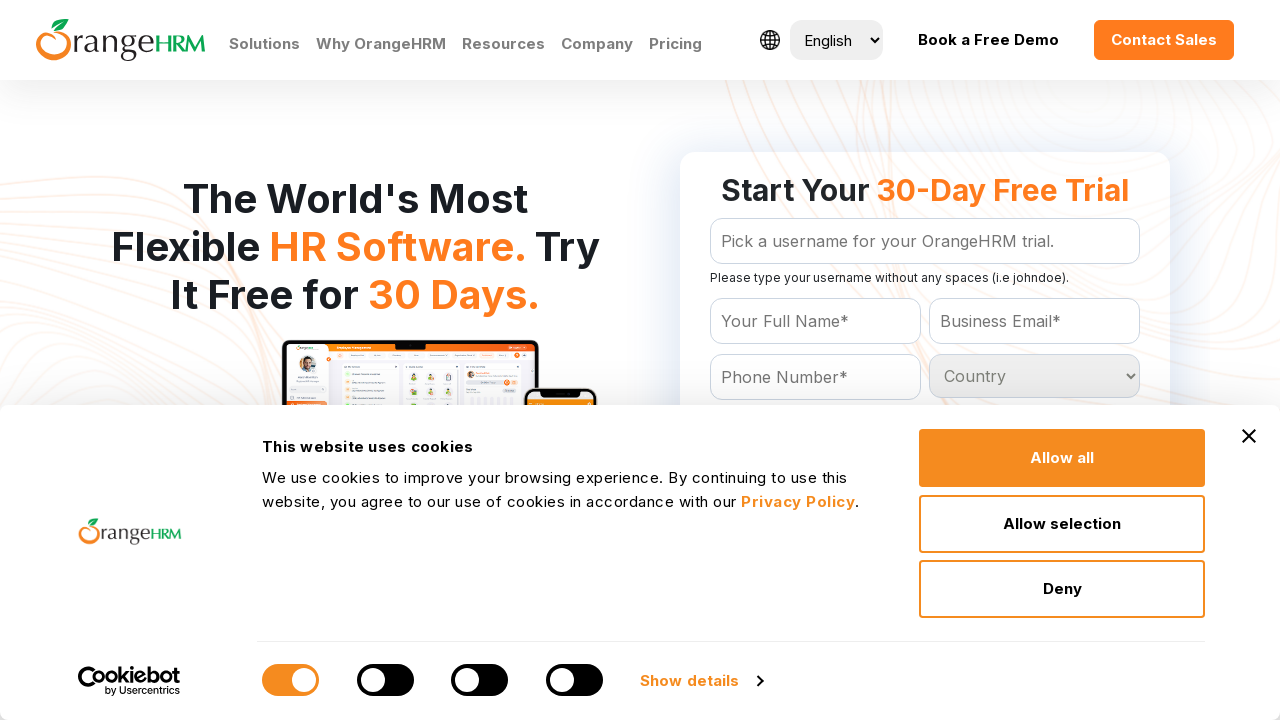

Retrieved option text: Guinea
	
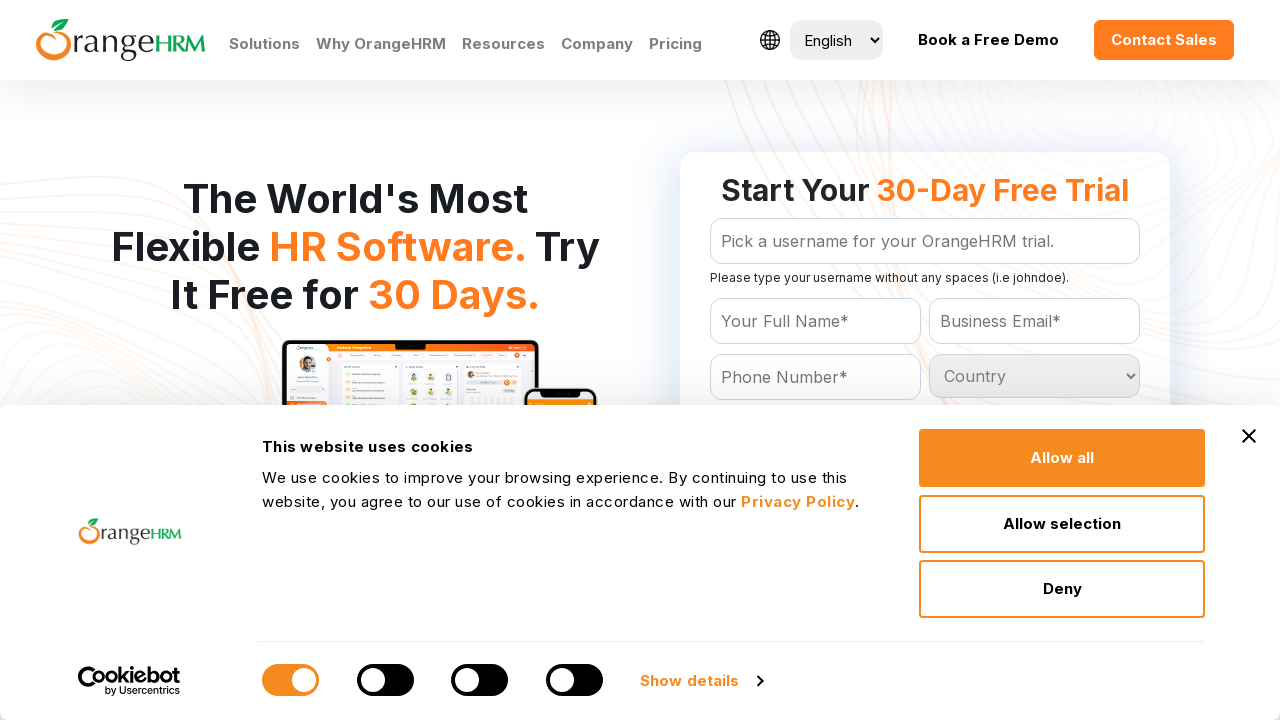

Retrieved option text: Guinea-bissau
	
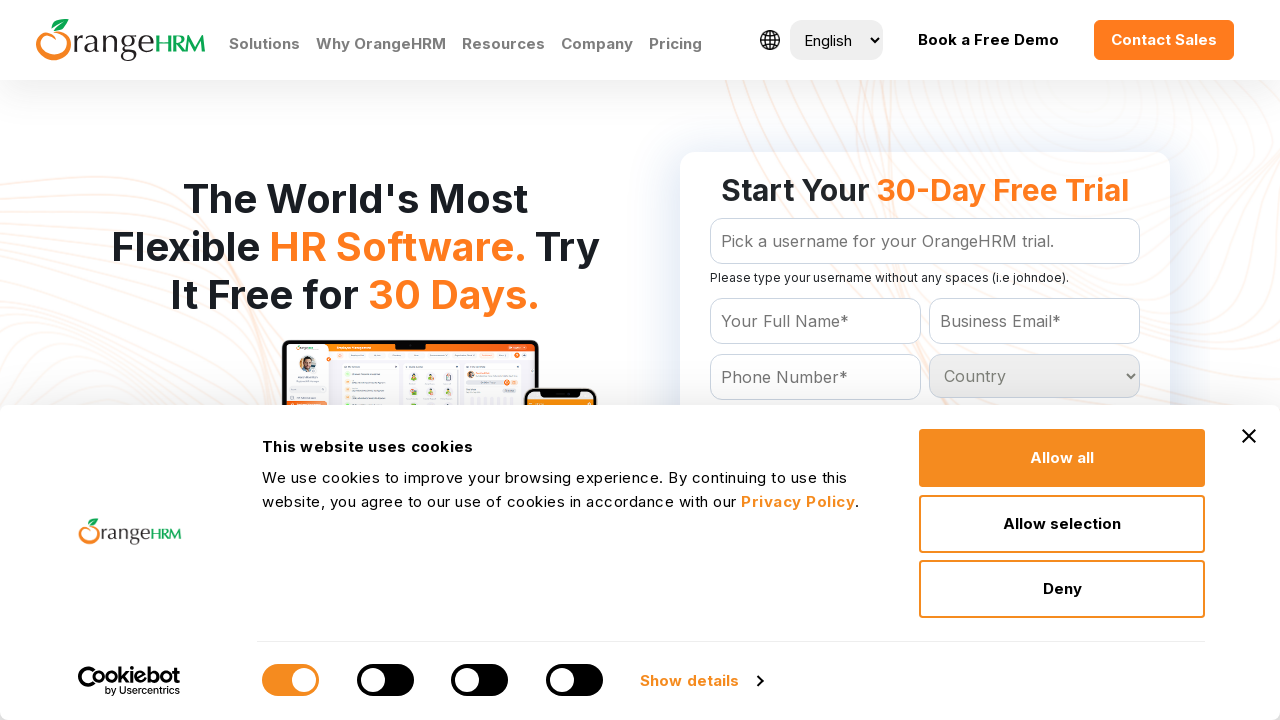

Retrieved option text: Guyana
	
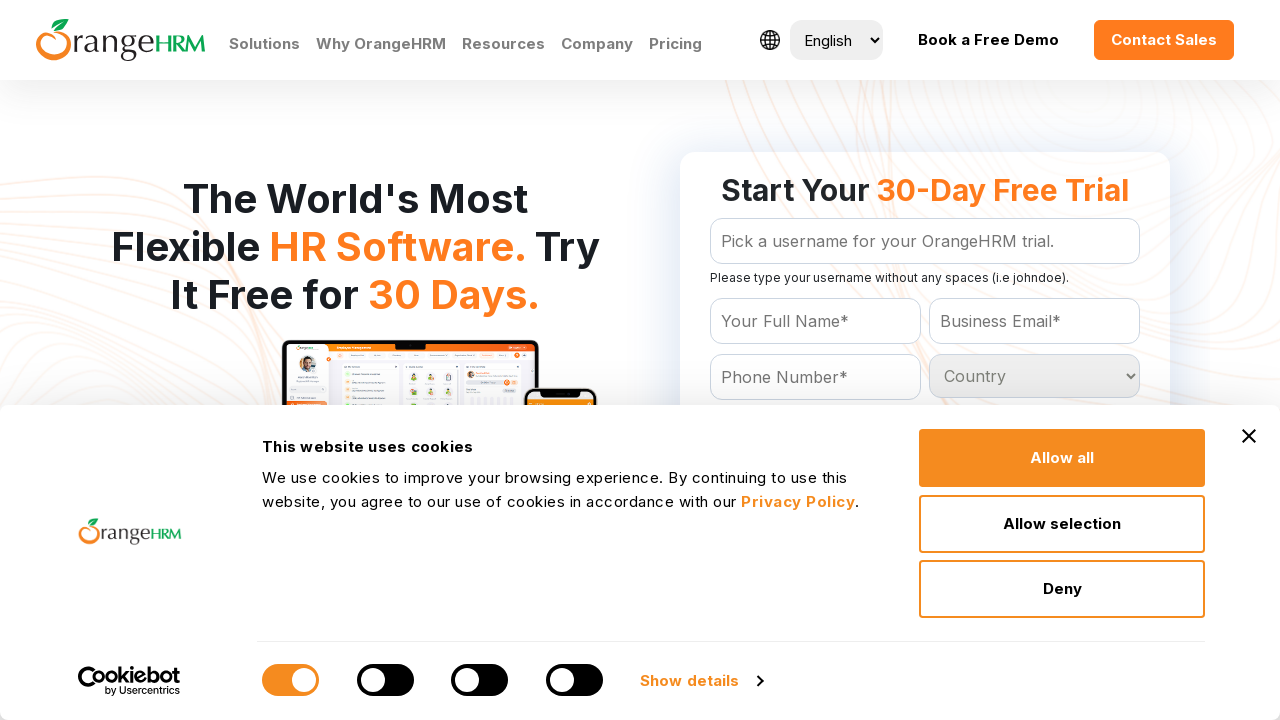

Retrieved option text: Haiti
	
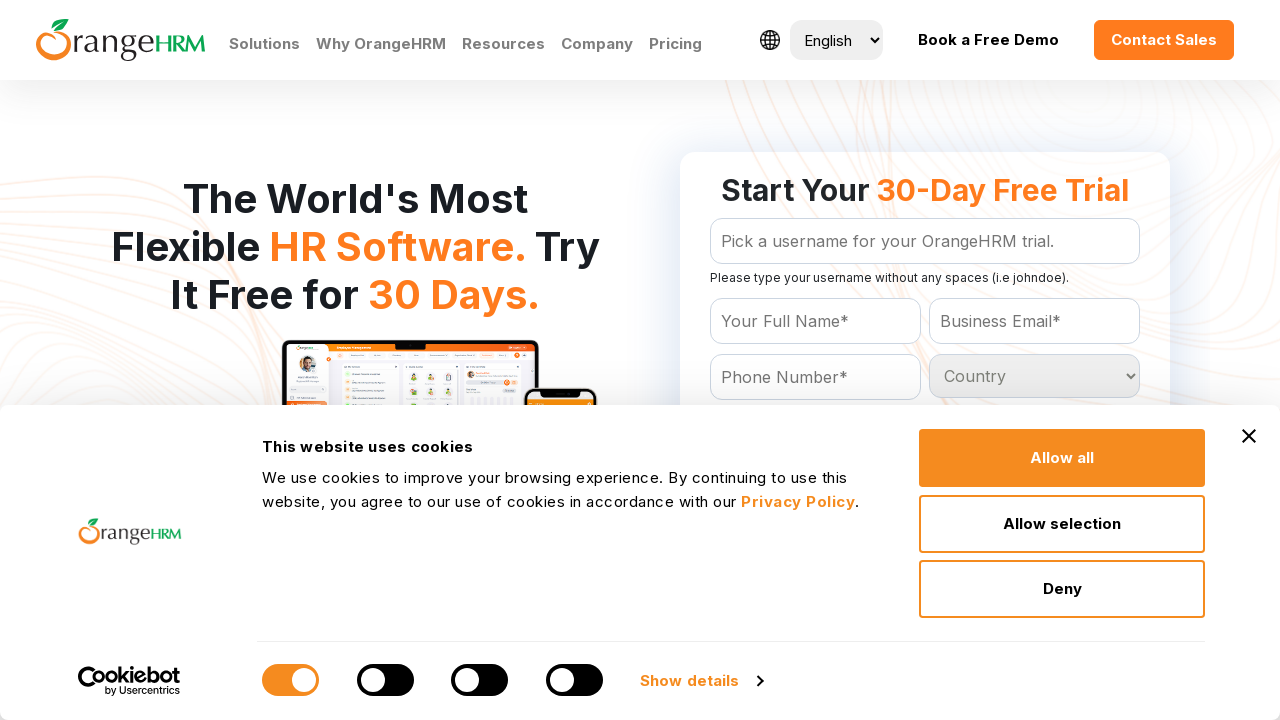

Retrieved option text: Heard and Mc Donald Islands
	
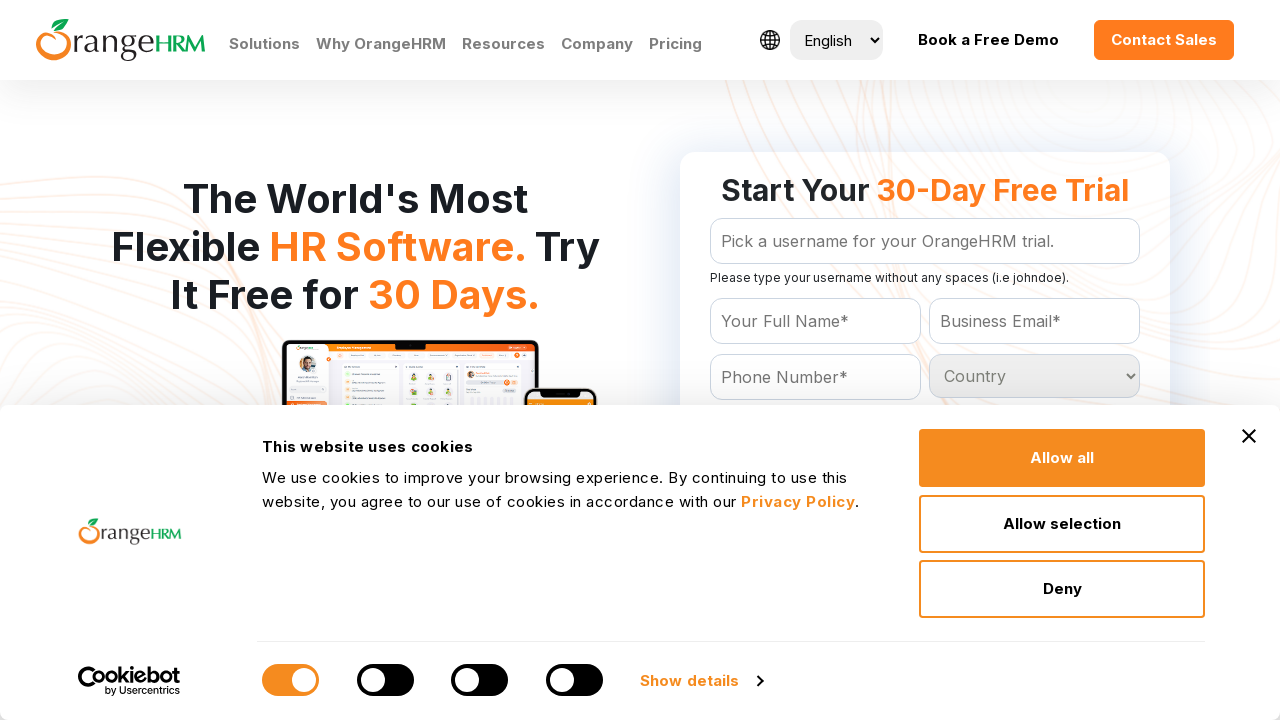

Retrieved option text: Honduras
	
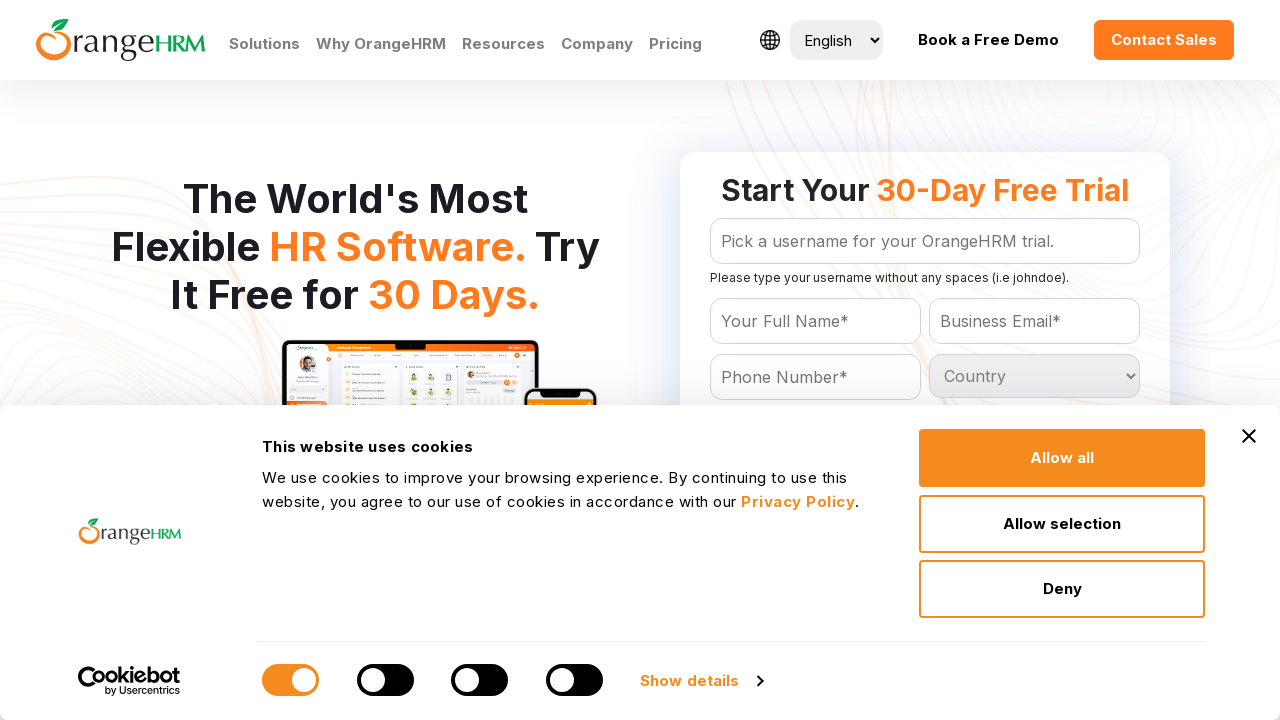

Retrieved option text: Hong Kong
	
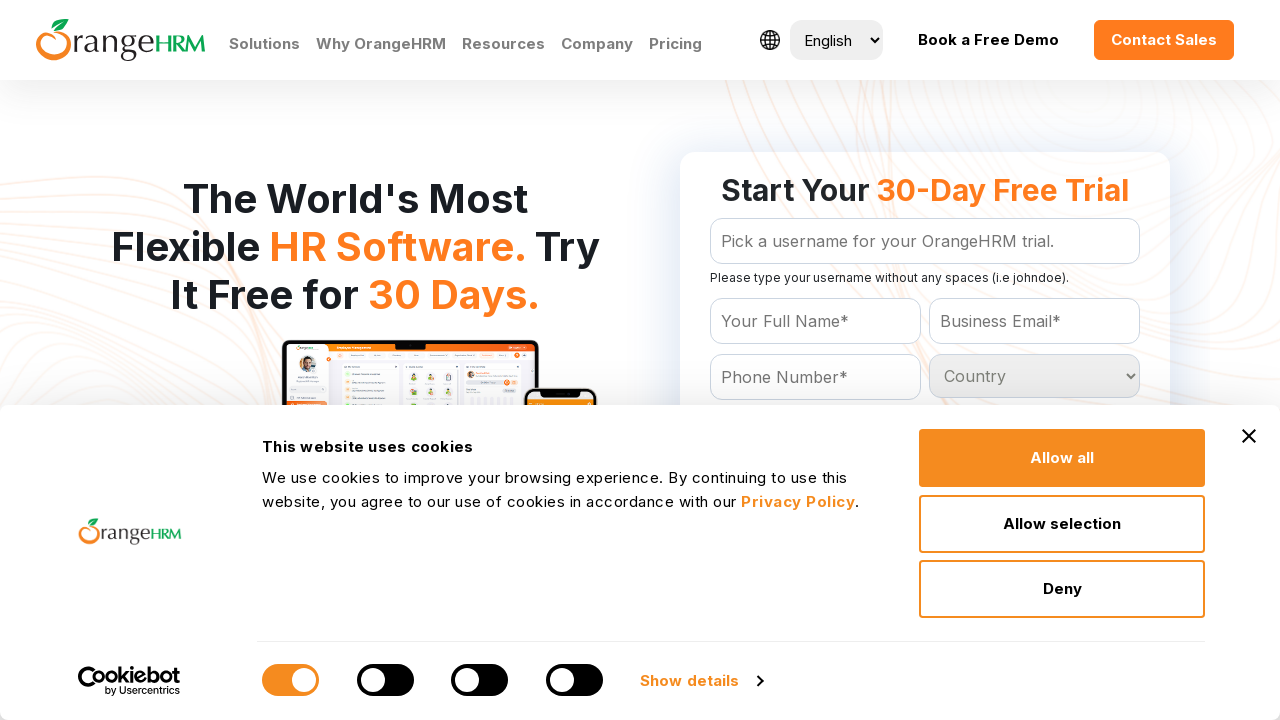

Retrieved option text: Hungary
	
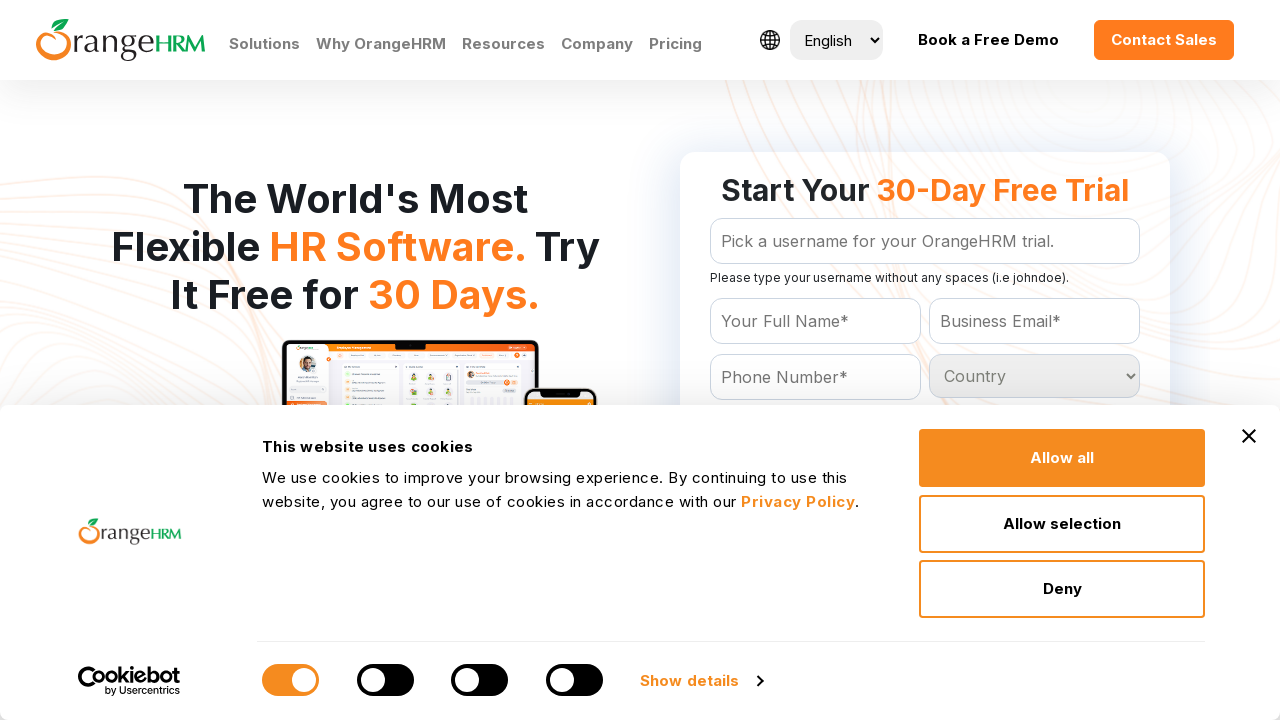

Retrieved option text: Iceland
	
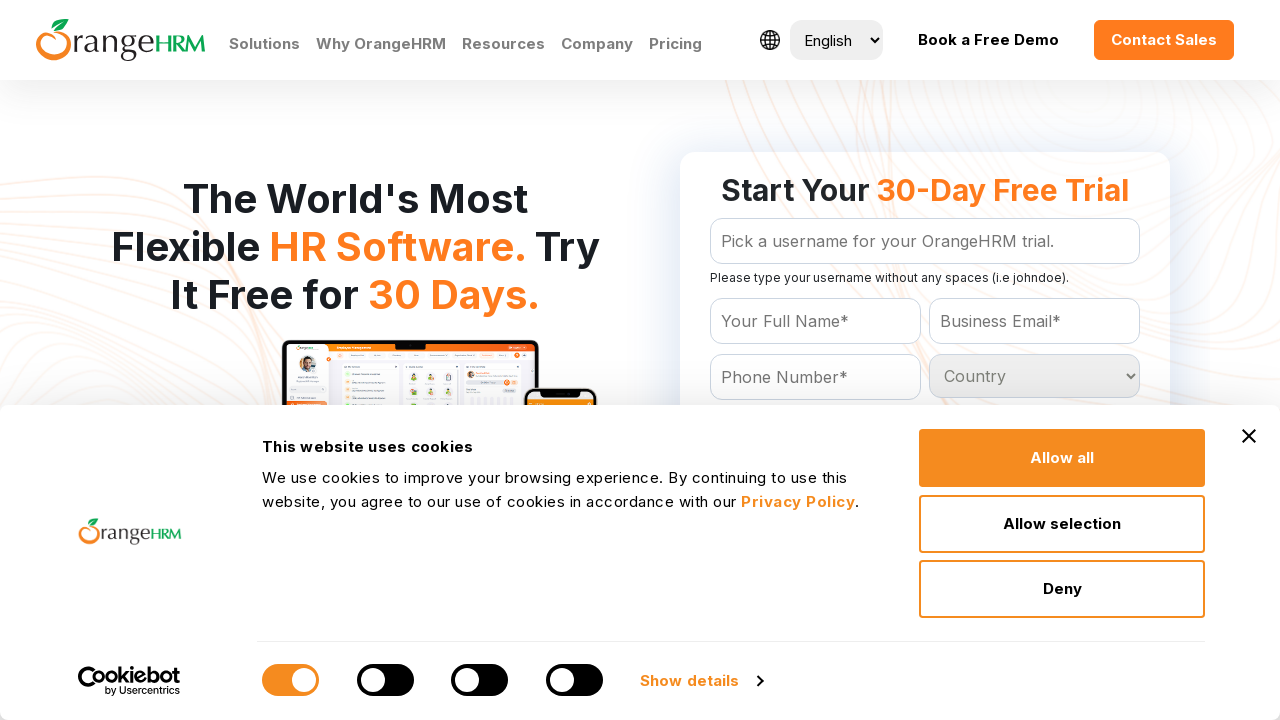

Retrieved option text: India
	
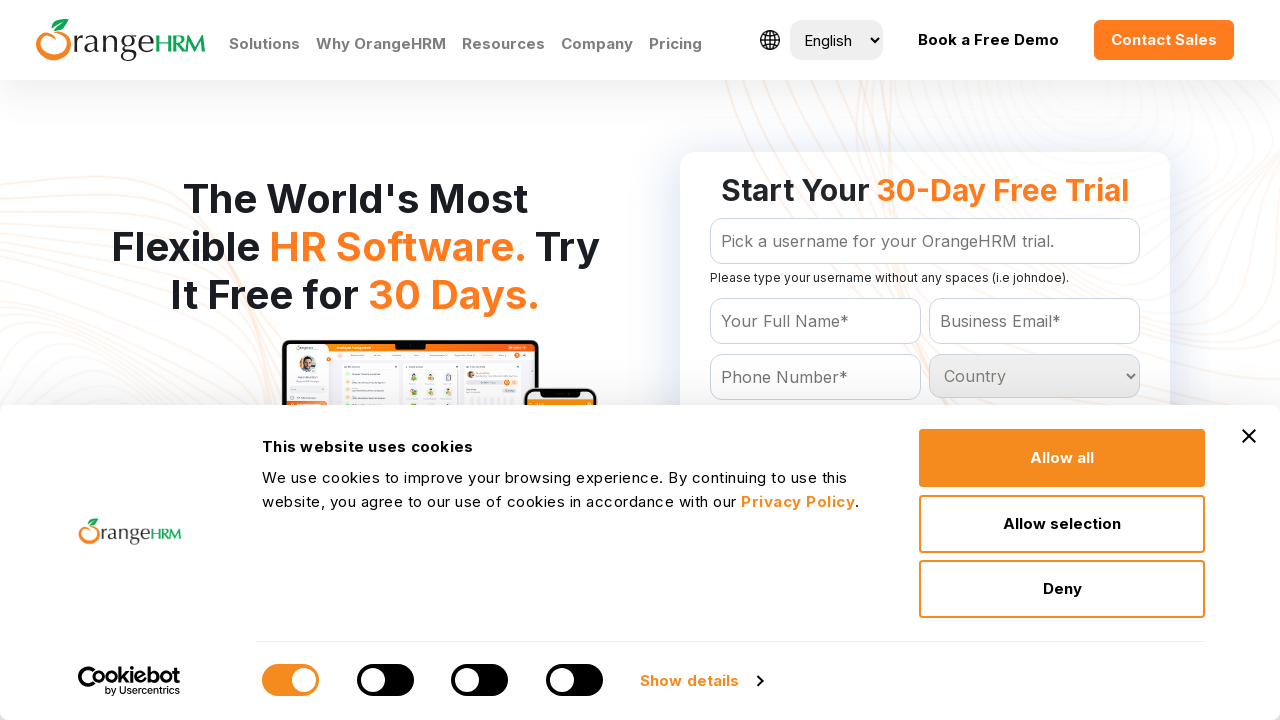

Retrieved option text: Indonesia
	
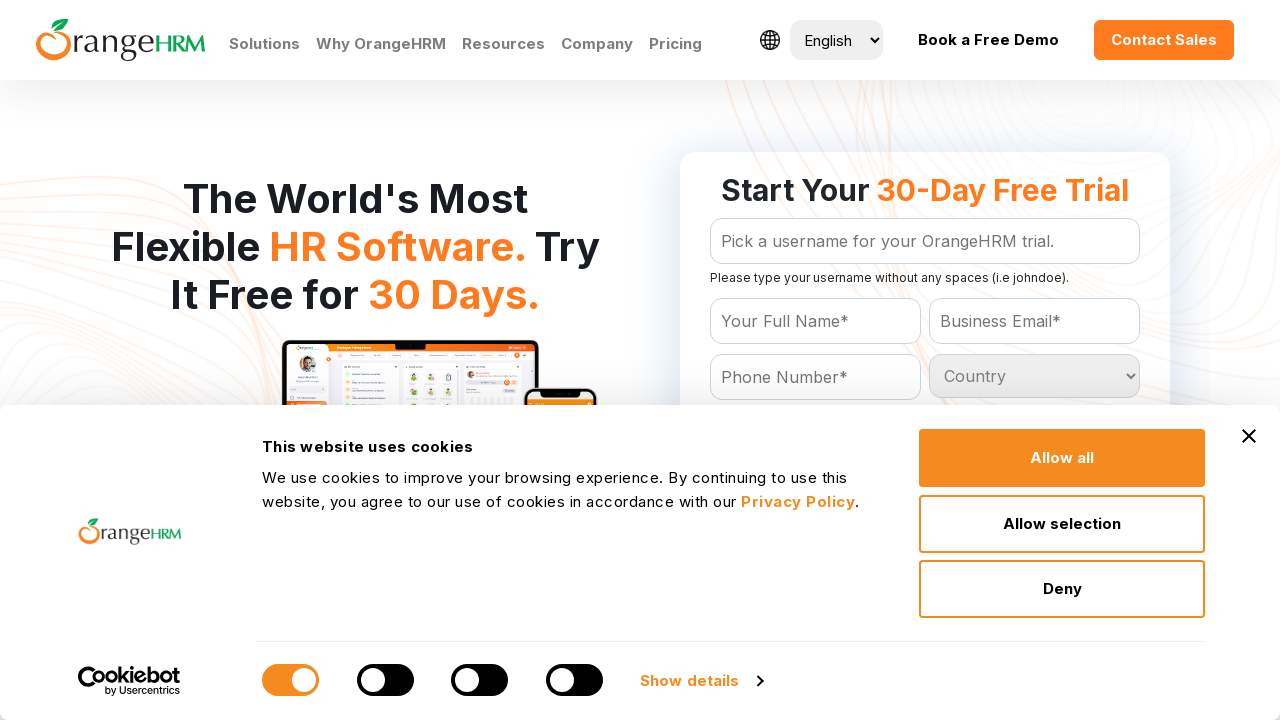

Retrieved option text: Iran
	
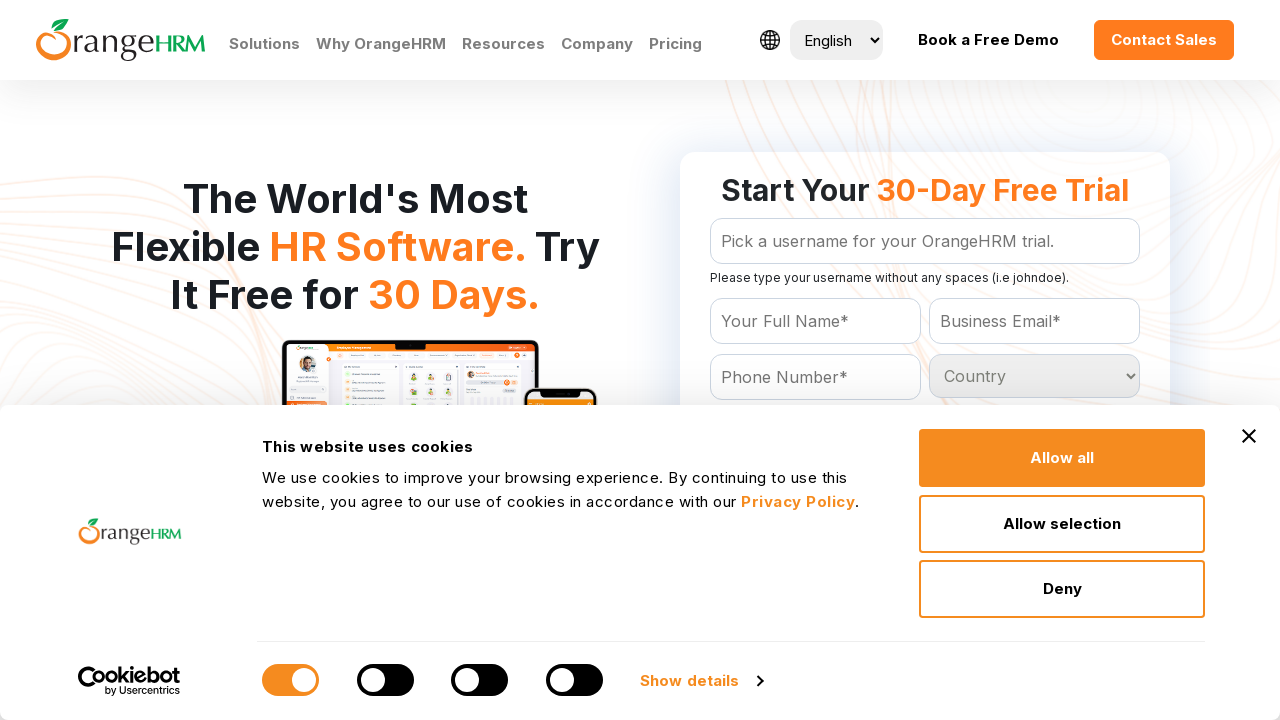

Retrieved option text: Iraq
	
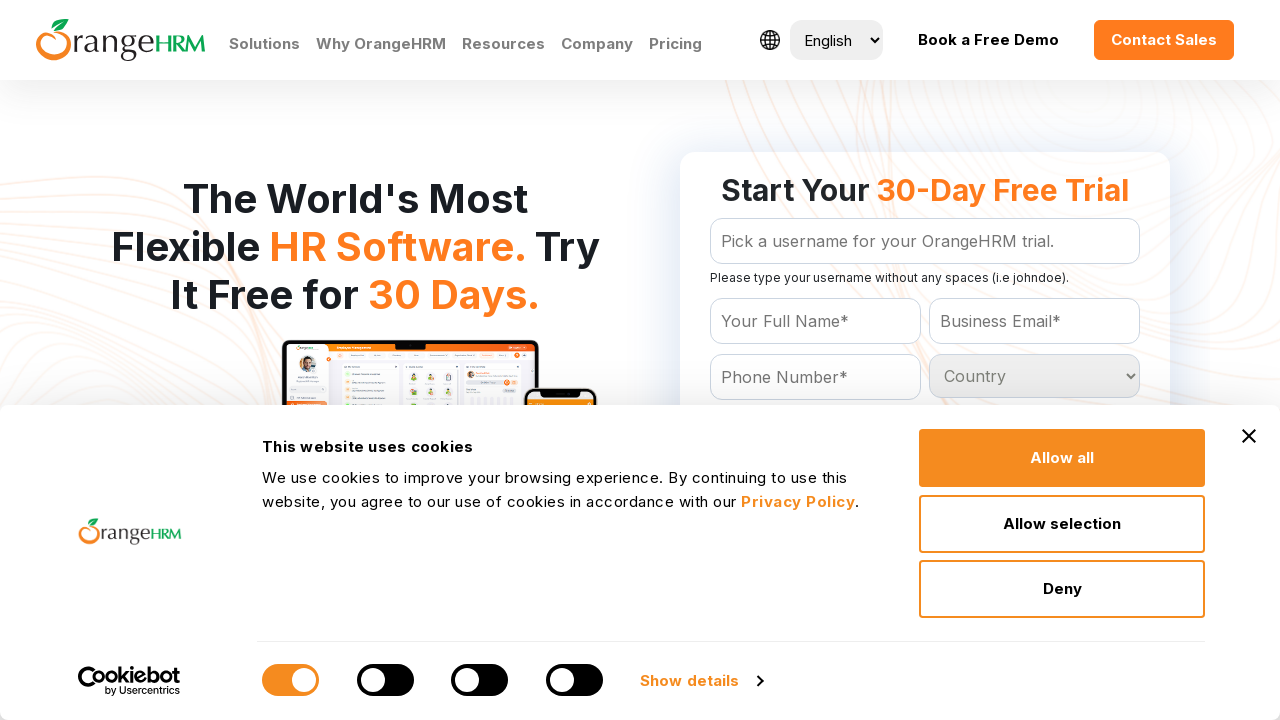

Retrieved option text: Ireland
	
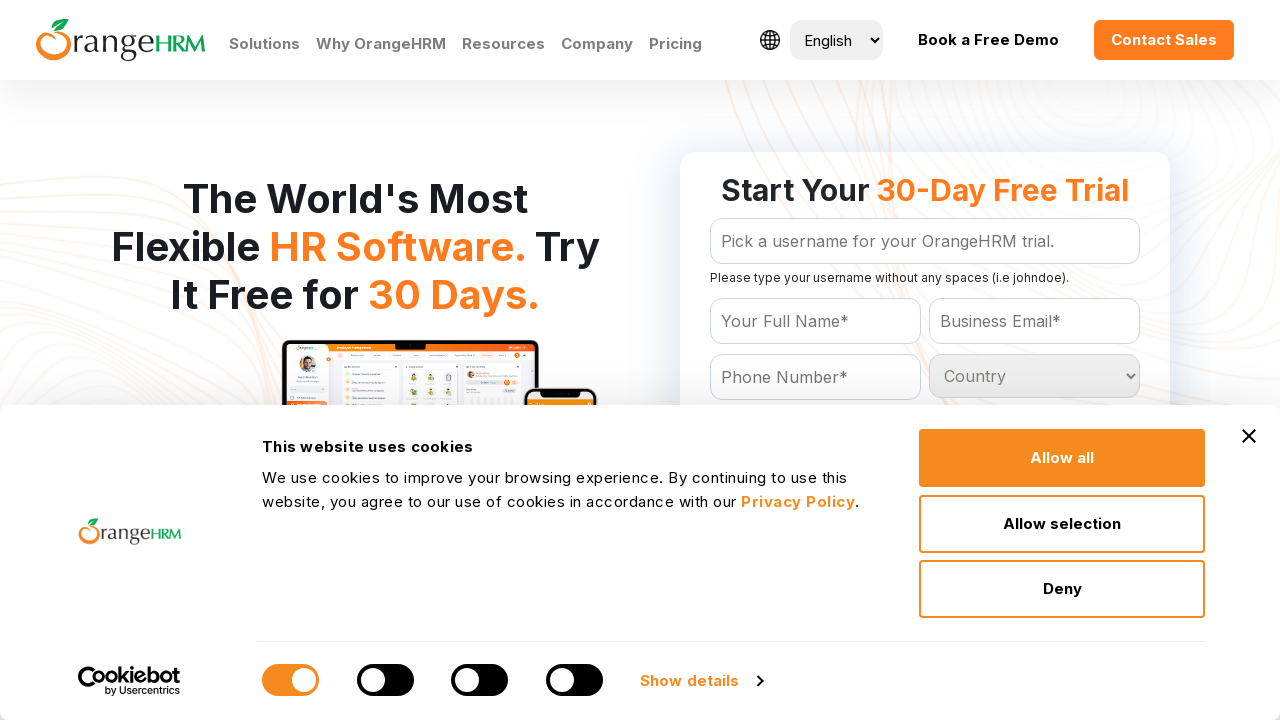

Retrieved option text: Israel
	
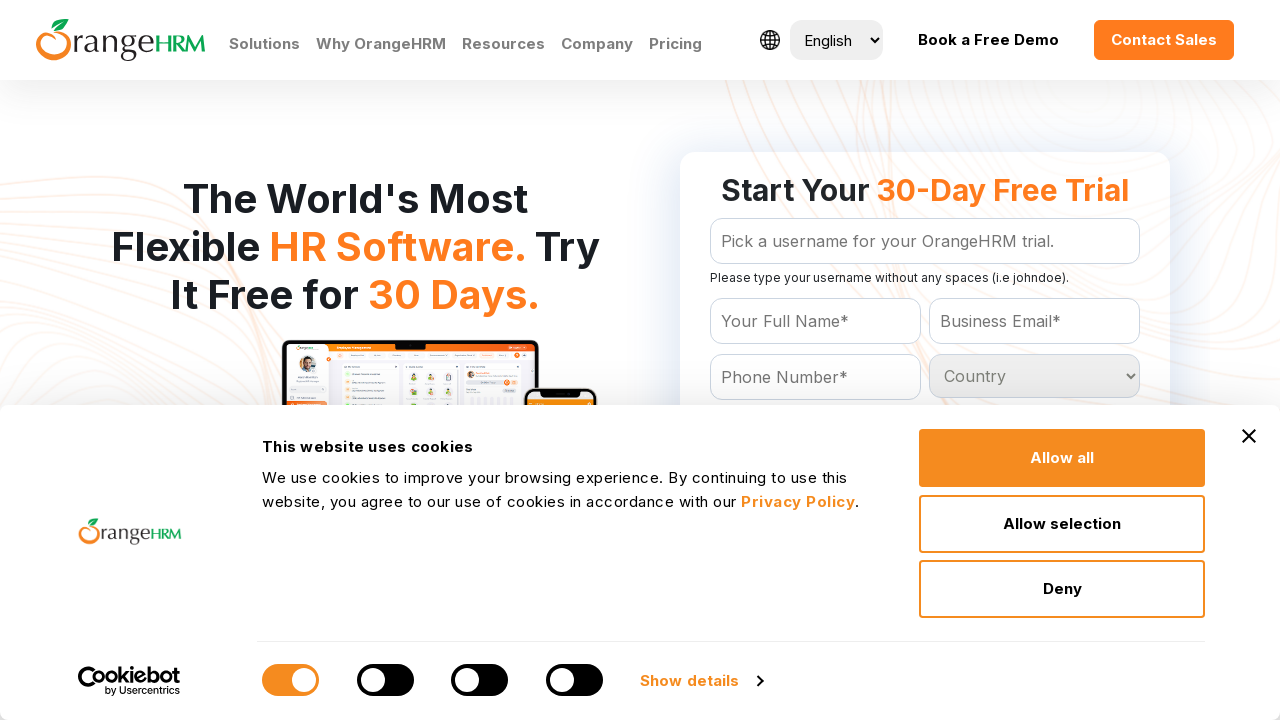

Retrieved option text: Italy
	
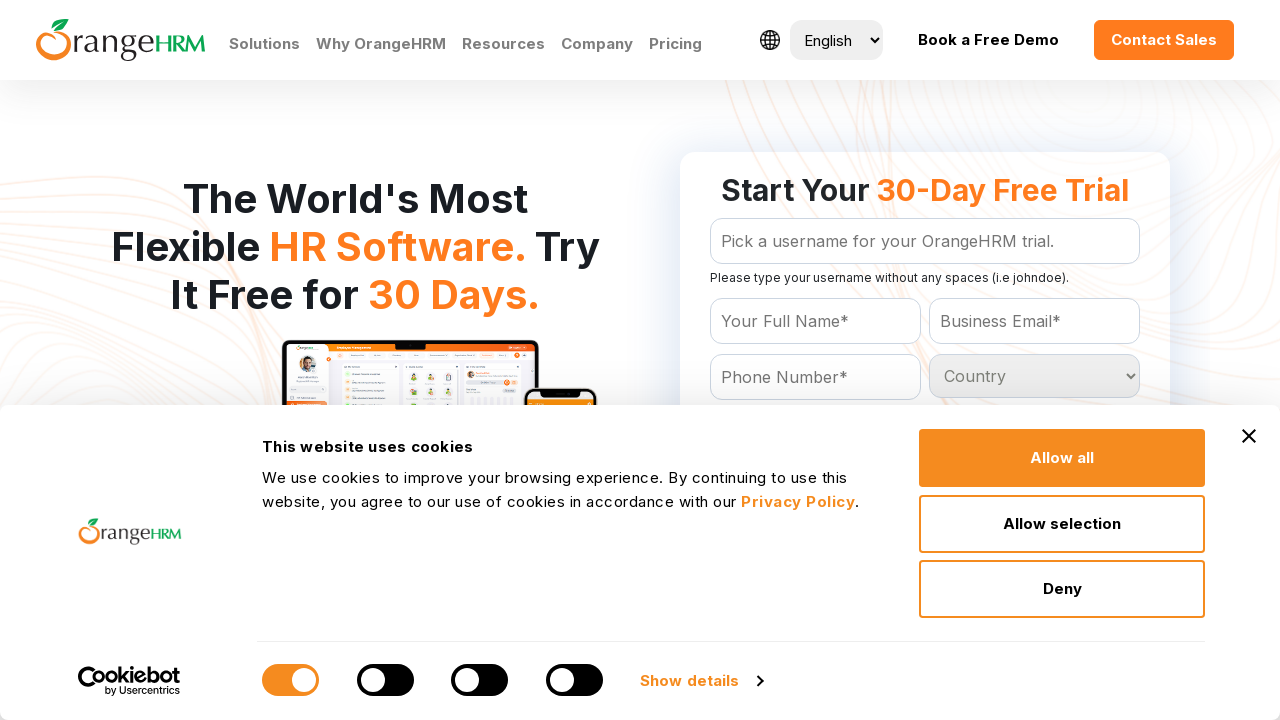

Retrieved option text: Jamaica
	
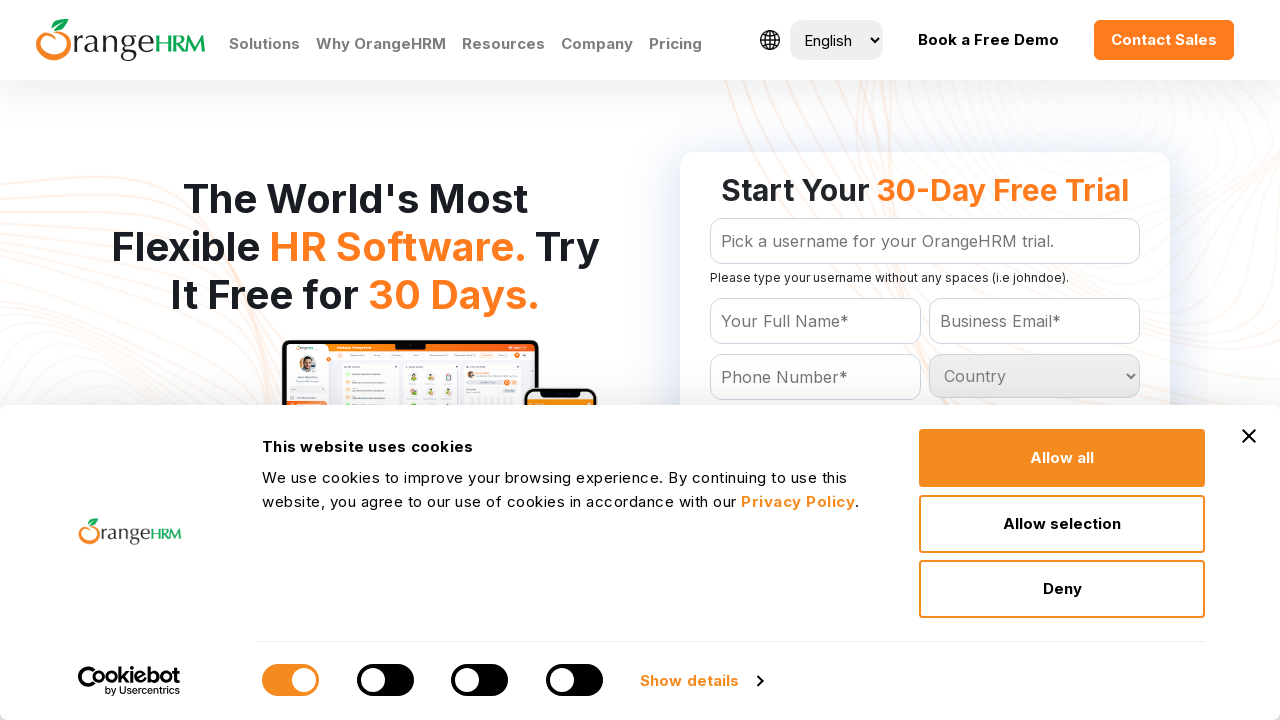

Retrieved option text: Japan
	
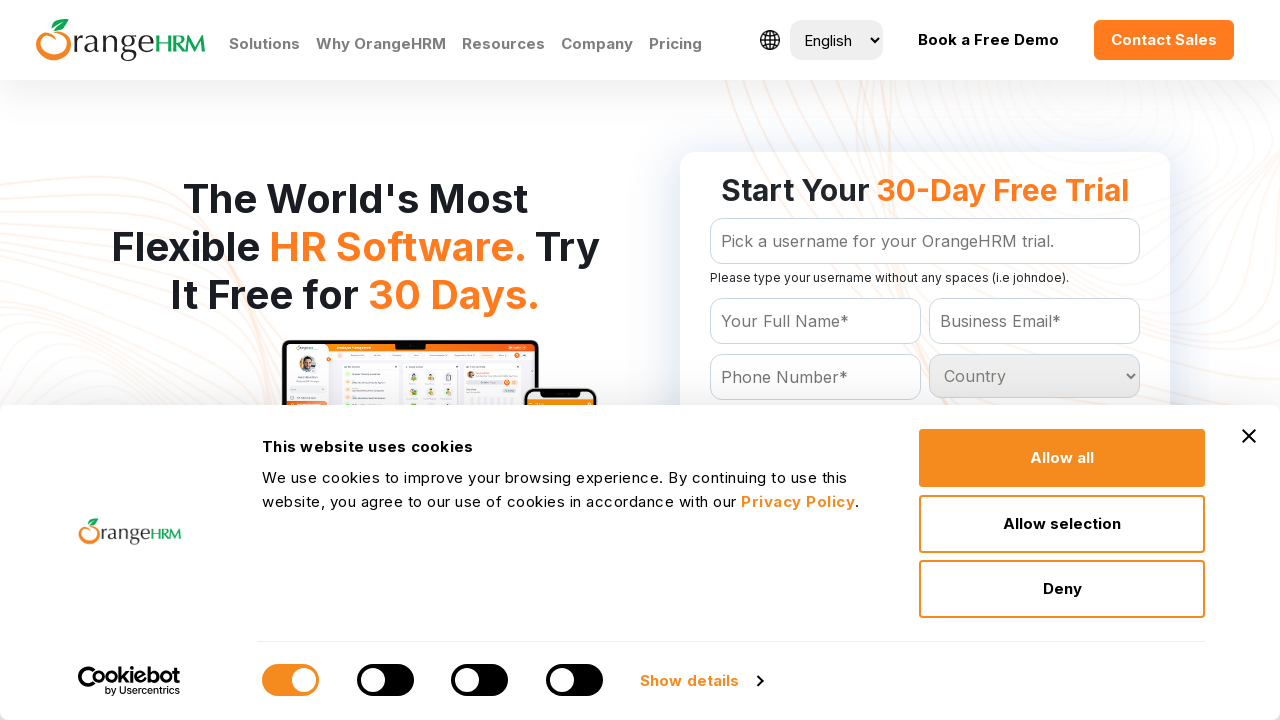

Retrieved option text: Jordan
	
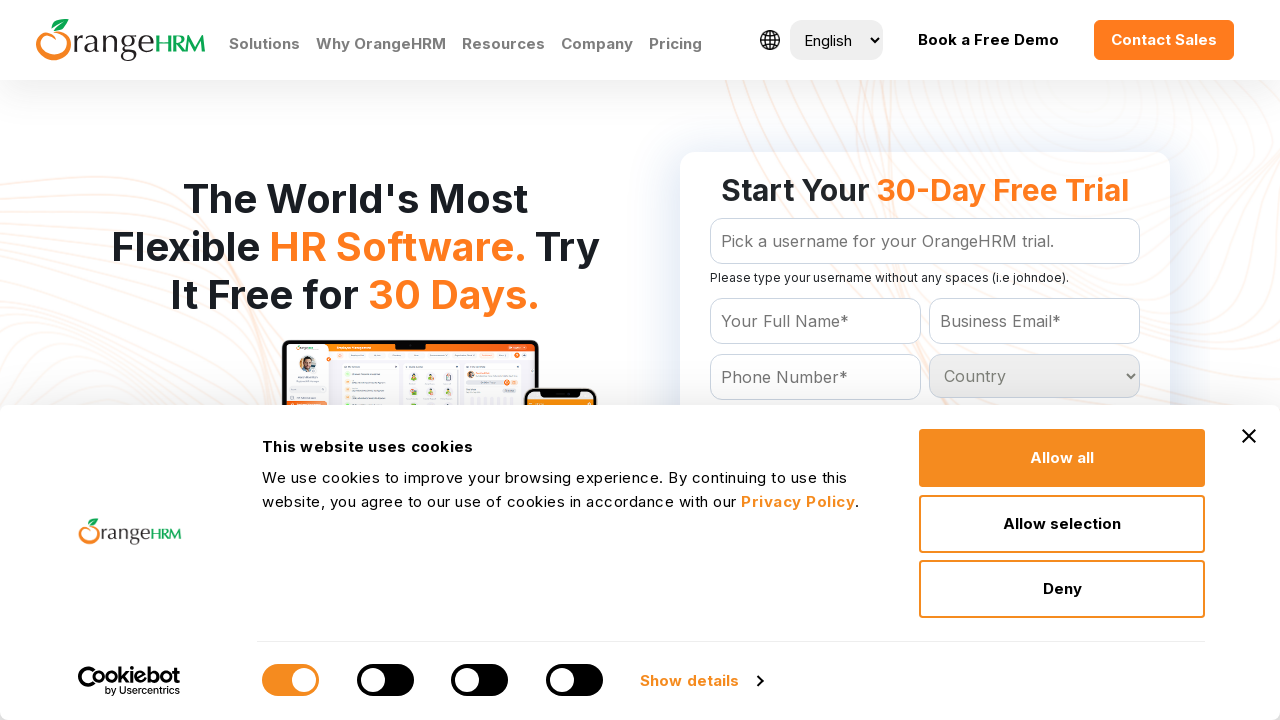

Retrieved option text: Kazakhstan
	
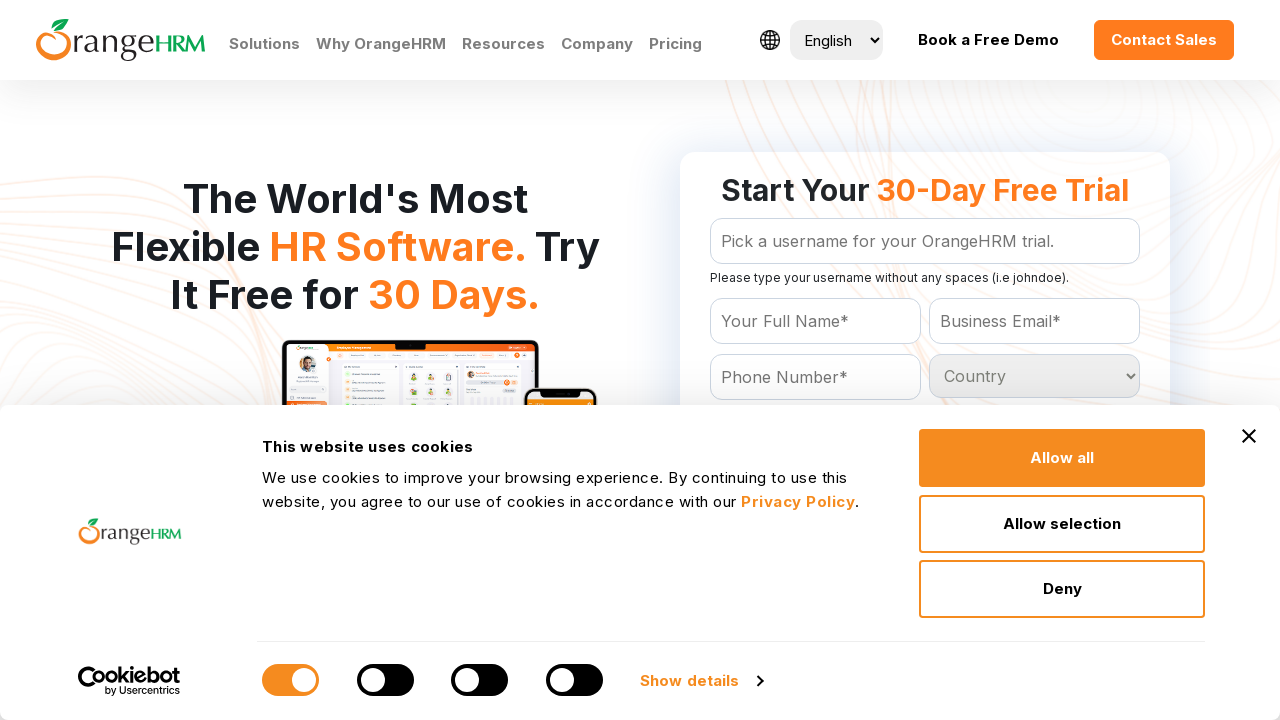

Retrieved option text: Kenya
	
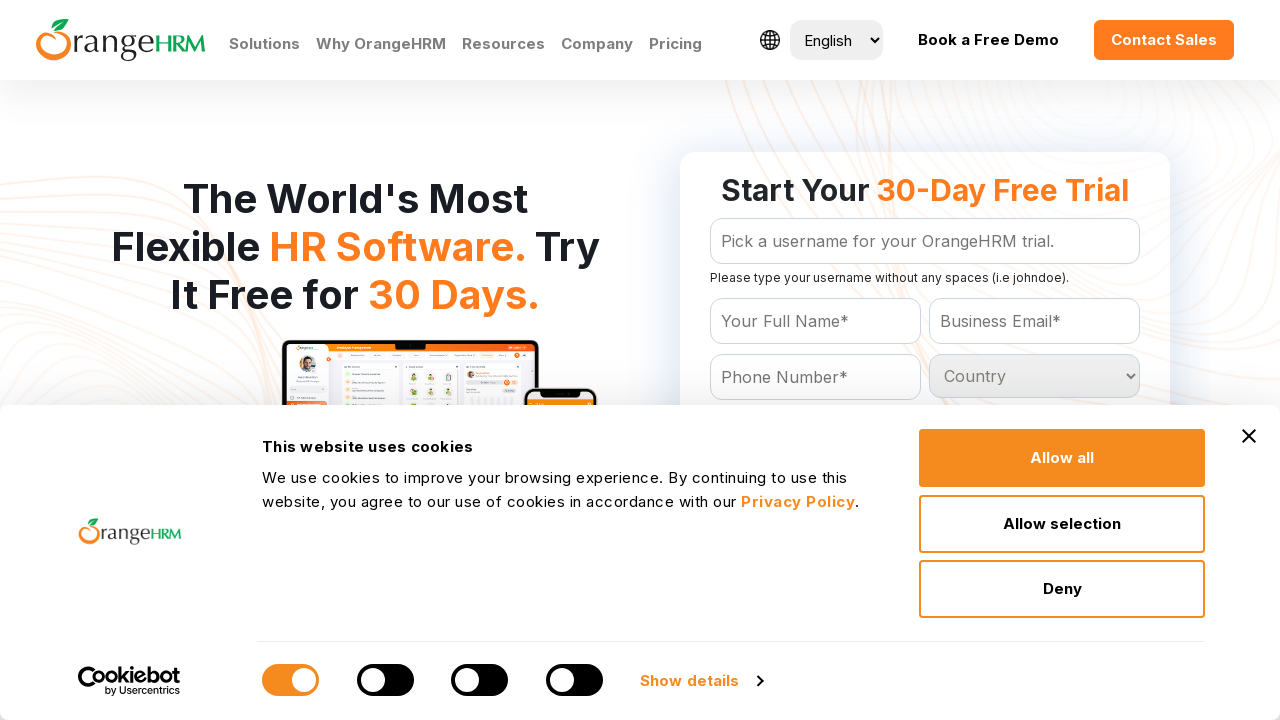

Retrieved option text: Kiribati
	
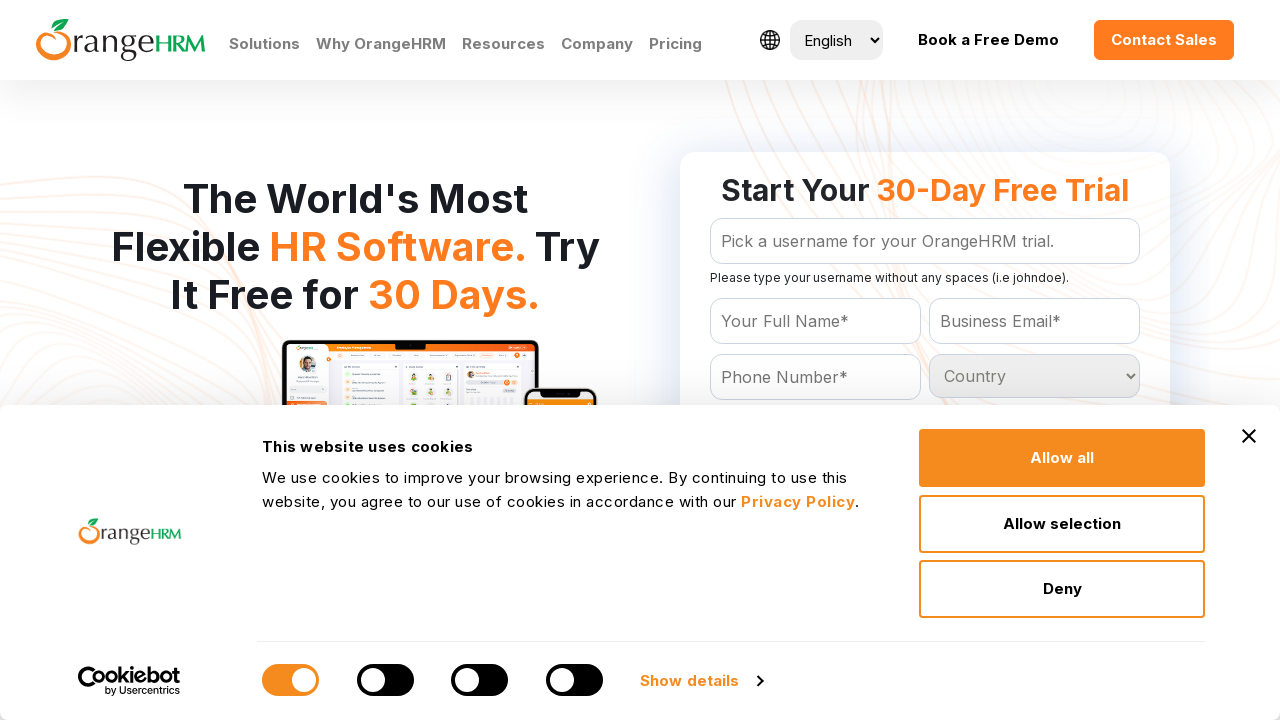

Retrieved option text: North Korea
	
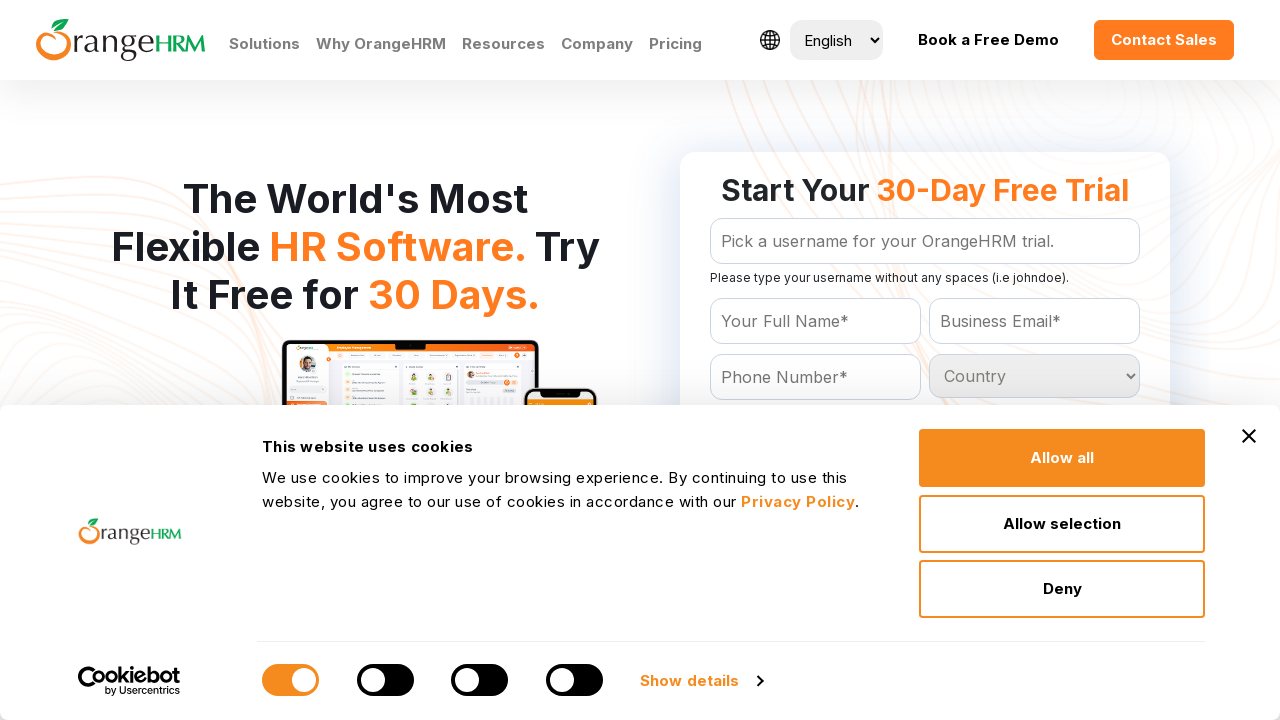

Retrieved option text: South Korea
	
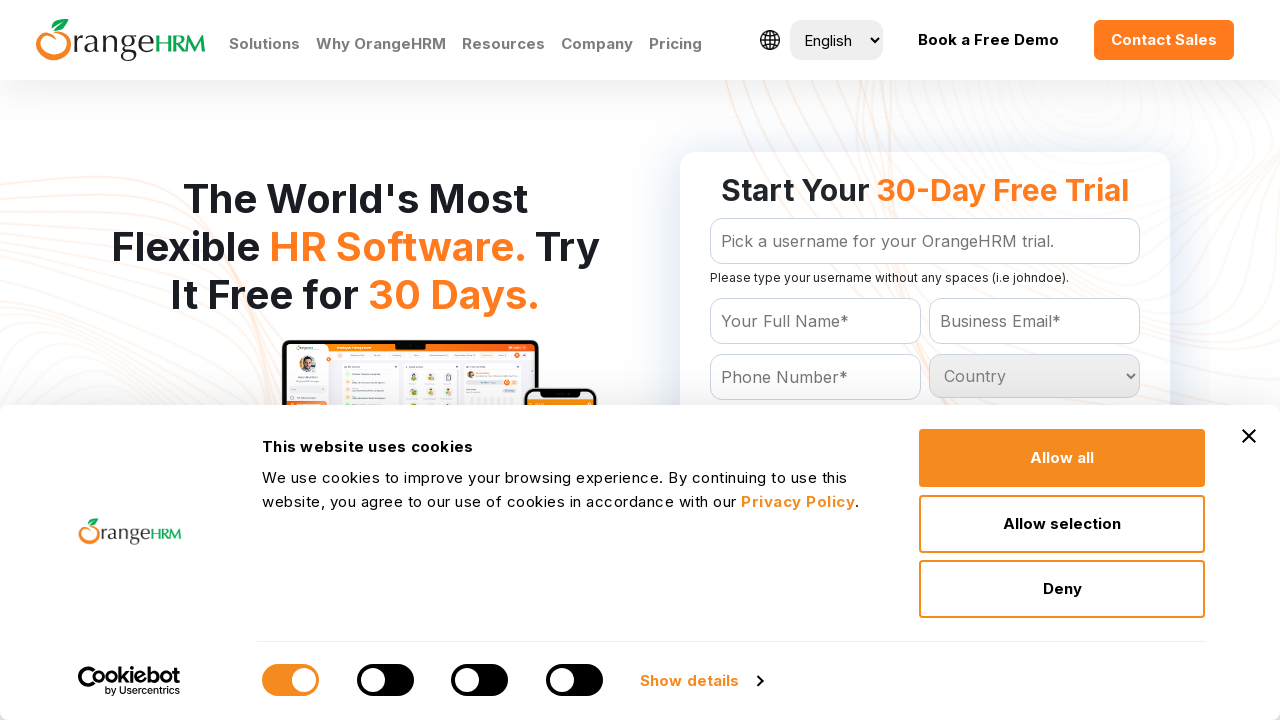

Retrieved option text: Kuwait
	
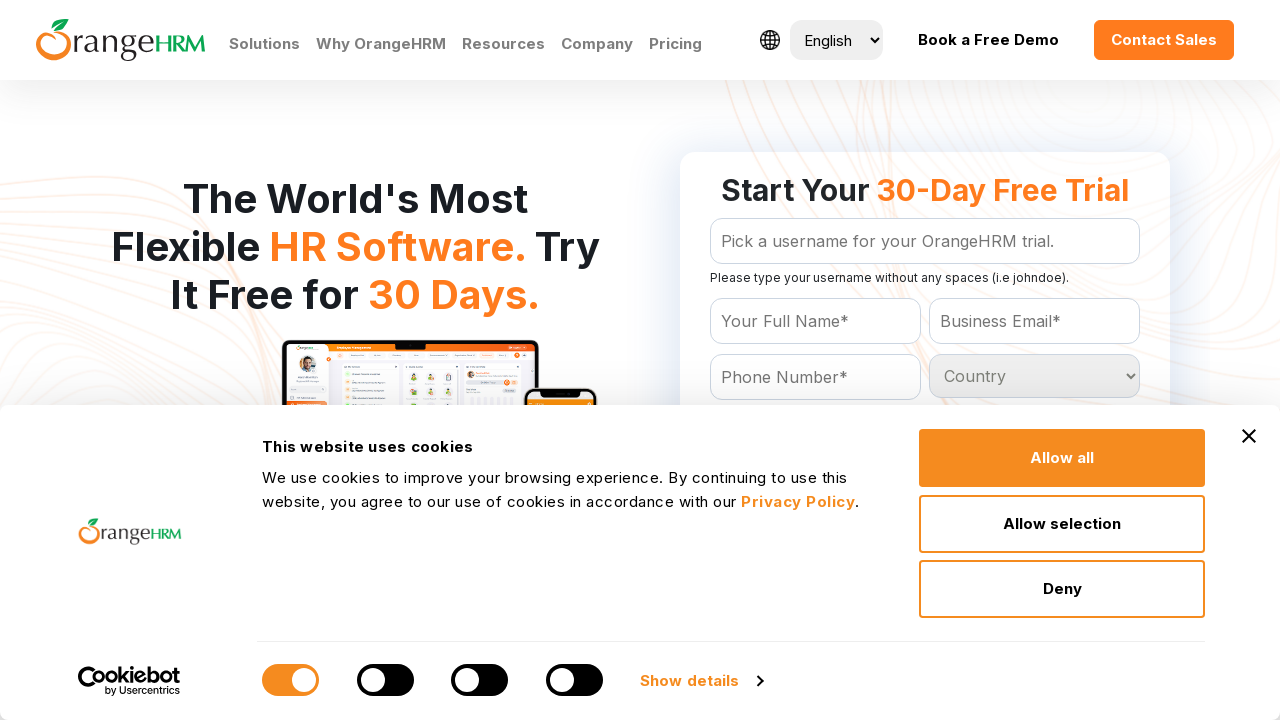

Retrieved option text: Kyrgyzstan
	
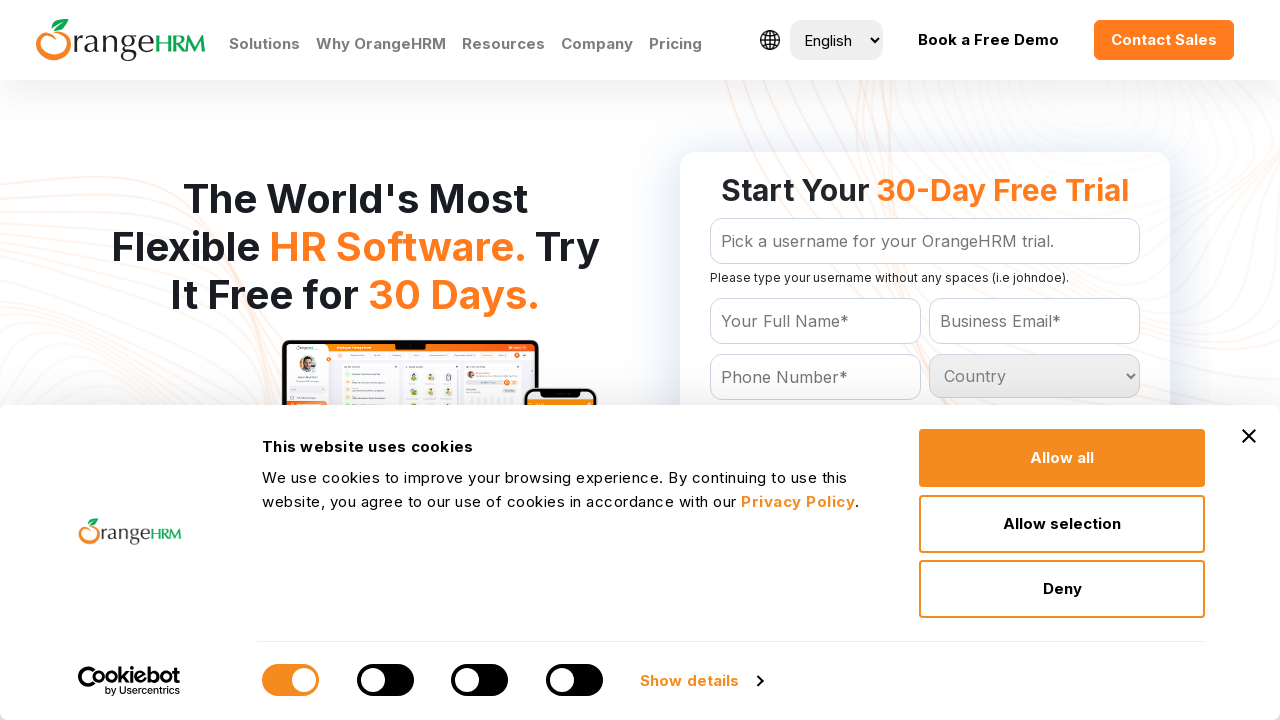

Retrieved option text: Laos
	
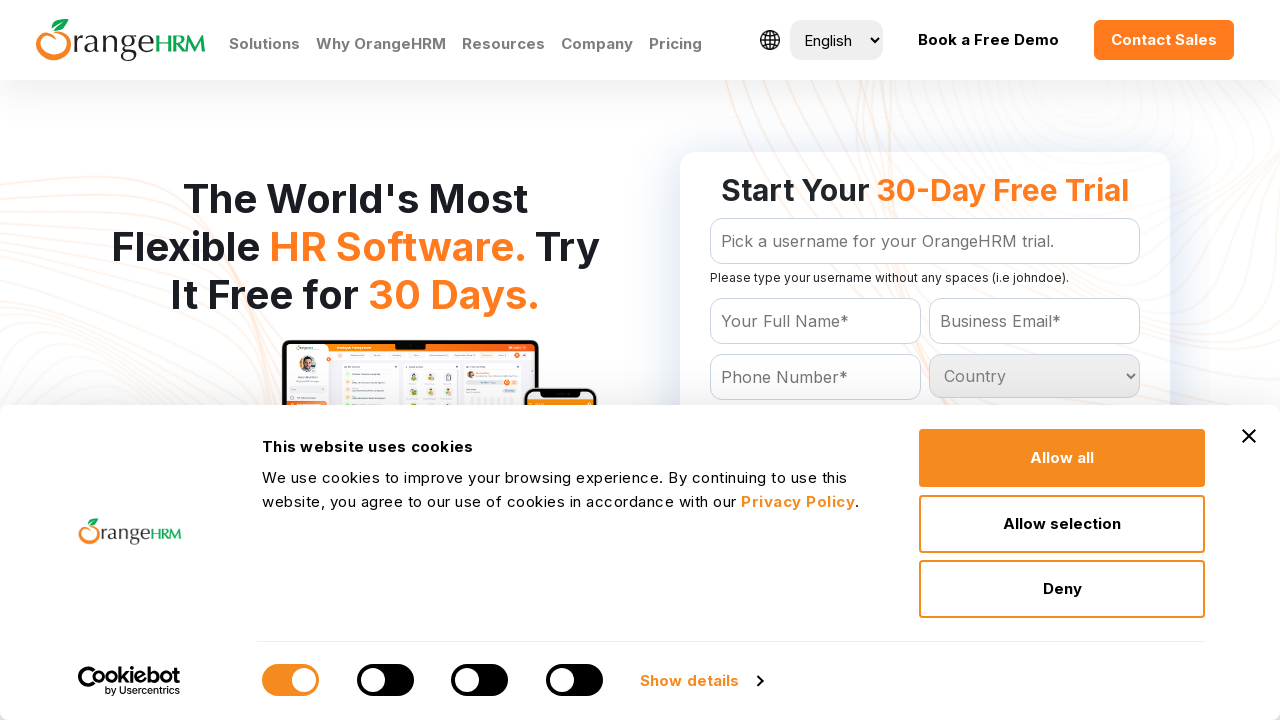

Retrieved option text: Latvia
	
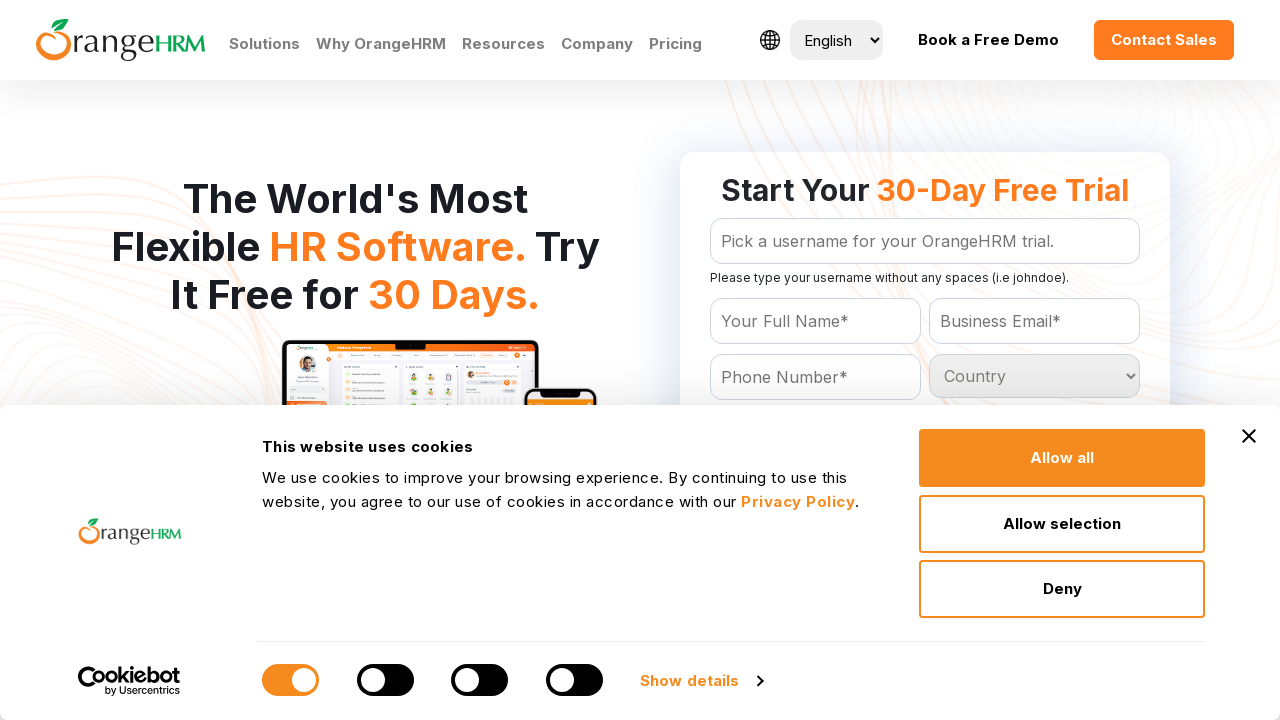

Retrieved option text: Lebanon
	
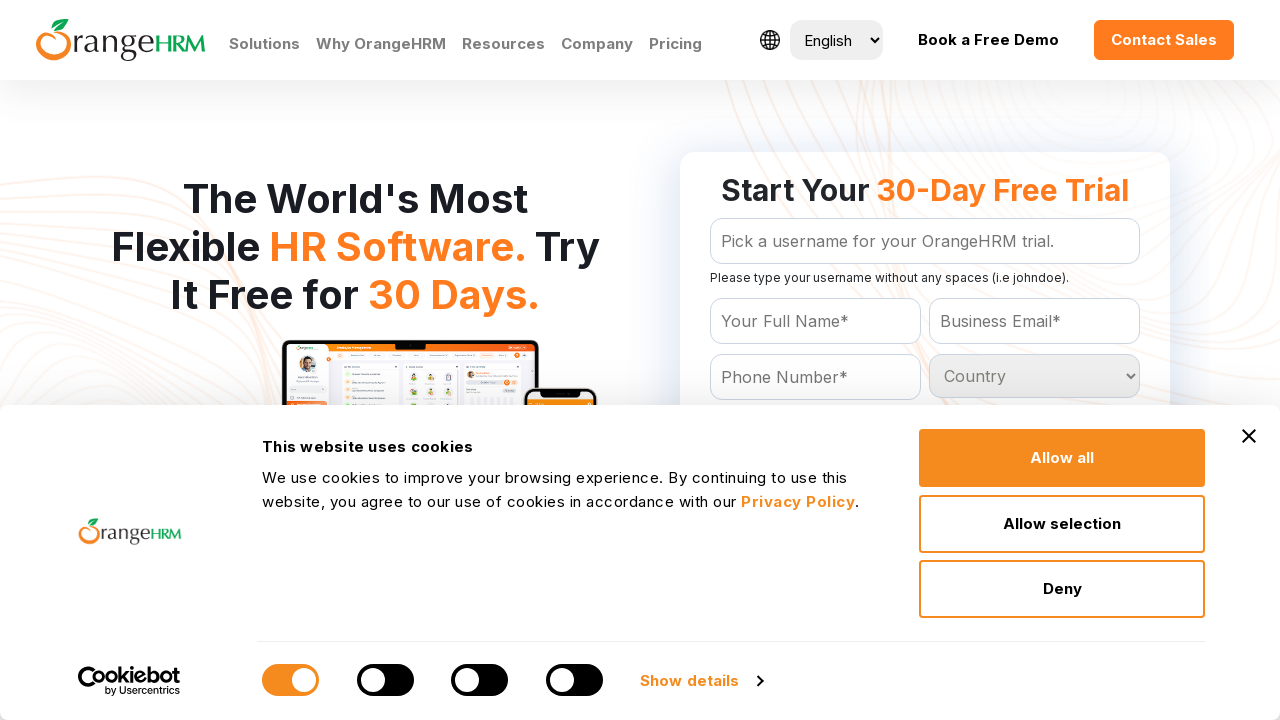

Retrieved option text: Lesotho
	
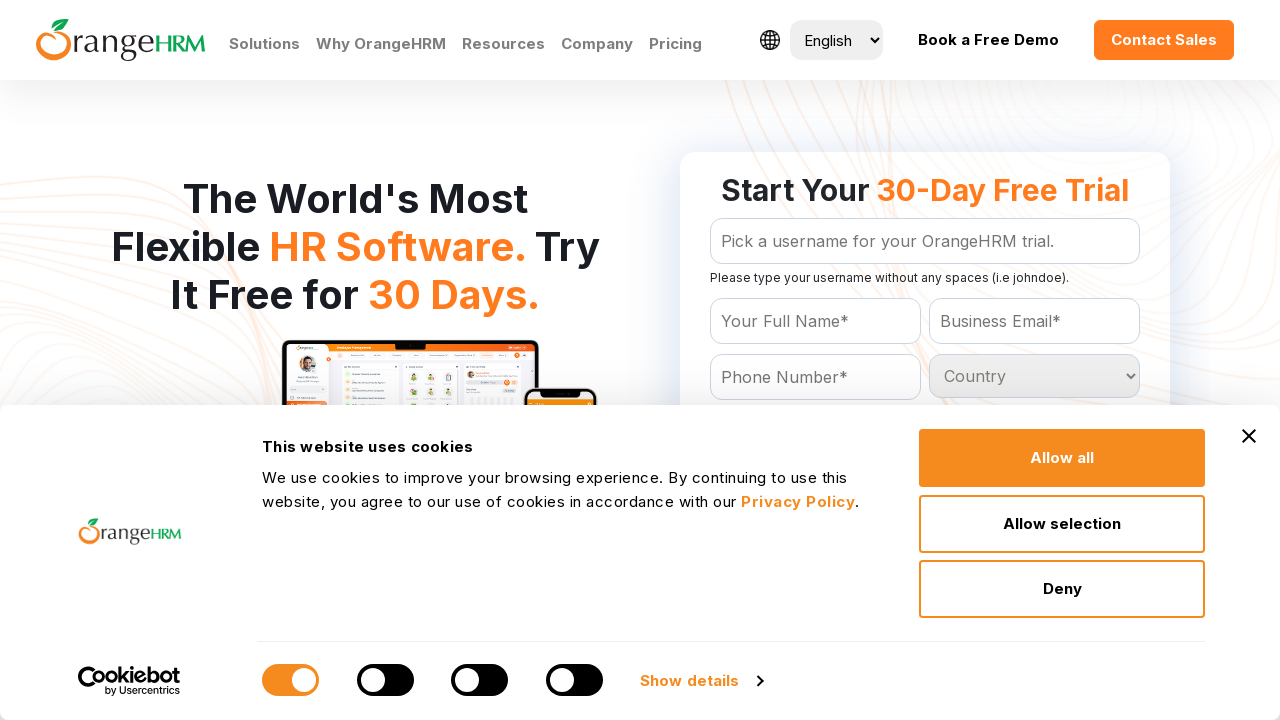

Retrieved option text: Liberia
	
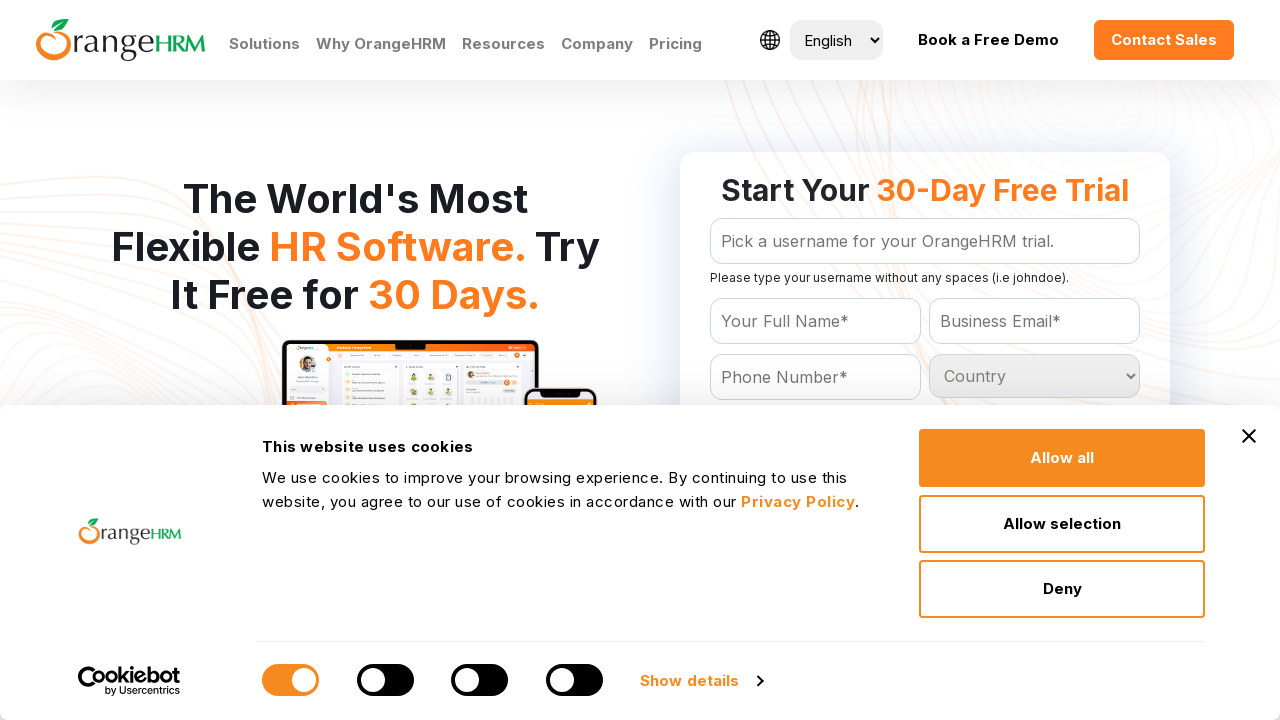

Retrieved option text: Libya
	
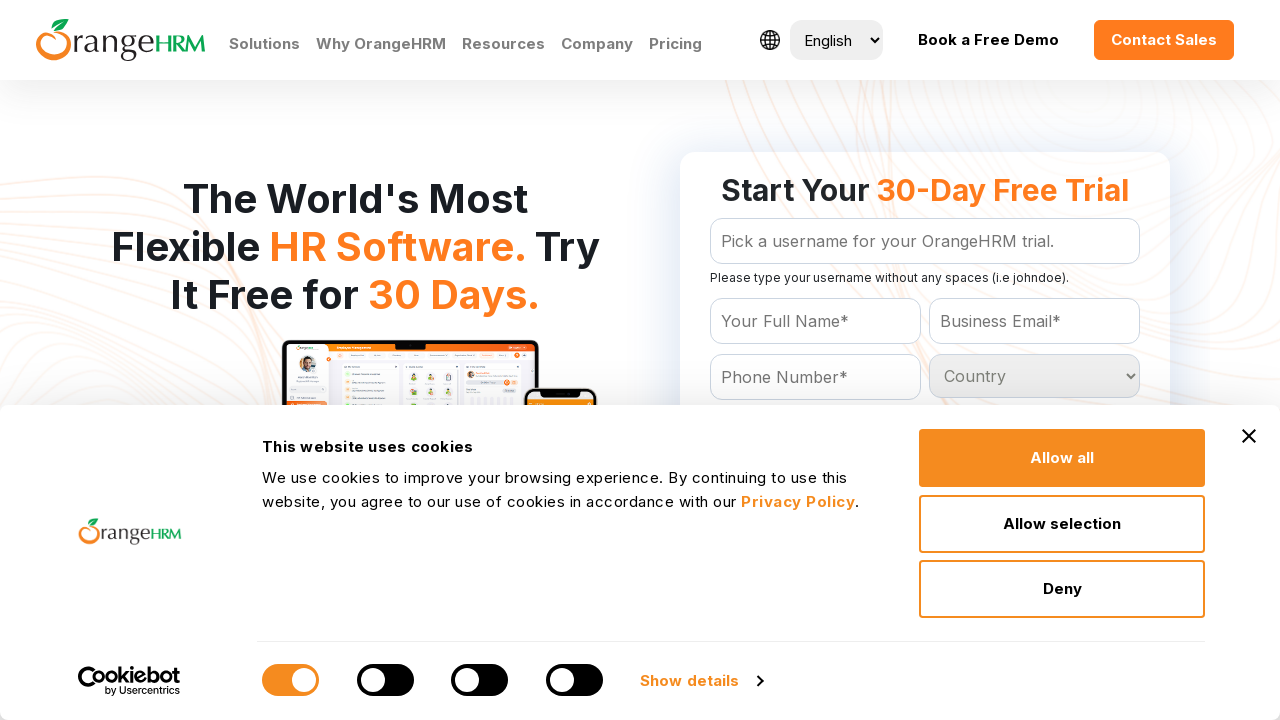

Retrieved option text: Liechtenstein
	
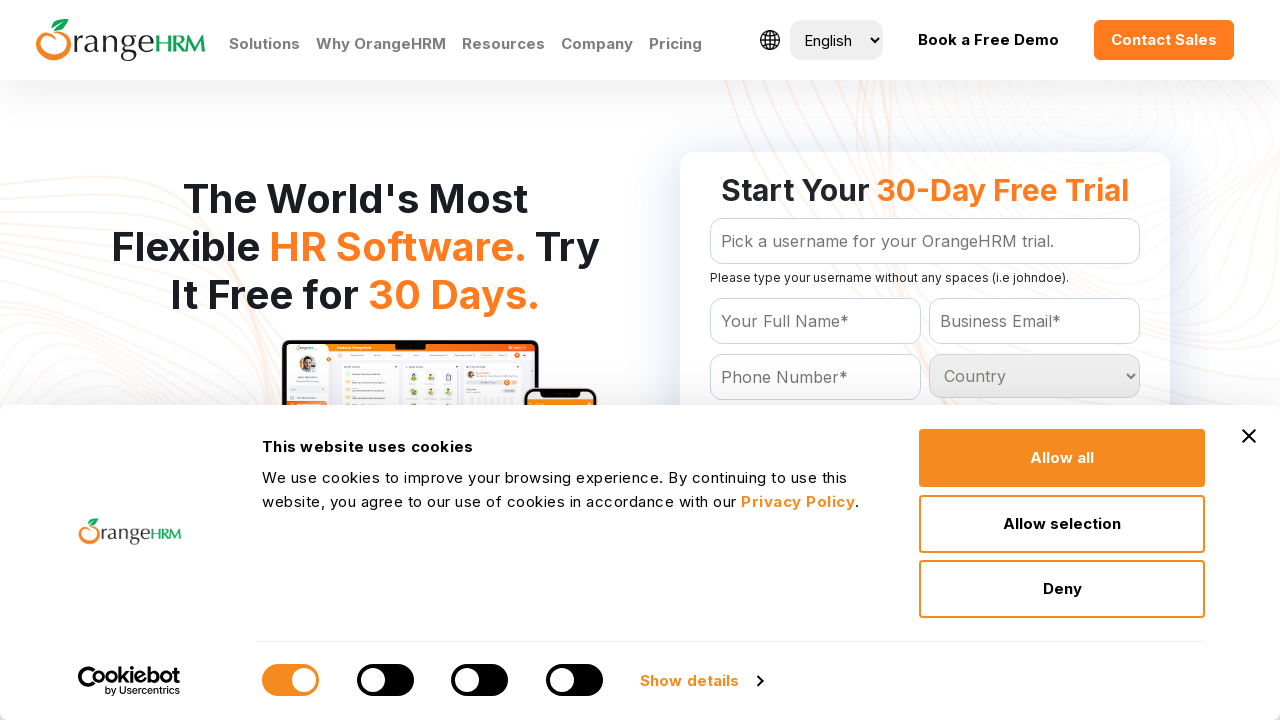

Retrieved option text: Lithuania
	
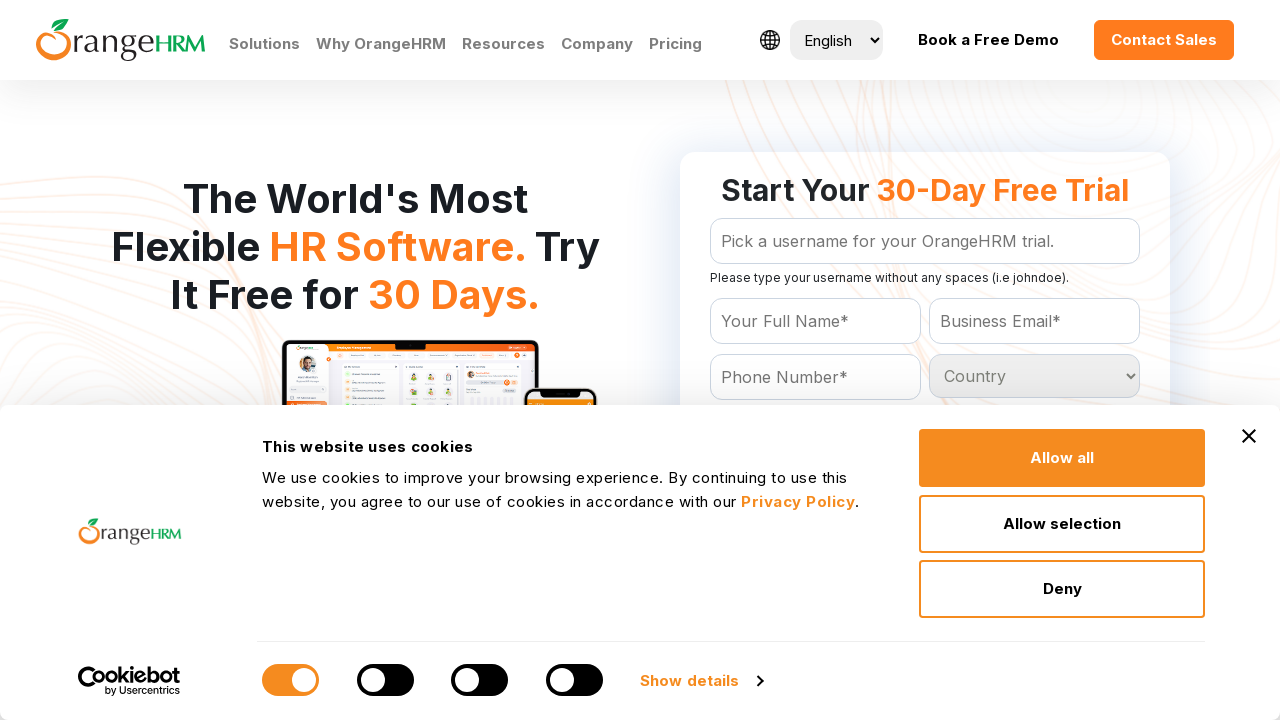

Retrieved option text: Luxembourg
	
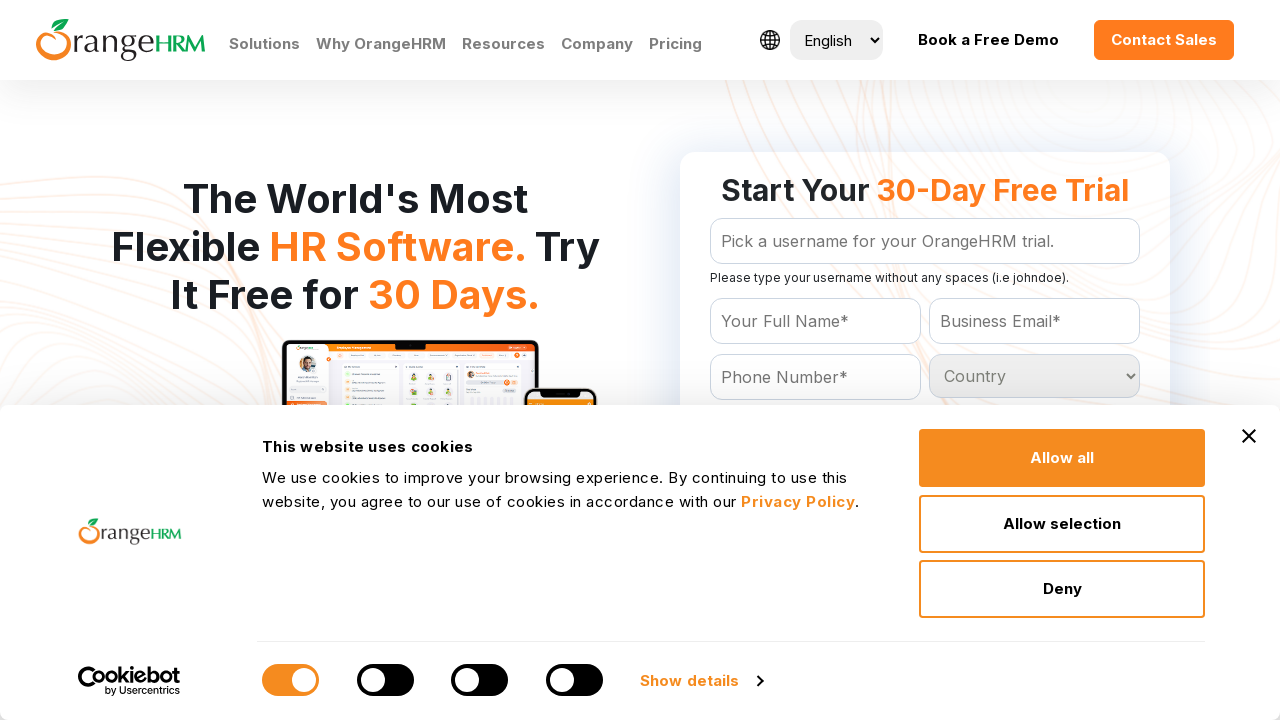

Retrieved option text: Macau
	
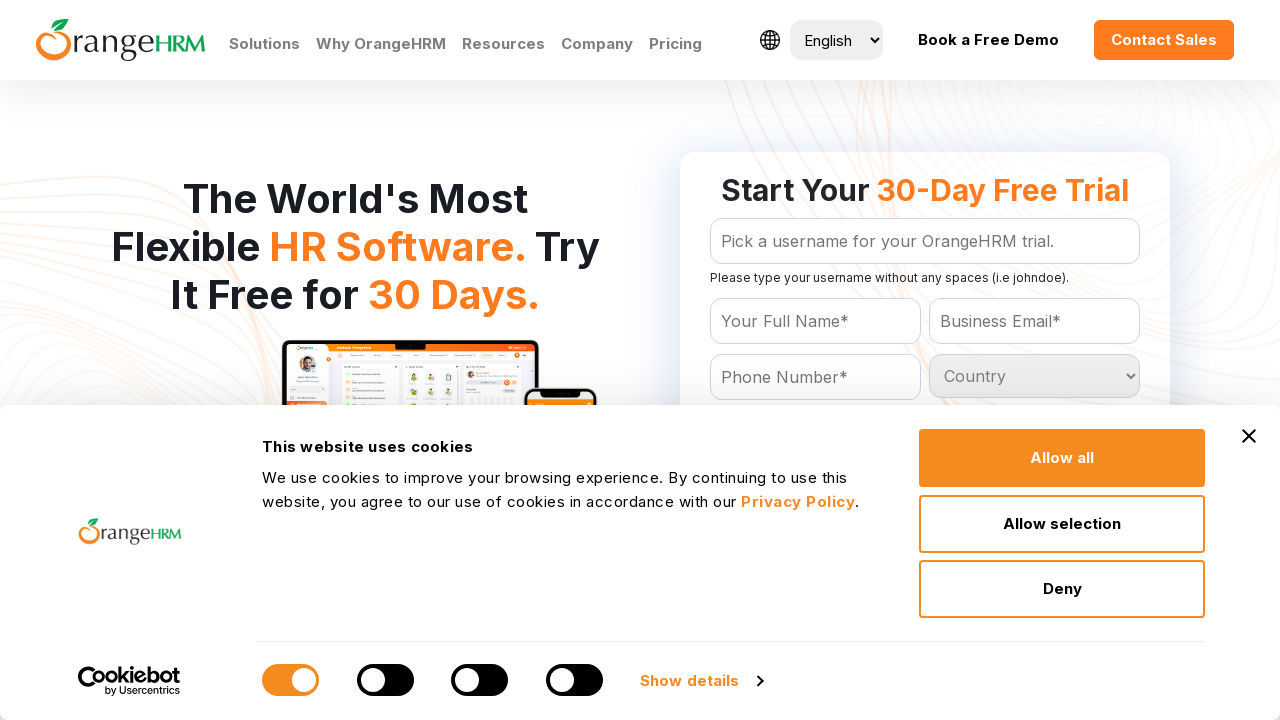

Retrieved option text: Macedonia
	
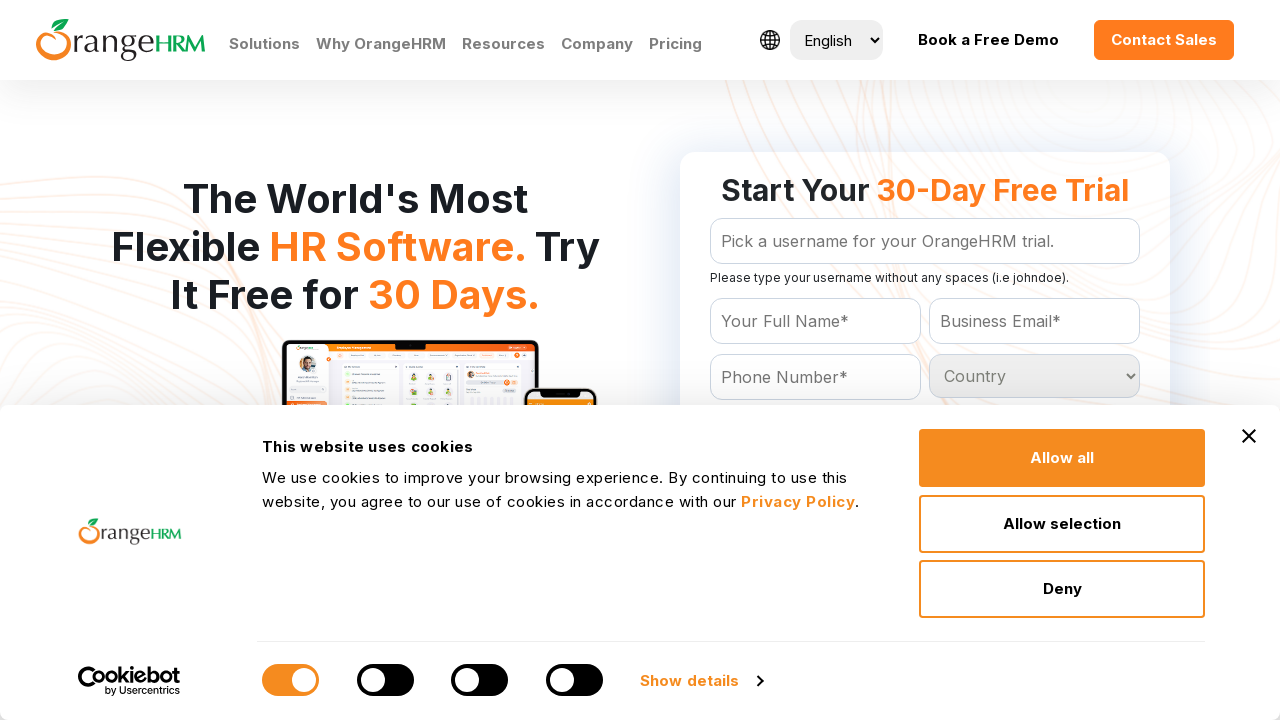

Retrieved option text: Madagascar
	
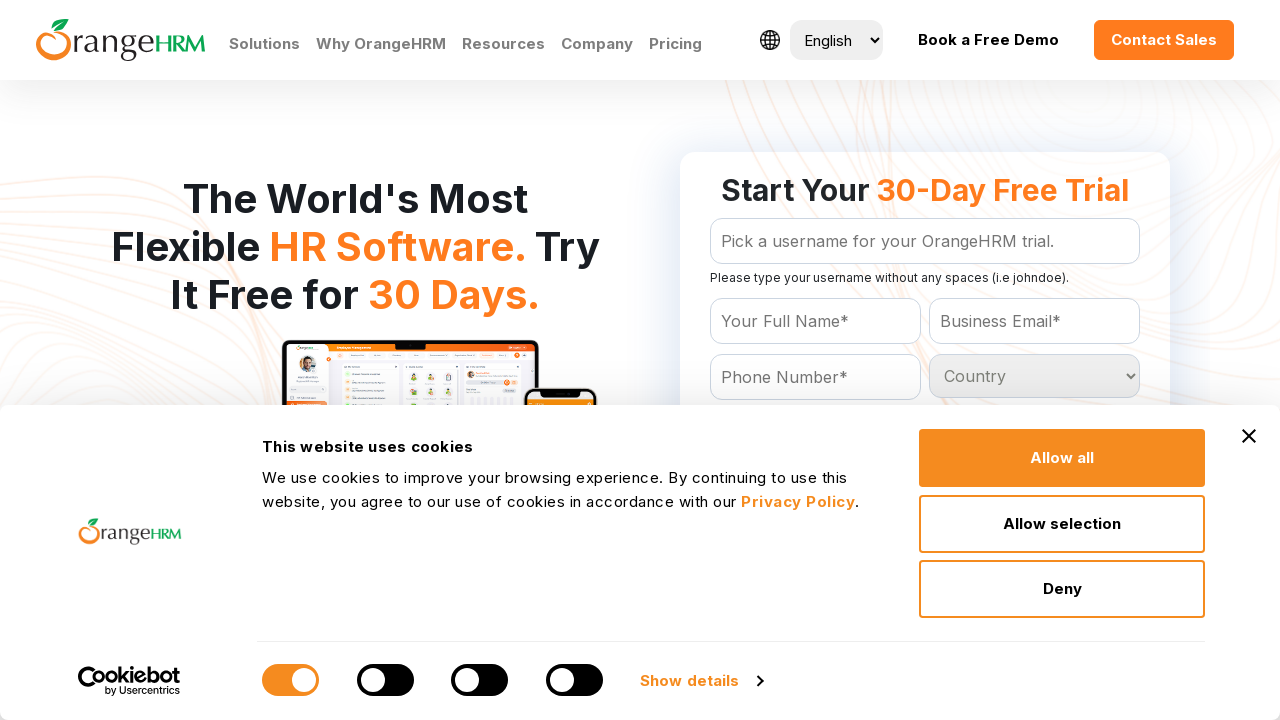

Retrieved option text: Malawi
	
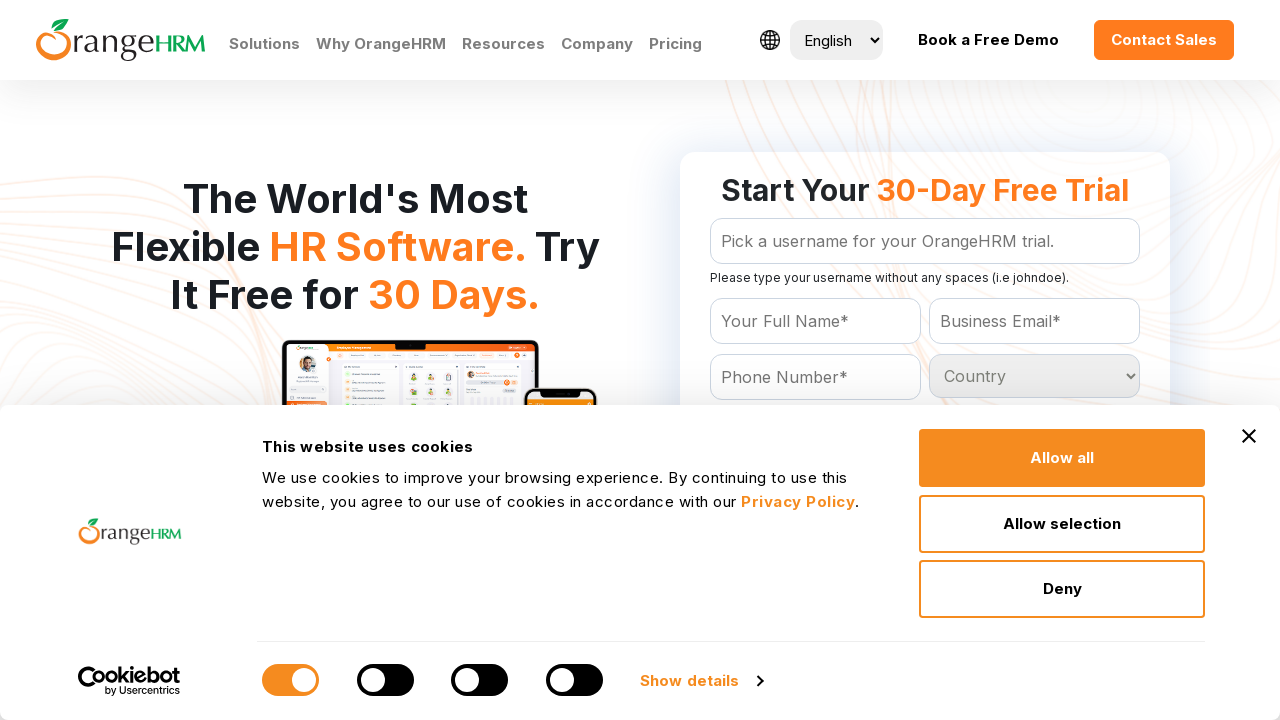

Retrieved option text: Malaysia
	
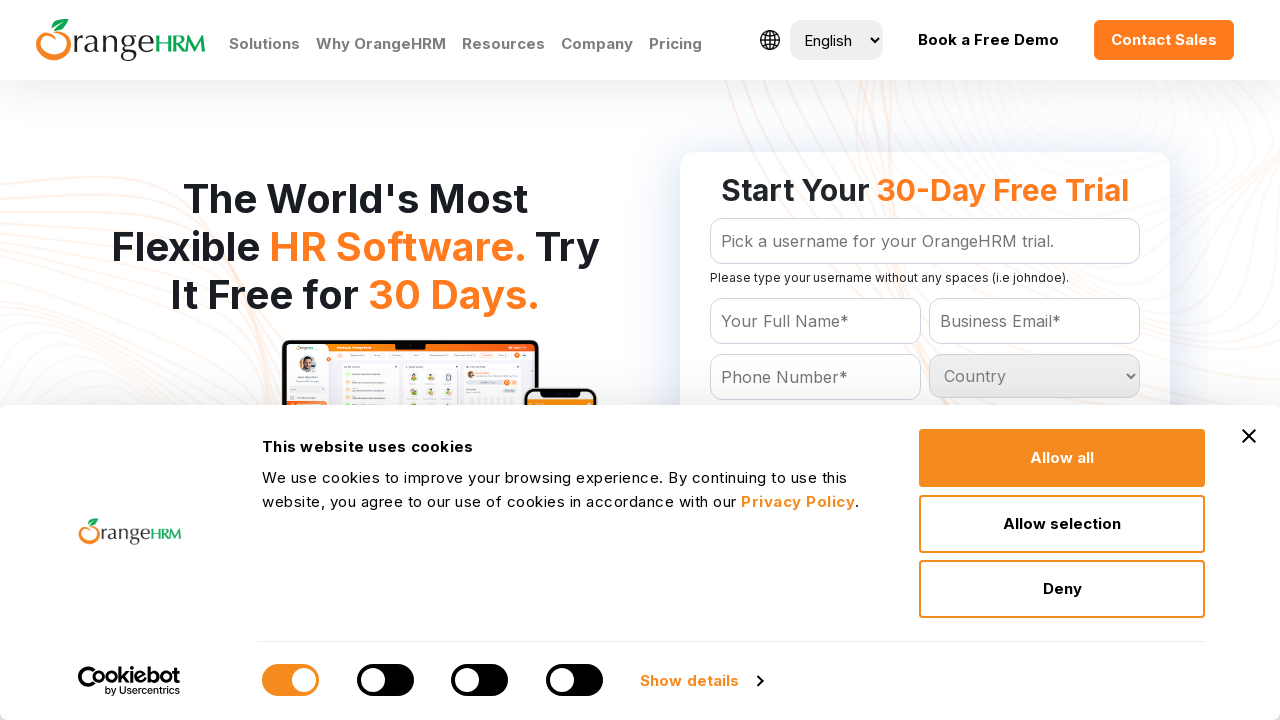

Retrieved option text: Maldives
	
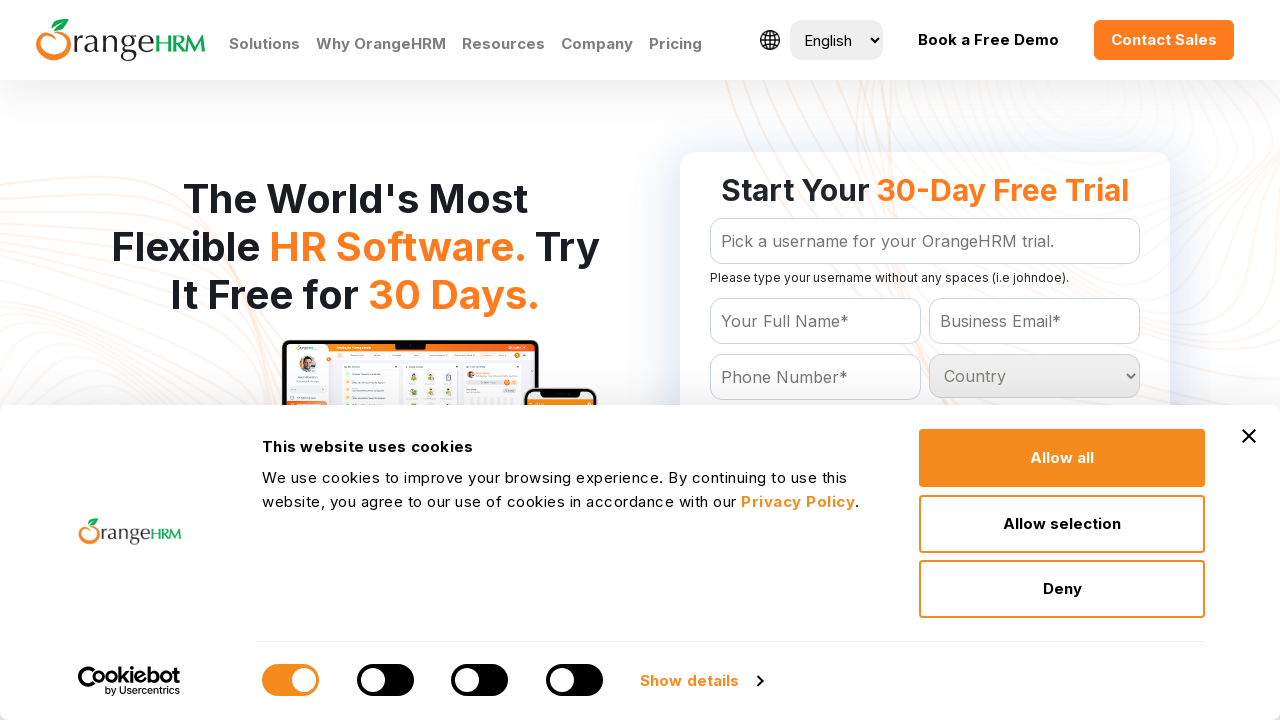

Retrieved option text: Mali
	
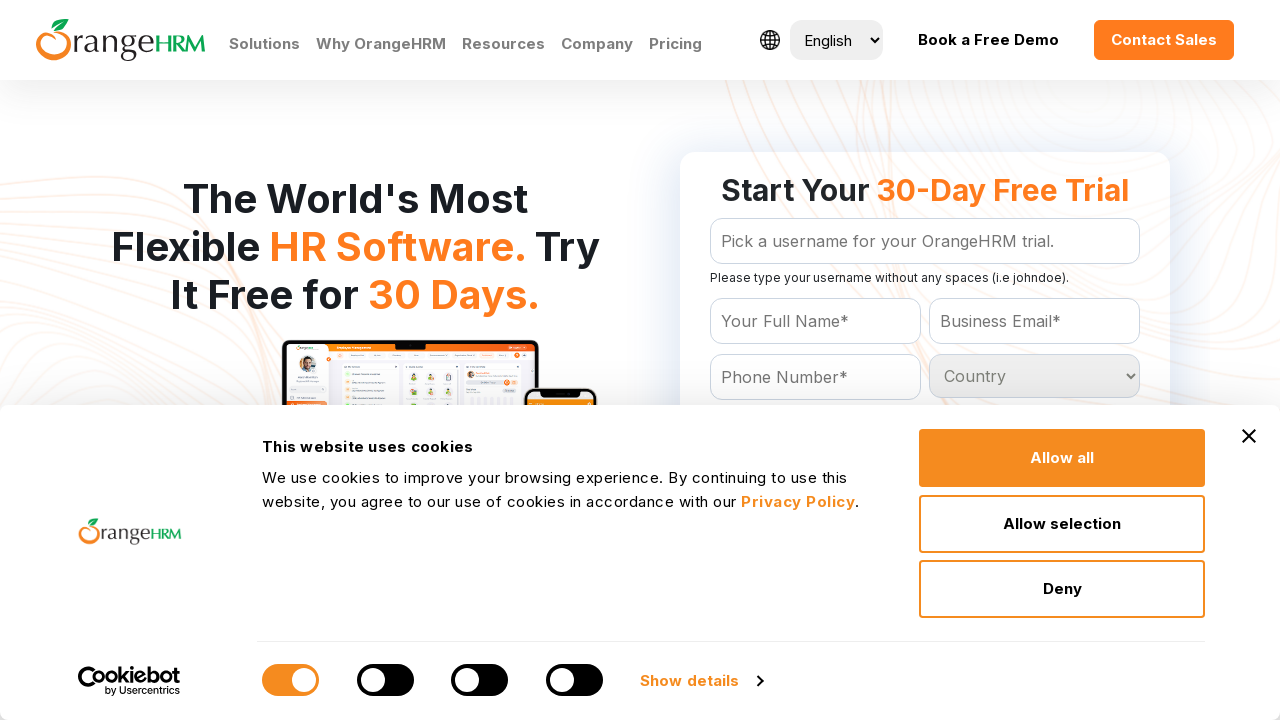

Retrieved option text: Malta
	
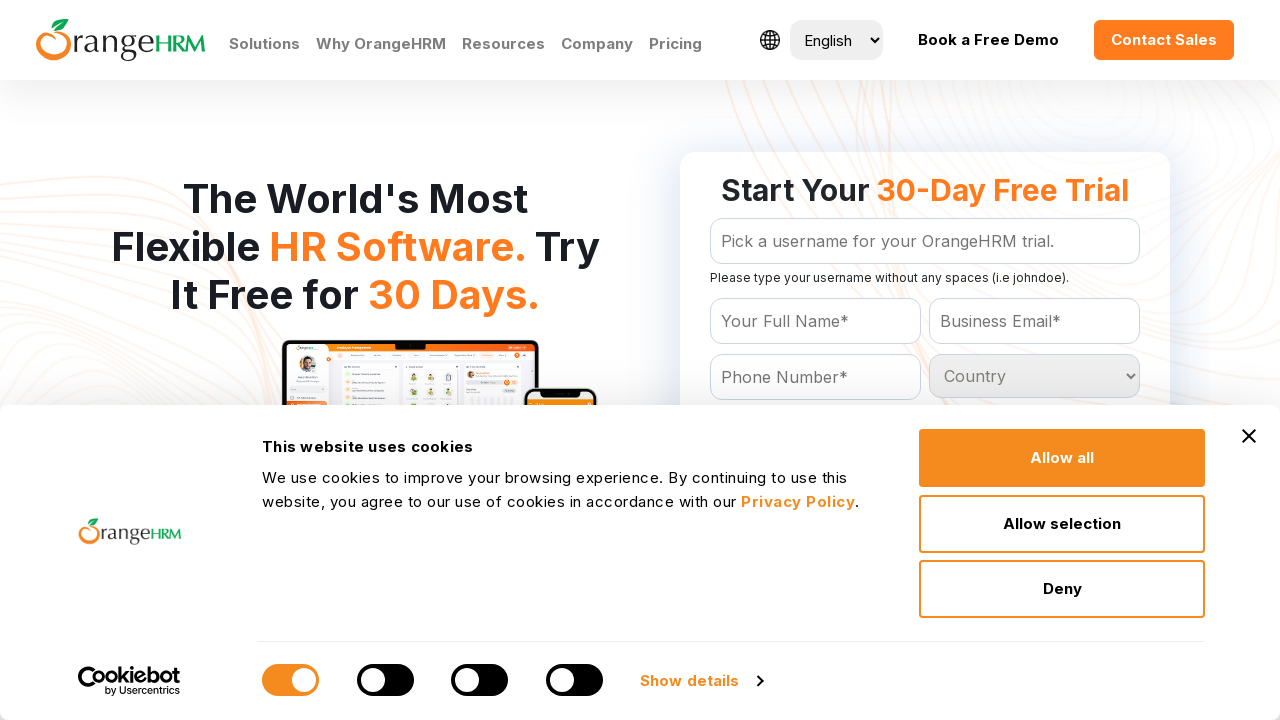

Retrieved option text: Marshall Islands
	
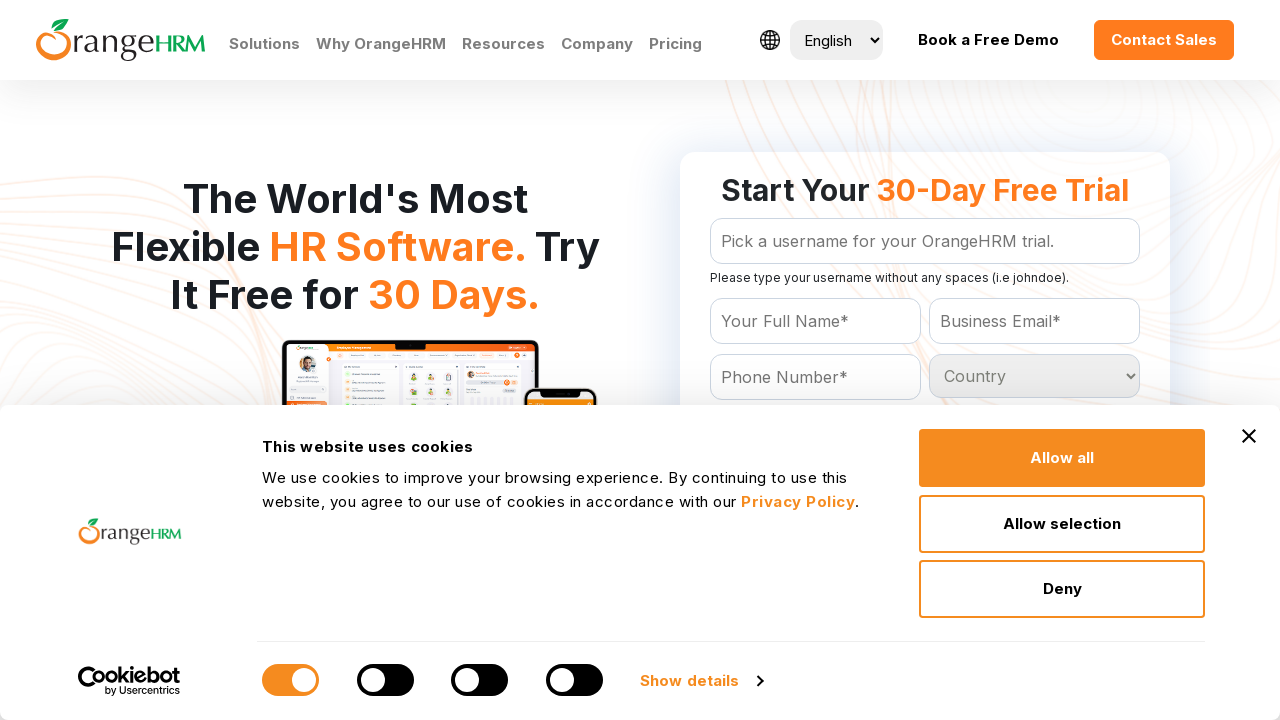

Retrieved option text: Martinique
	
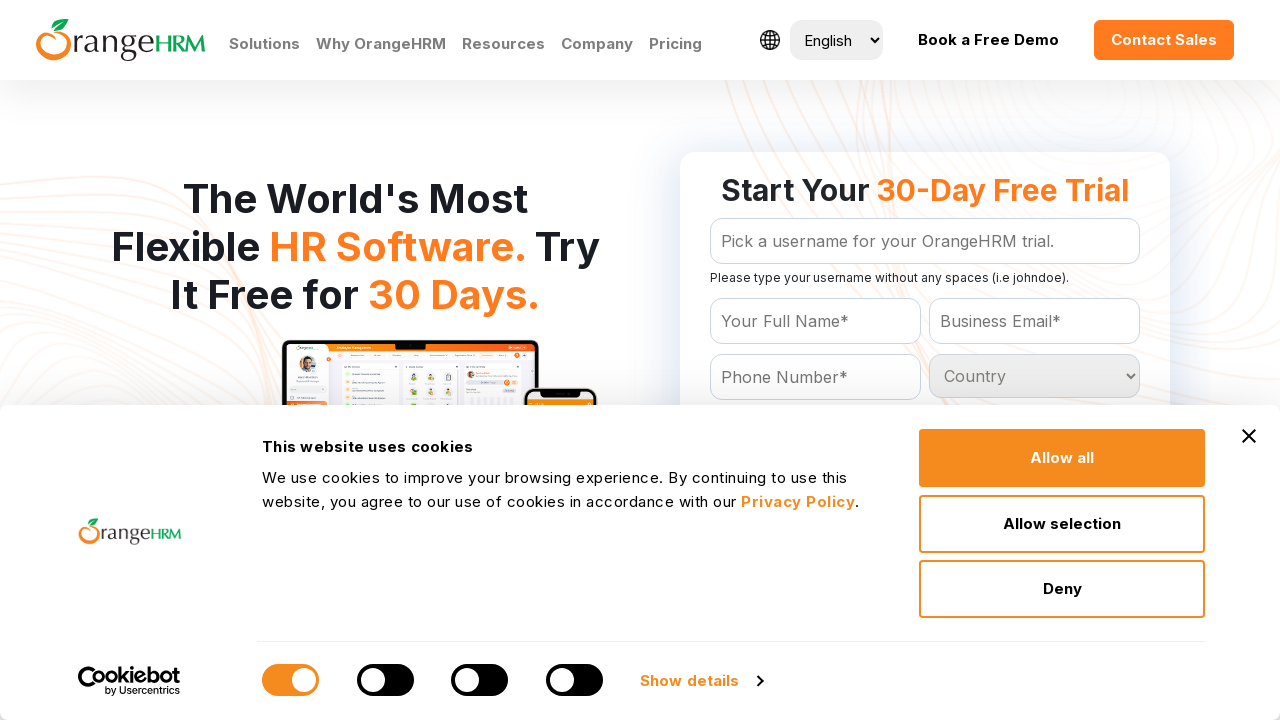

Retrieved option text: Mauritania
	
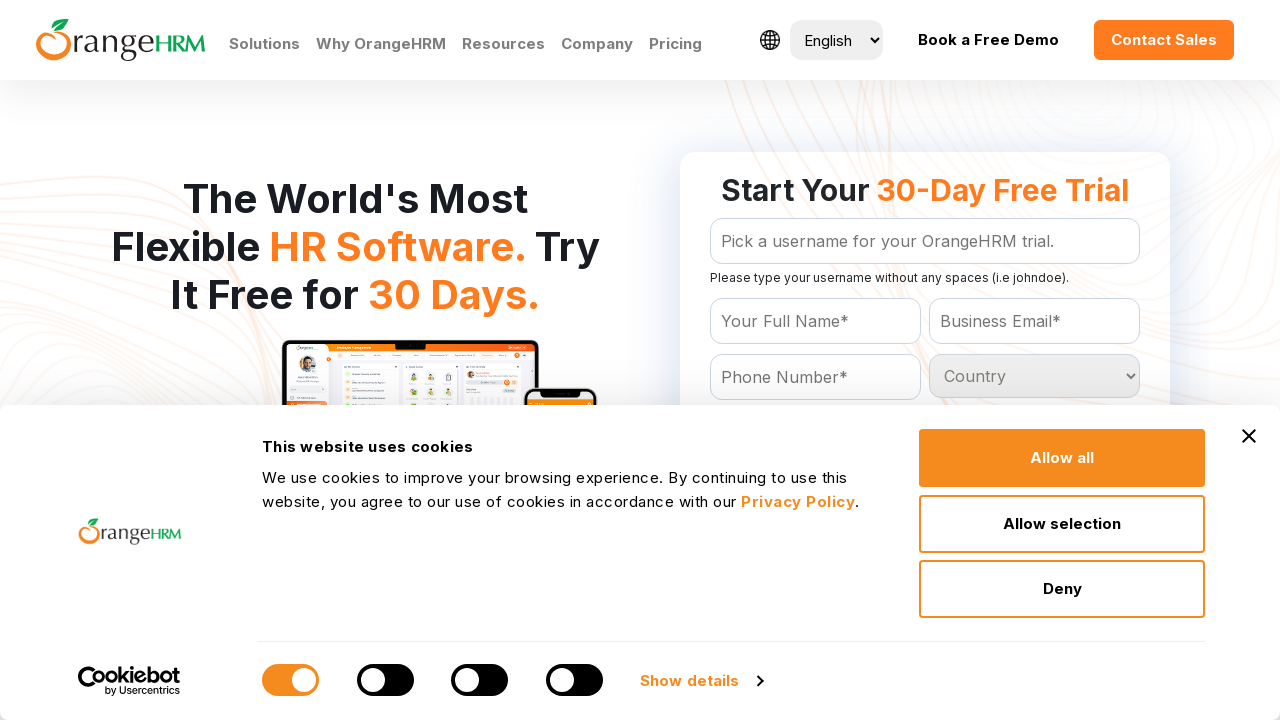

Retrieved option text: Mauritius
	
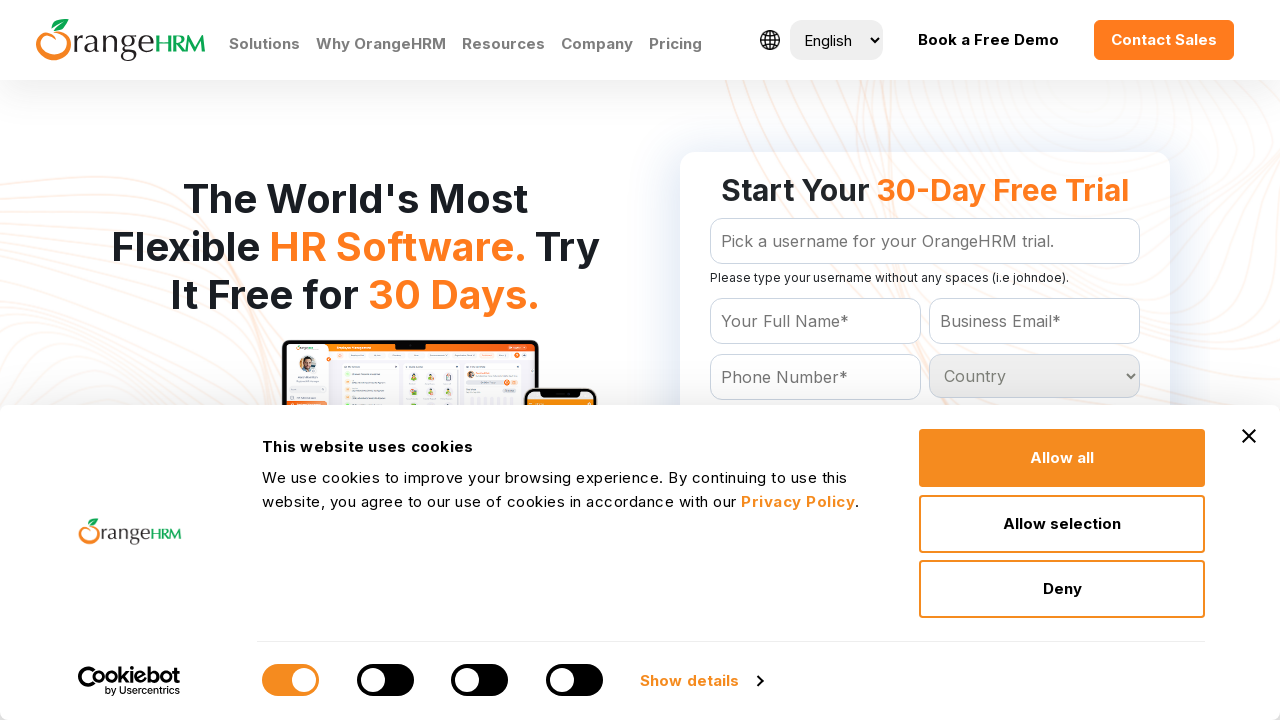

Retrieved option text: Mayotte
	
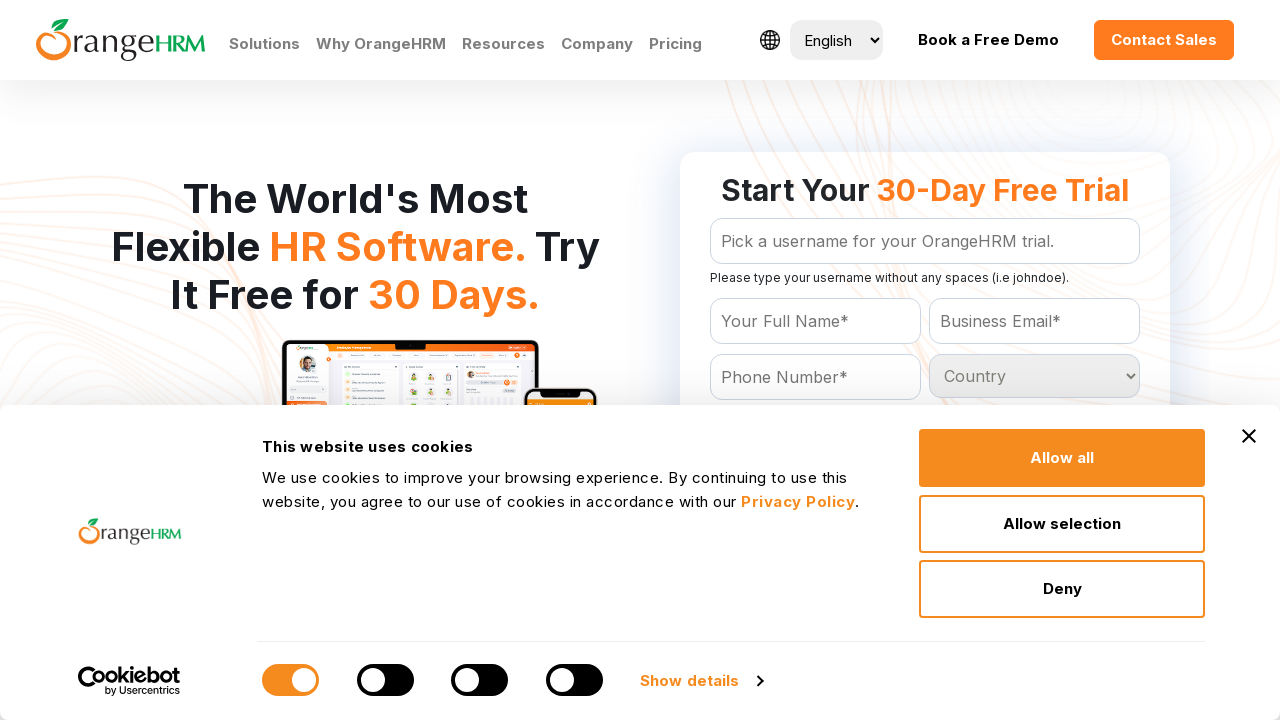

Retrieved option text: Mexico
	
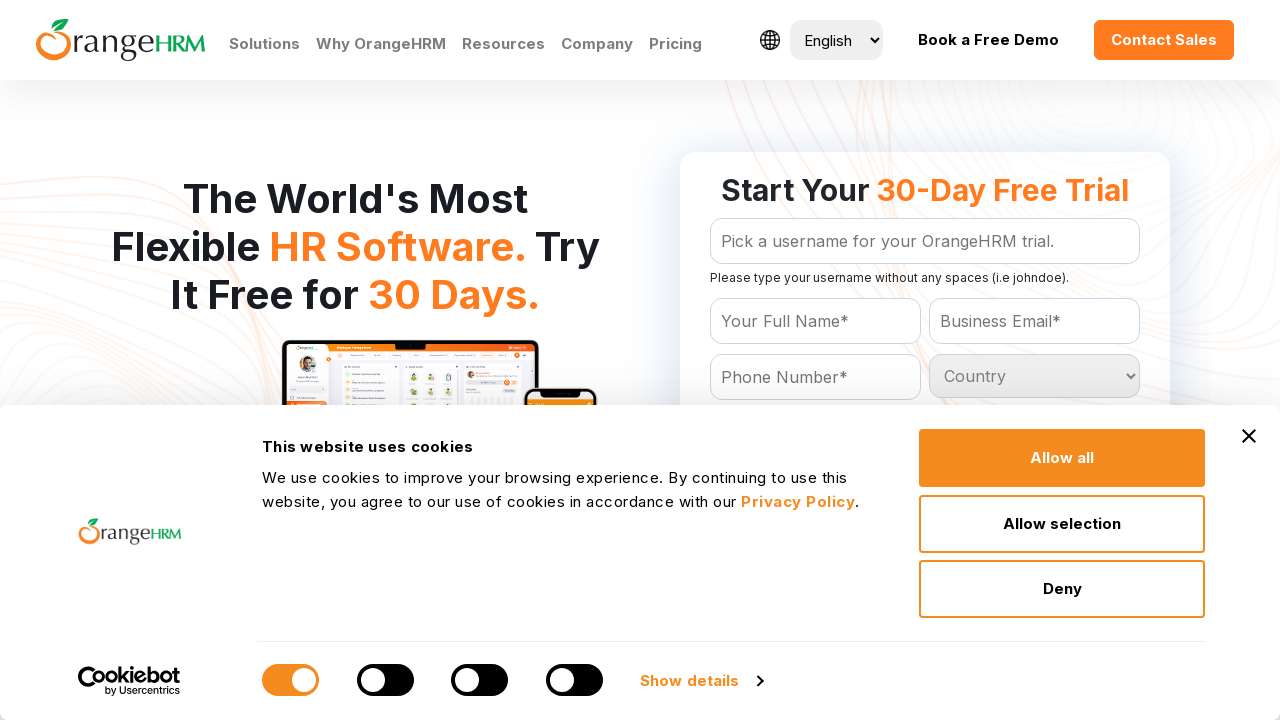

Retrieved option text: Moldova
	
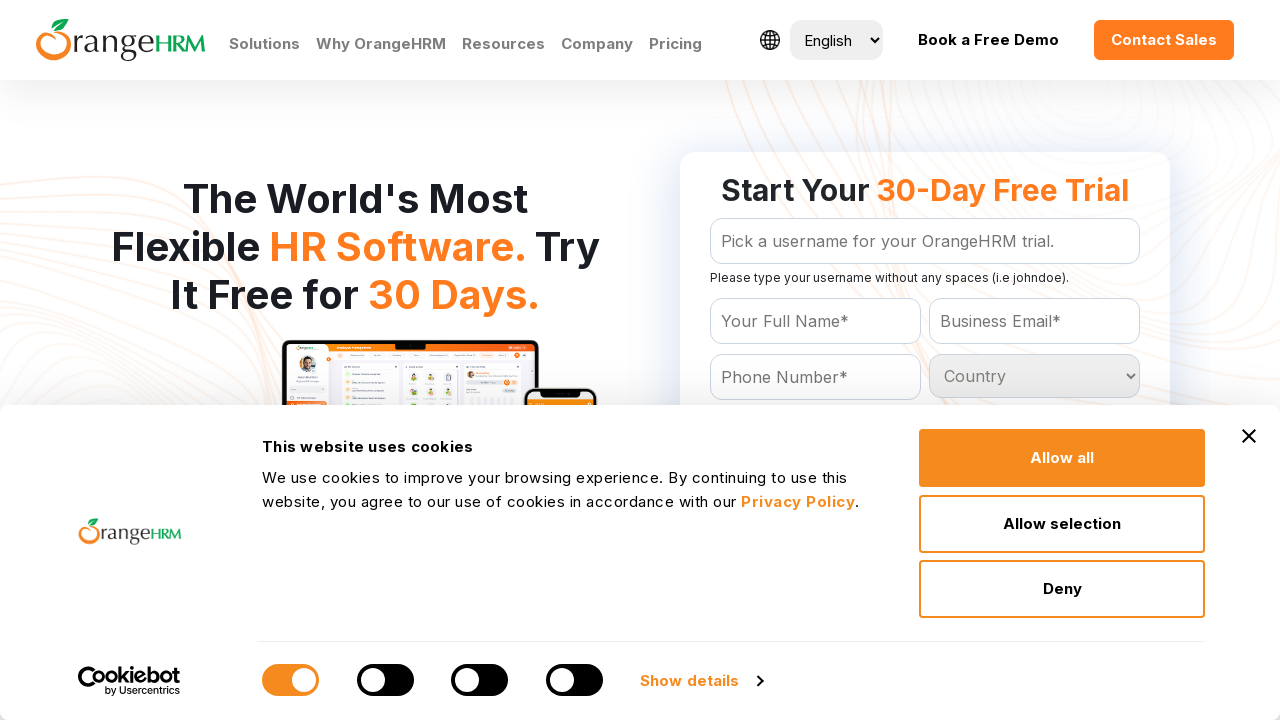

Retrieved option text: Monaco
	
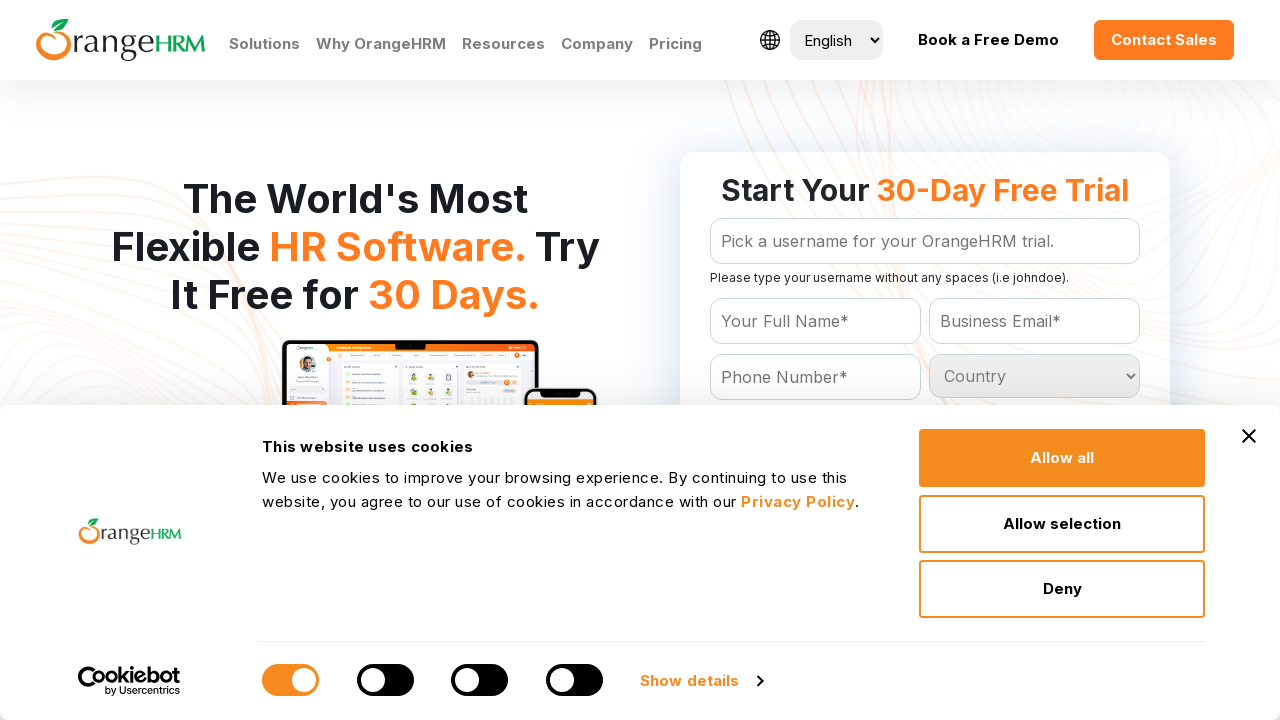

Retrieved option text: Montenegro
	
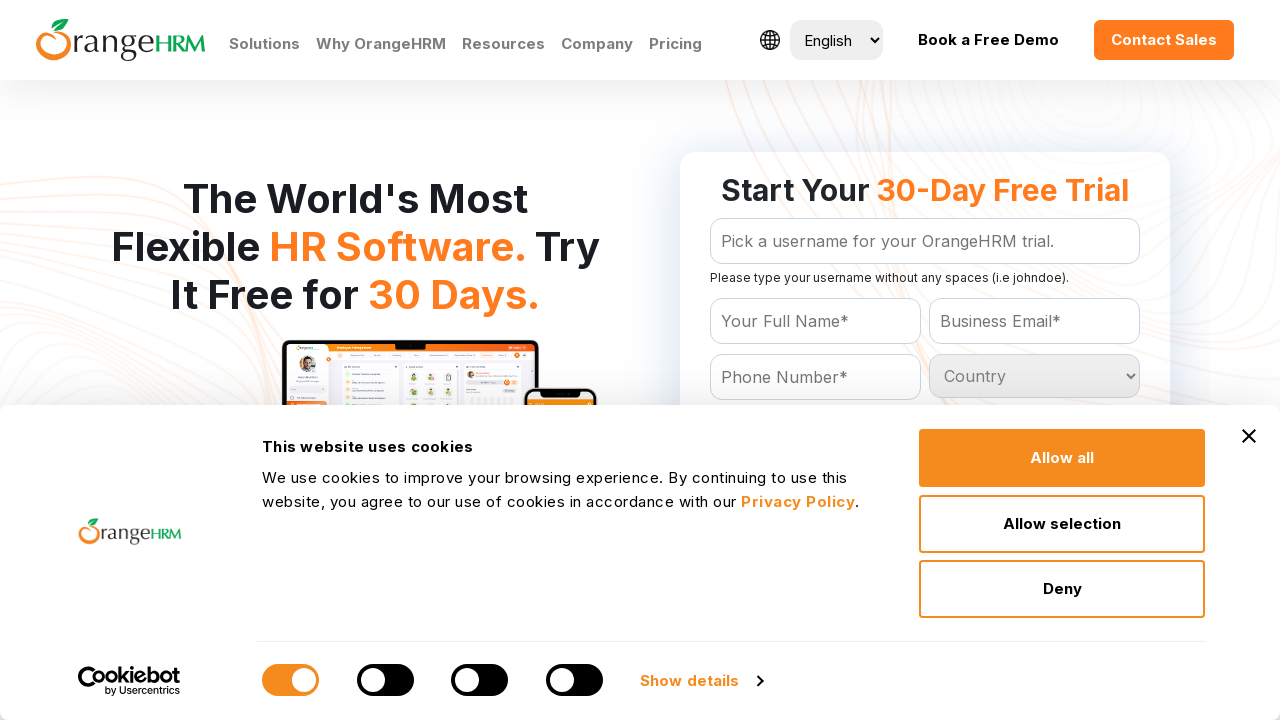

Retrieved option text: Mongolia
	
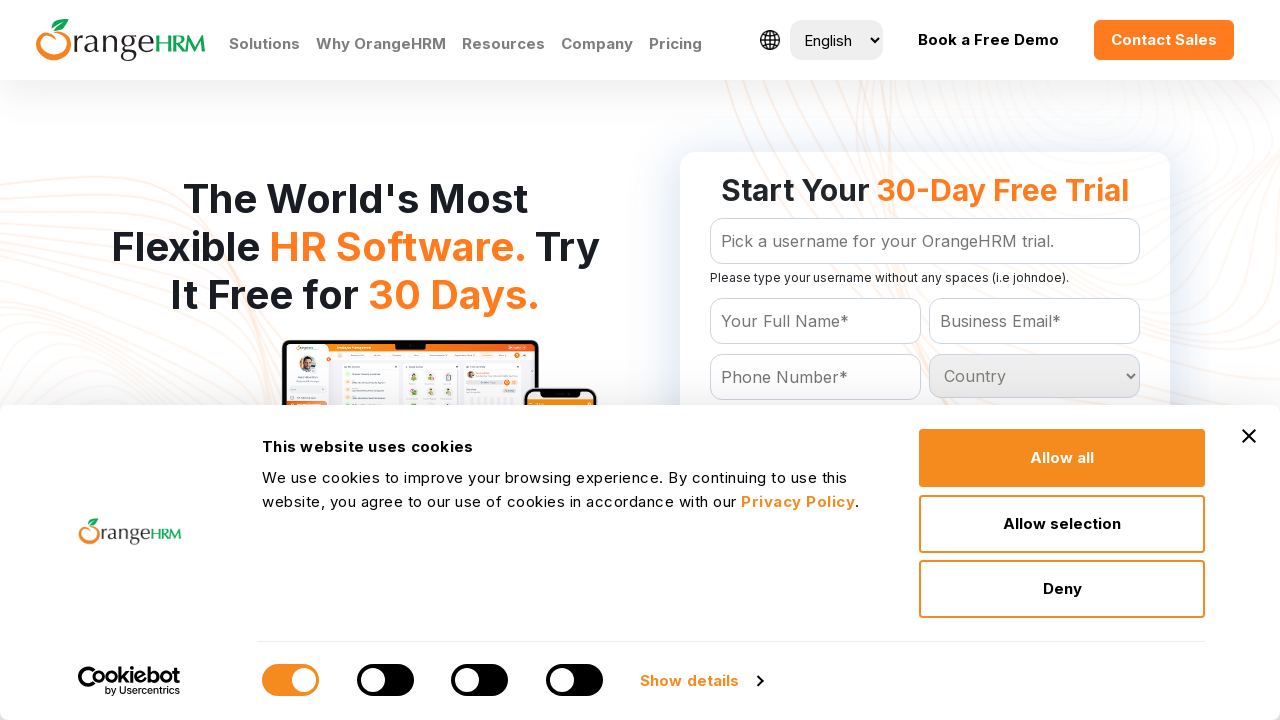

Retrieved option text: Morocco
	
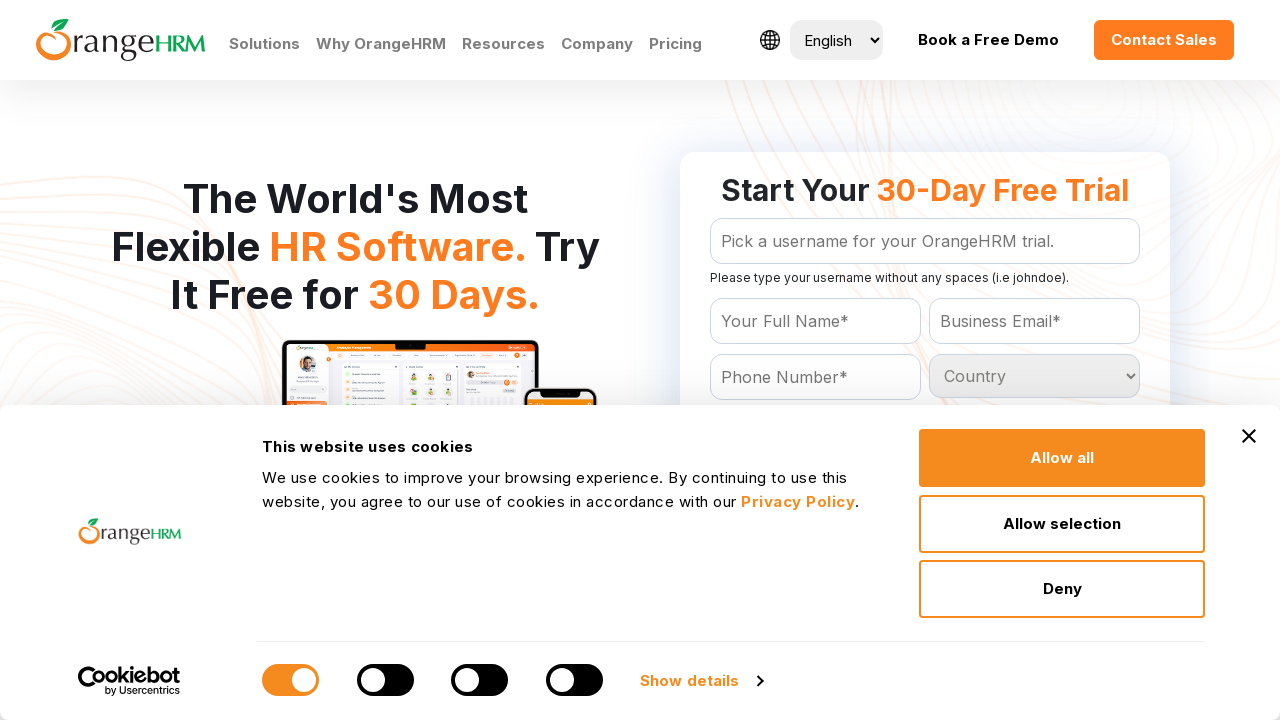

Retrieved option text: Mozambique
	
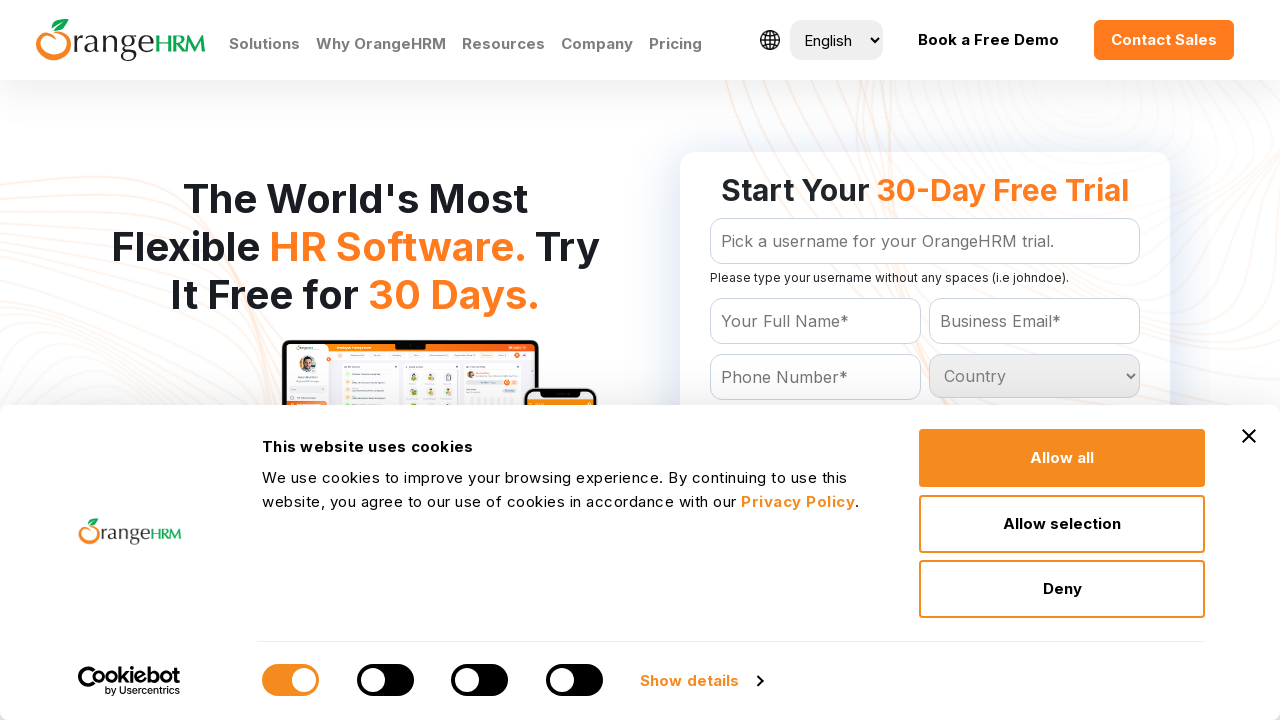

Retrieved option text: Myanmar
	
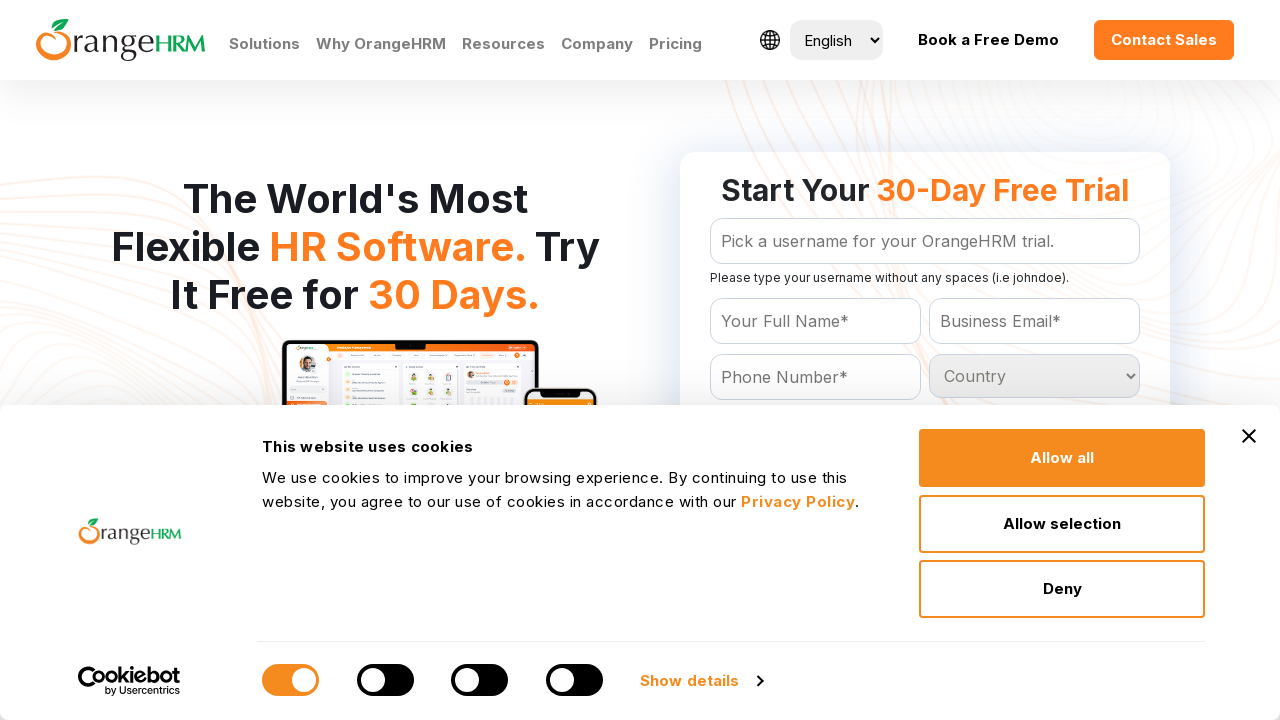

Retrieved option text: Namibia
	
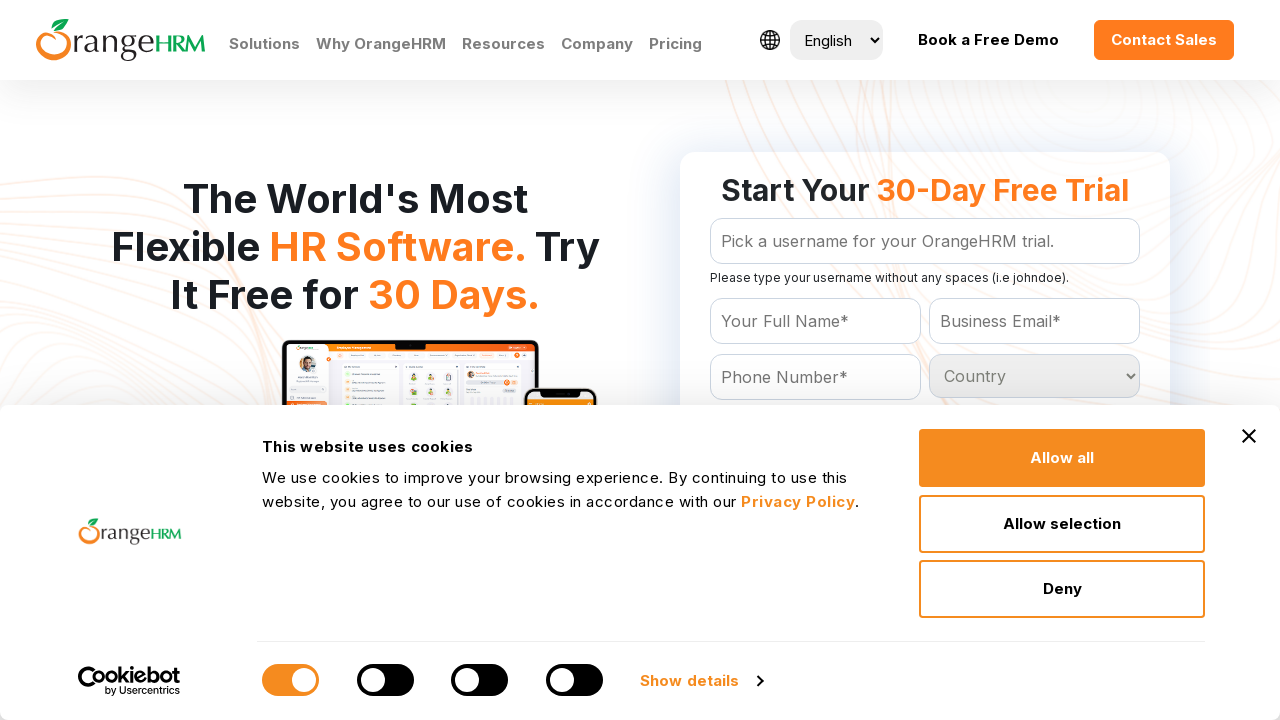

Retrieved option text: Nauru
	
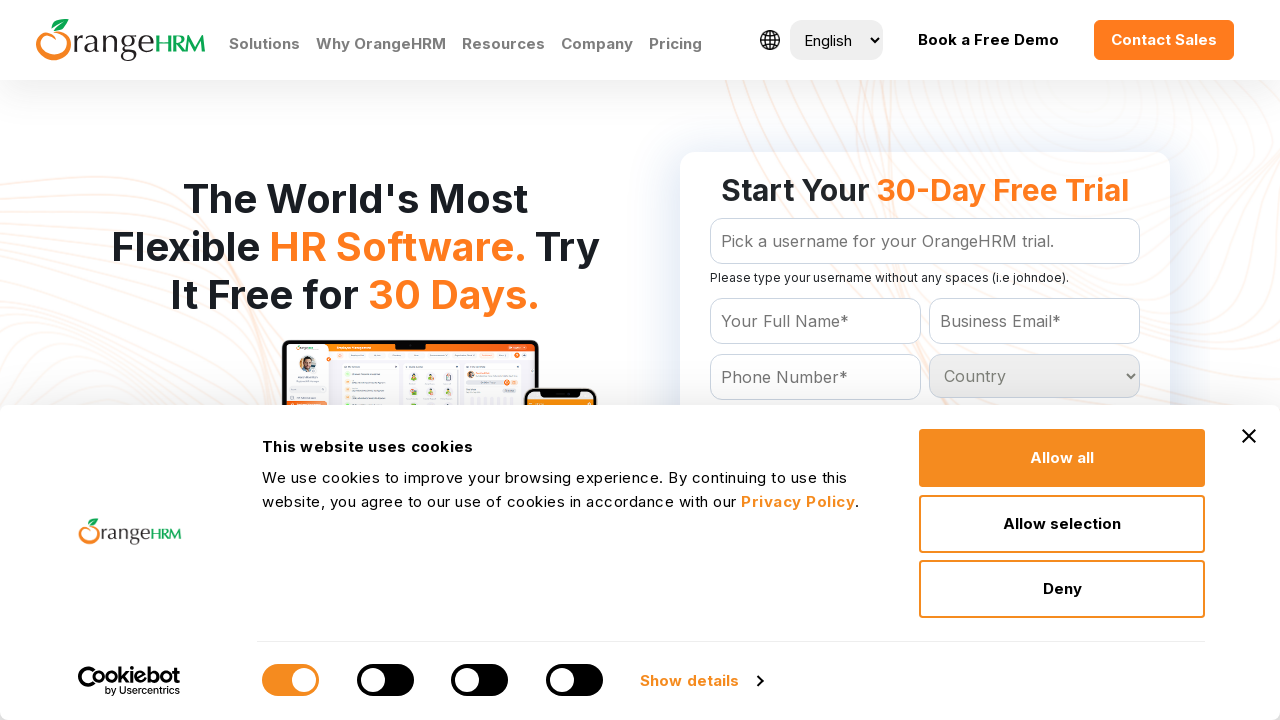

Retrieved option text: Nepal
	
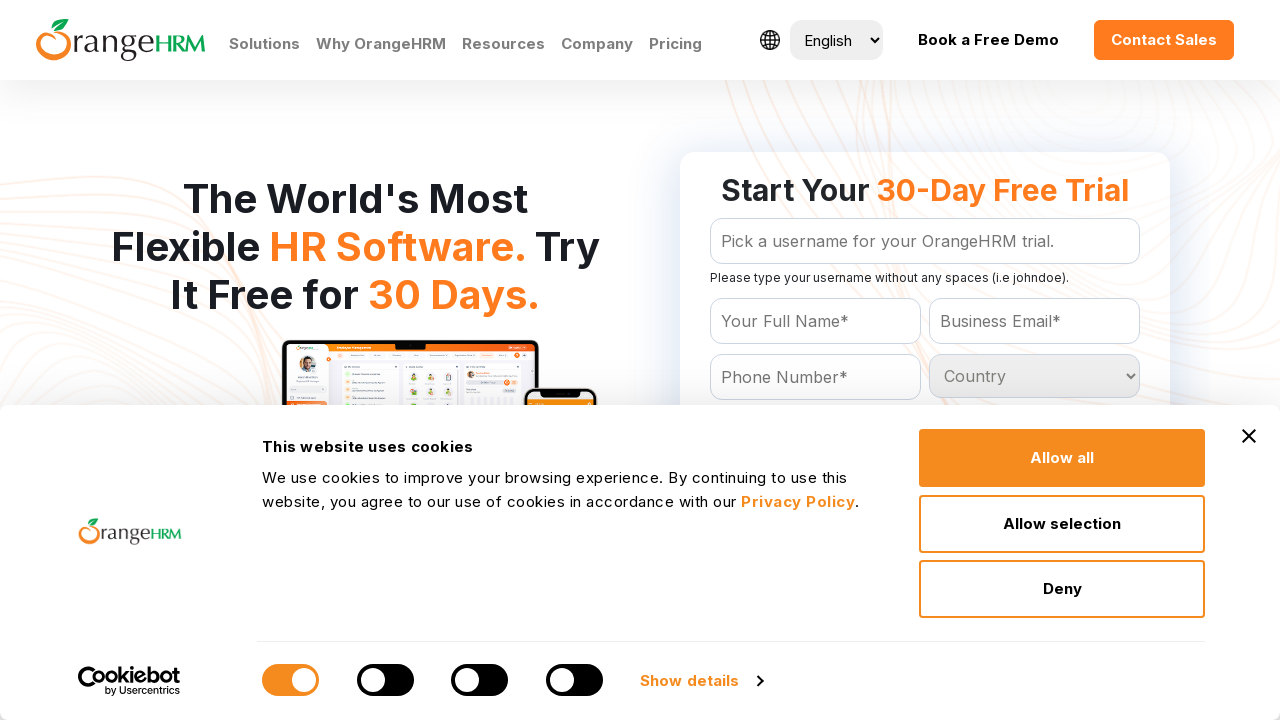

Retrieved option text: Netherlands
	
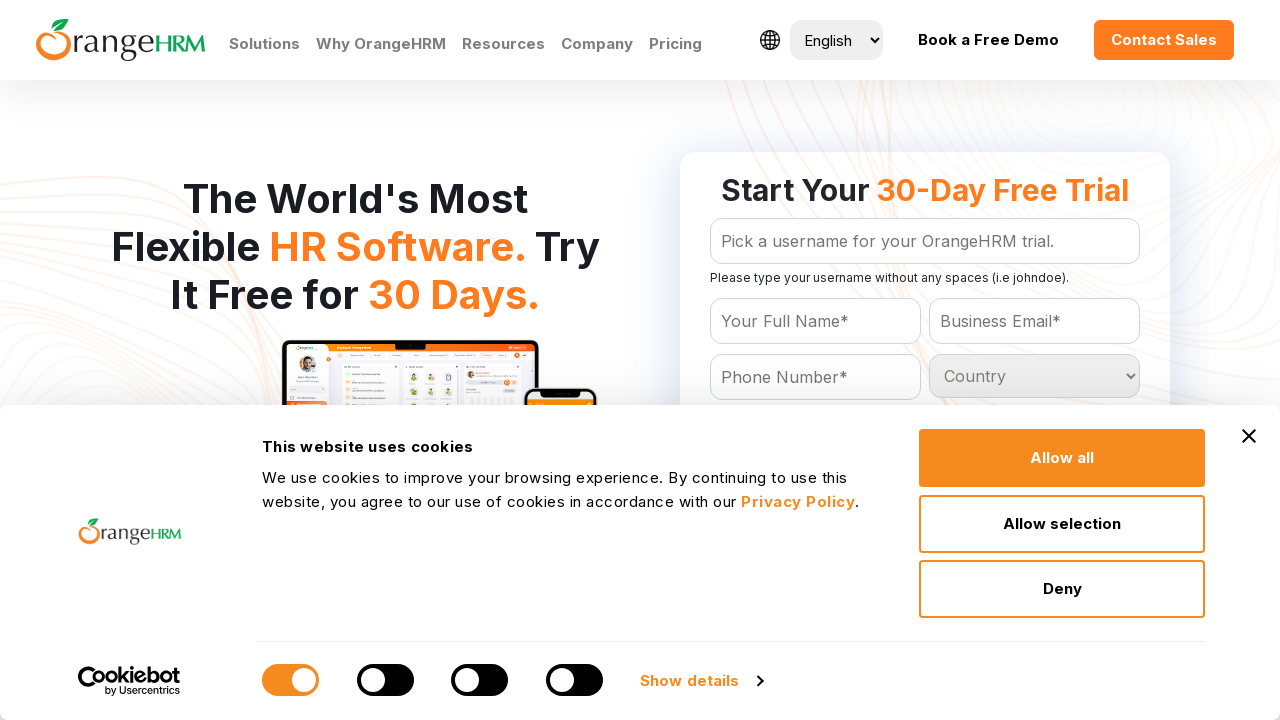

Retrieved option text: Netherlands Antilles
	
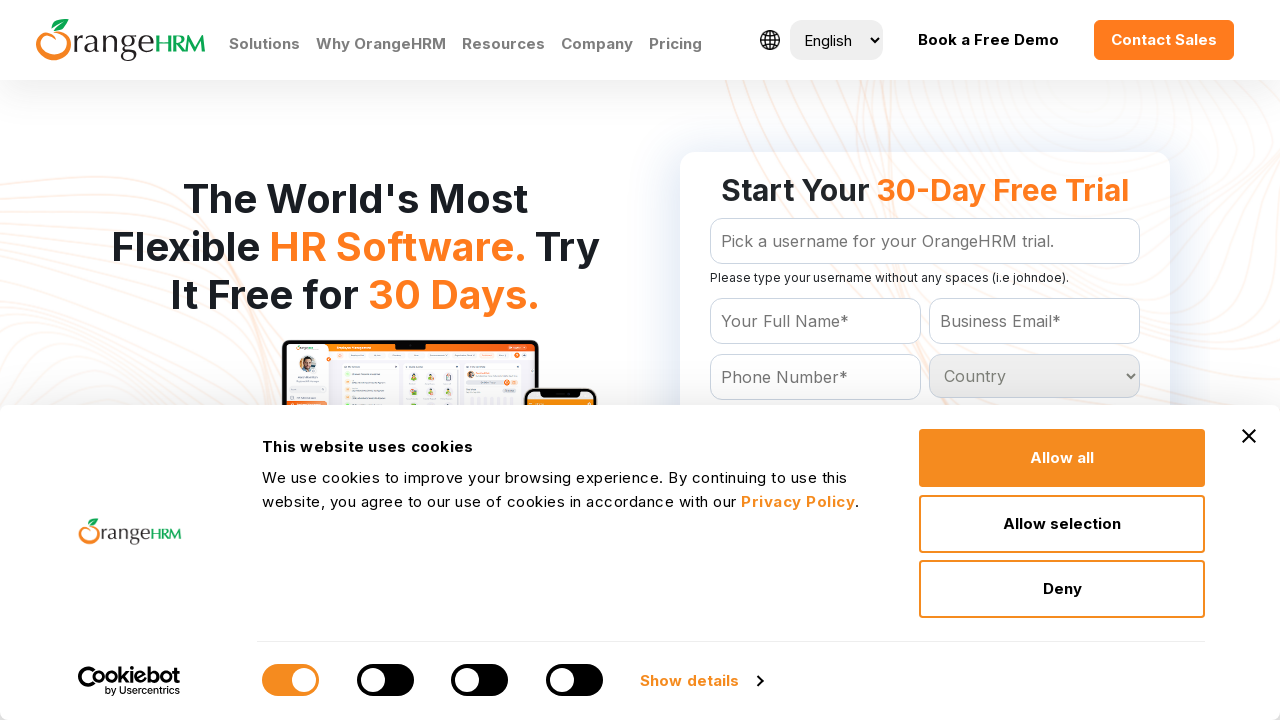

Retrieved option text: New Caledonia
	
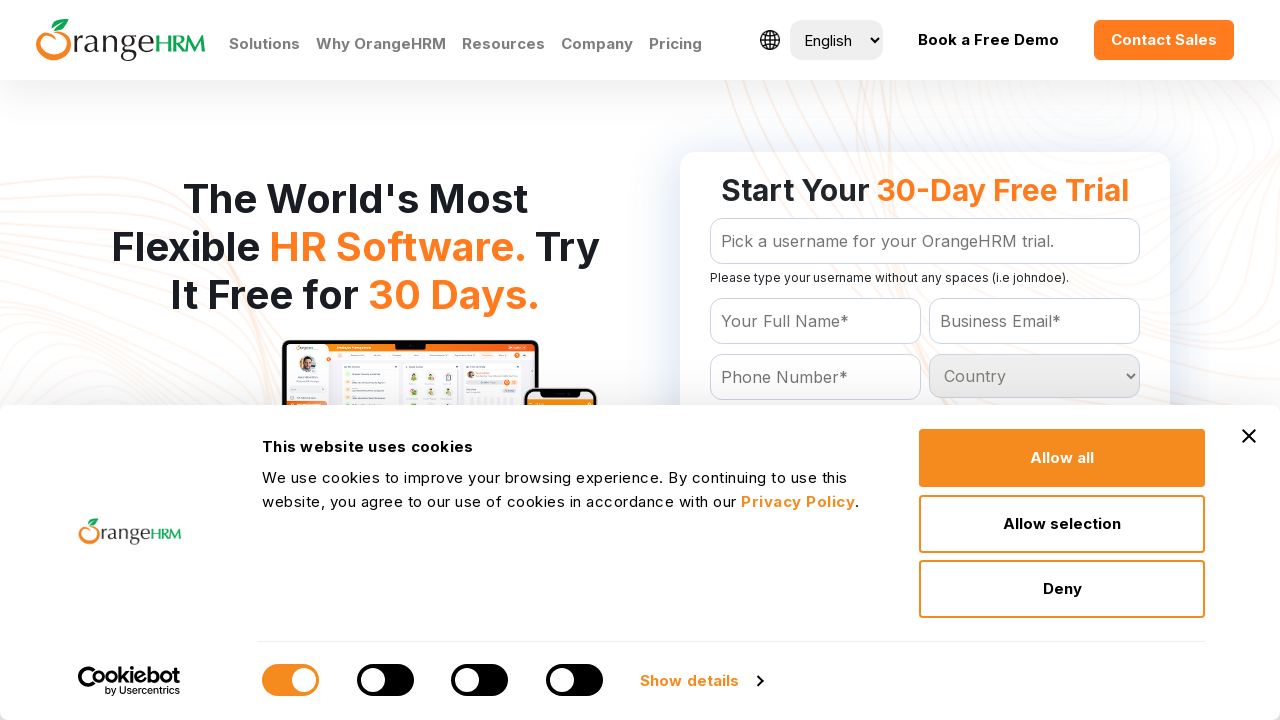

Retrieved option text: New Zealand
	
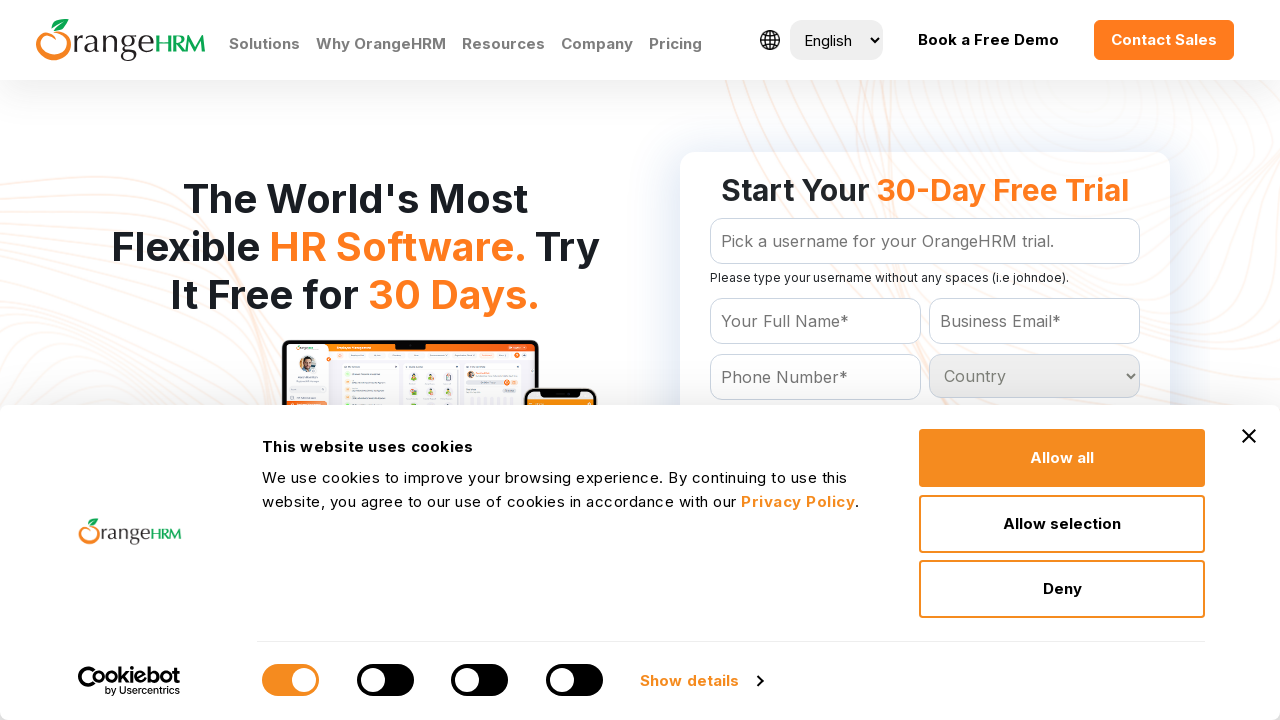

Retrieved option text: Nicaragua
	
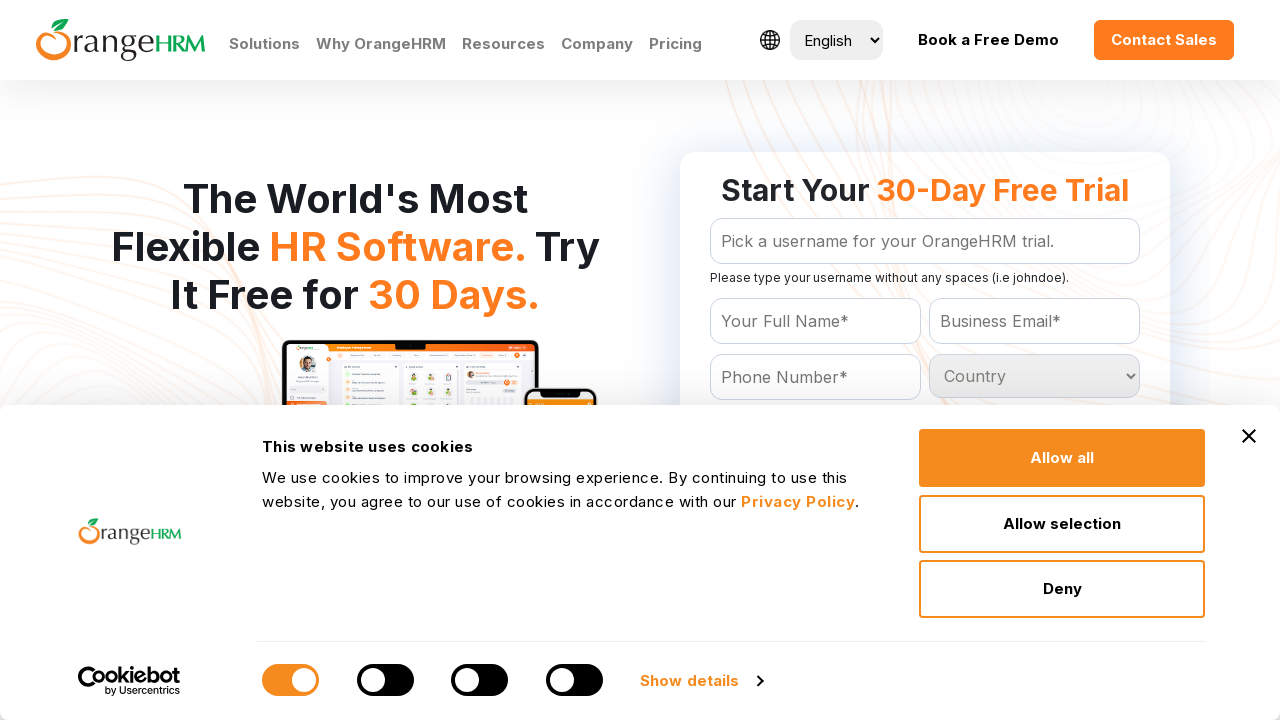

Retrieved option text: Niger
	
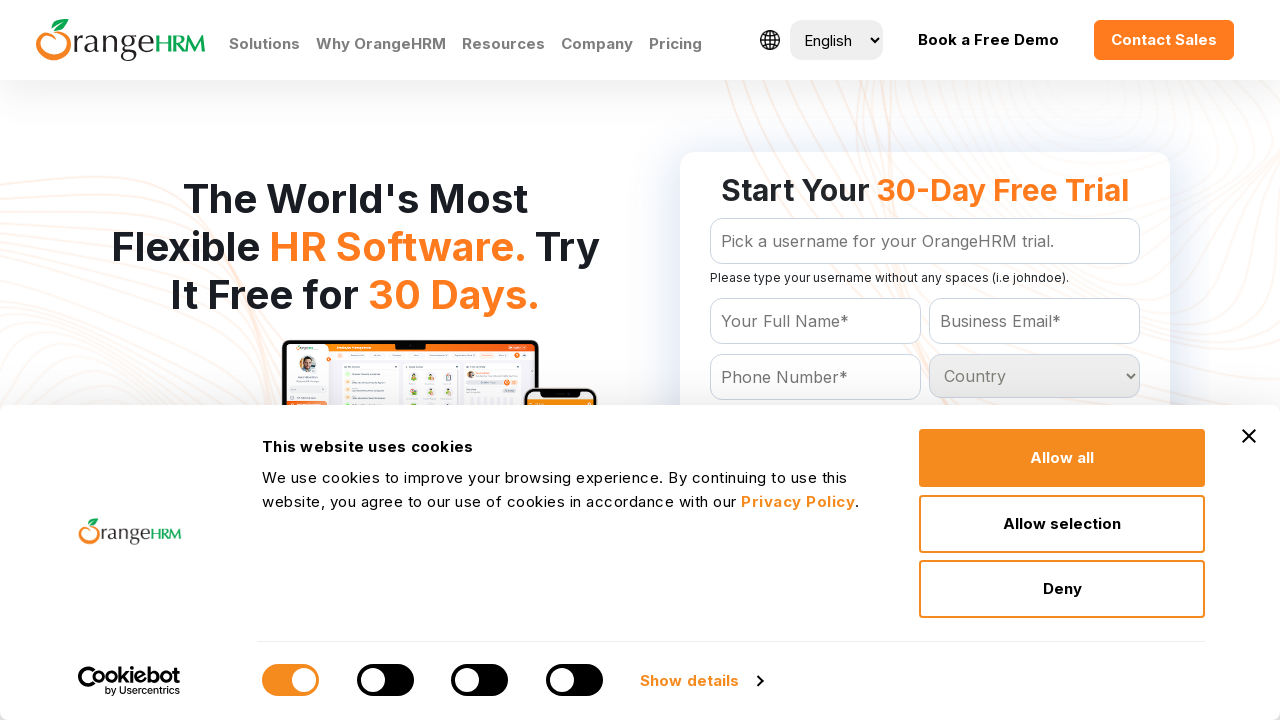

Retrieved option text: Nigeria
	
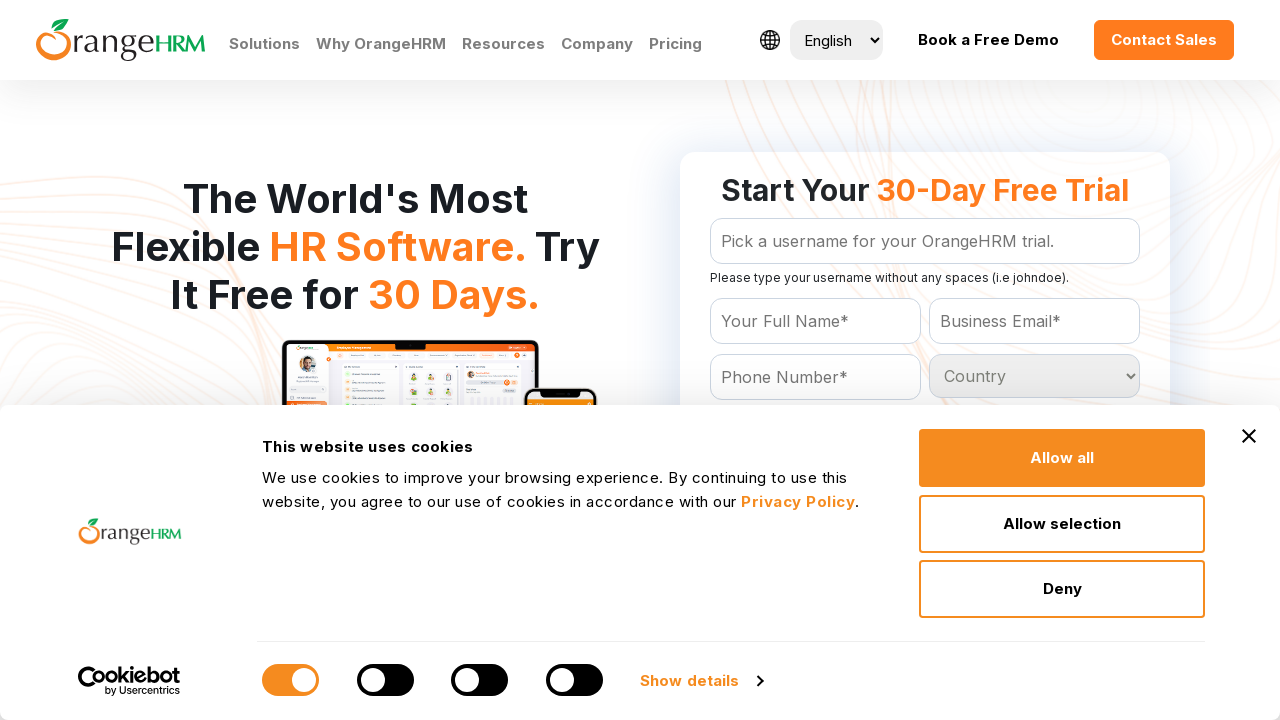

Retrieved option text: Niue
	
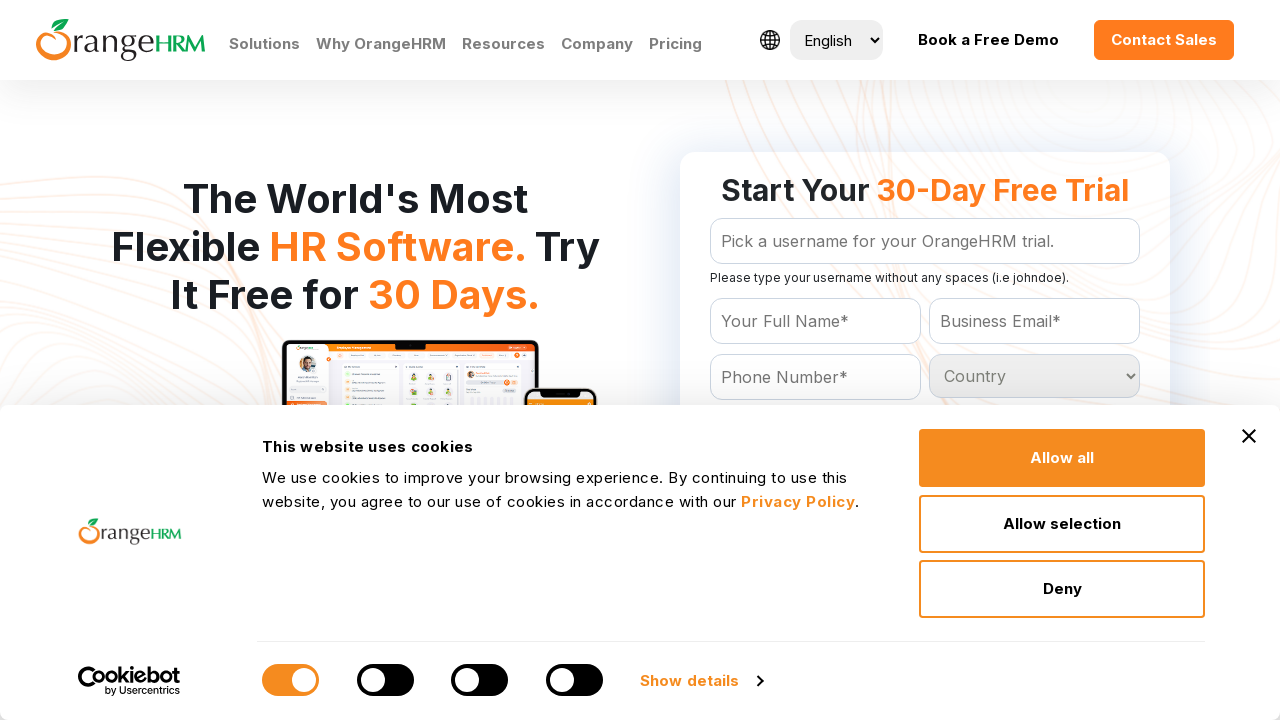

Retrieved option text: Norfolk Island
	
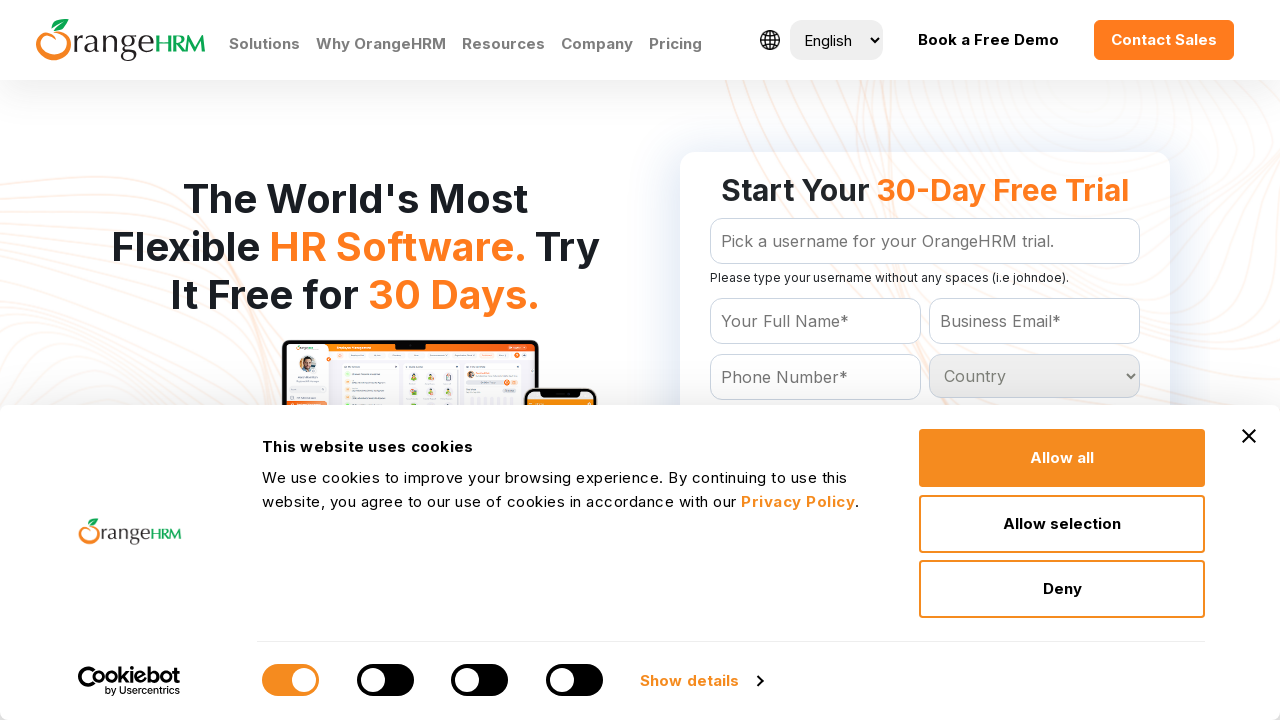

Retrieved option text: Northern Mariana Islands
	
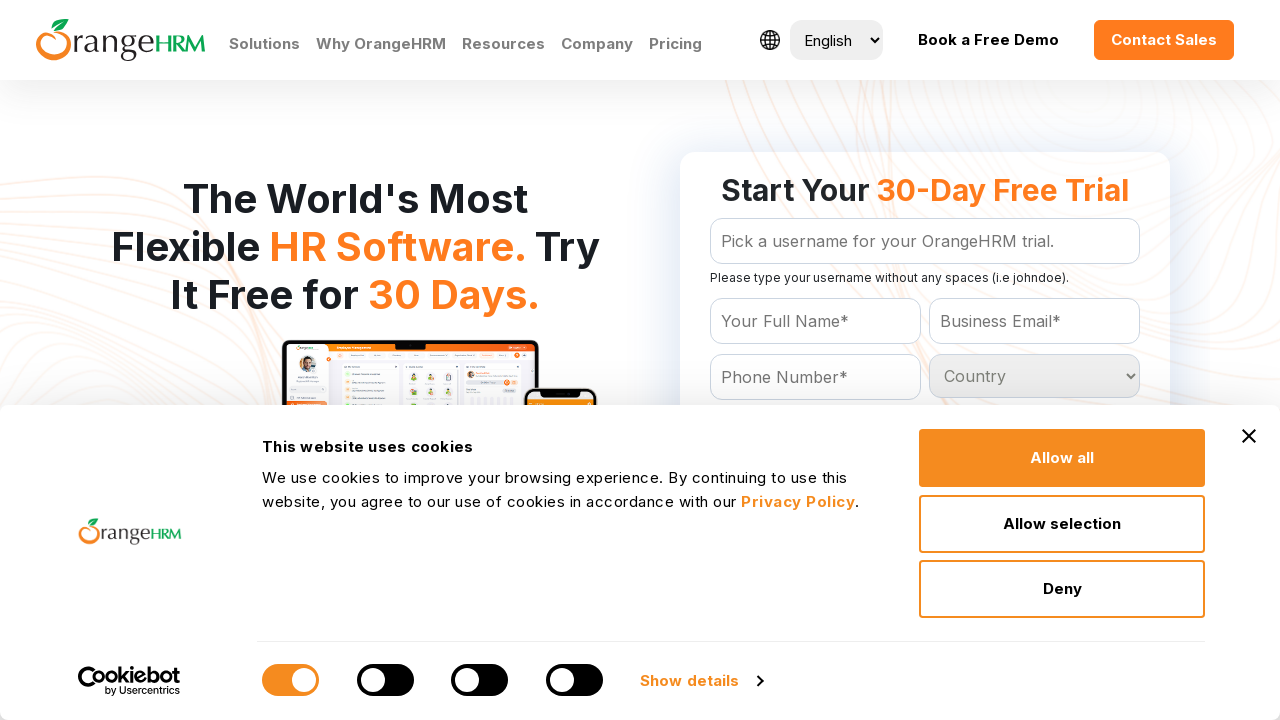

Retrieved option text: Norway
	
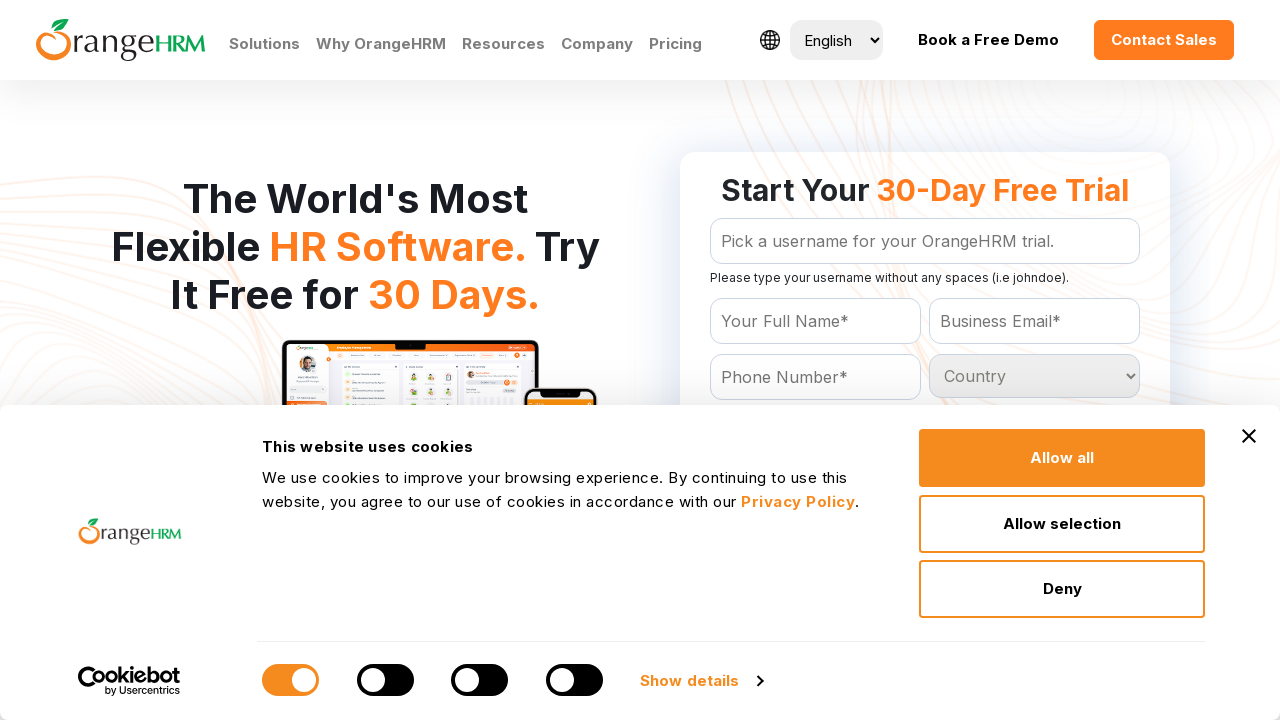

Retrieved option text: Oman
	
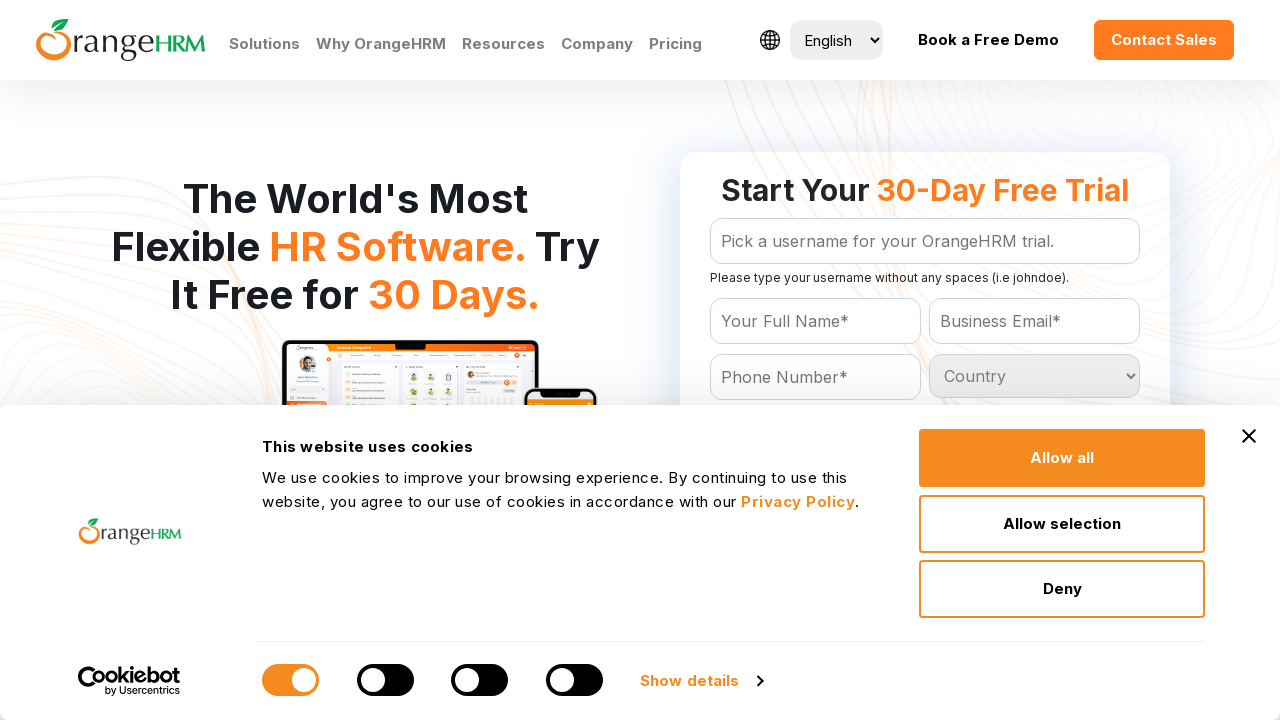

Retrieved option text: Pakistan
	
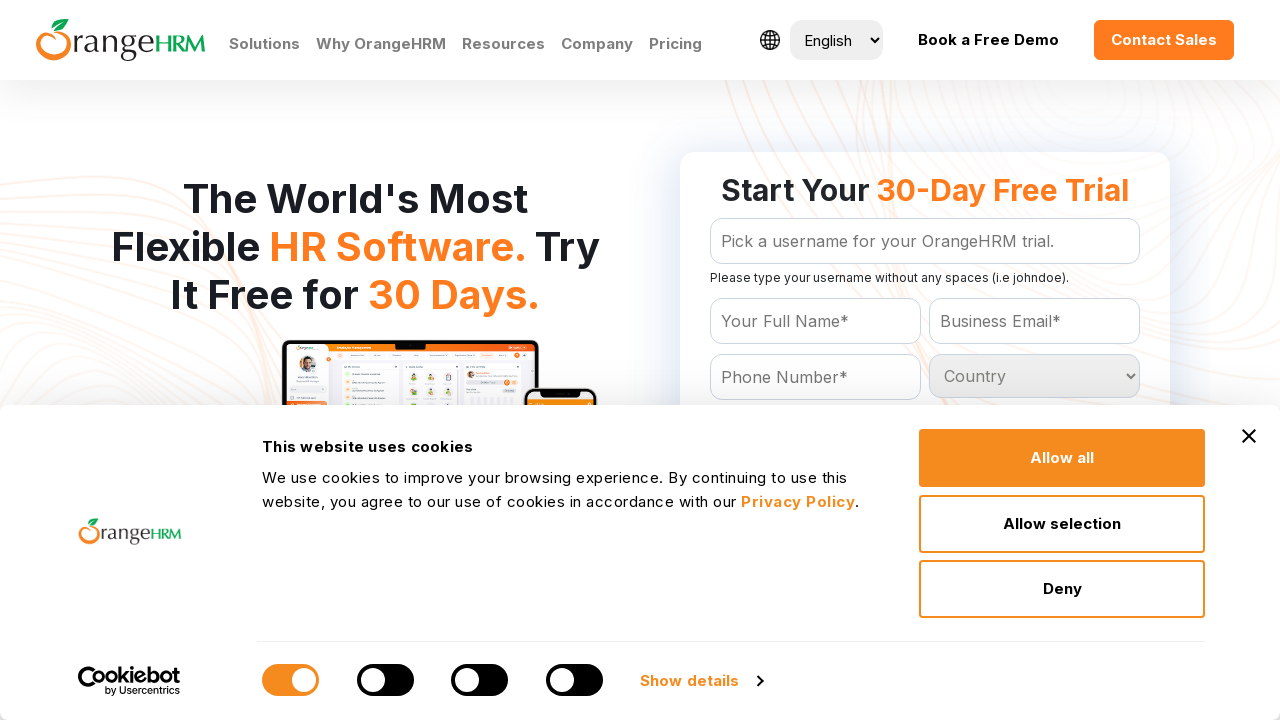

Retrieved option text: Palau
	
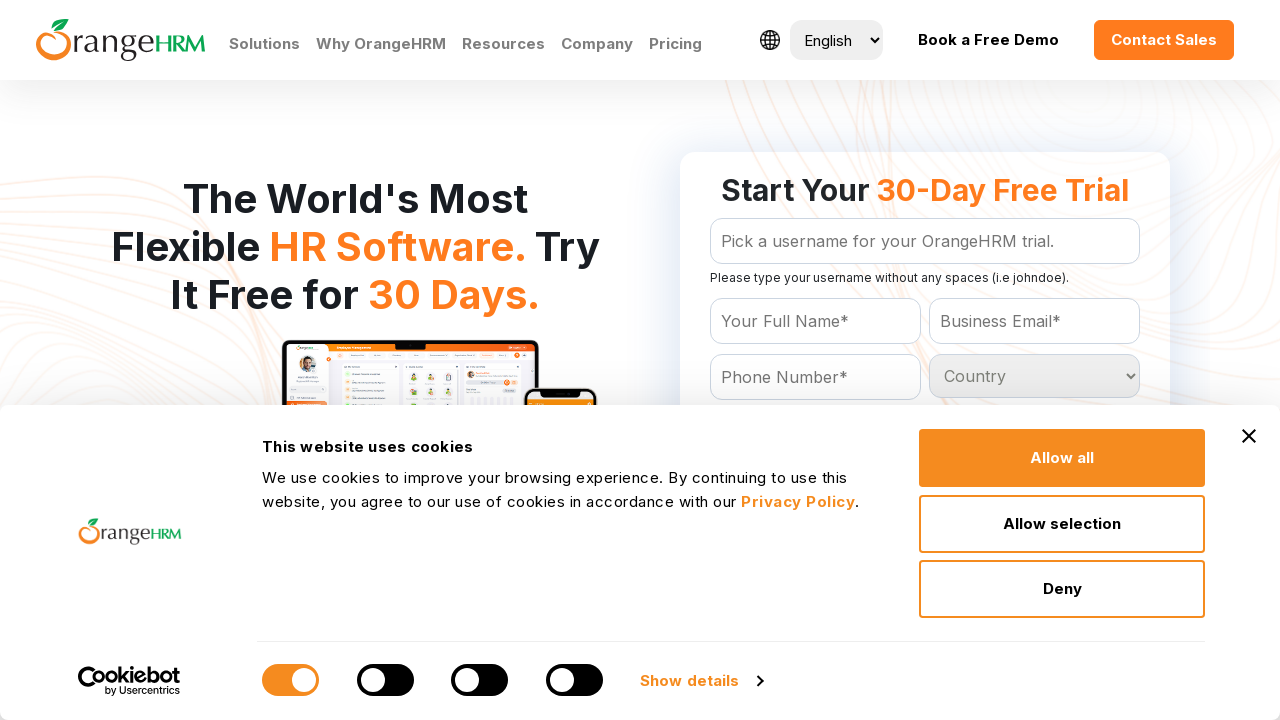

Retrieved option text: Panama
	
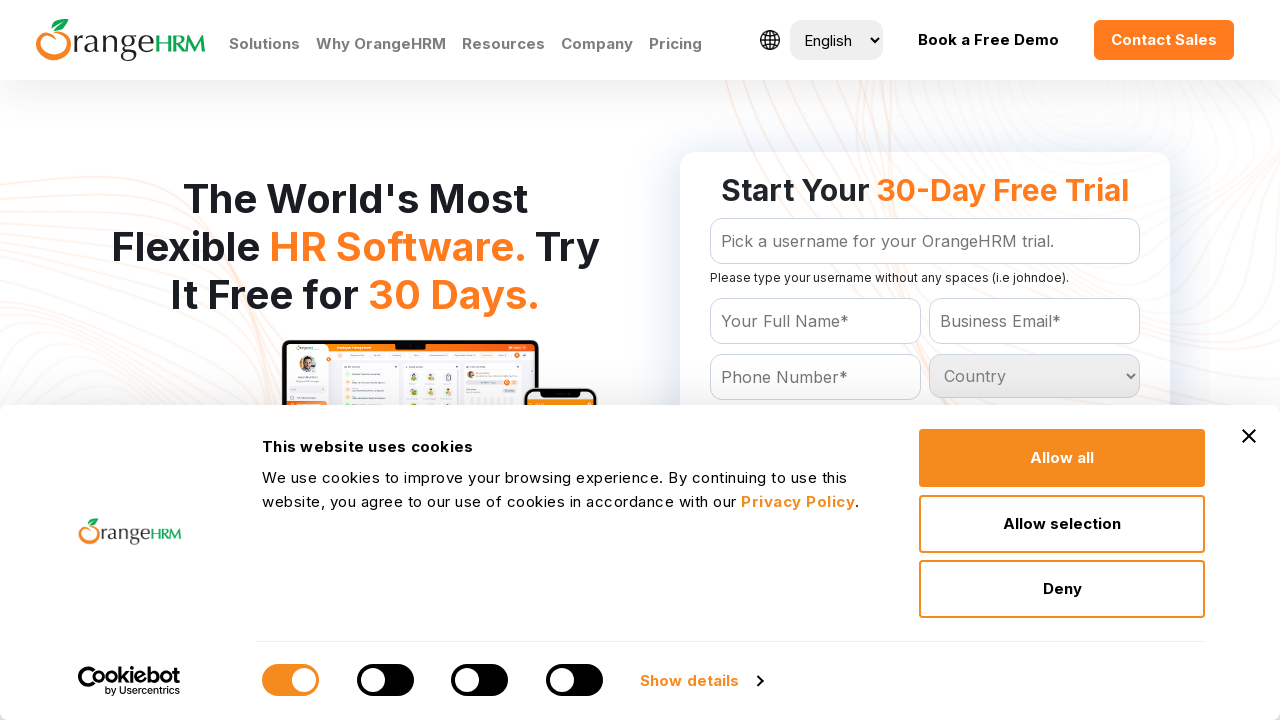

Retrieved option text: Papua New Guinea
	
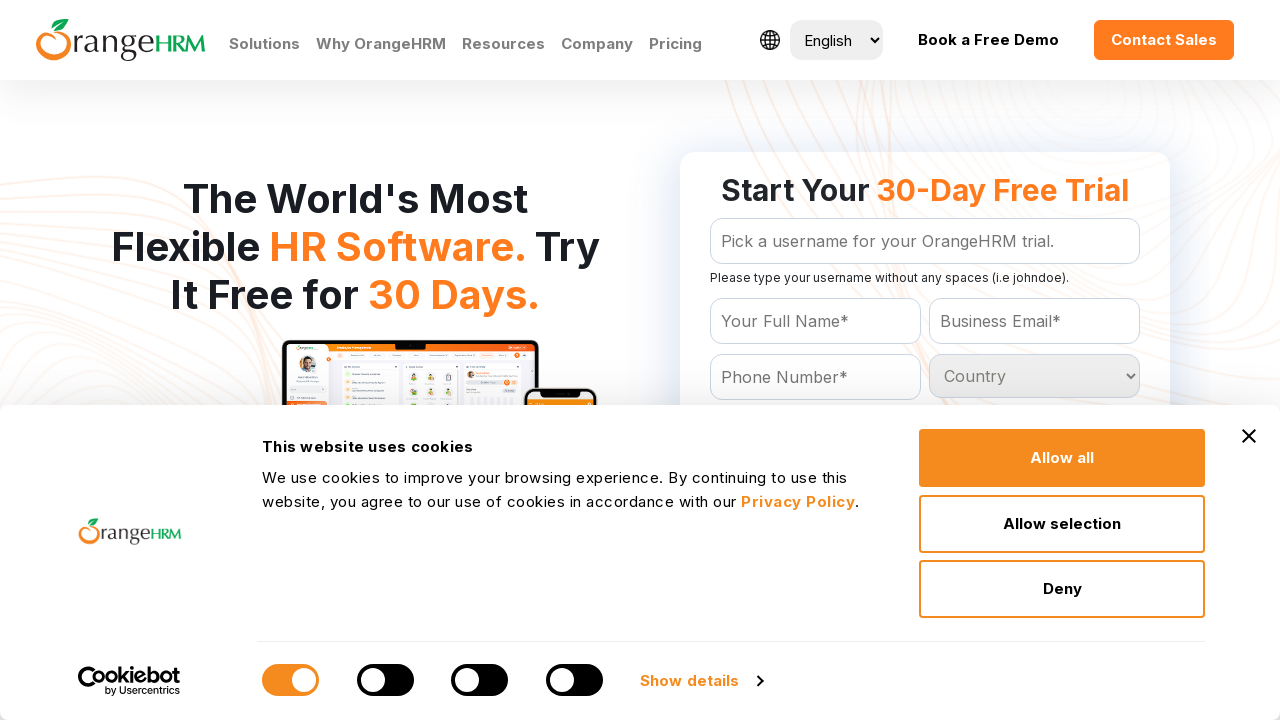

Retrieved option text: Paraguay
	
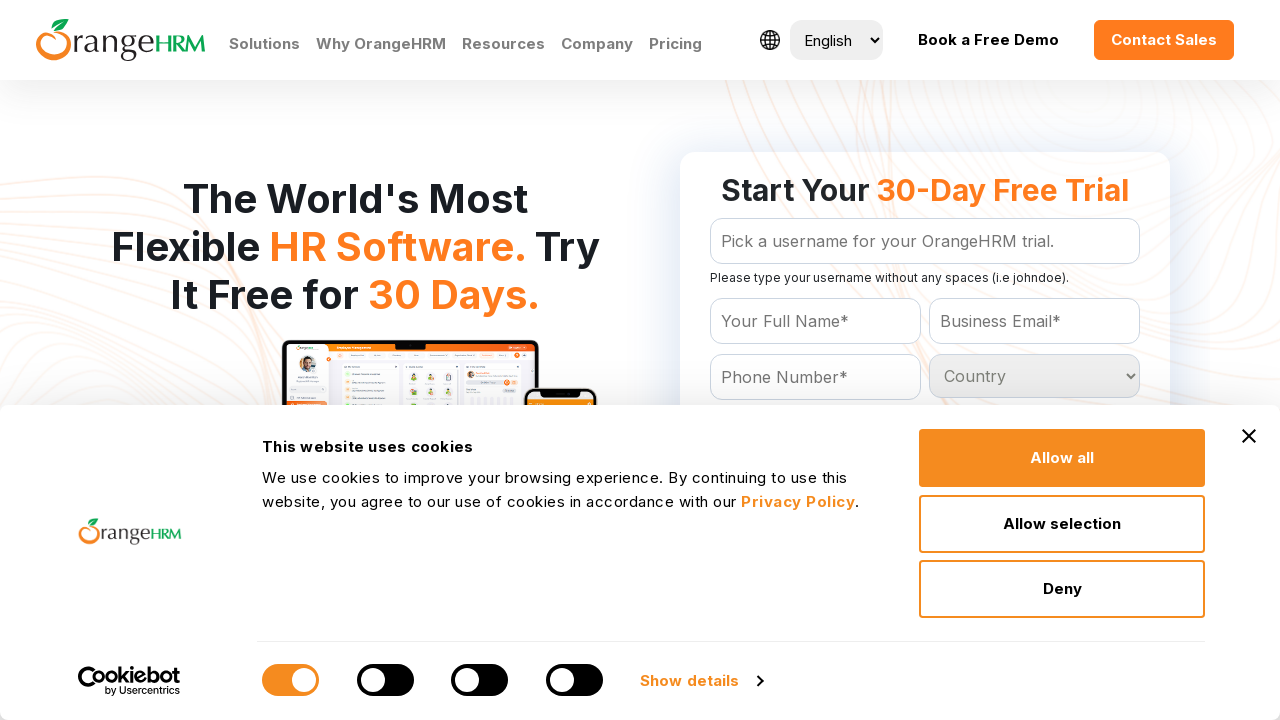

Retrieved option text: Peru
	
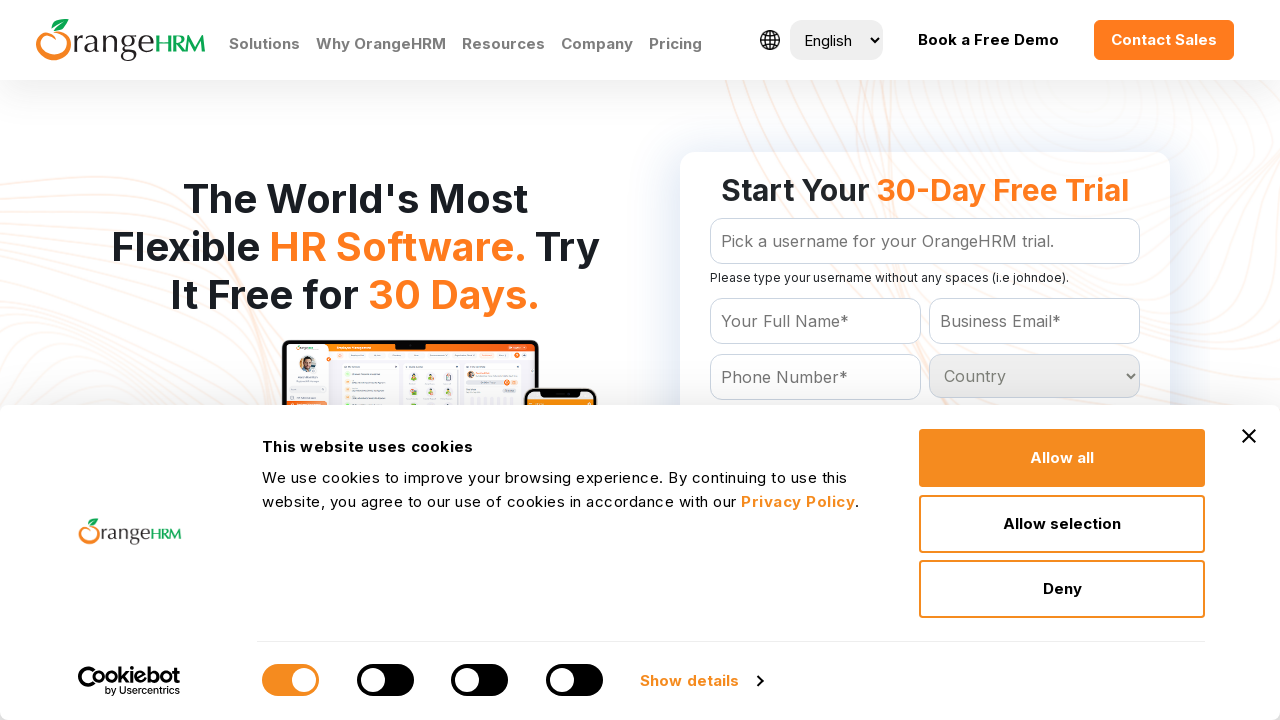

Retrieved option text: Philippines
	
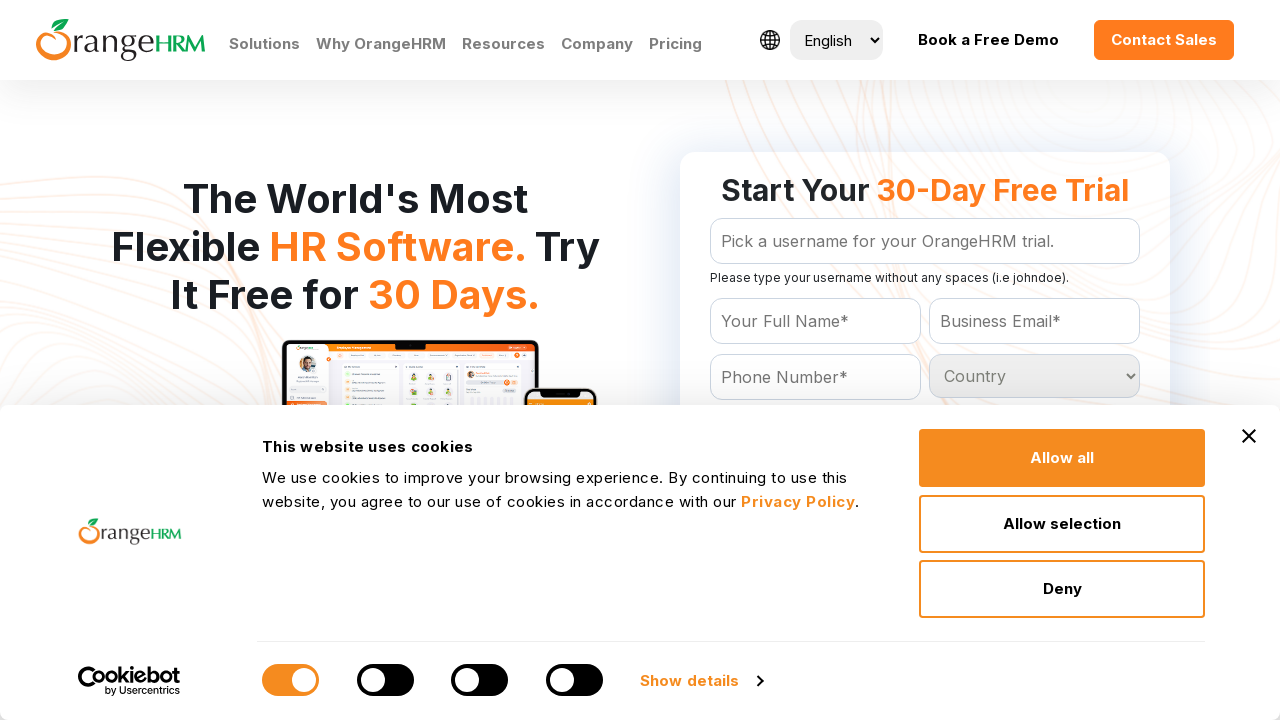

Retrieved option text: Poland
	
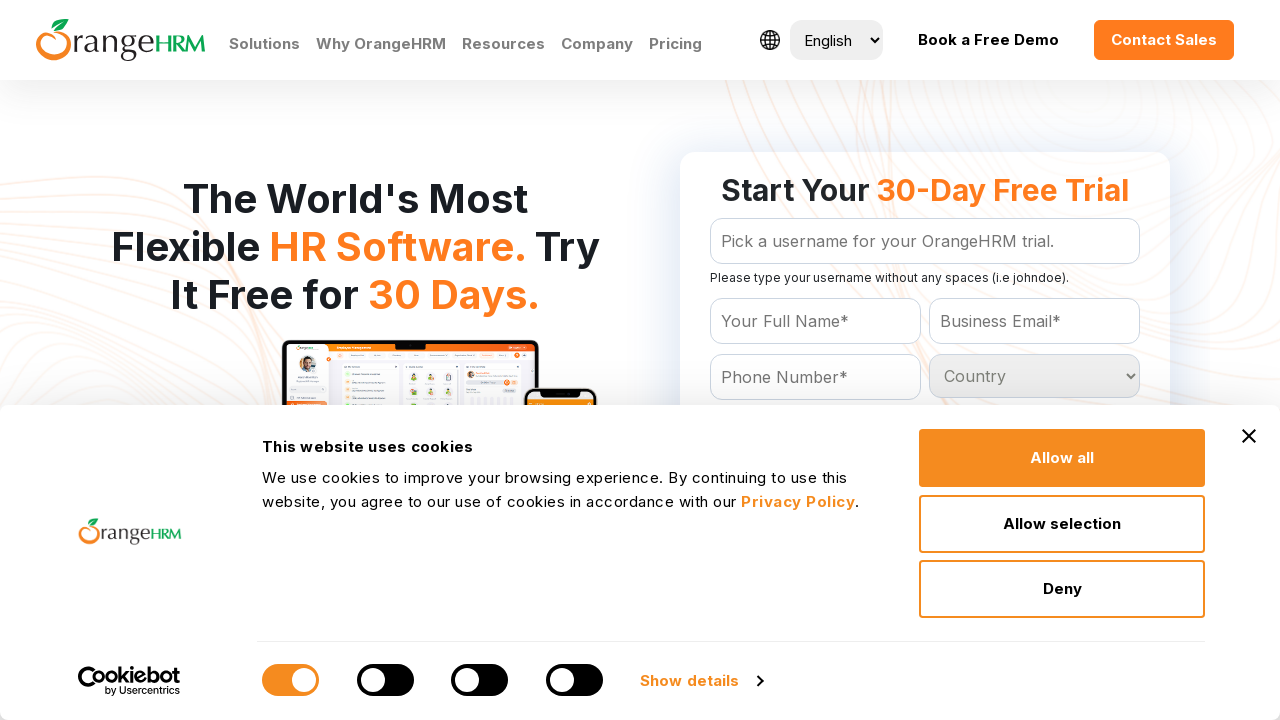

Retrieved option text: Portugal
	
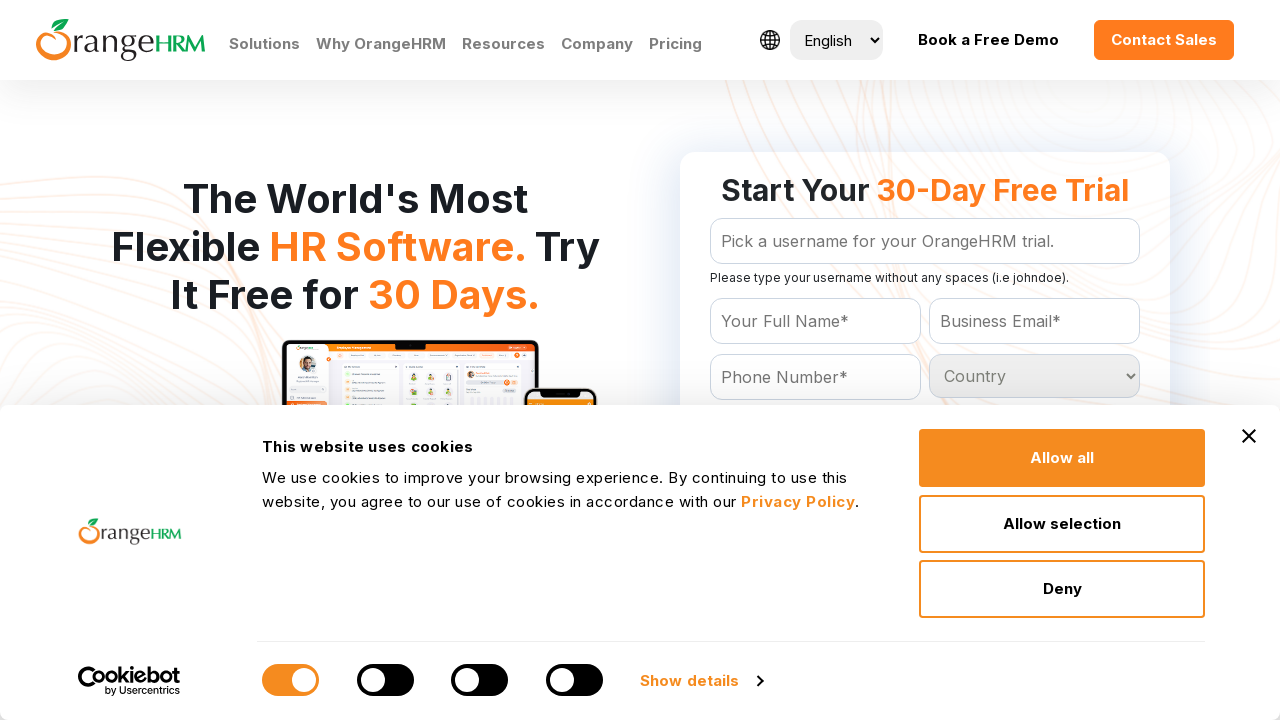

Retrieved option text: Puerto Rico
	
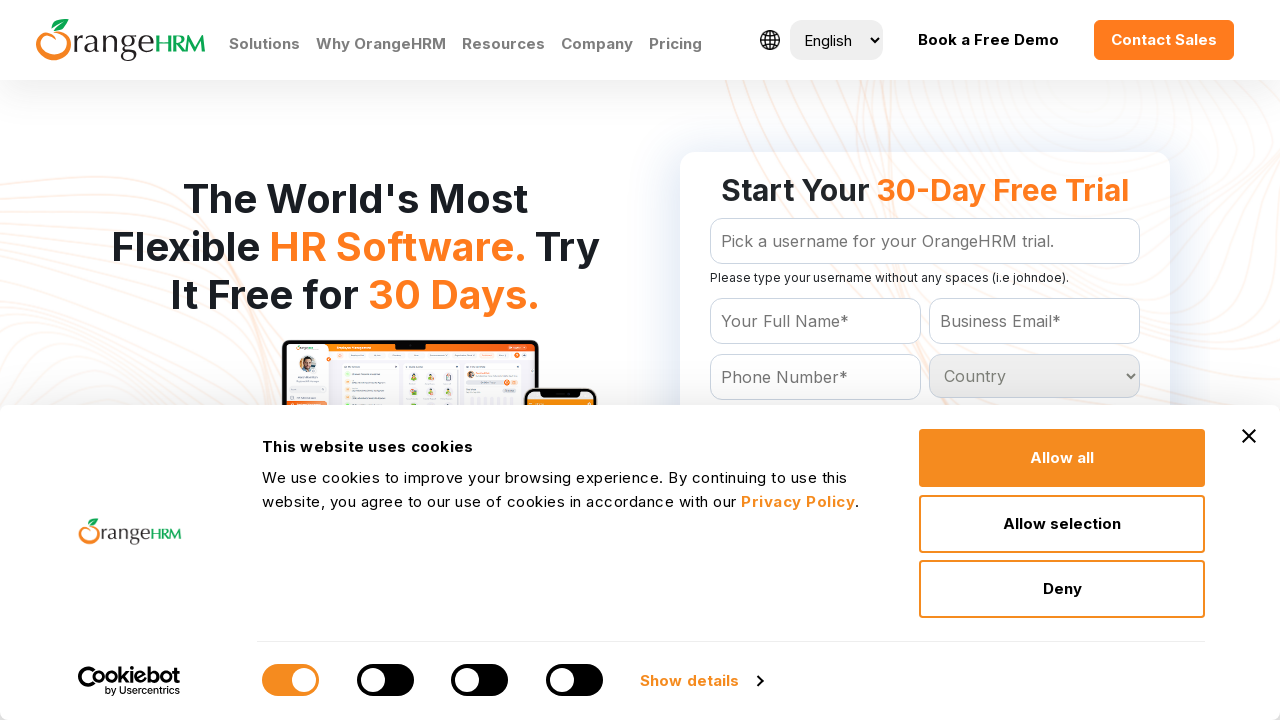

Retrieved option text: Qatar
	
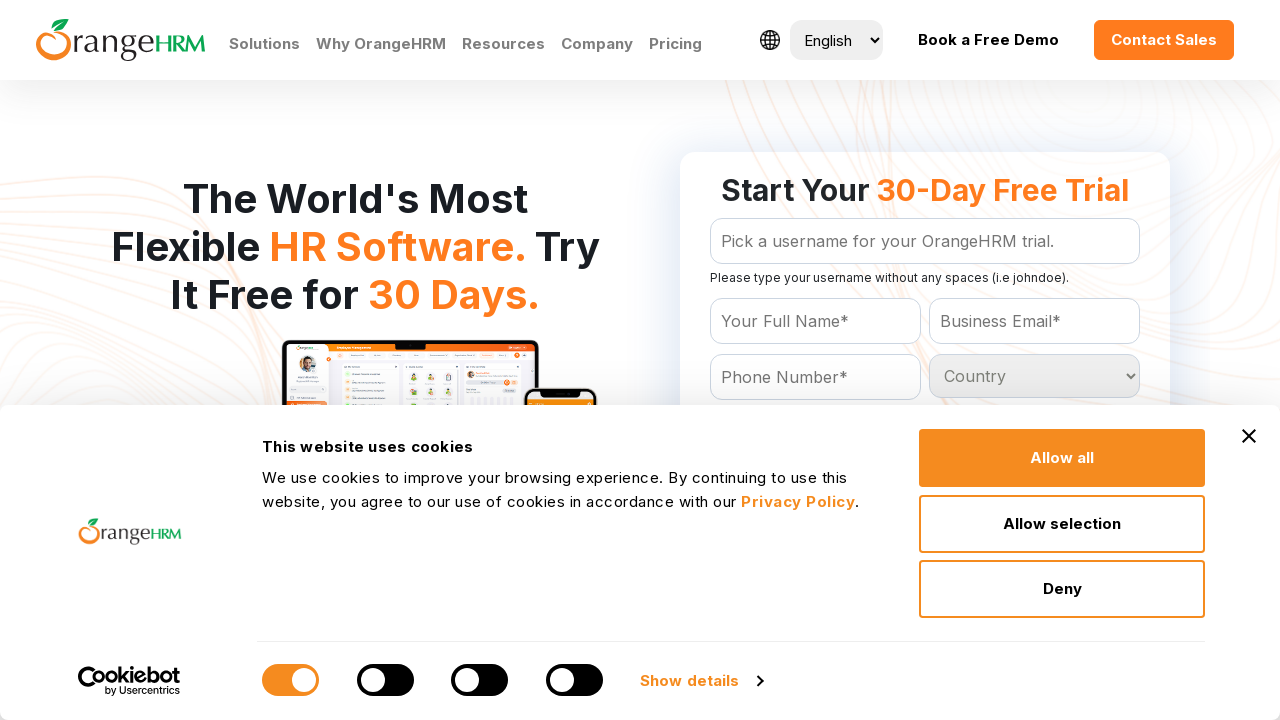

Retrieved option text: Reunion
	
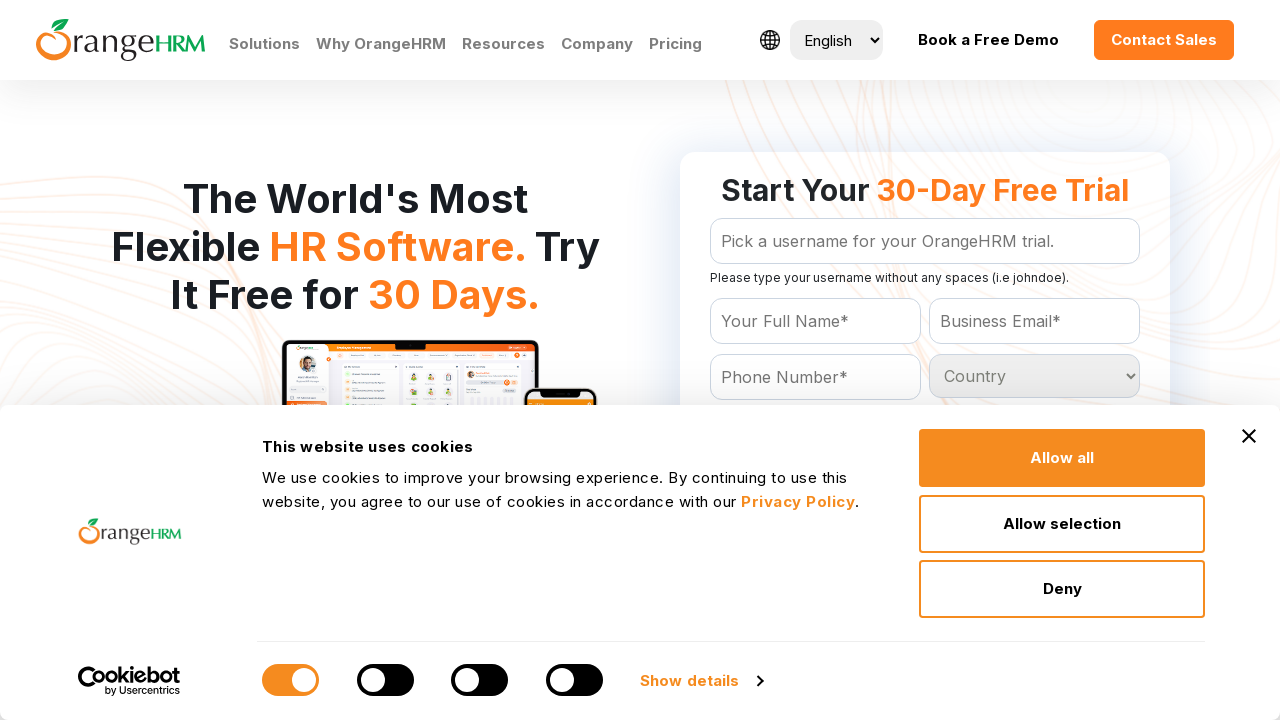

Retrieved option text: Romania
	
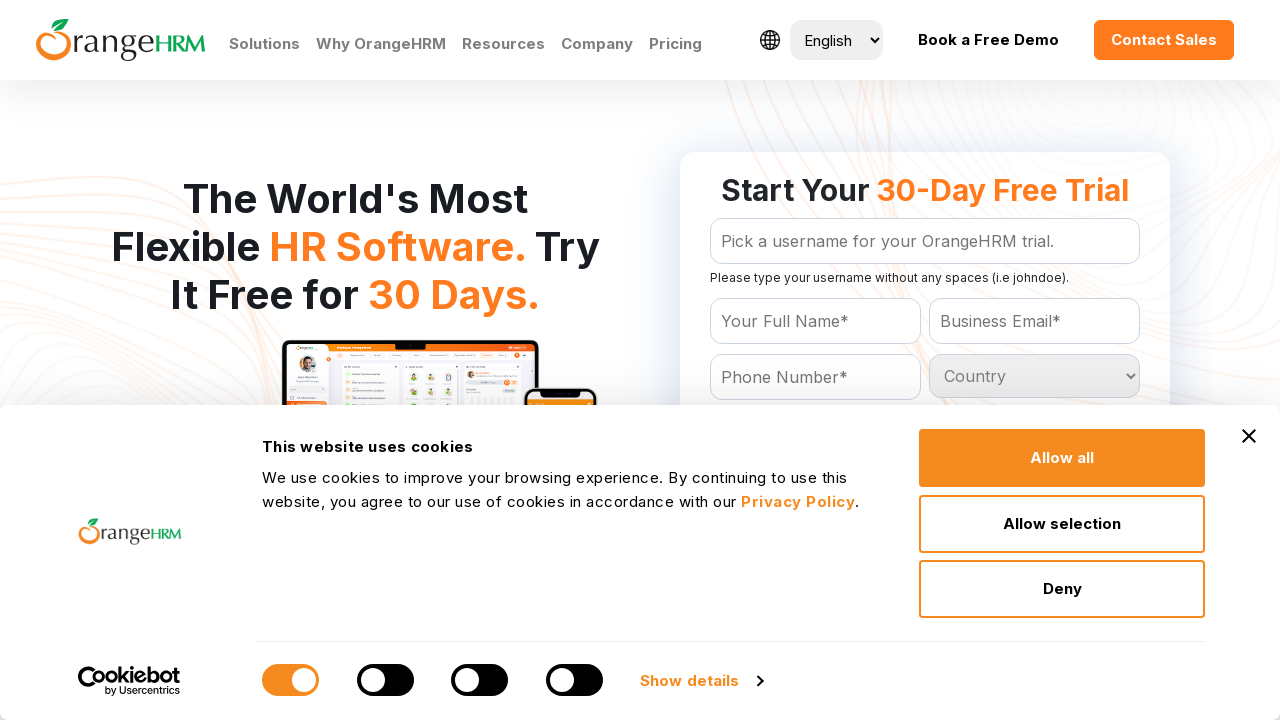

Retrieved option text: Russian Federation
	
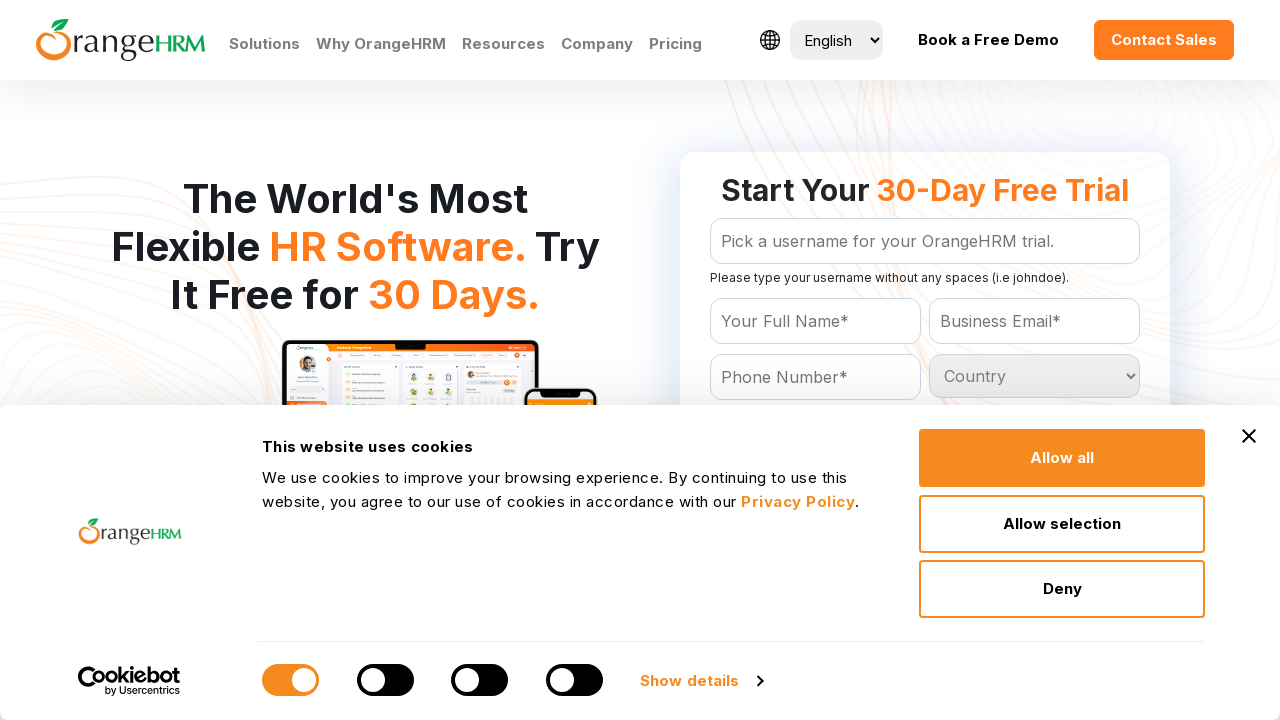

Retrieved option text: Rwanda
	
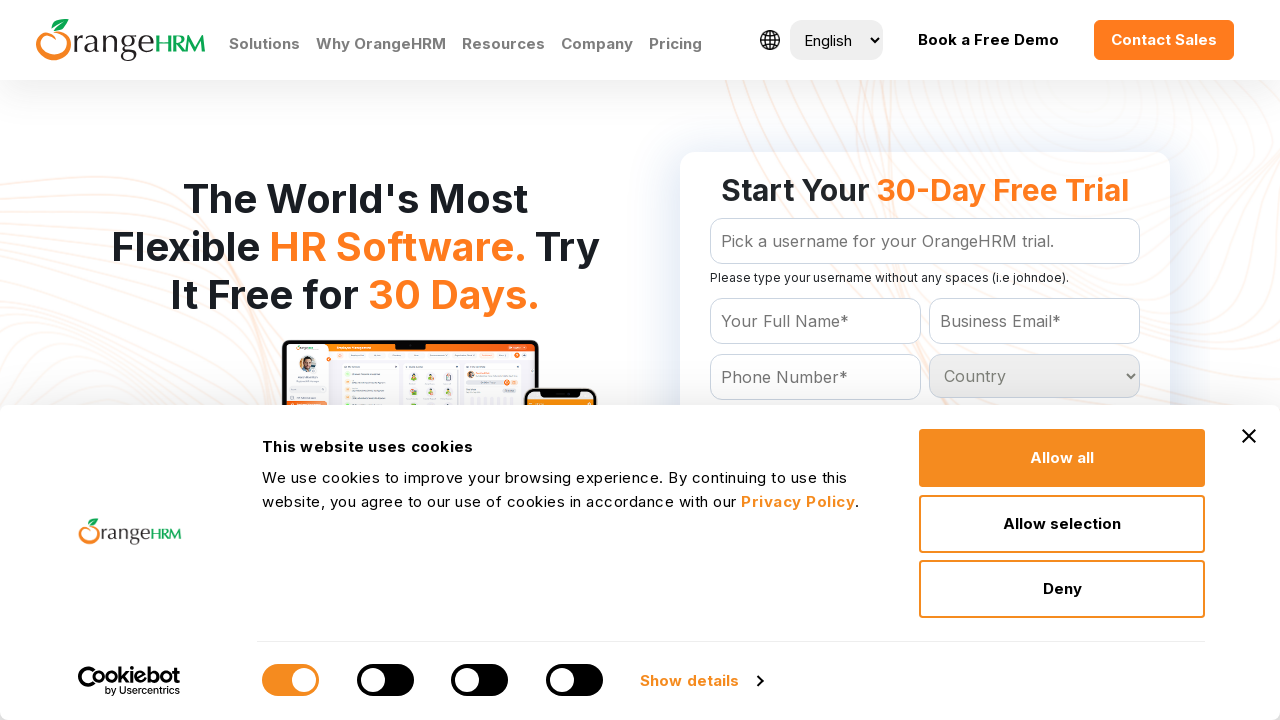

Retrieved option text: St Kitts and Nevis
	
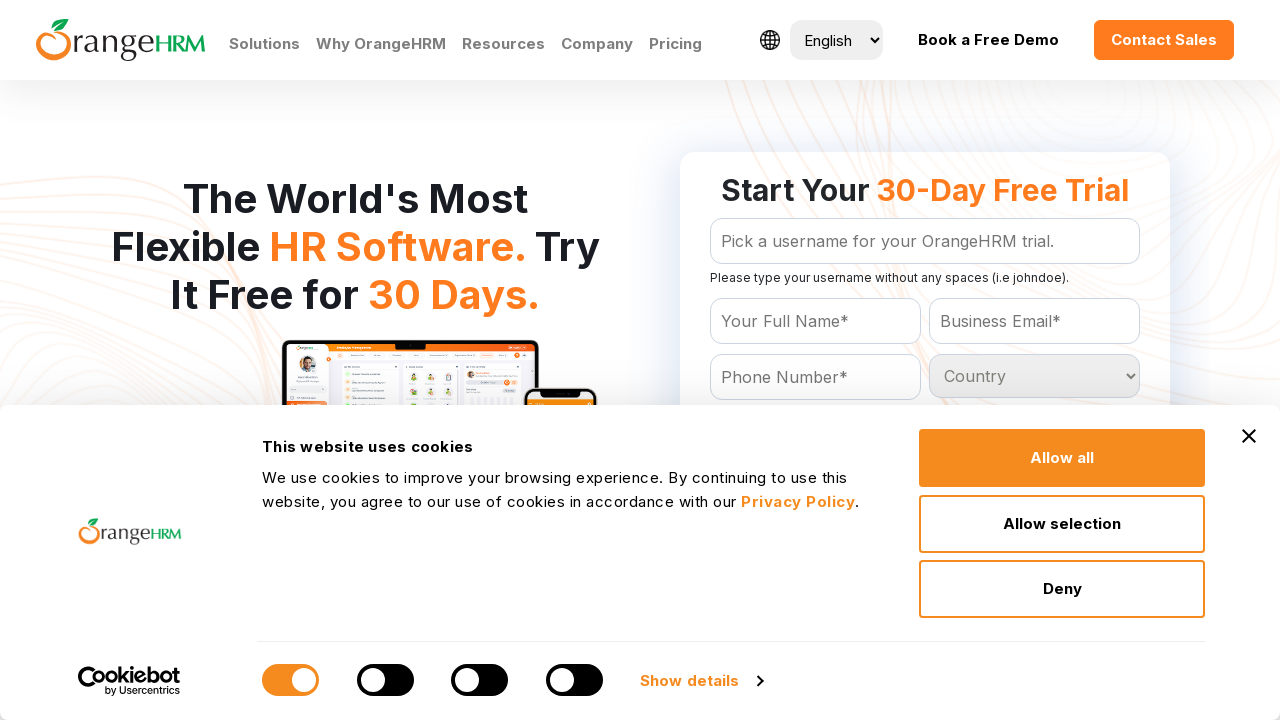

Retrieved option text: St Lucia
	
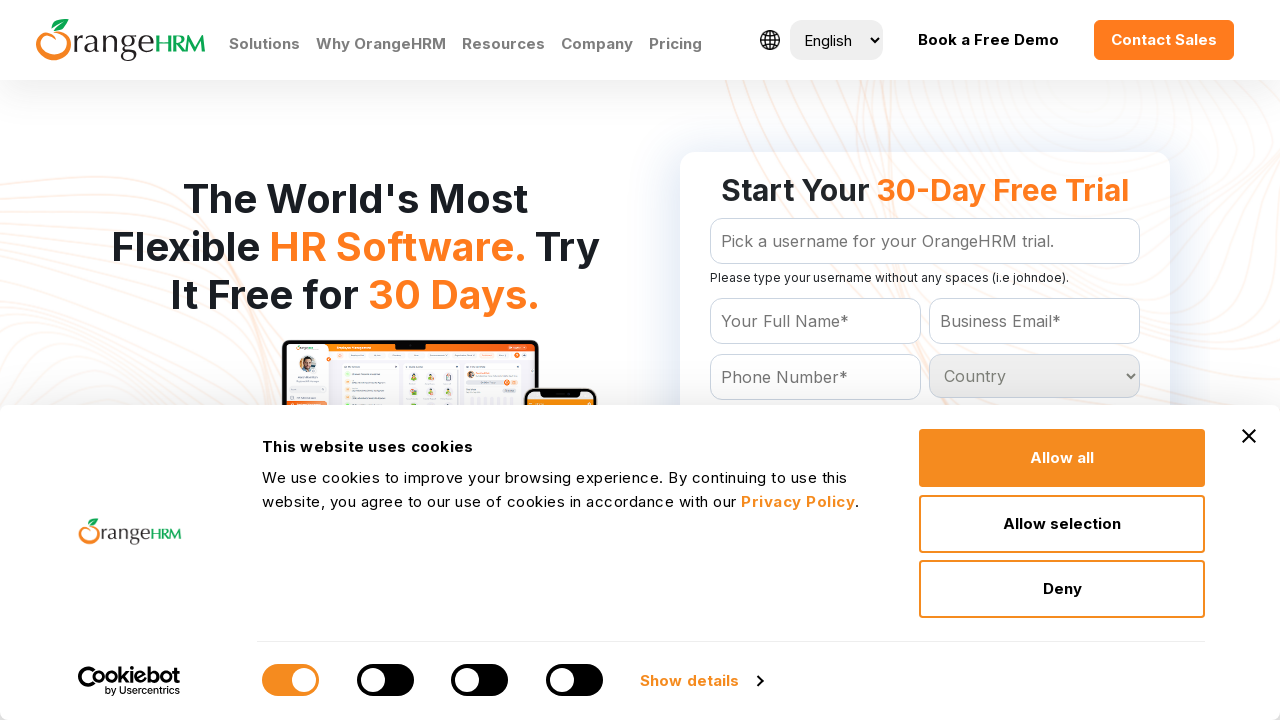

Retrieved option text: St Vincent and the Grenadines
	
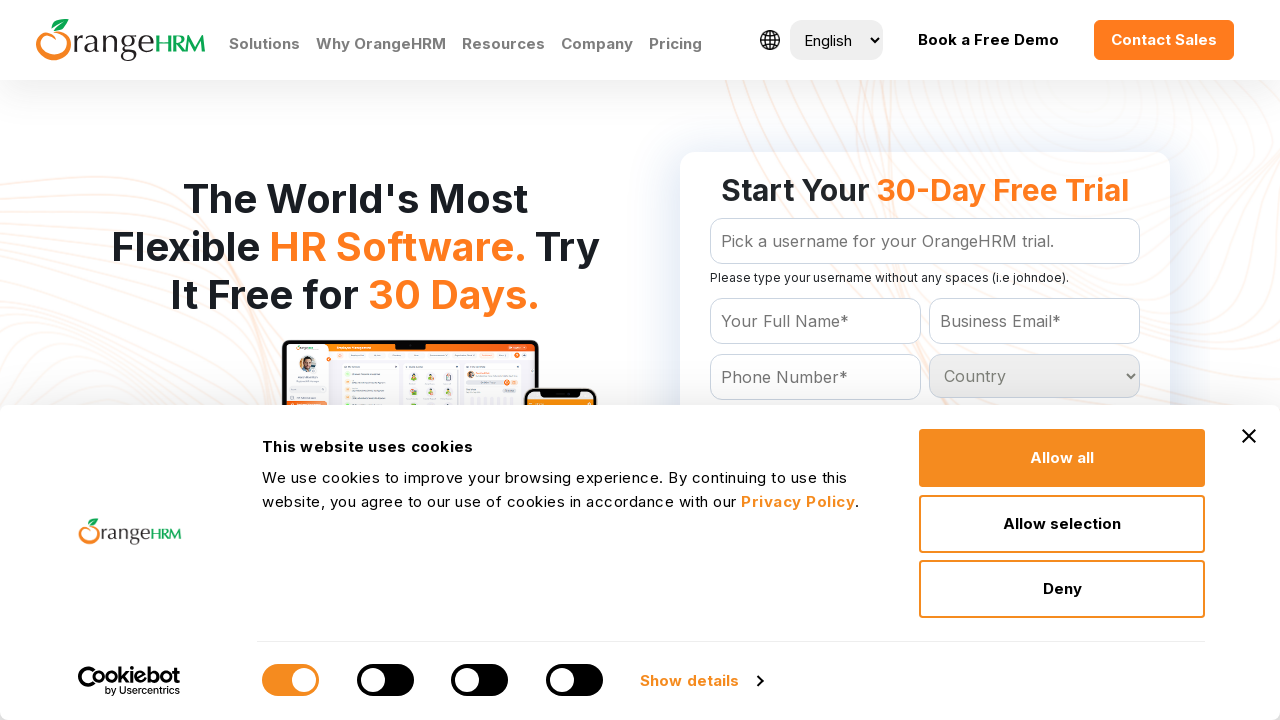

Retrieved option text: Samoa
	
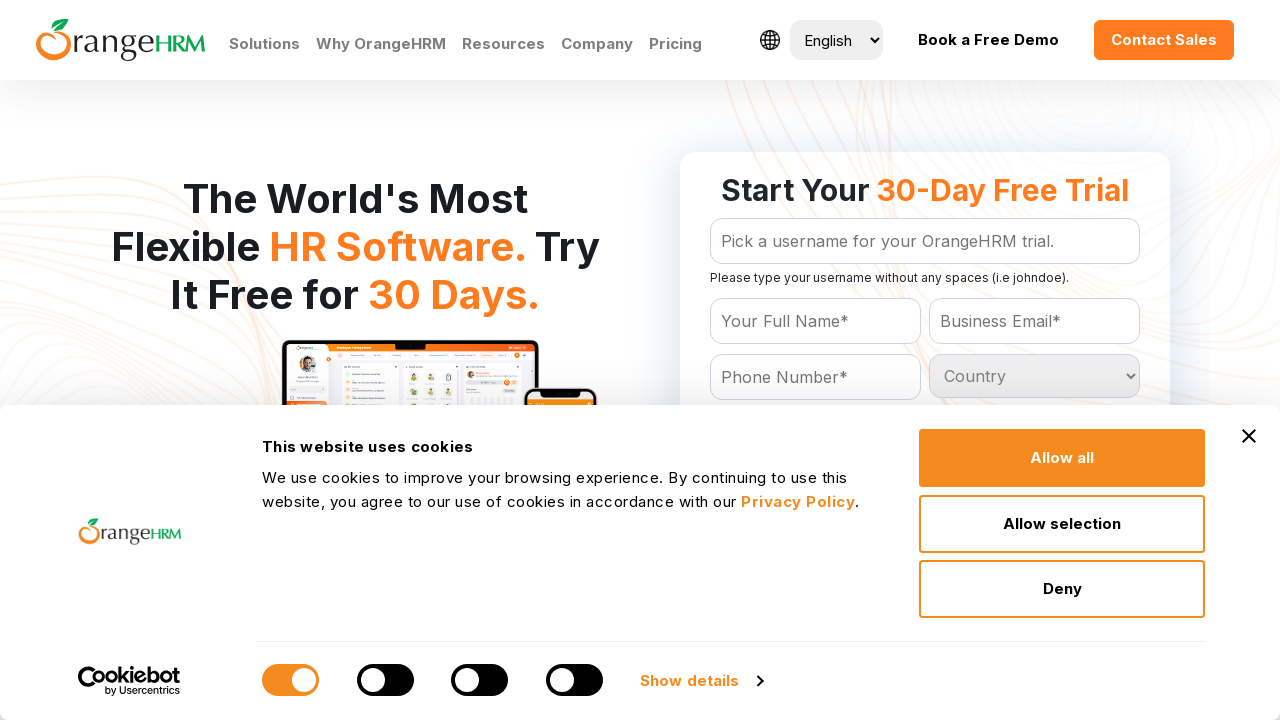

Retrieved option text: San Marino
	
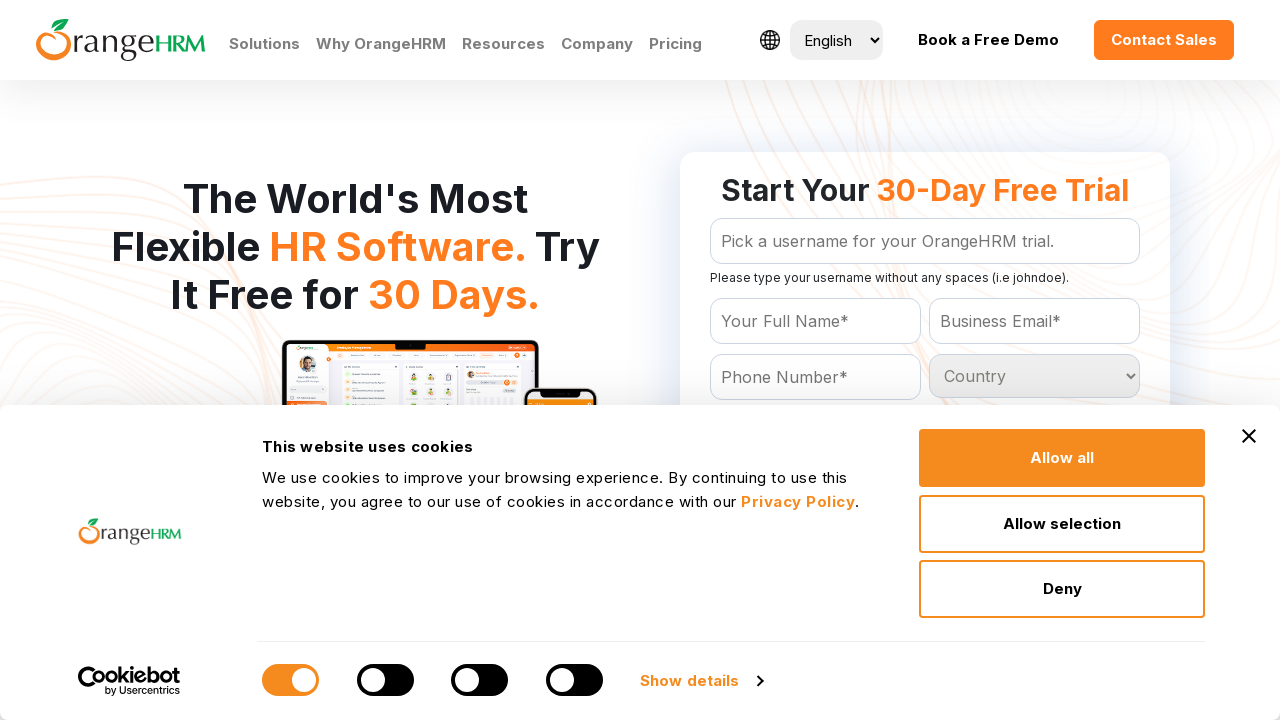

Retrieved option text: Sao Tome and Principe
	
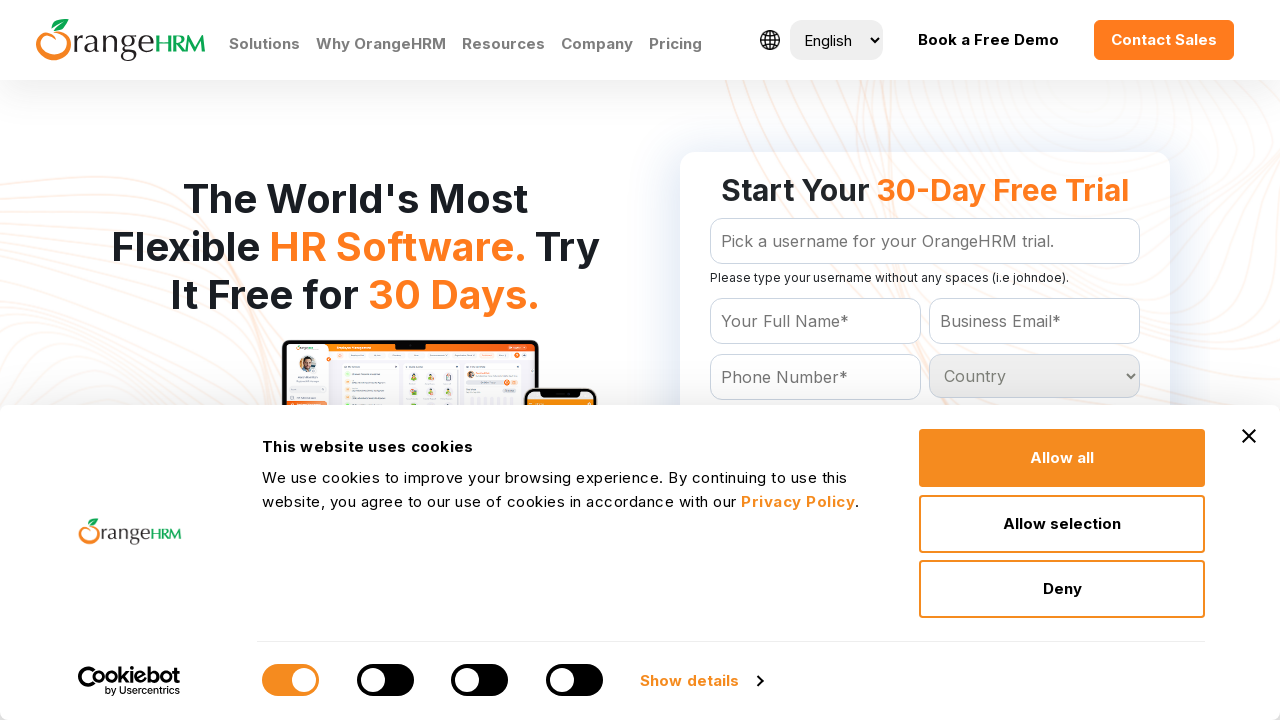

Retrieved option text: Saudi Arabia
	
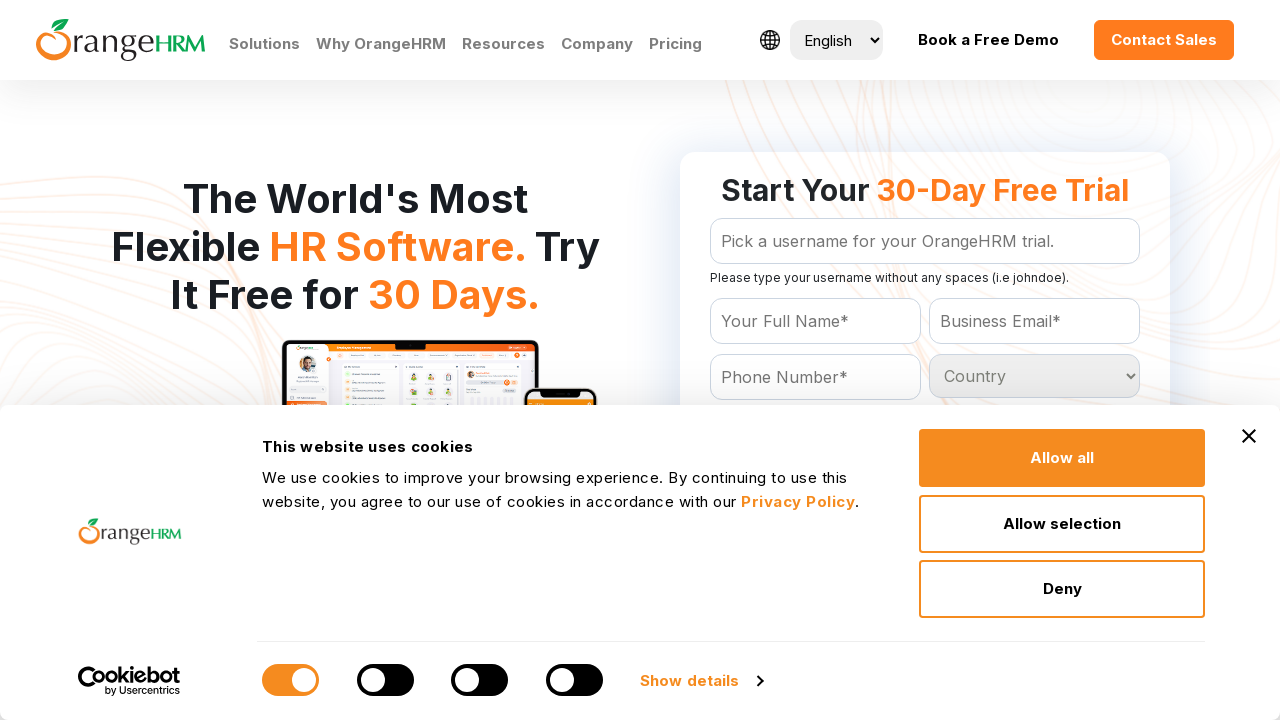

Retrieved option text: Senegal
	
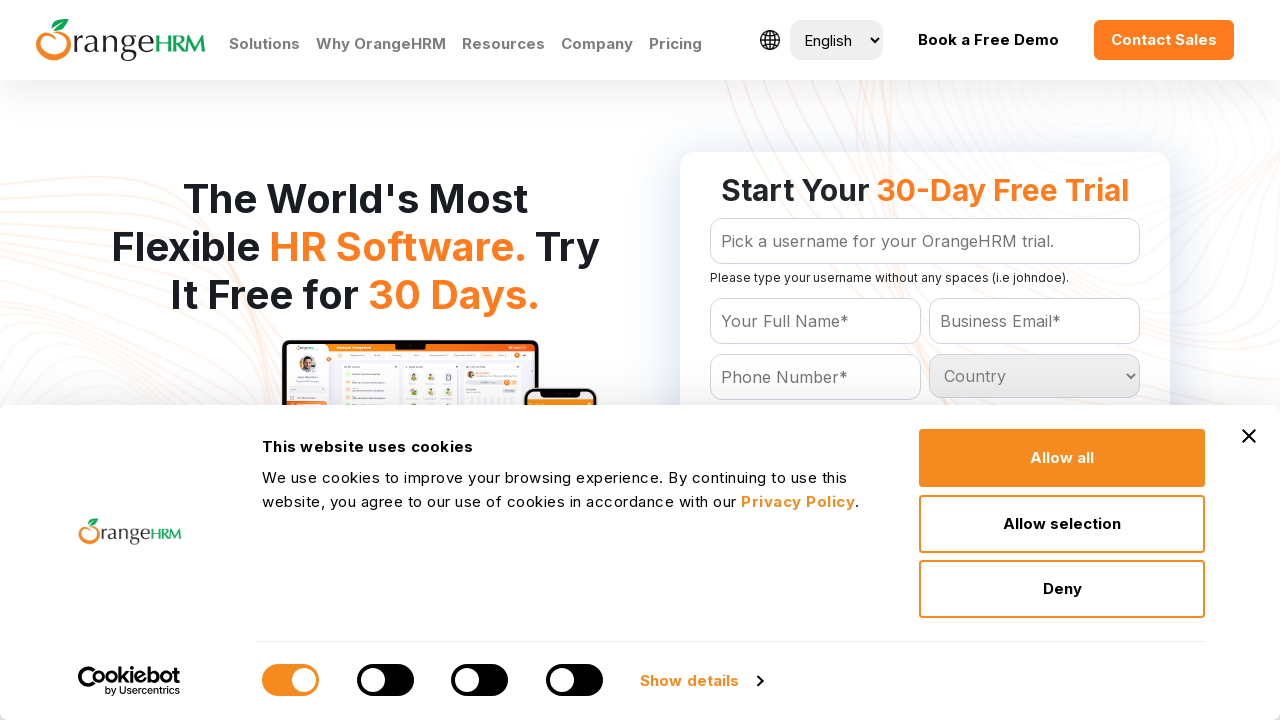

Retrieved option text: Serbia
	
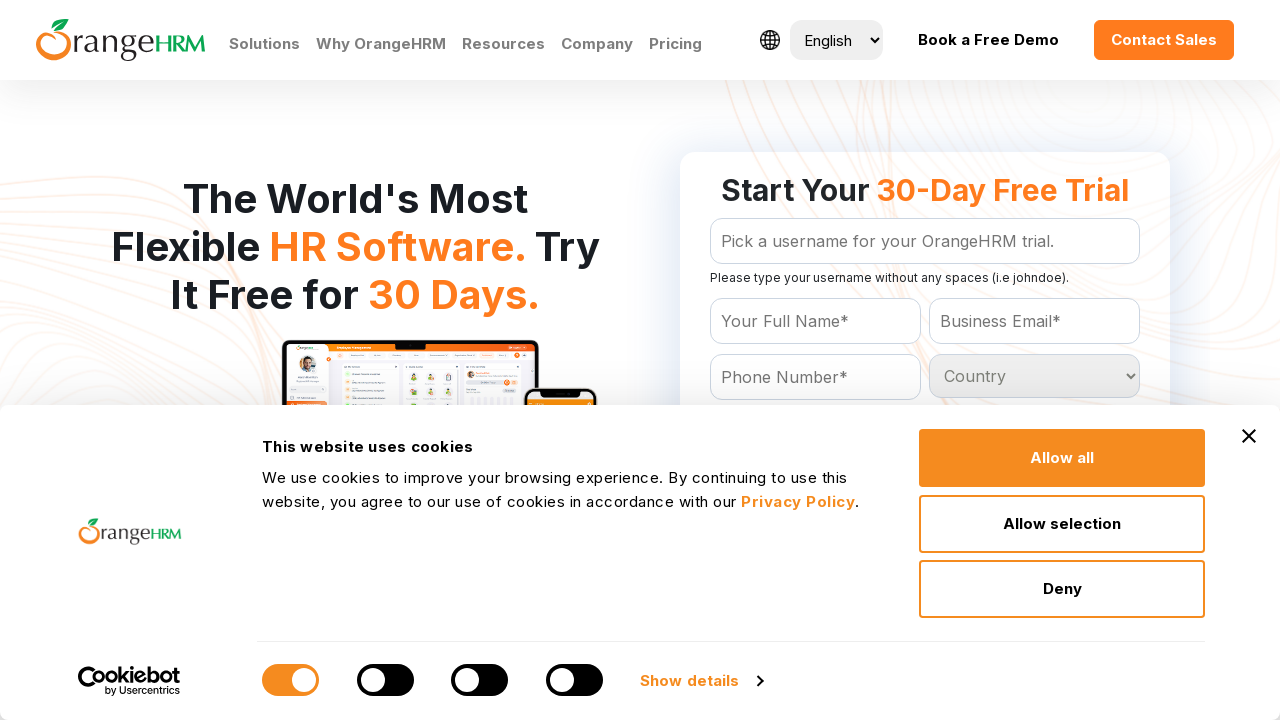

Retrieved option text: Seychelles
	
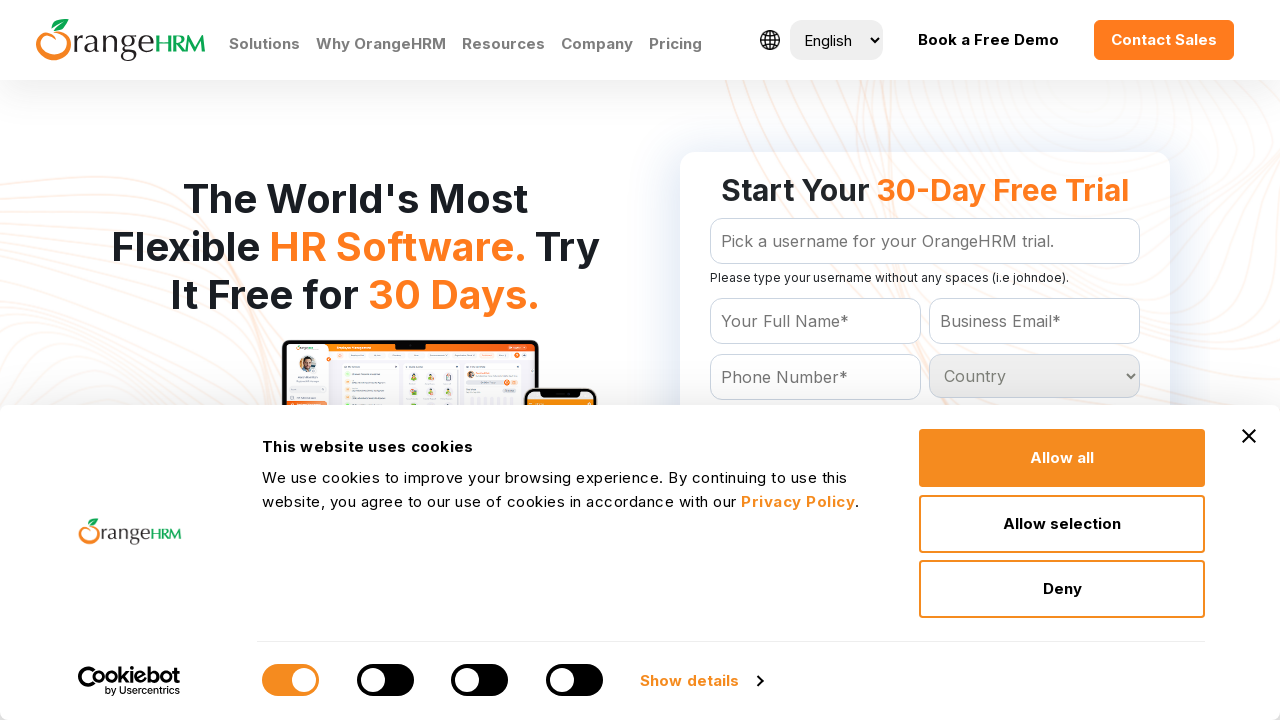

Retrieved option text: Sierra Leone
	
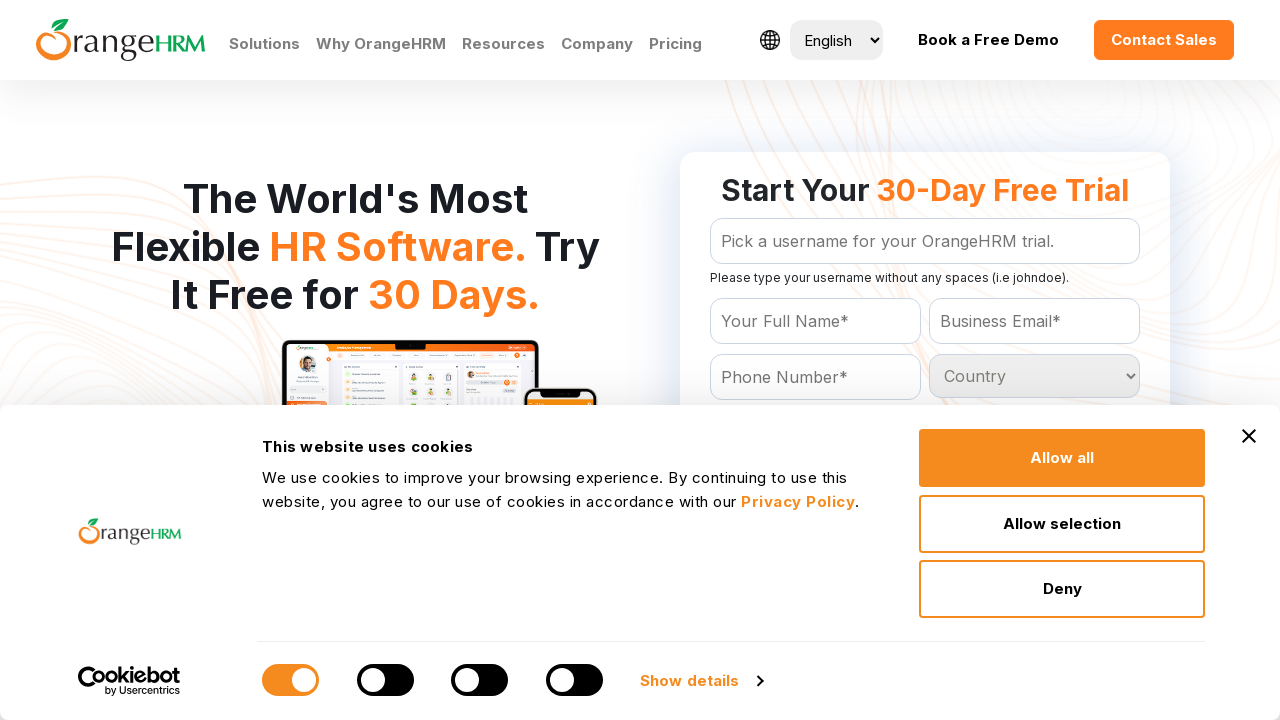

Retrieved option text: Singapore
	
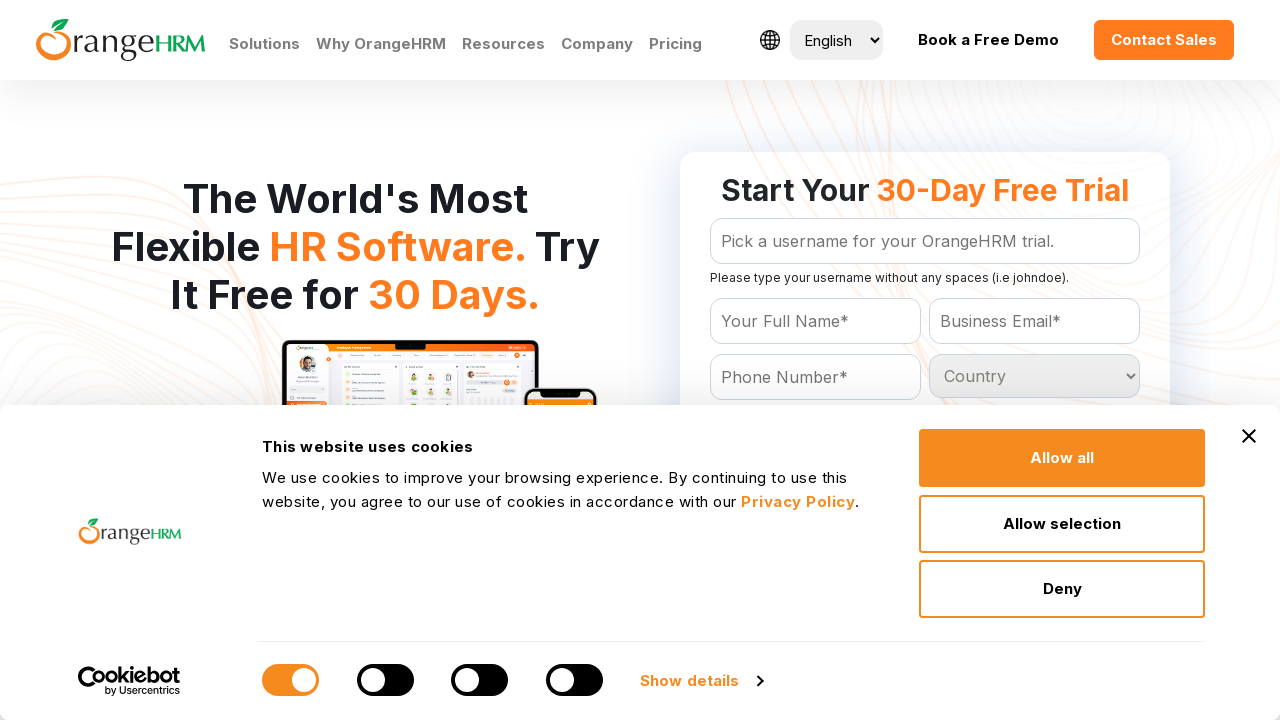

Retrieved option text: Slovakia
	
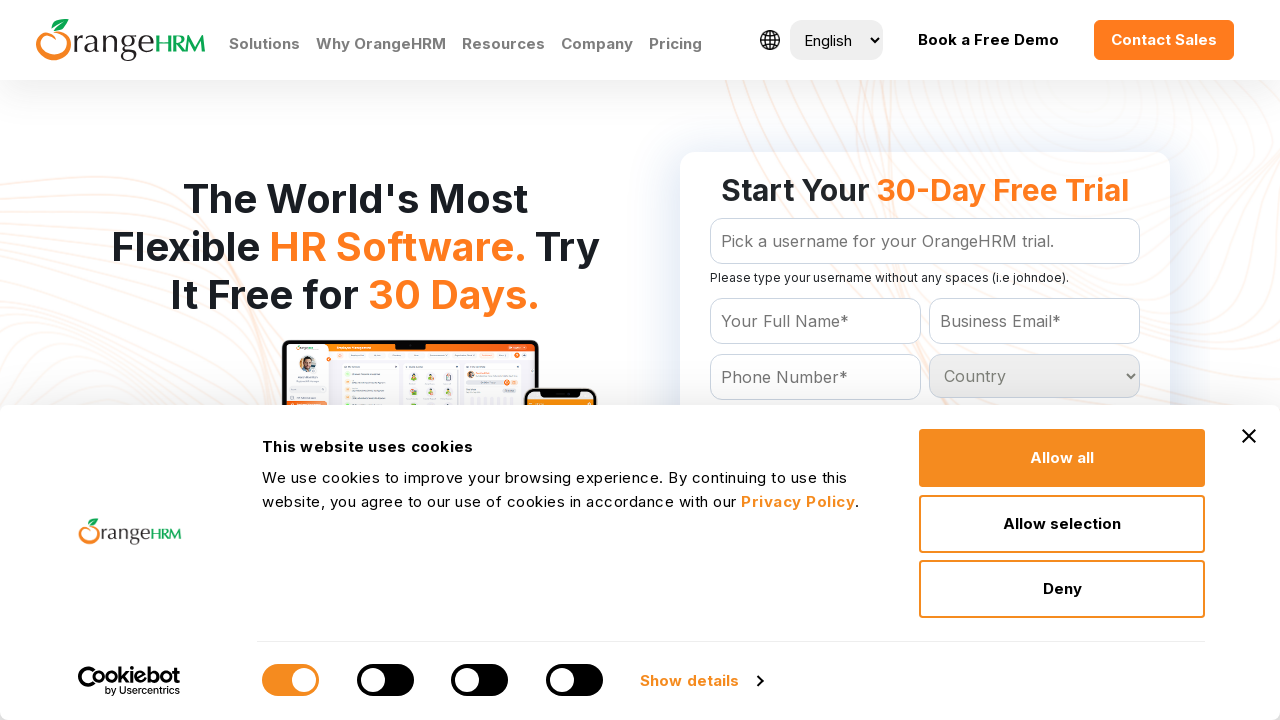

Retrieved option text: Slovenia
	
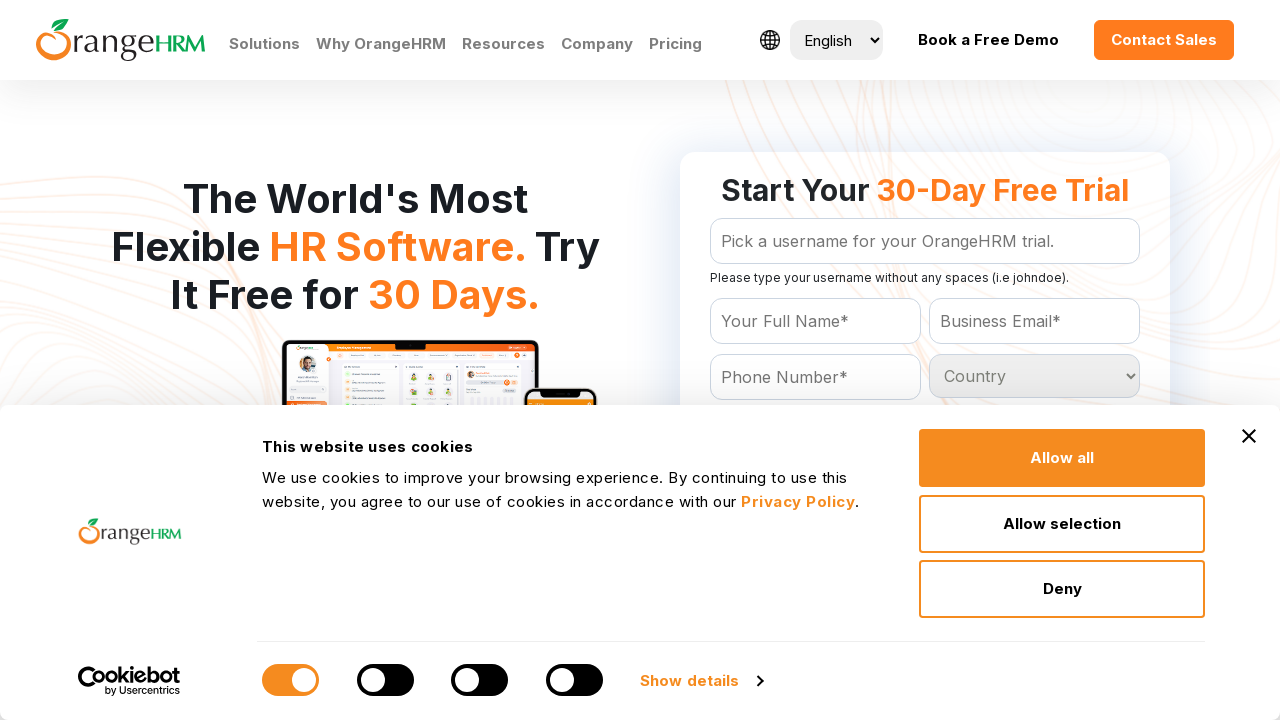

Retrieved option text: Solomon Islands
	
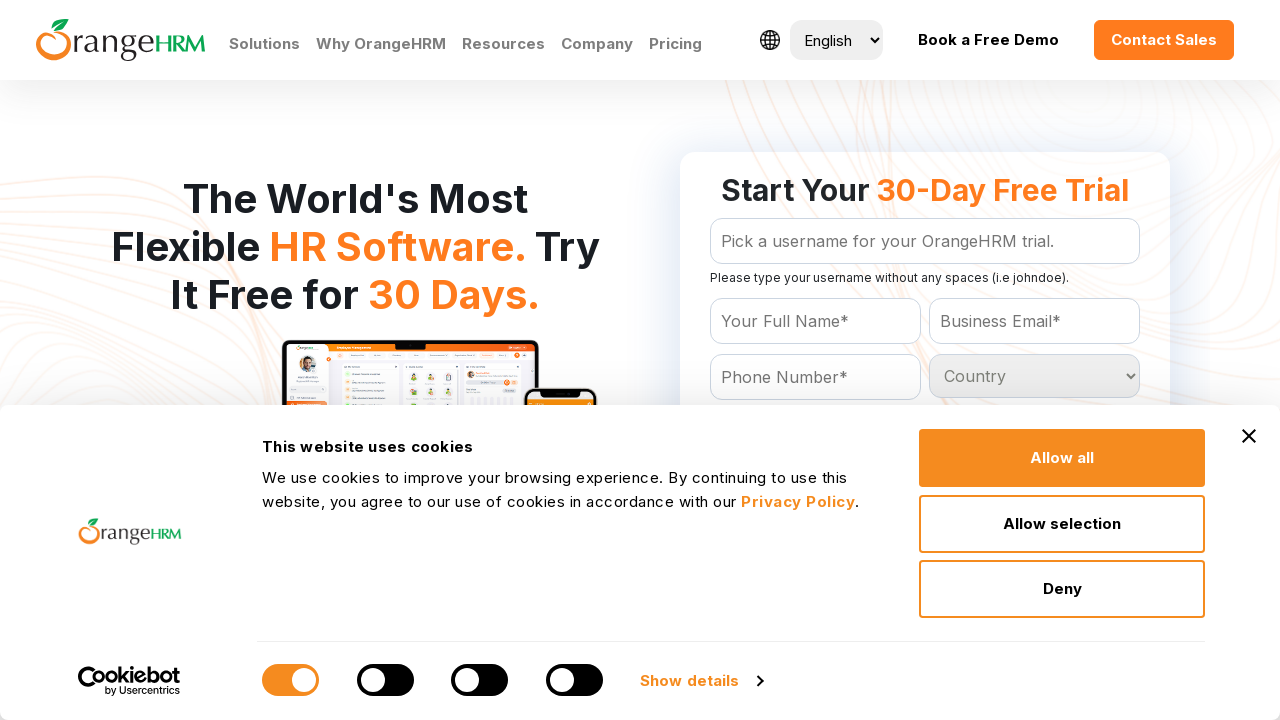

Retrieved option text: Somalia
	
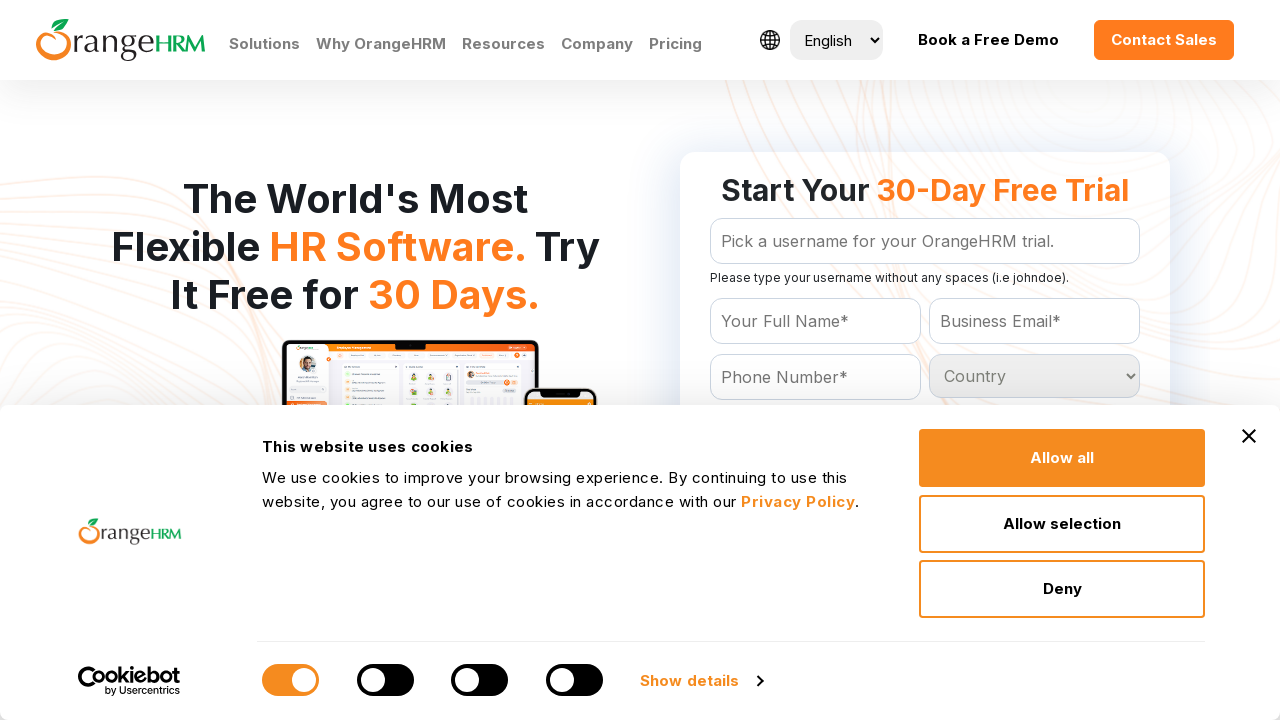

Retrieved option text: South Africa
	
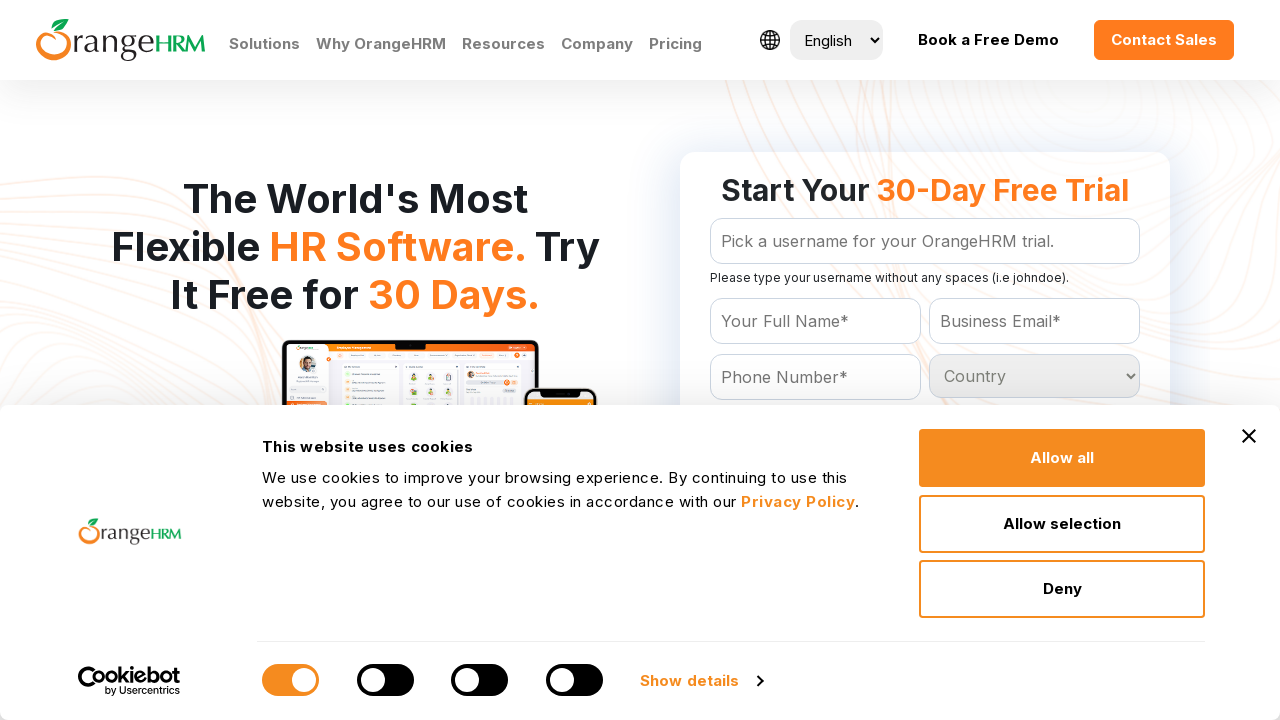

Retrieved option text: South Georgia
	
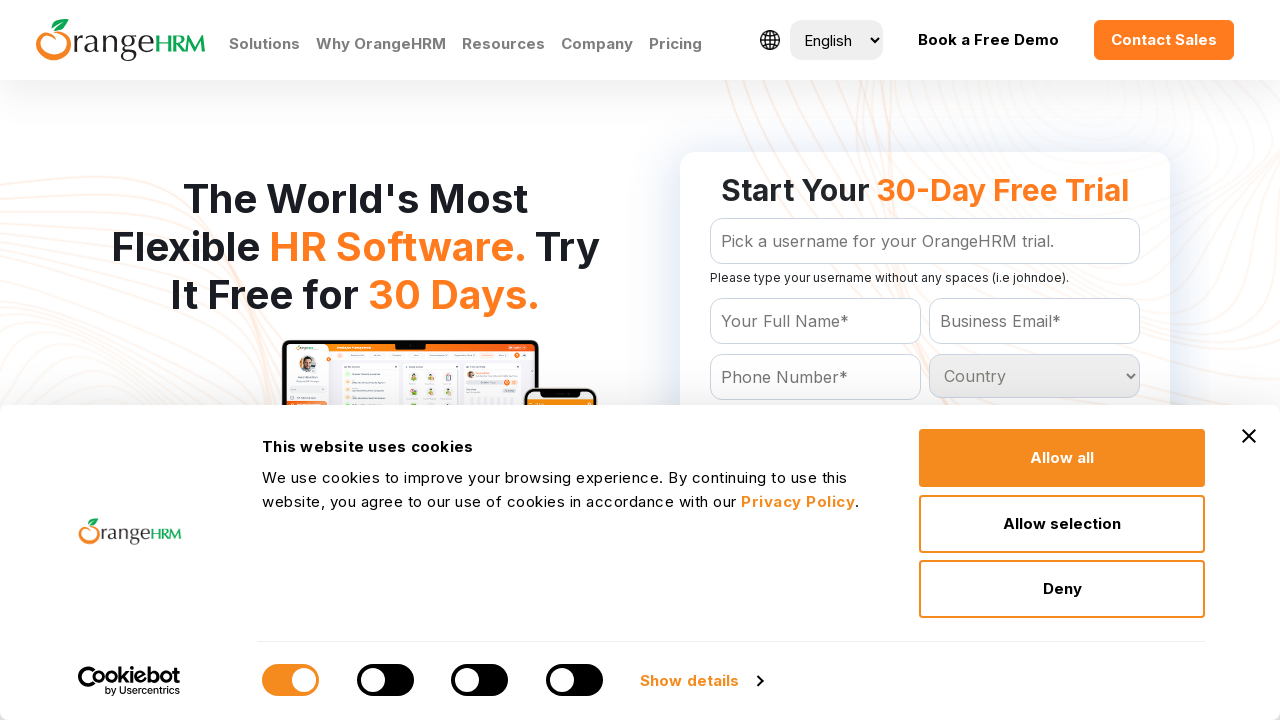

Retrieved option text: Spain
	
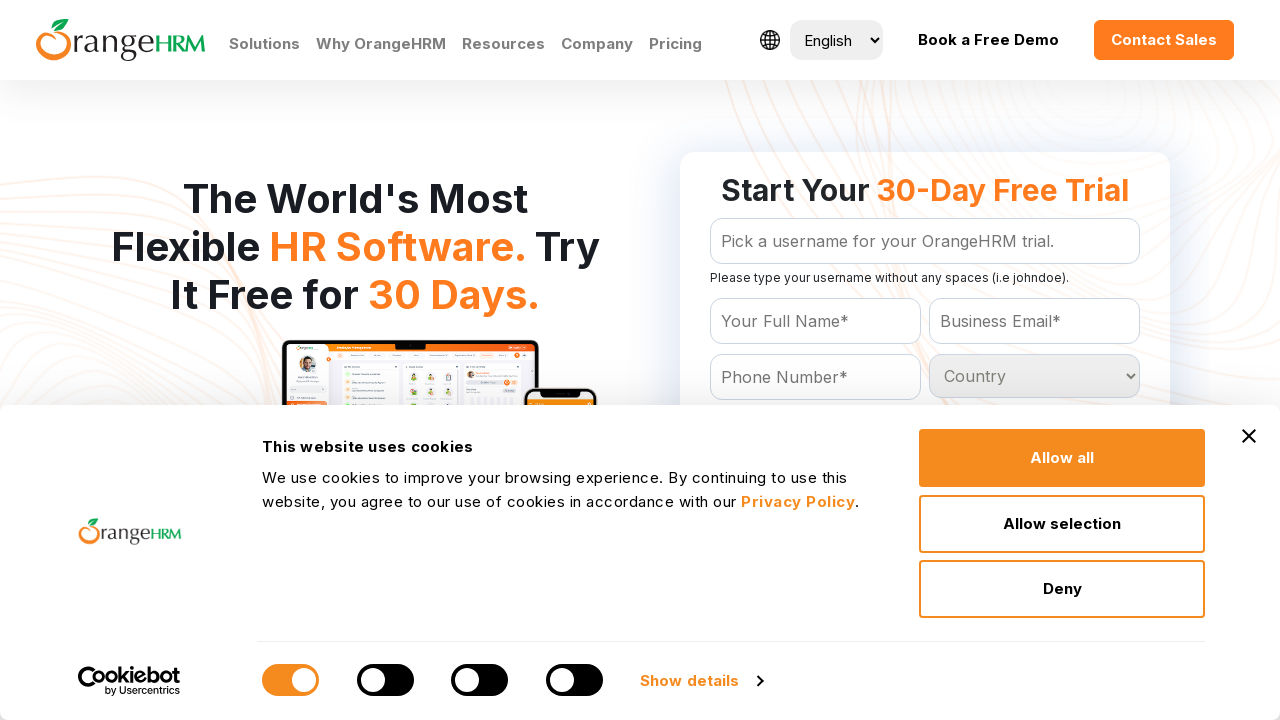

Retrieved option text: Sri Lanka
	
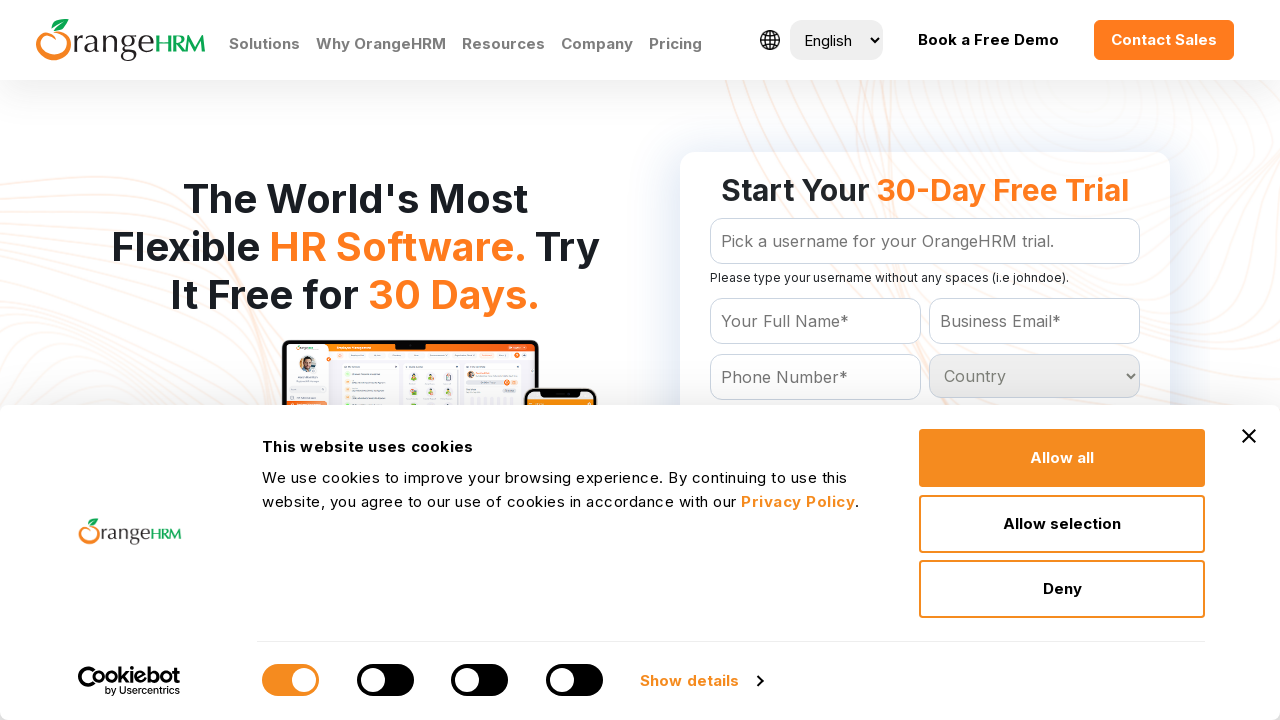

Retrieved option text: Sudan
	
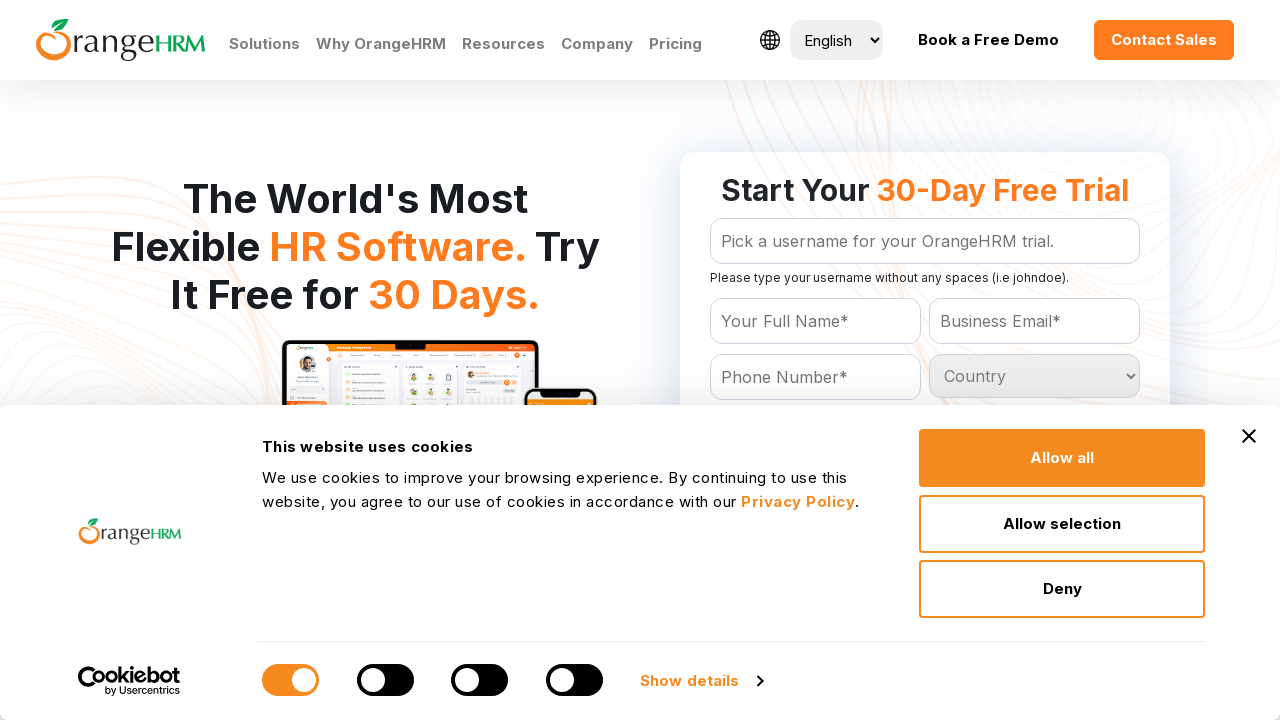

Retrieved option text: Suriname
	
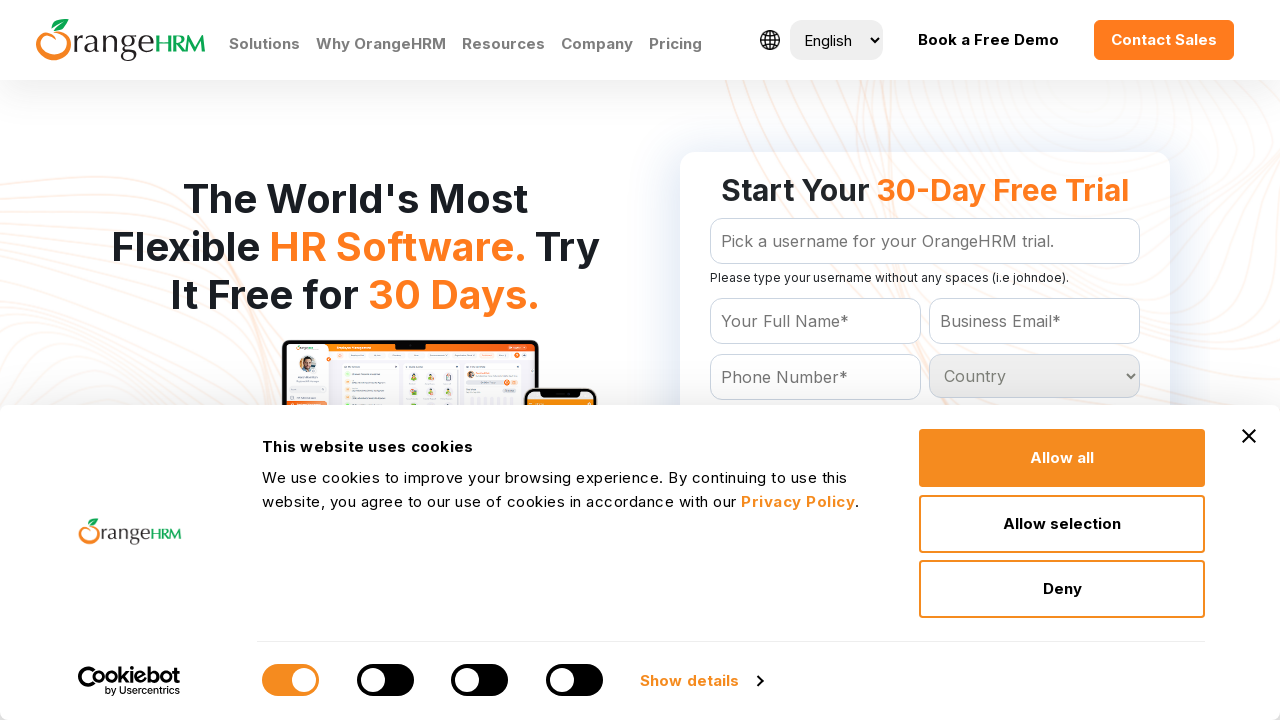

Retrieved option text: Swaziland
	
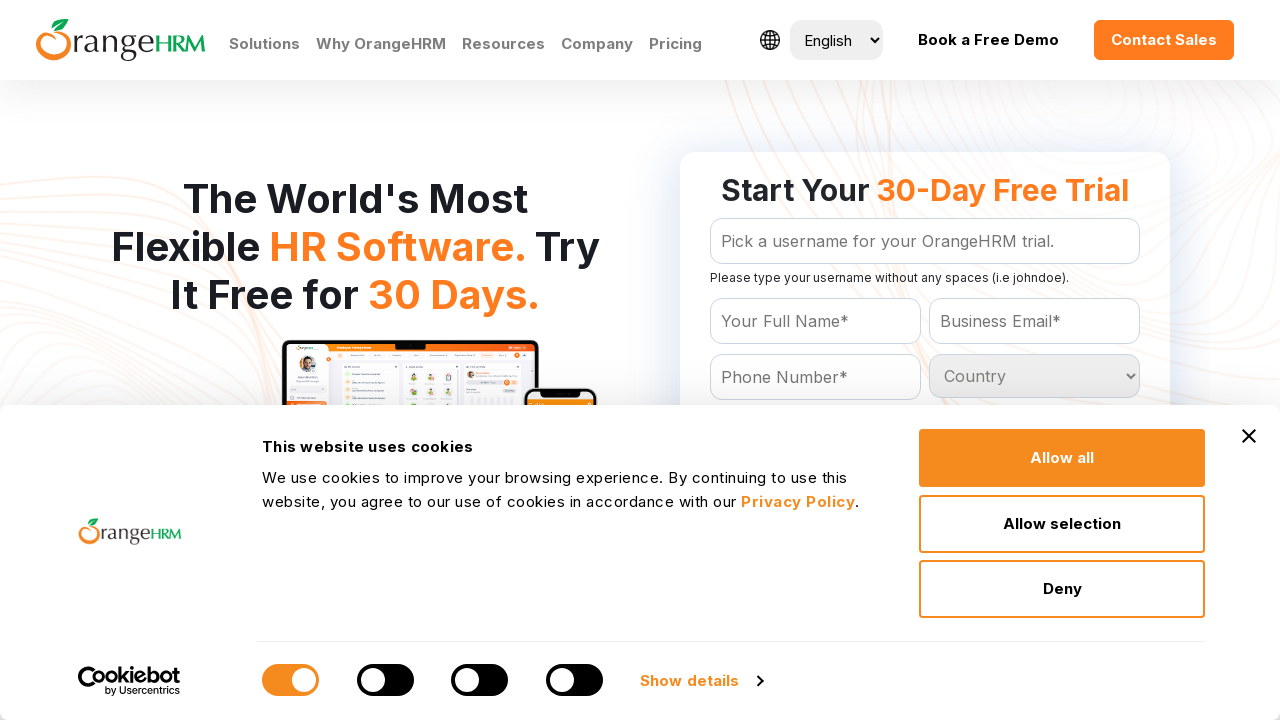

Retrieved option text: Sweden
	
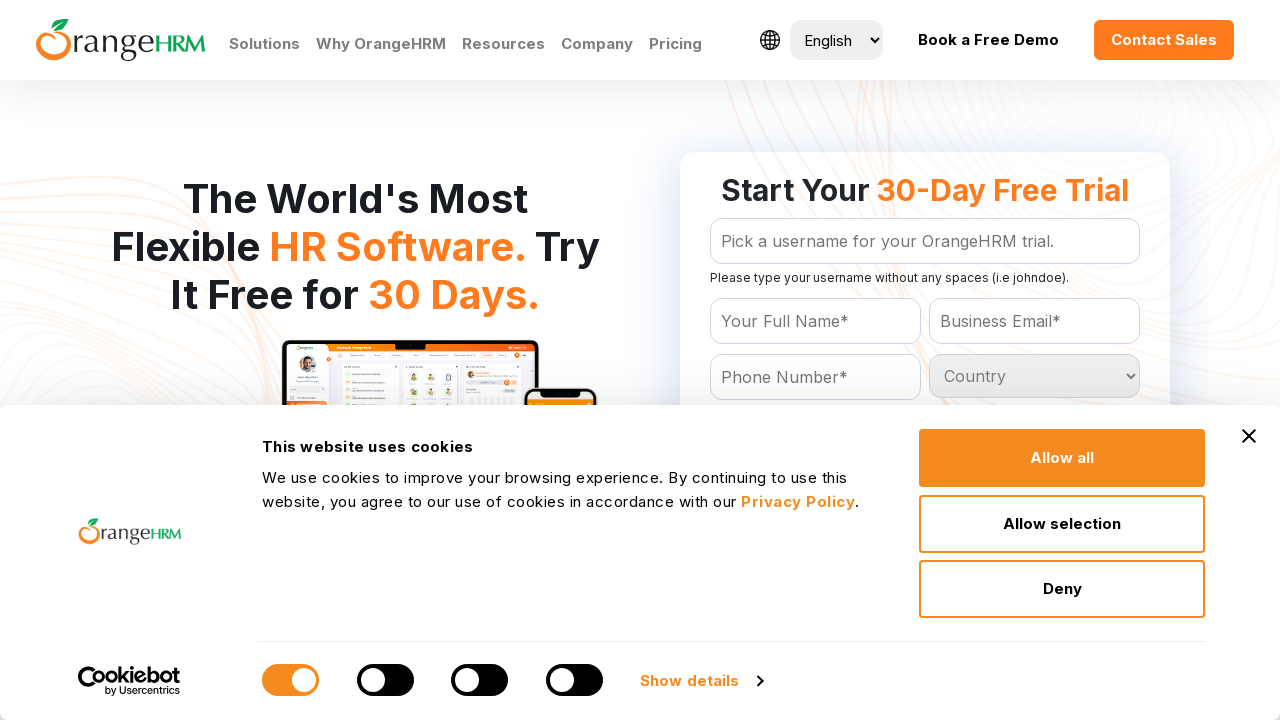

Retrieved option text: Switzerland
	
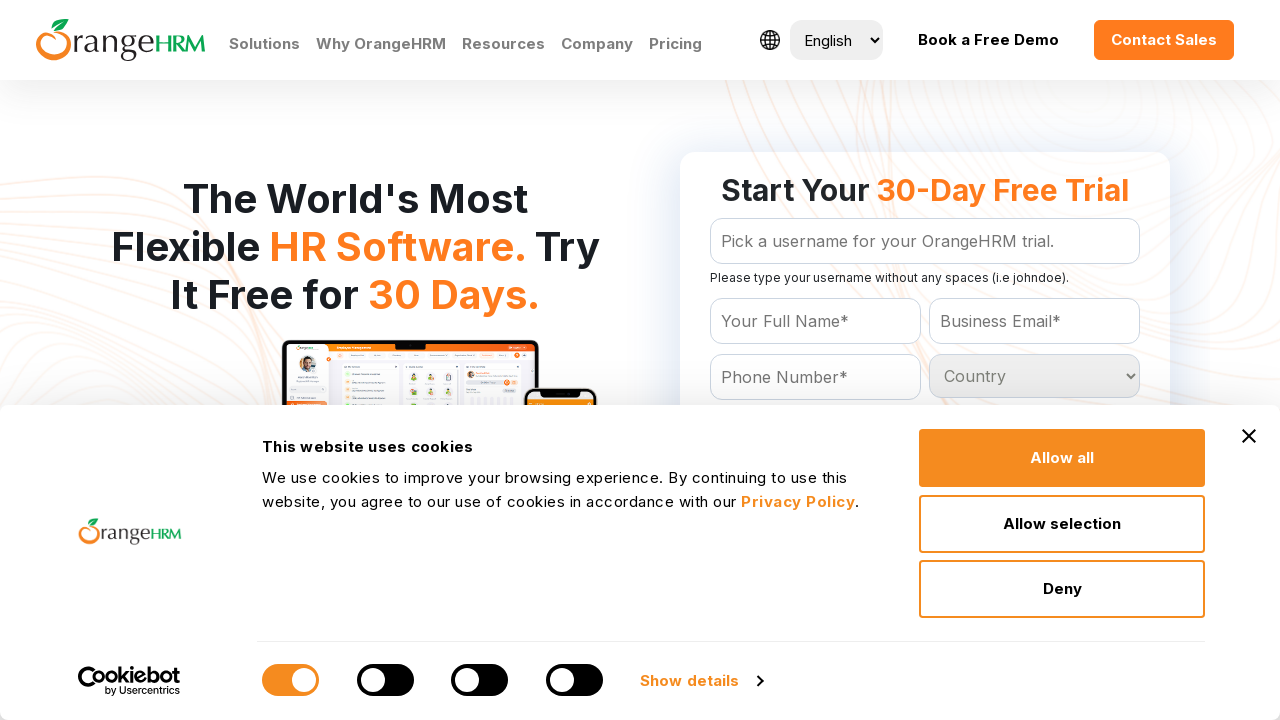

Retrieved option text: Syrian Arab Republic
	
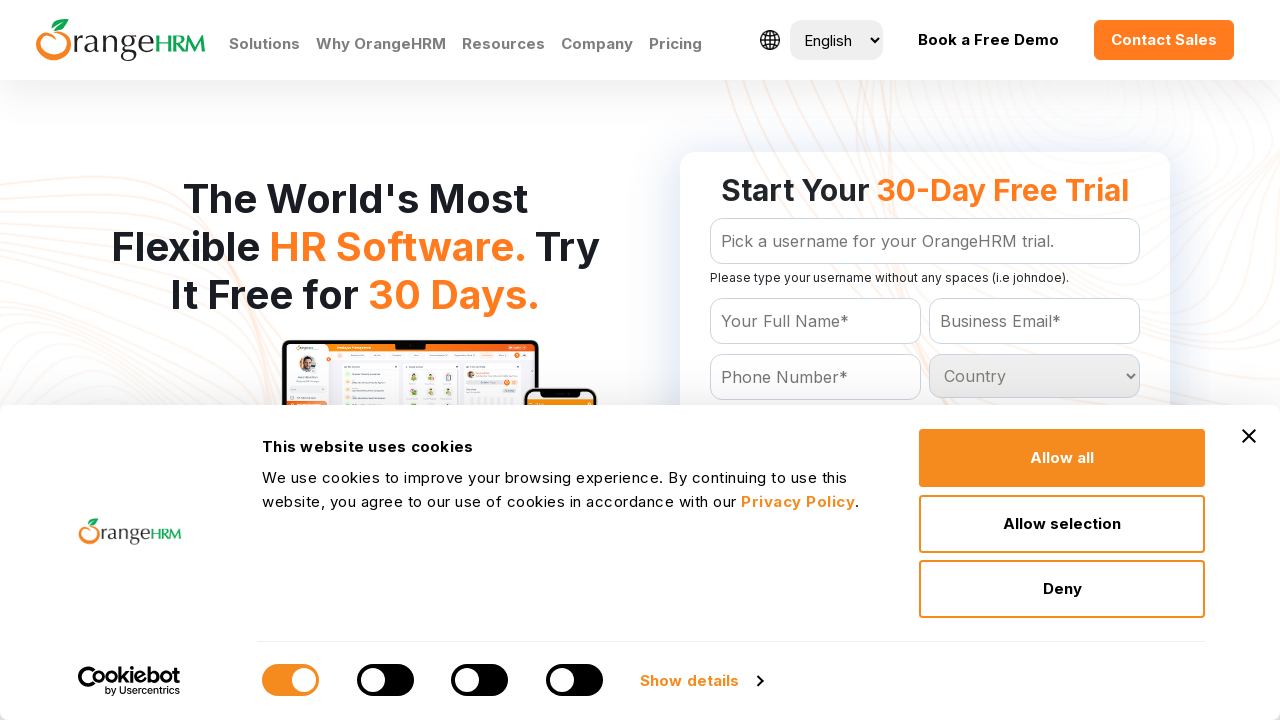

Retrieved option text: Taiwan
	
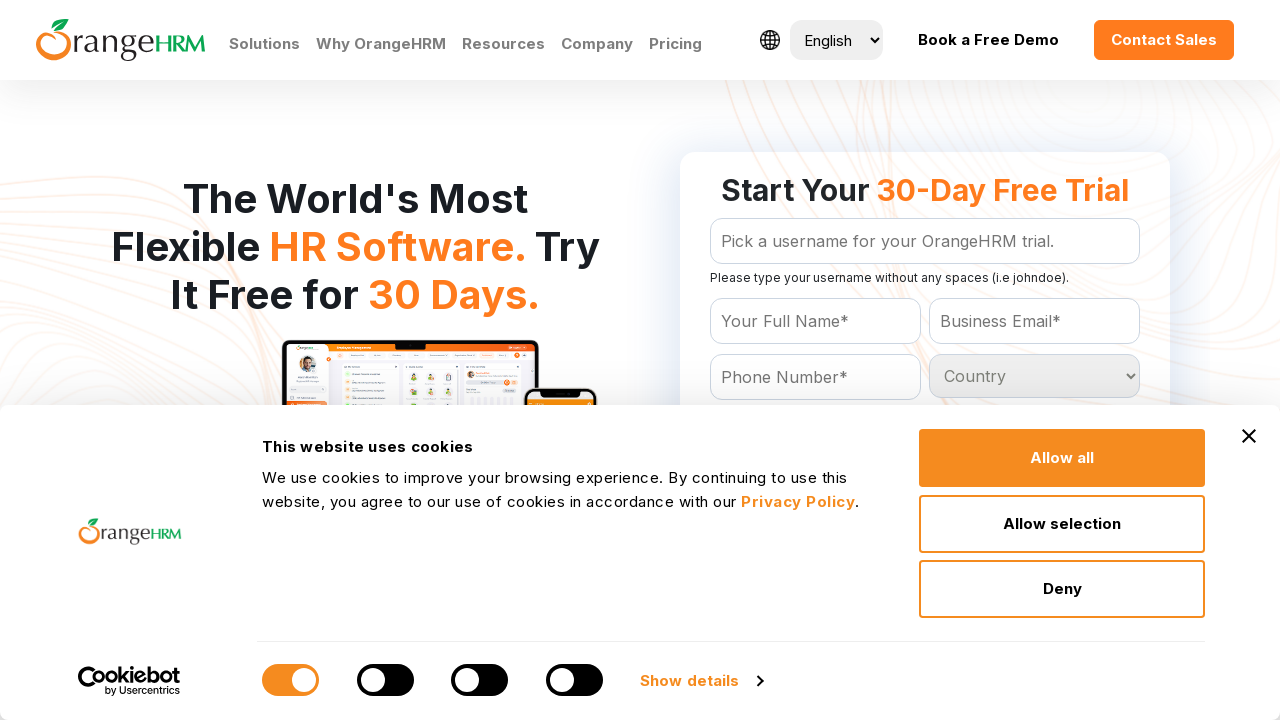

Retrieved option text: Tajikistan
	
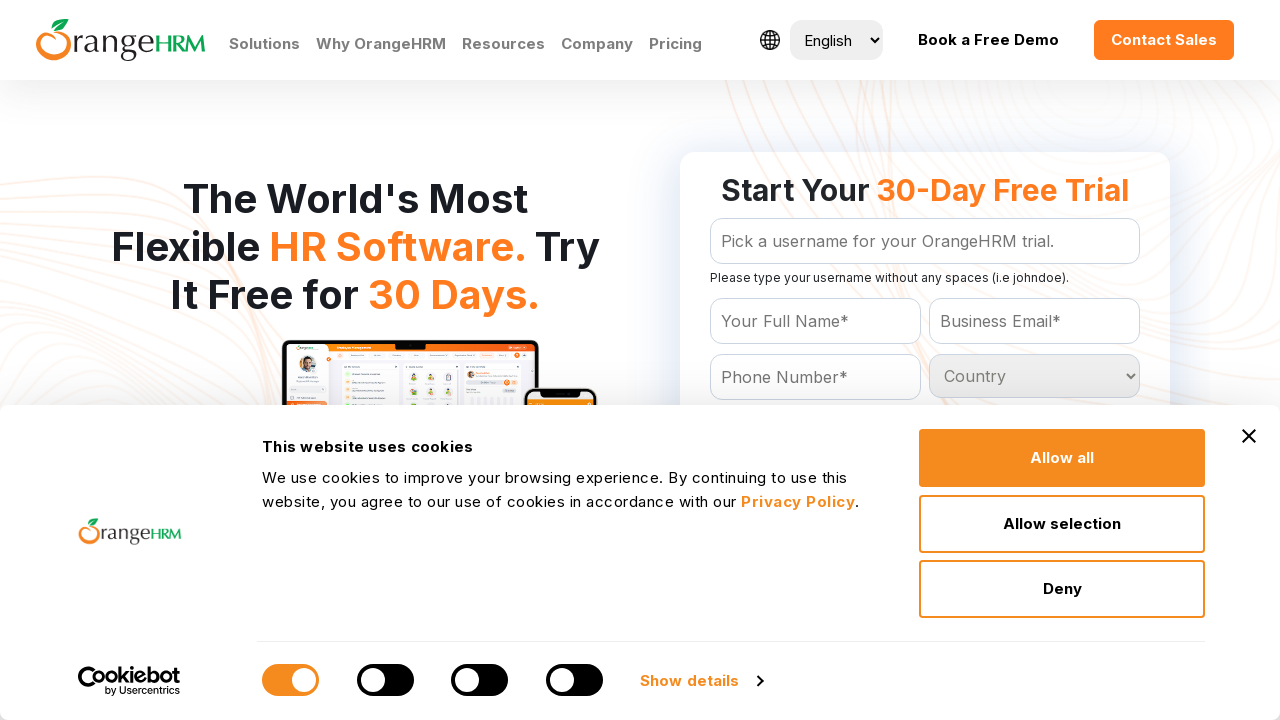

Retrieved option text: Tanzania
	
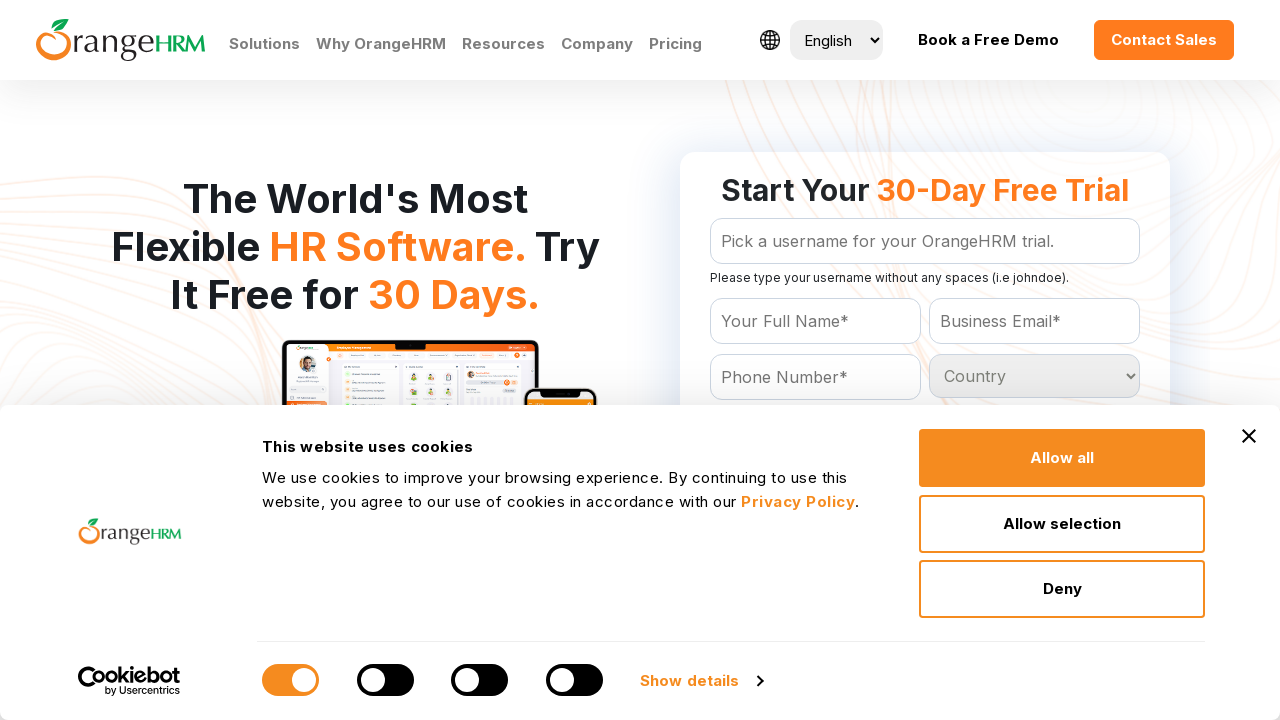

Retrieved option text: Thailand
	
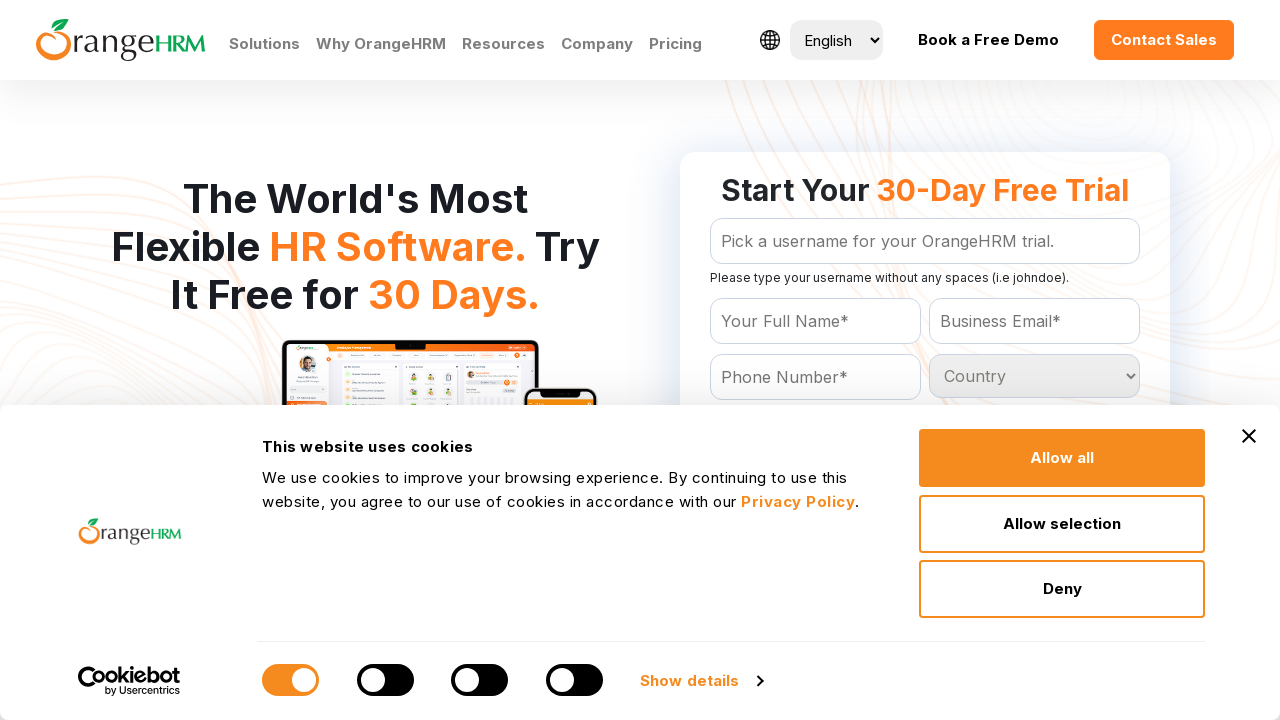

Retrieved option text: Togo
	
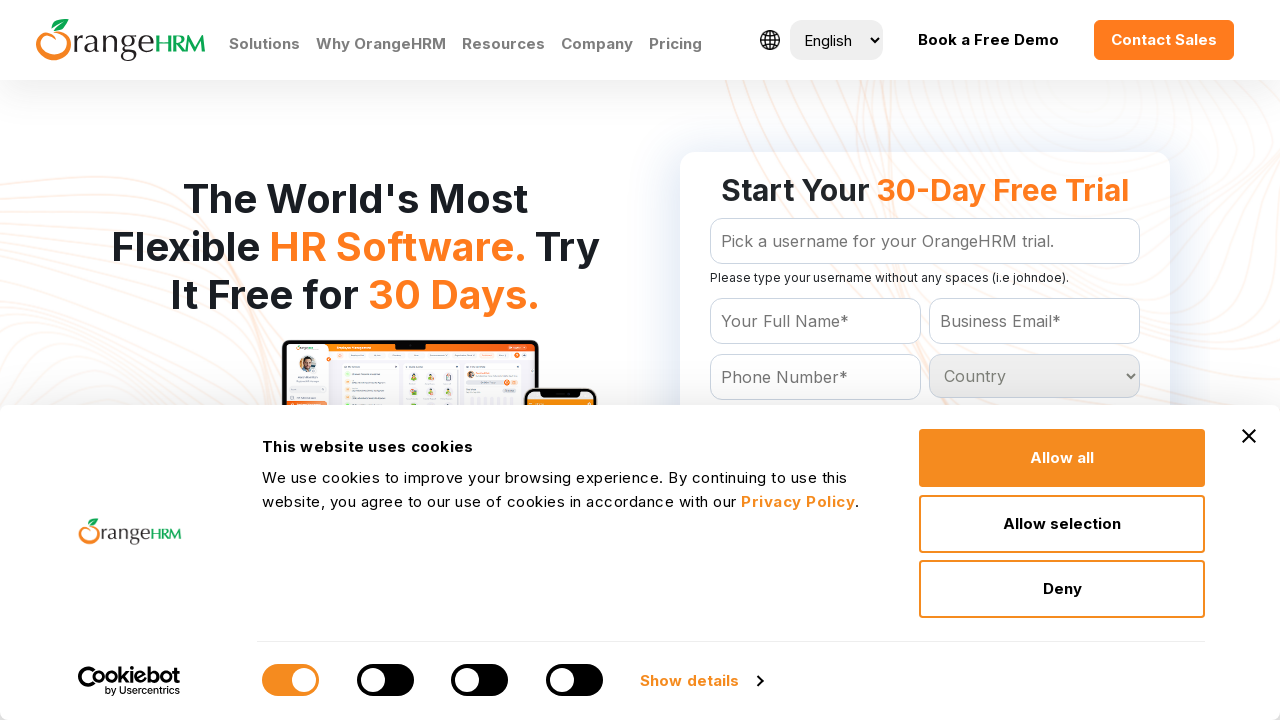

Retrieved option text: Tokelau
	
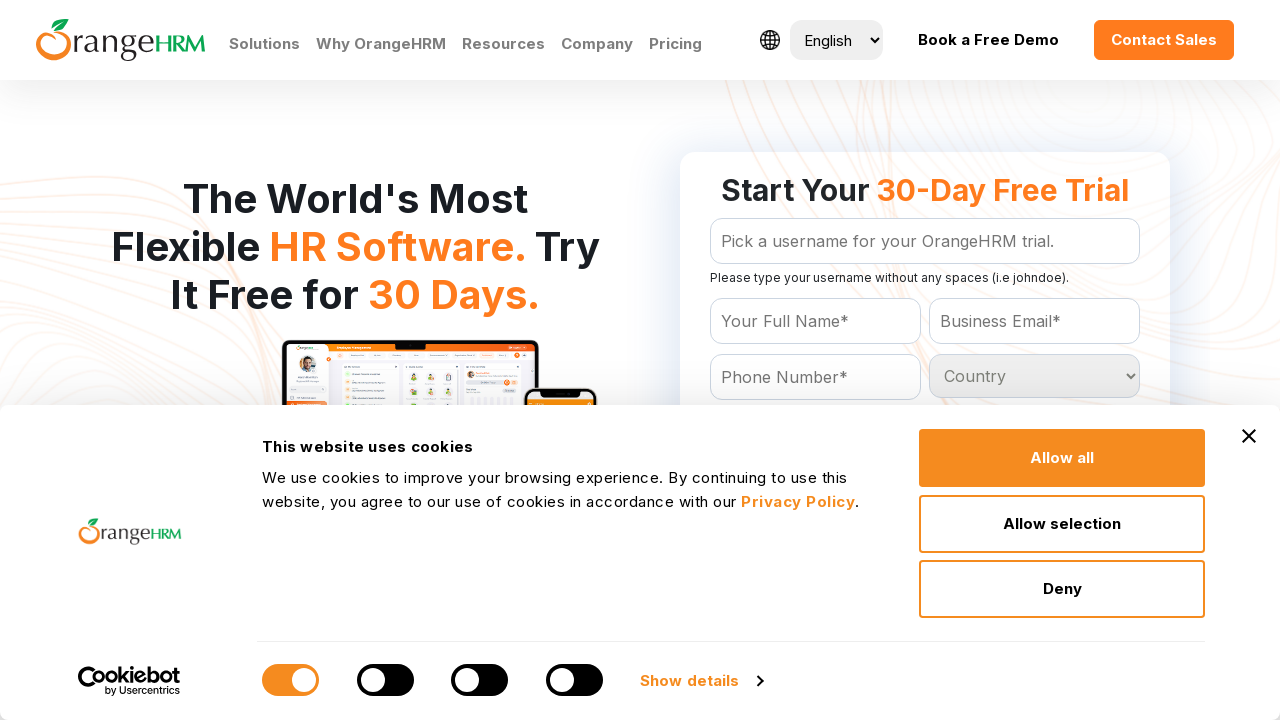

Retrieved option text: Tonga
	
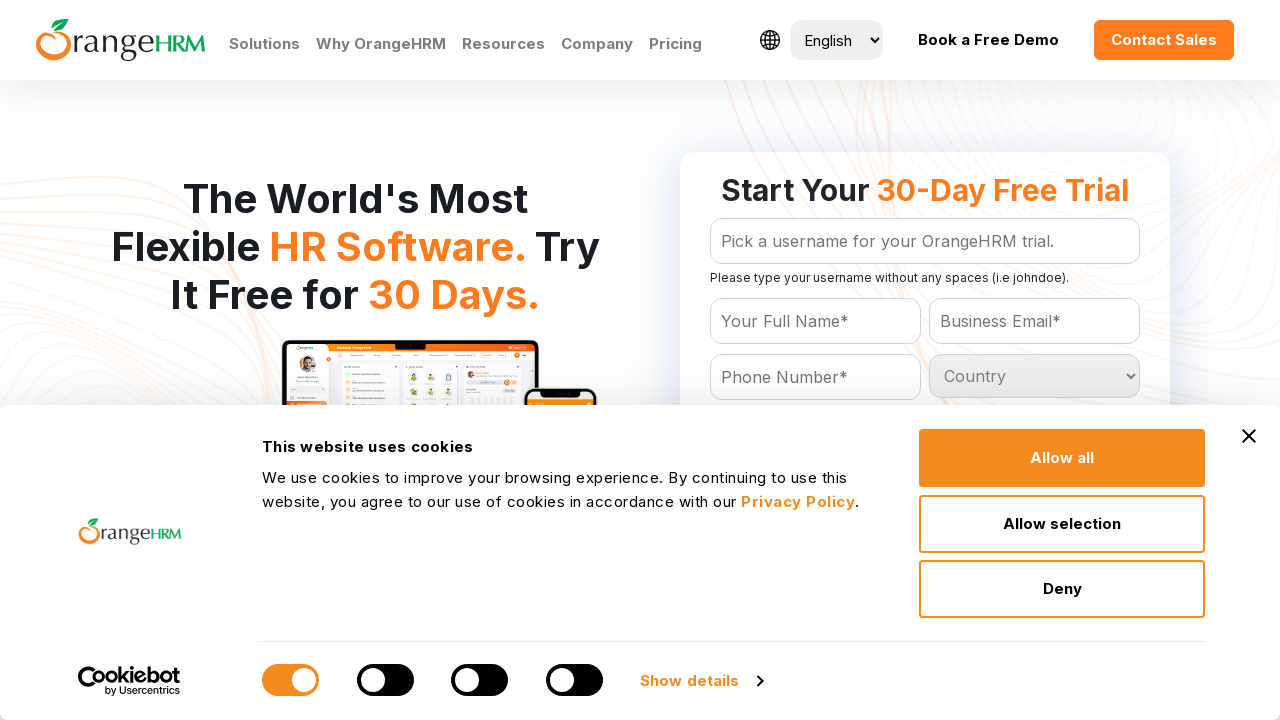

Retrieved option text: Trinidad and Tobago
	
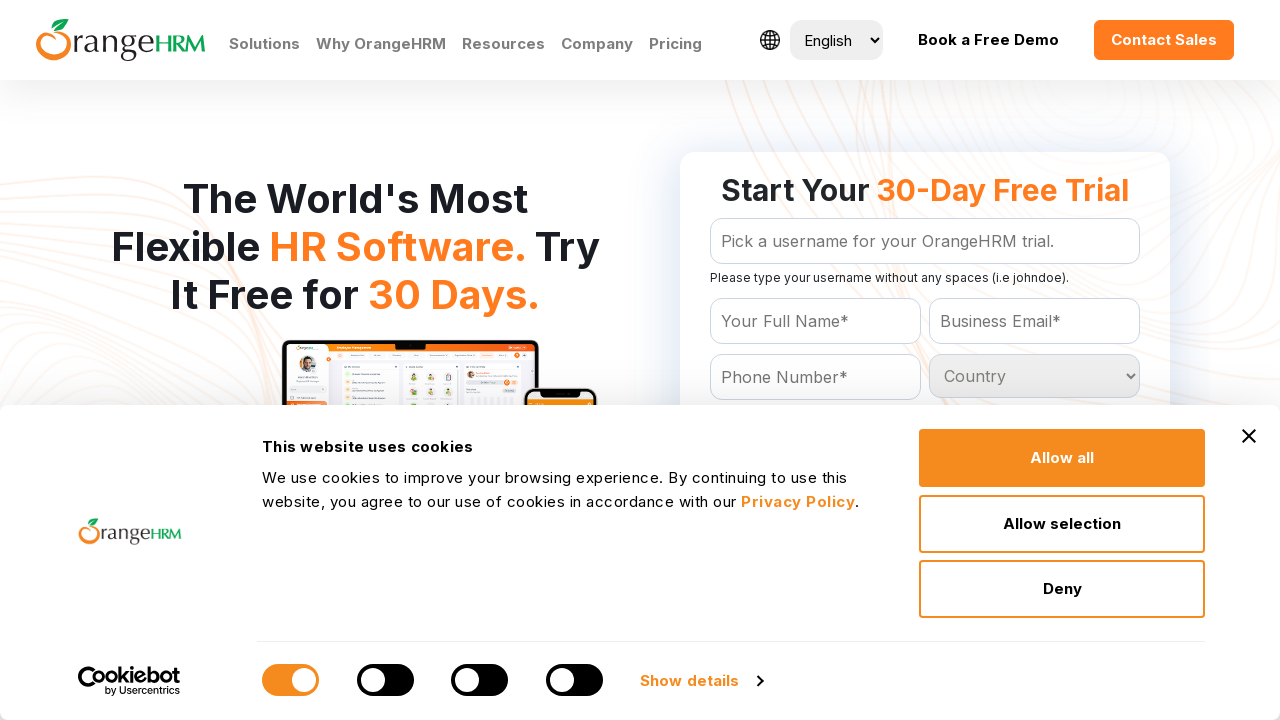

Retrieved option text: Tunisia
	
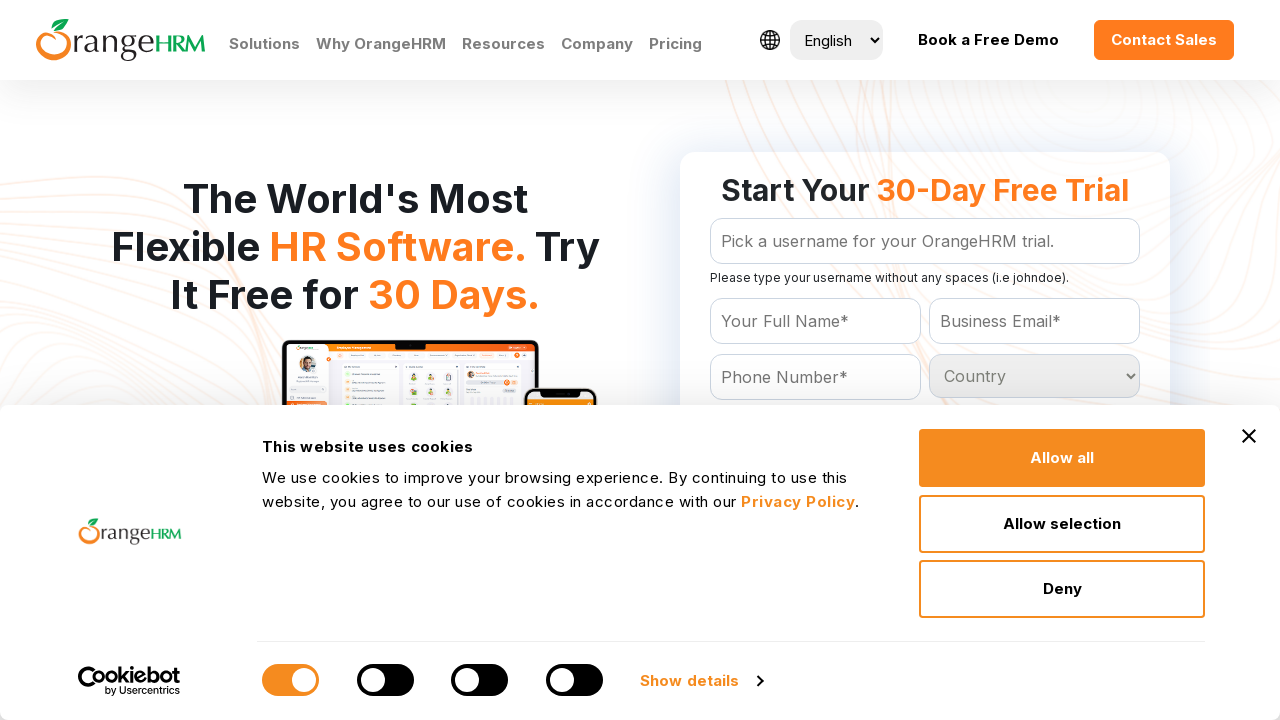

Retrieved option text: Turkey
	
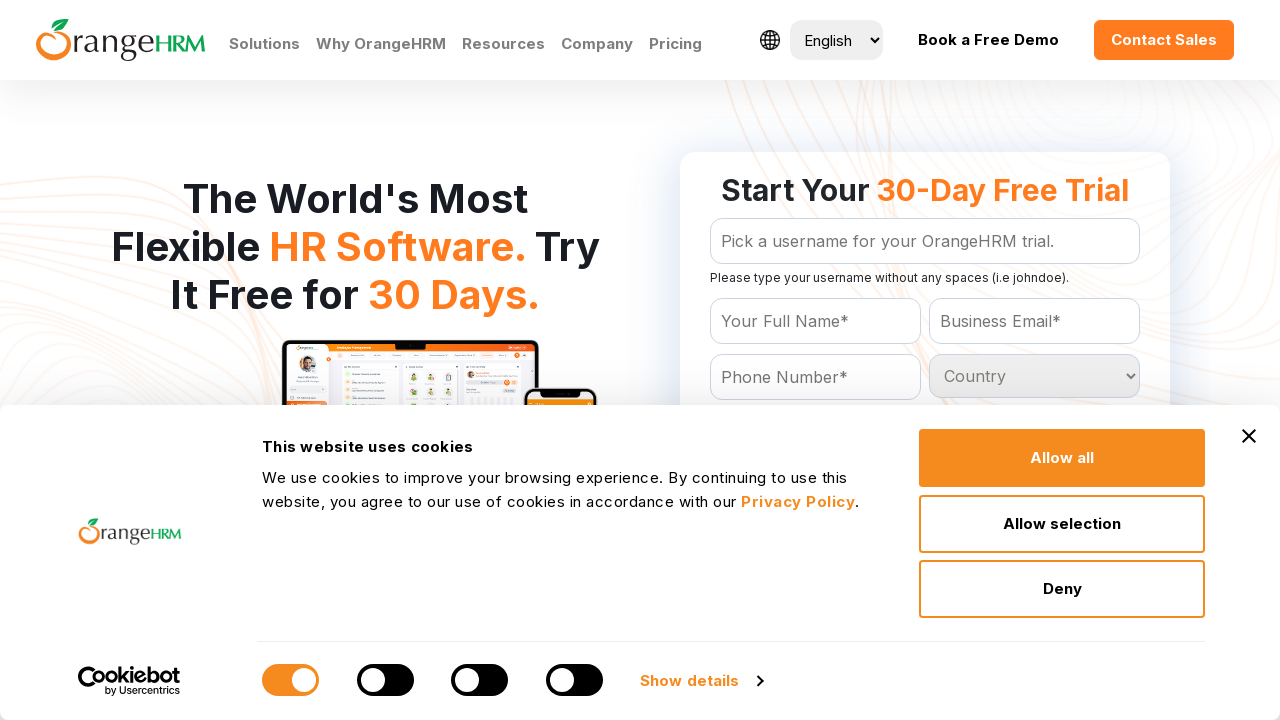

Retrieved option text: Turkmenistan
	
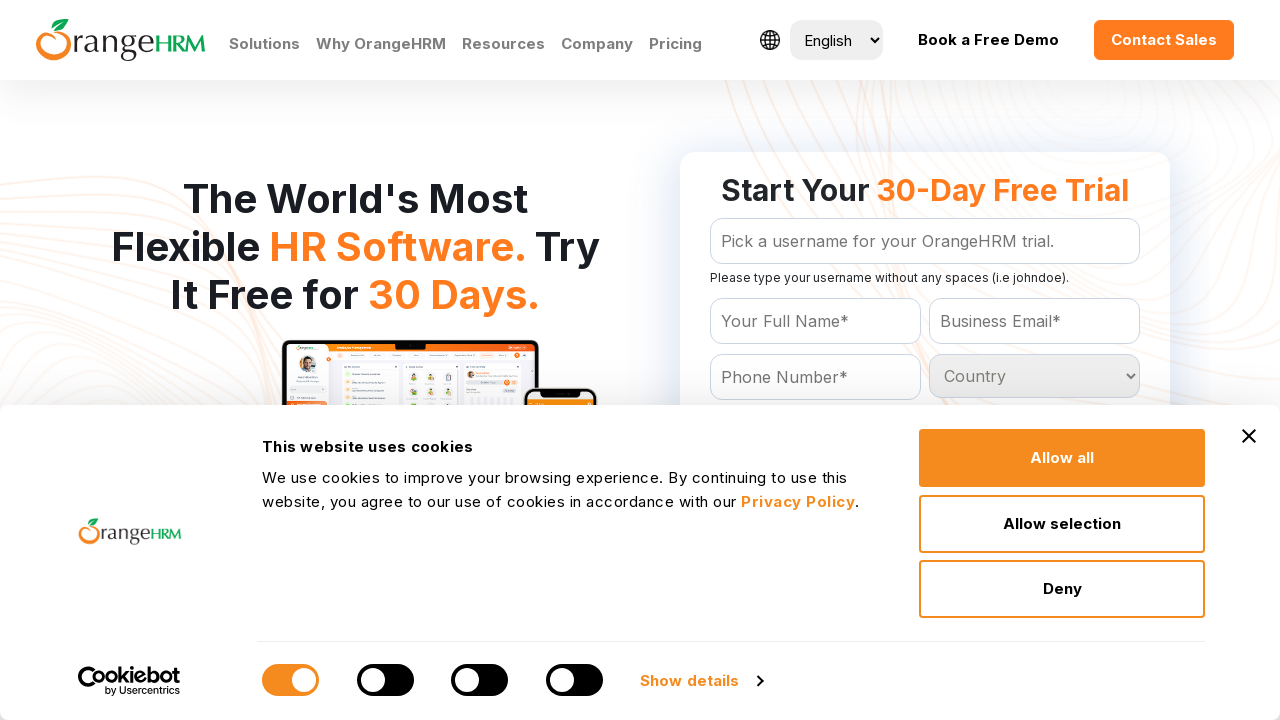

Retrieved option text: Turks and Caicos Islands
	
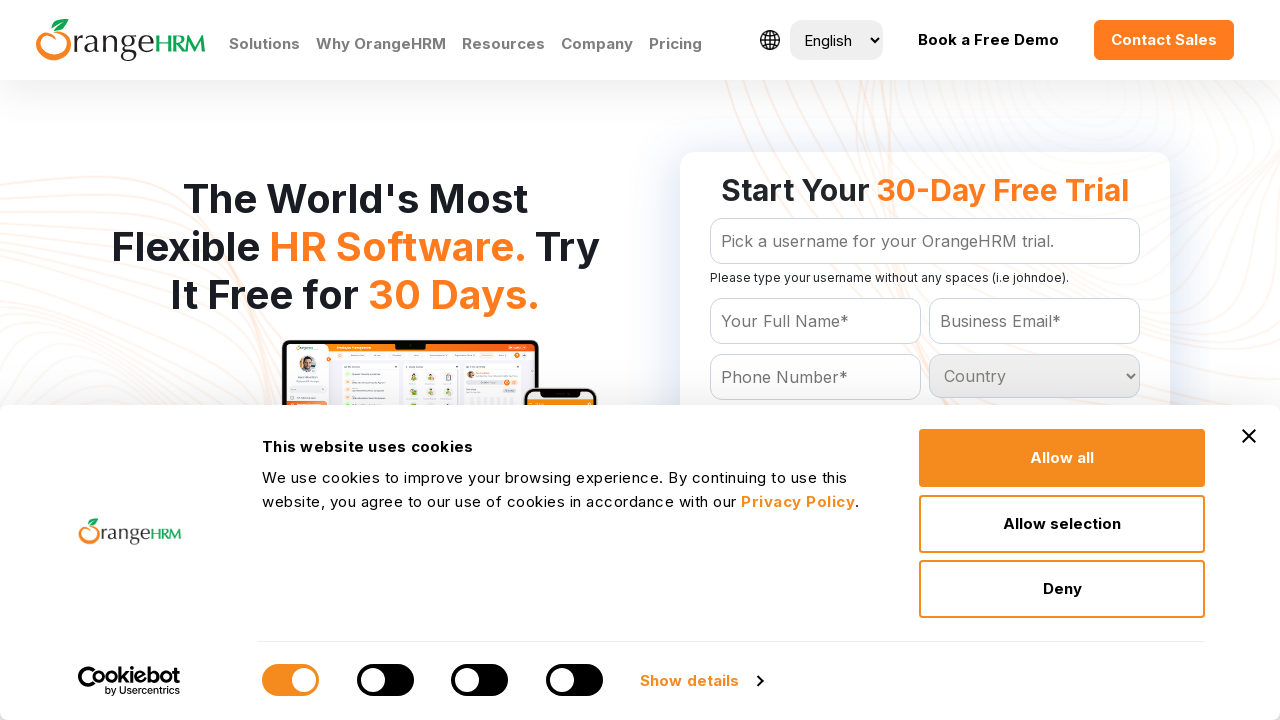

Retrieved option text: Tuvalu
	
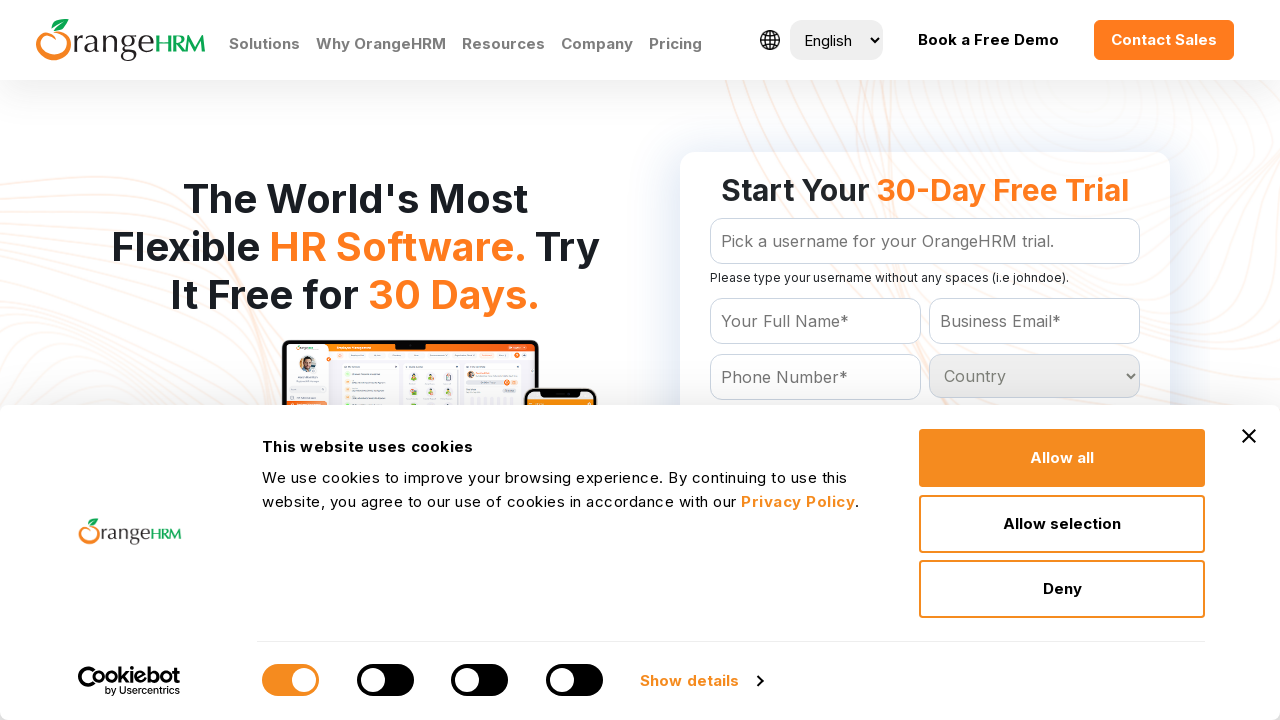

Retrieved option text: Uganda
	
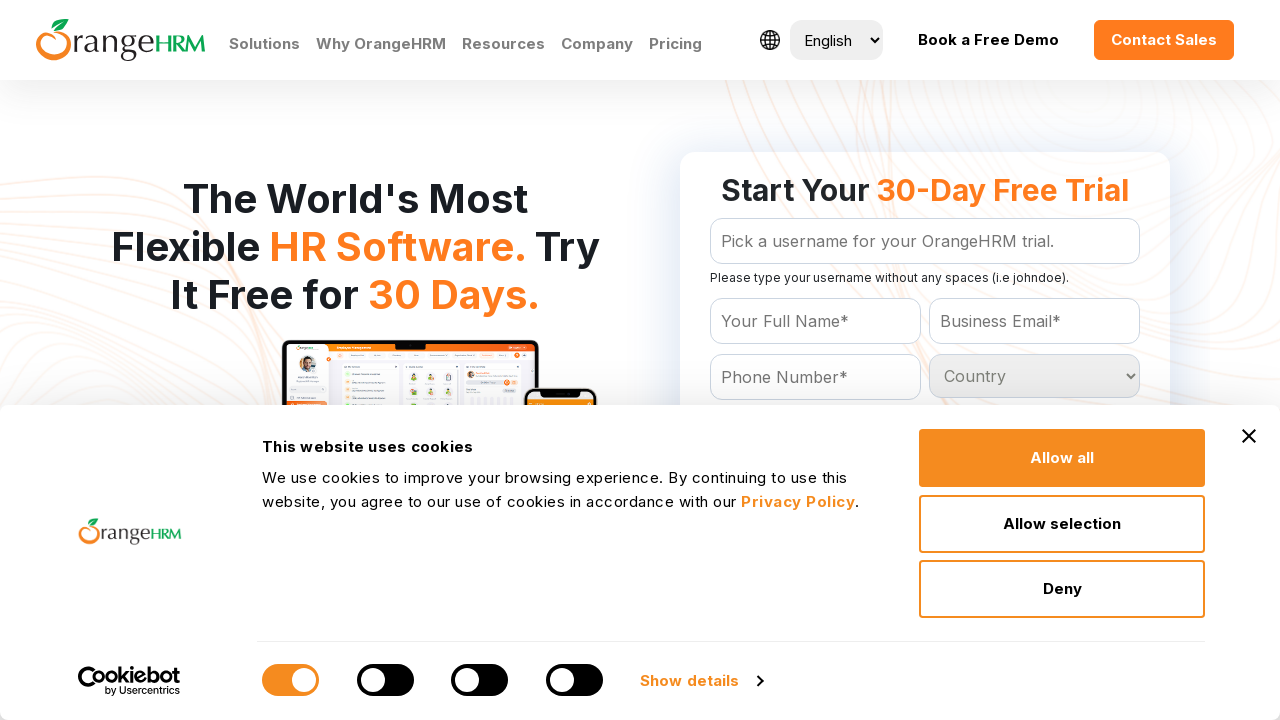

Retrieved option text: Ukraine
	
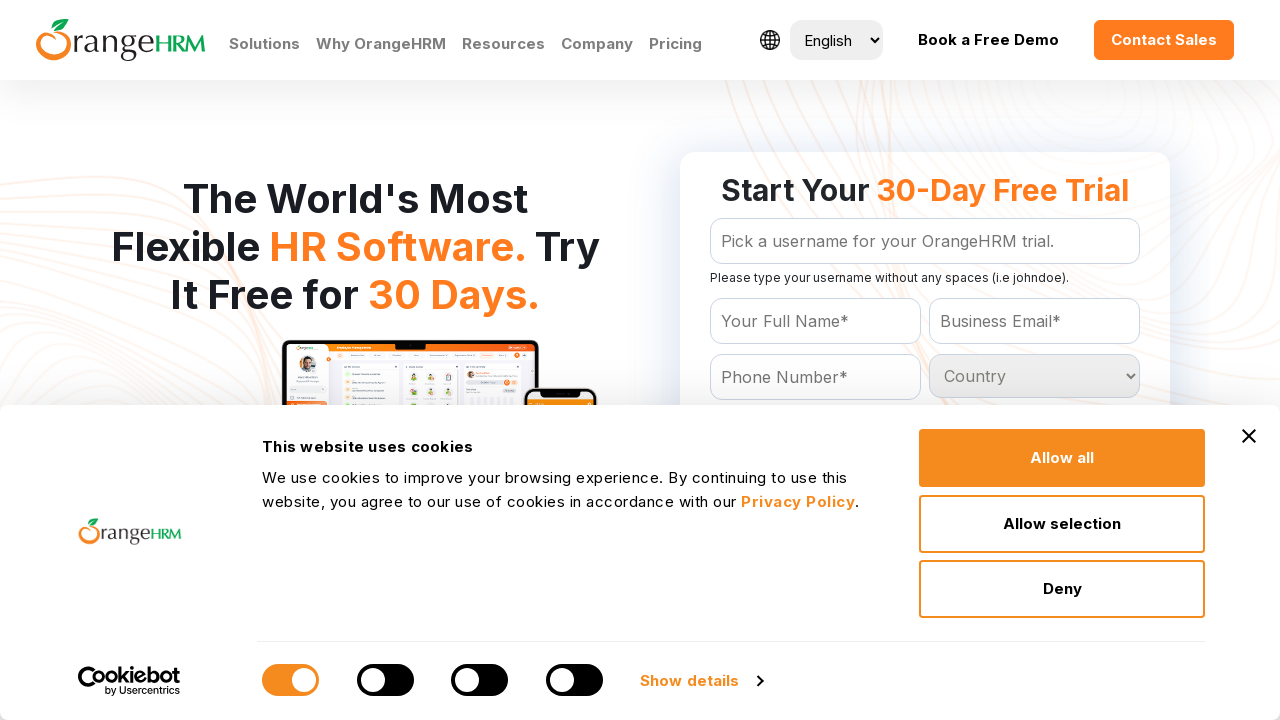

Retrieved option text: United Arab Emirates
	
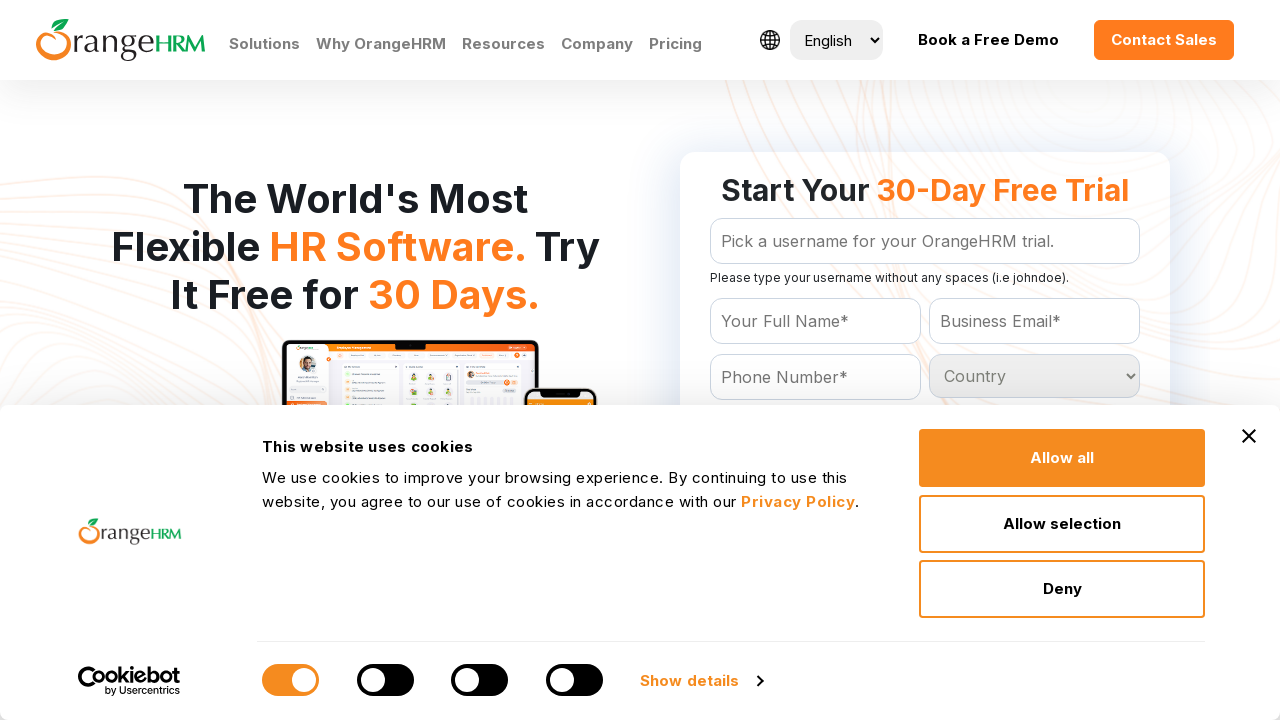

Retrieved option text: United Kingdom
	
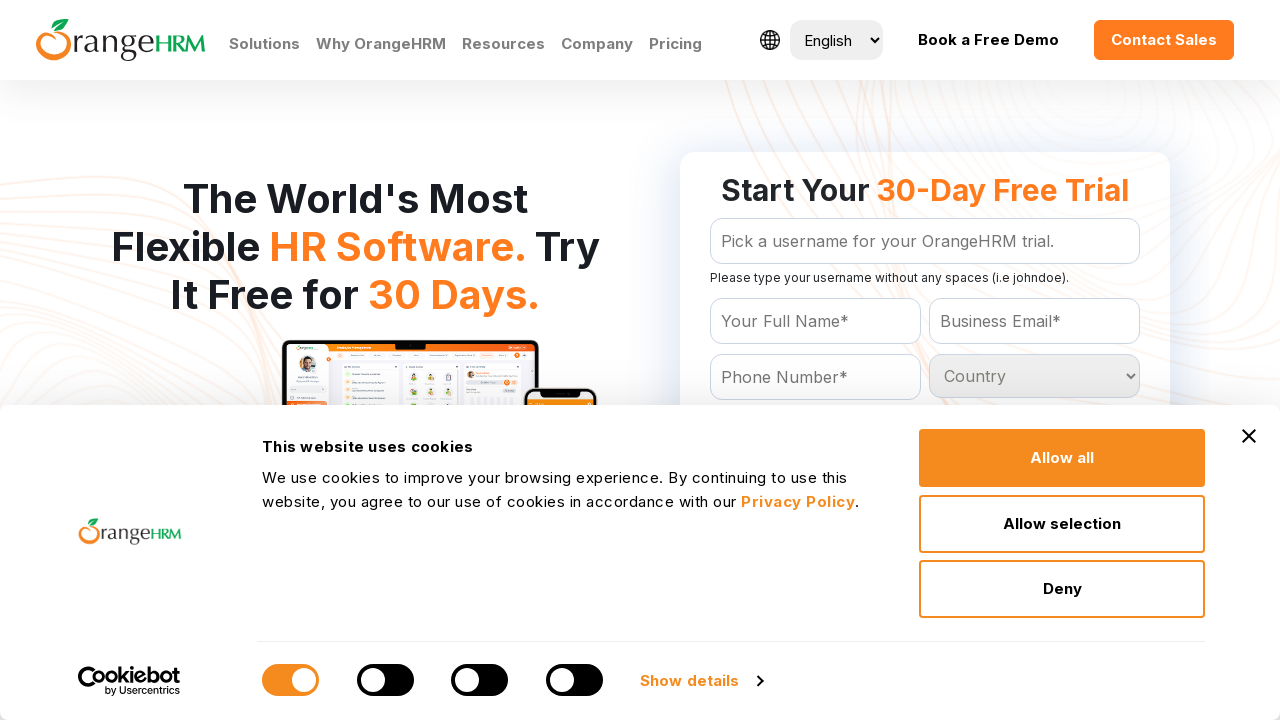

Retrieved option text: United States
	
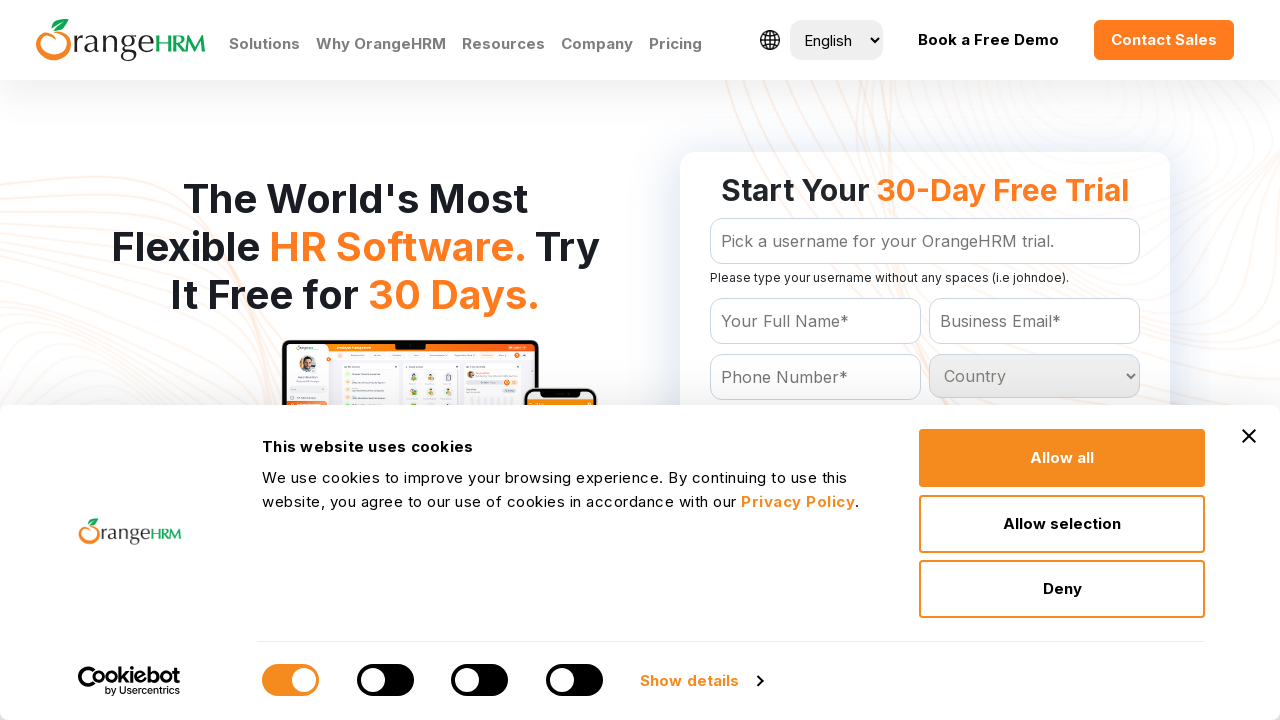

Retrieved option text: Uruguay
	
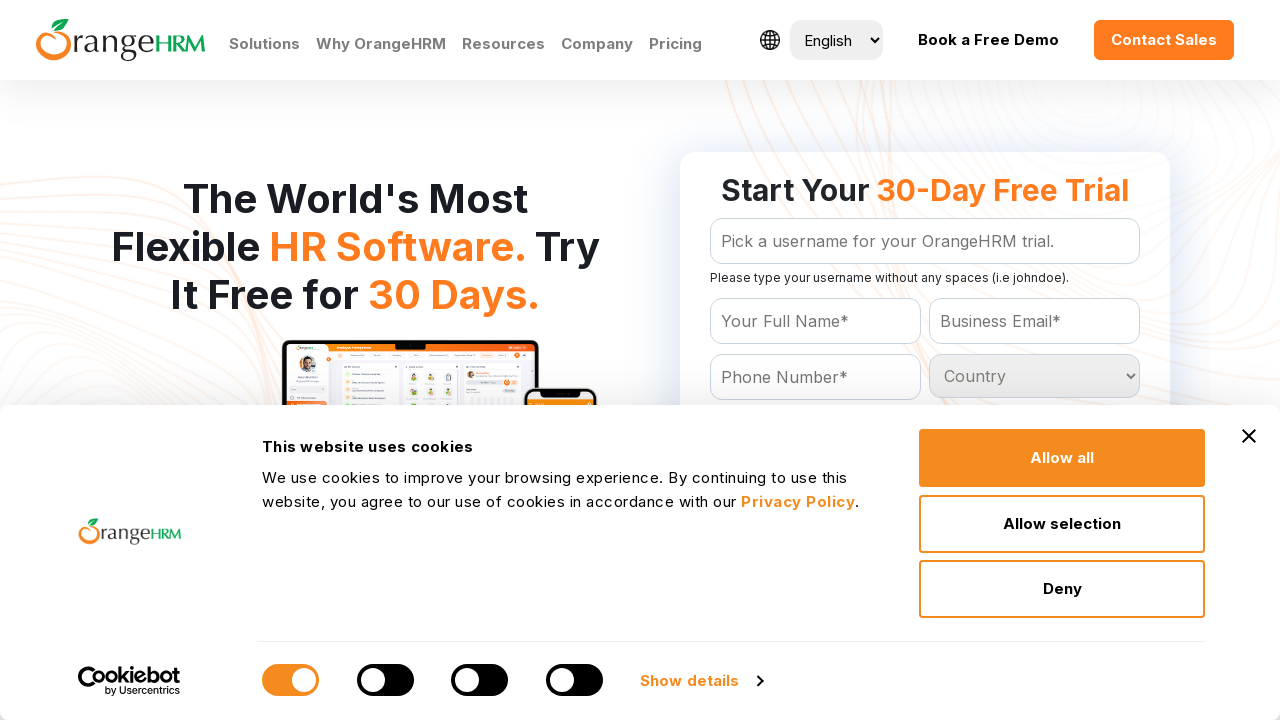

Retrieved option text: Uzbekistan
	
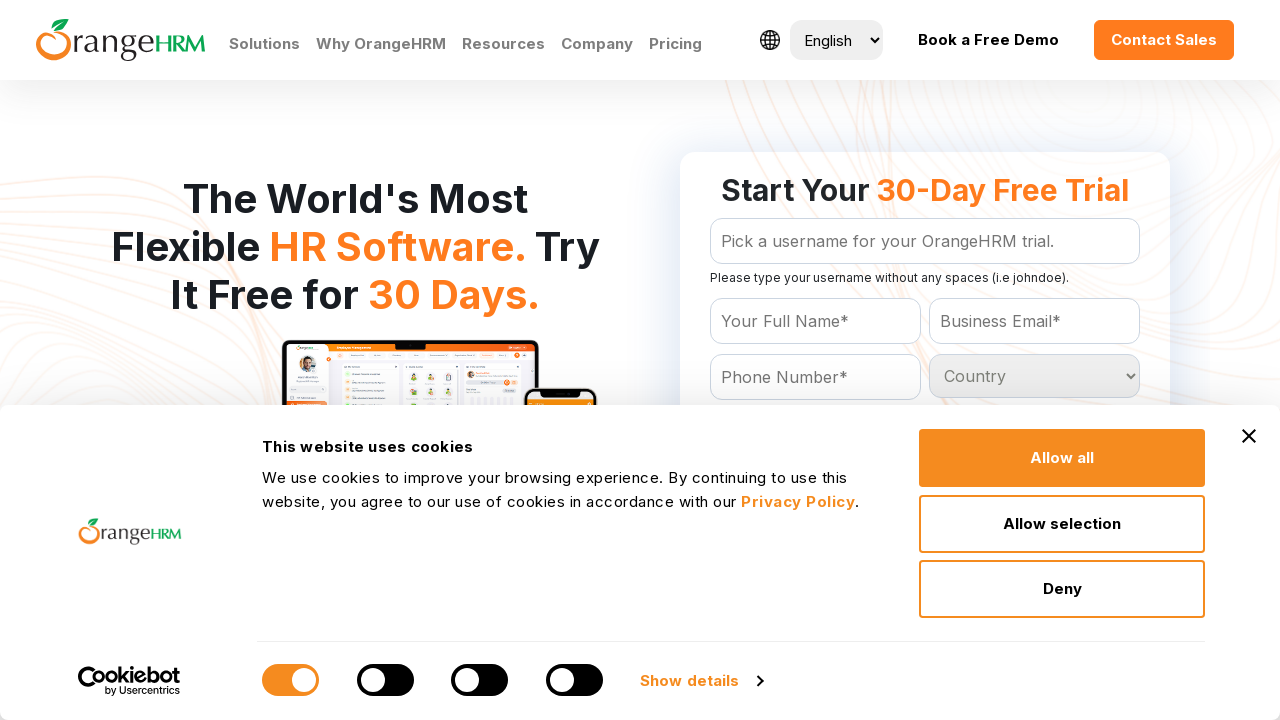

Retrieved option text: Vanuatu
	
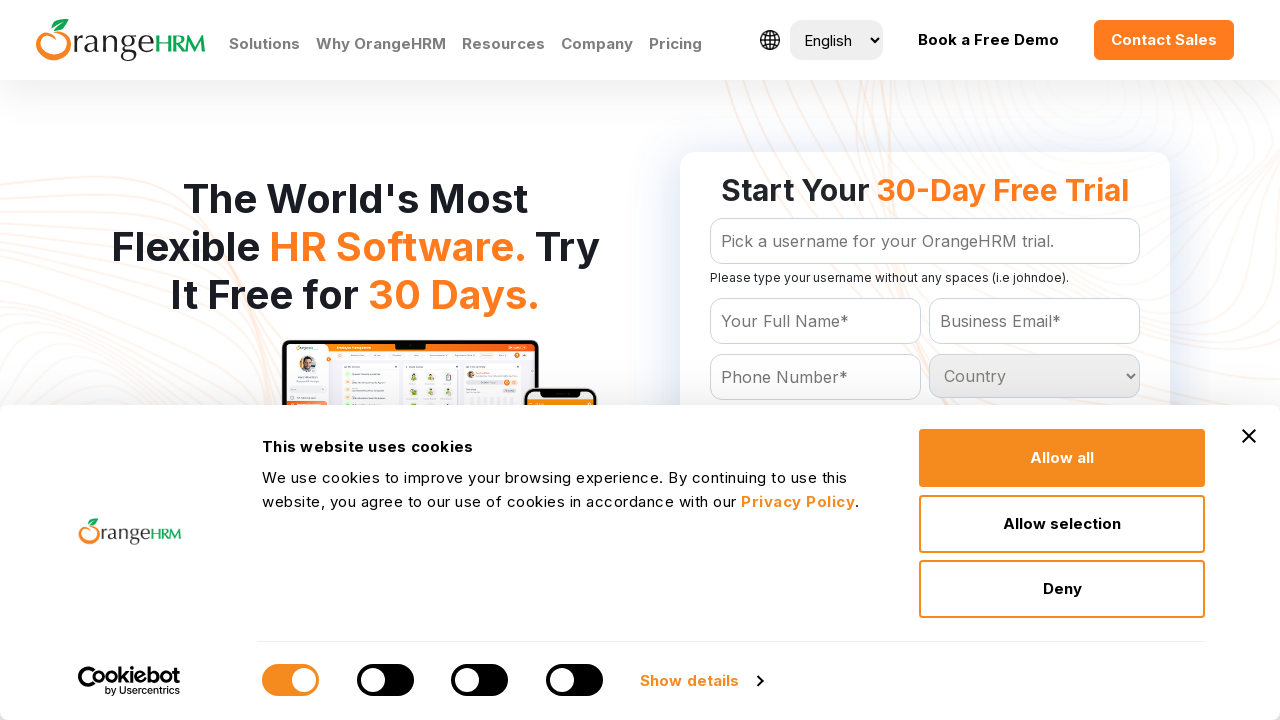

Retrieved option text: Venezuela
	
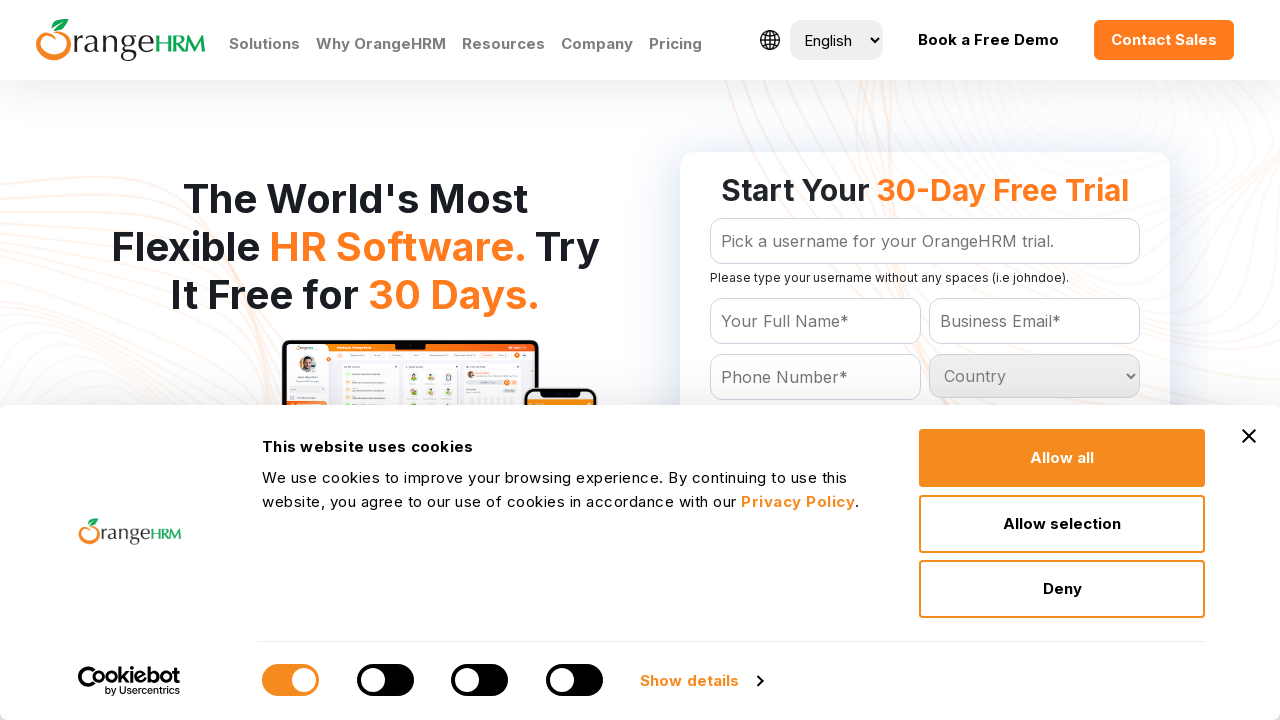

Retrieved option text: Vietnam
	
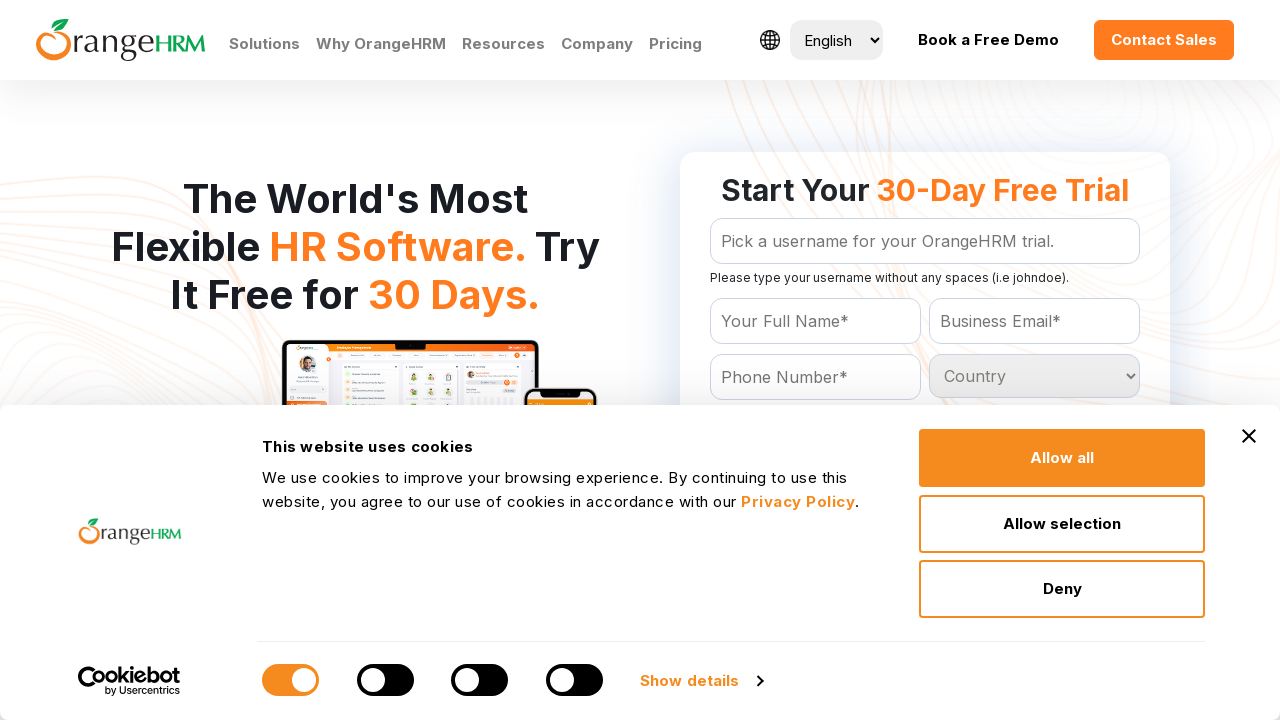

Retrieved option text: Virgin Islands
	
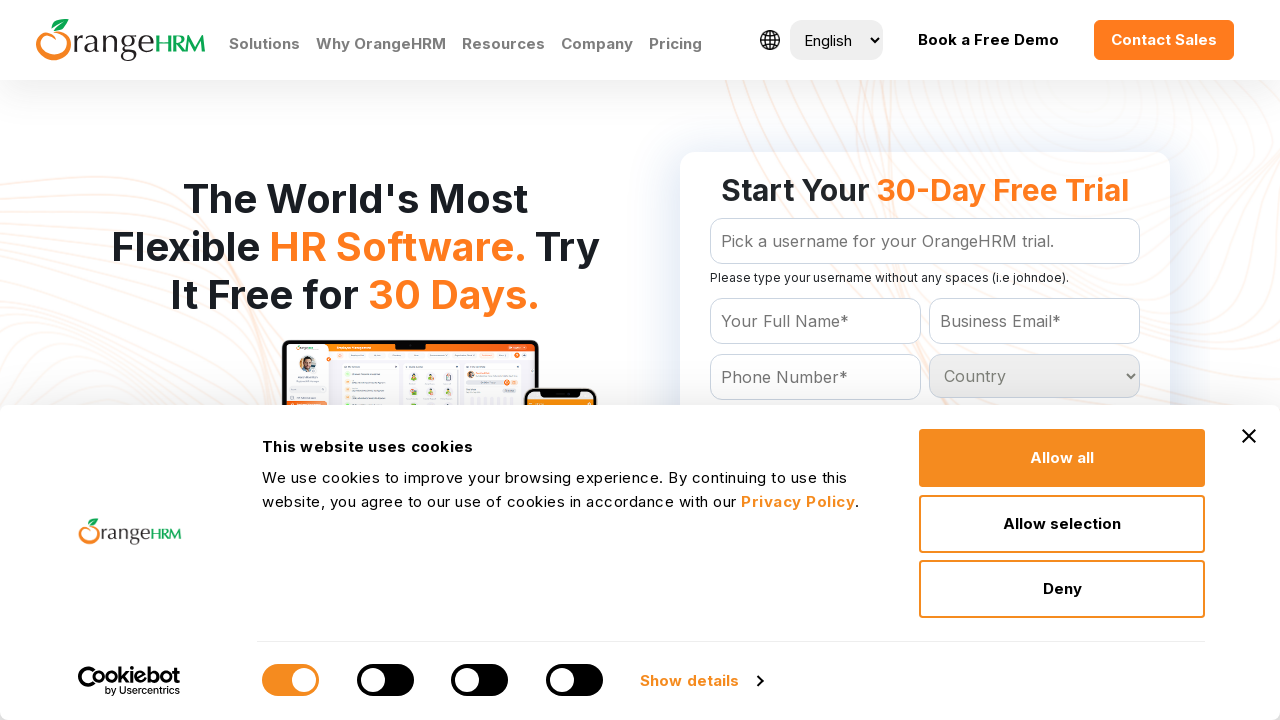

Retrieved option text: Western Sahara
	
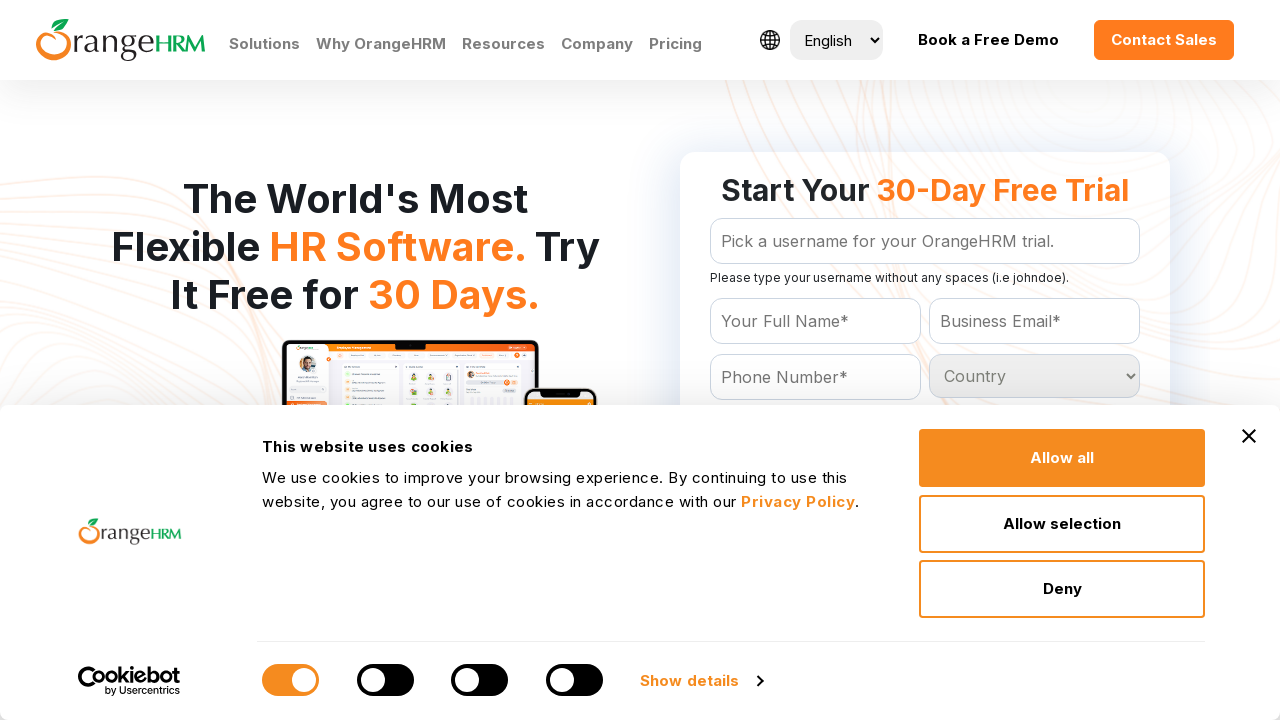

Retrieved option text: Yemen
	
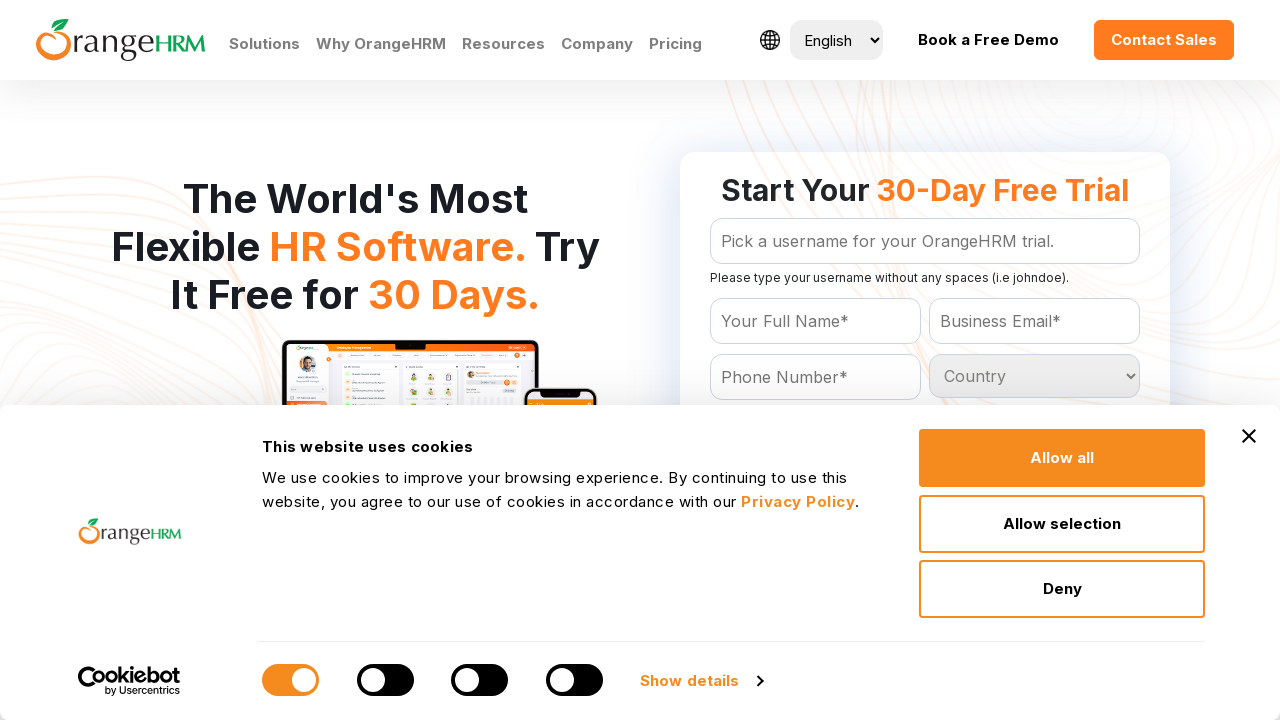

Retrieved option text: Zambia
	
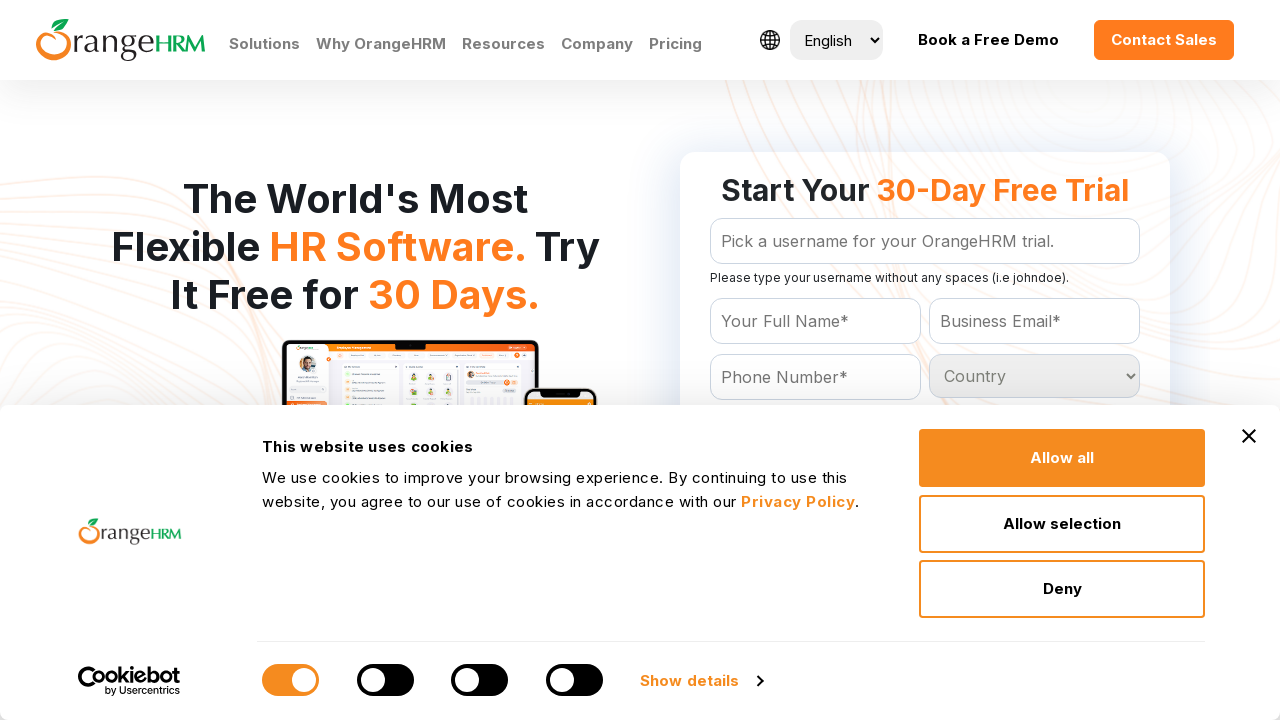

Retrieved option text: Zimbabwe
	
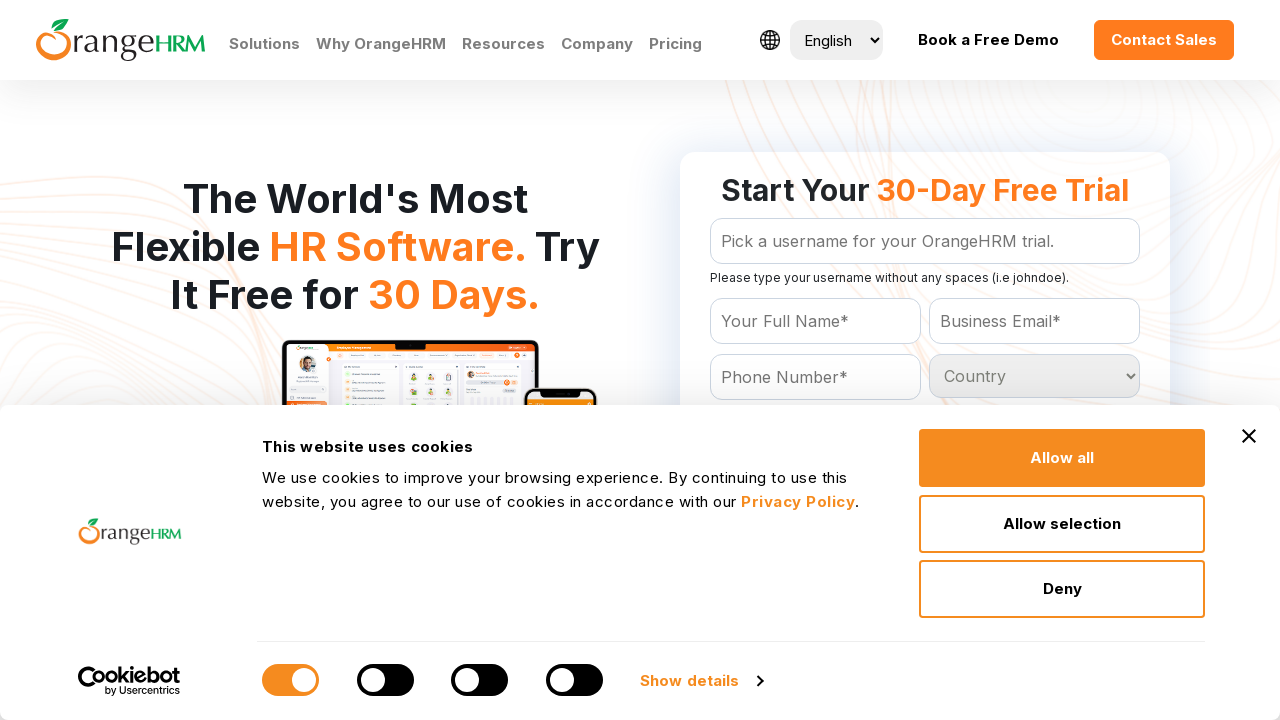

Retrieved option text: South Sandwich Islands
	
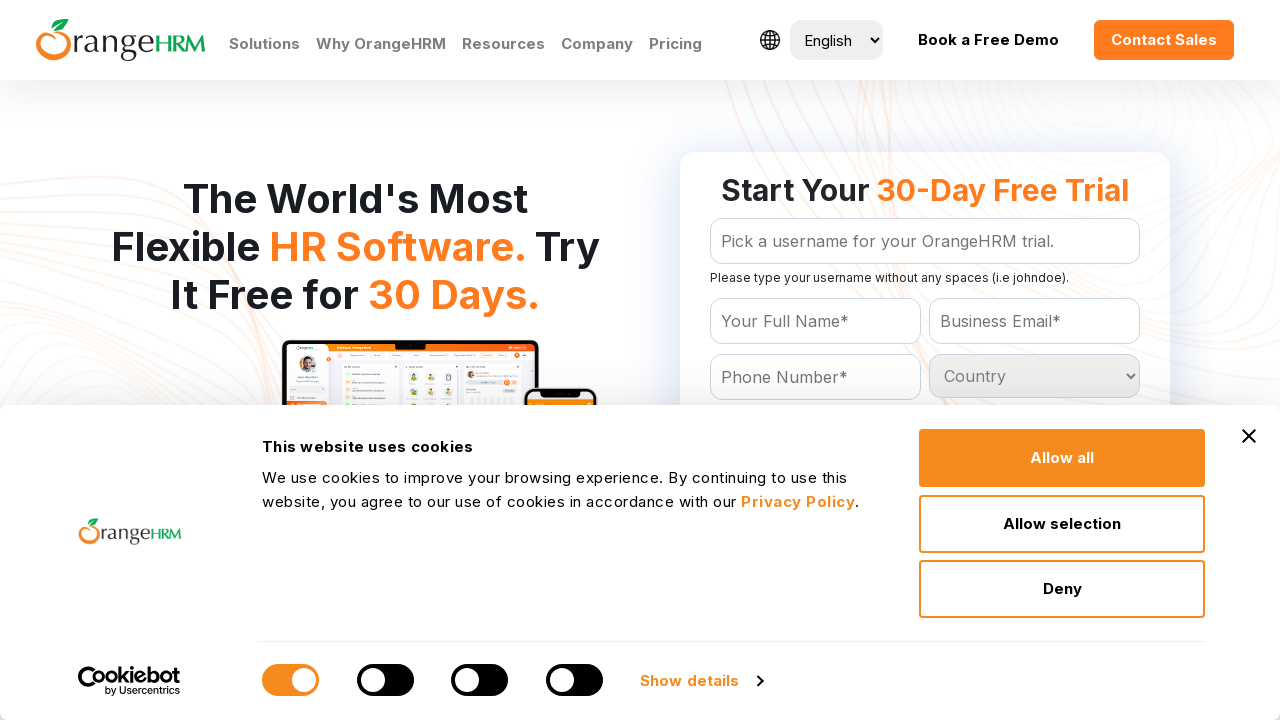

Retrieved option text: St Helena
	
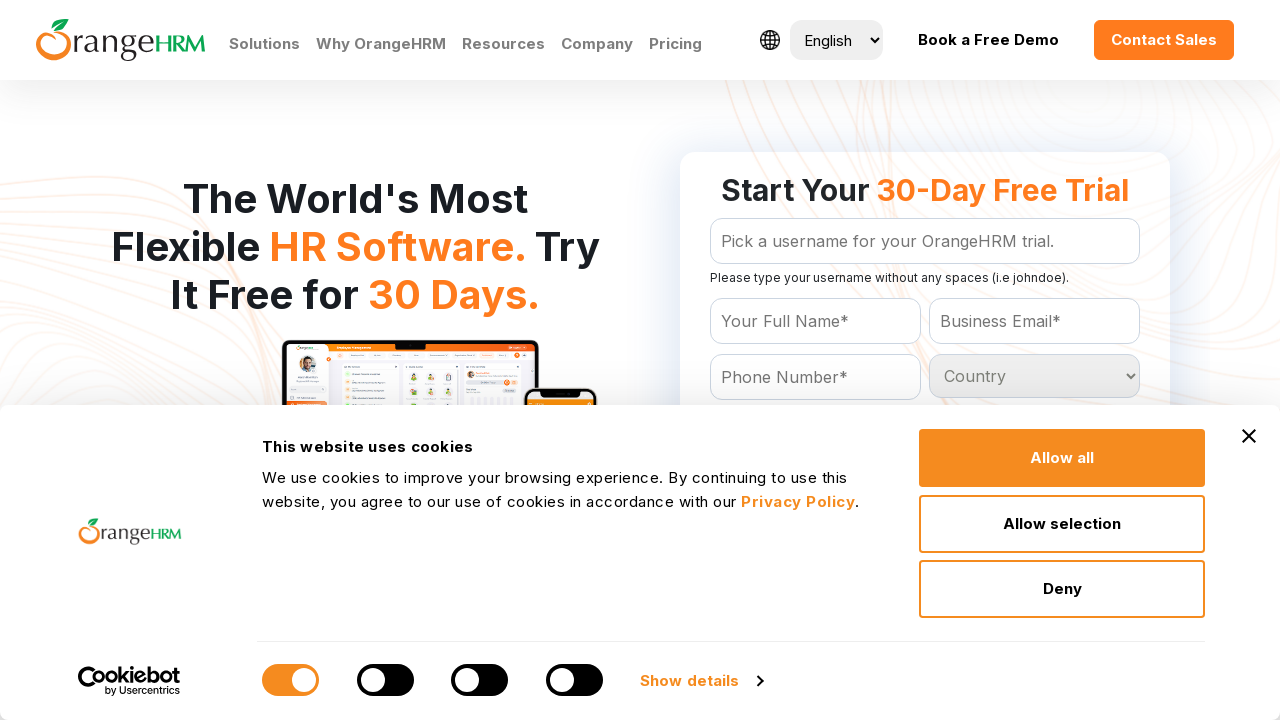

Retrieved option text: St Pierre and Miquelon
	
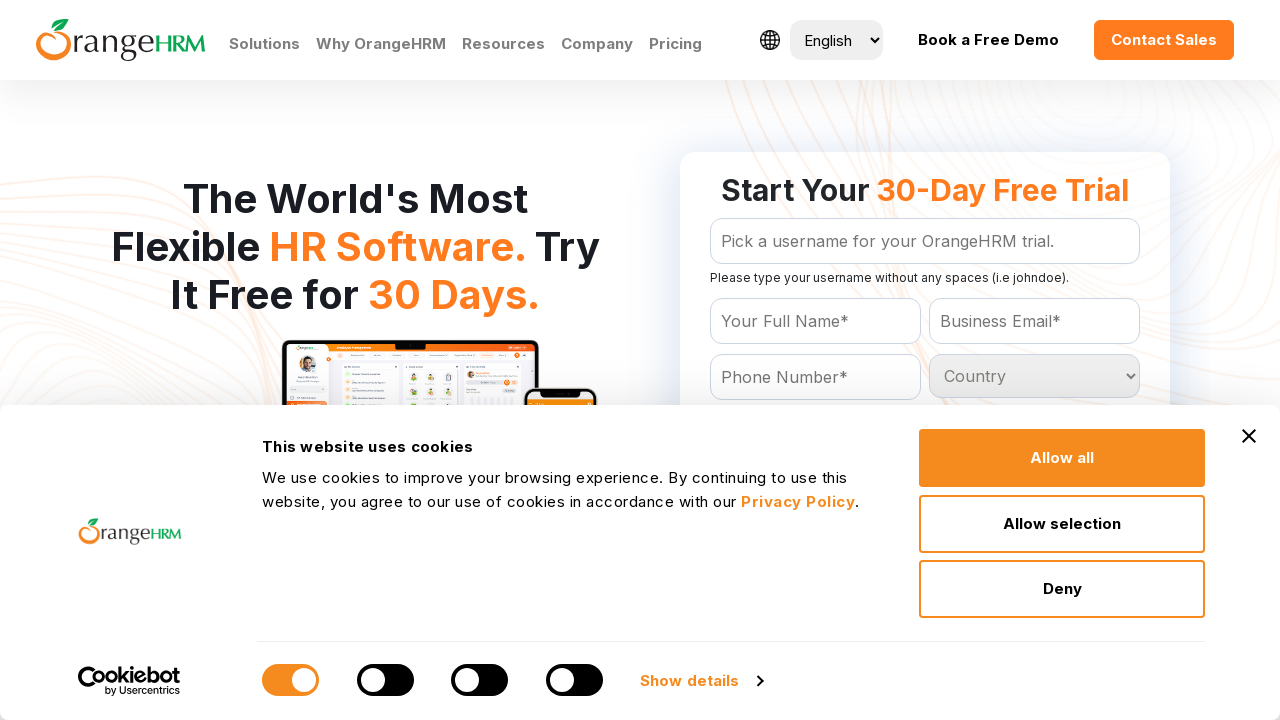

Retrieved option text: Vatican City
	
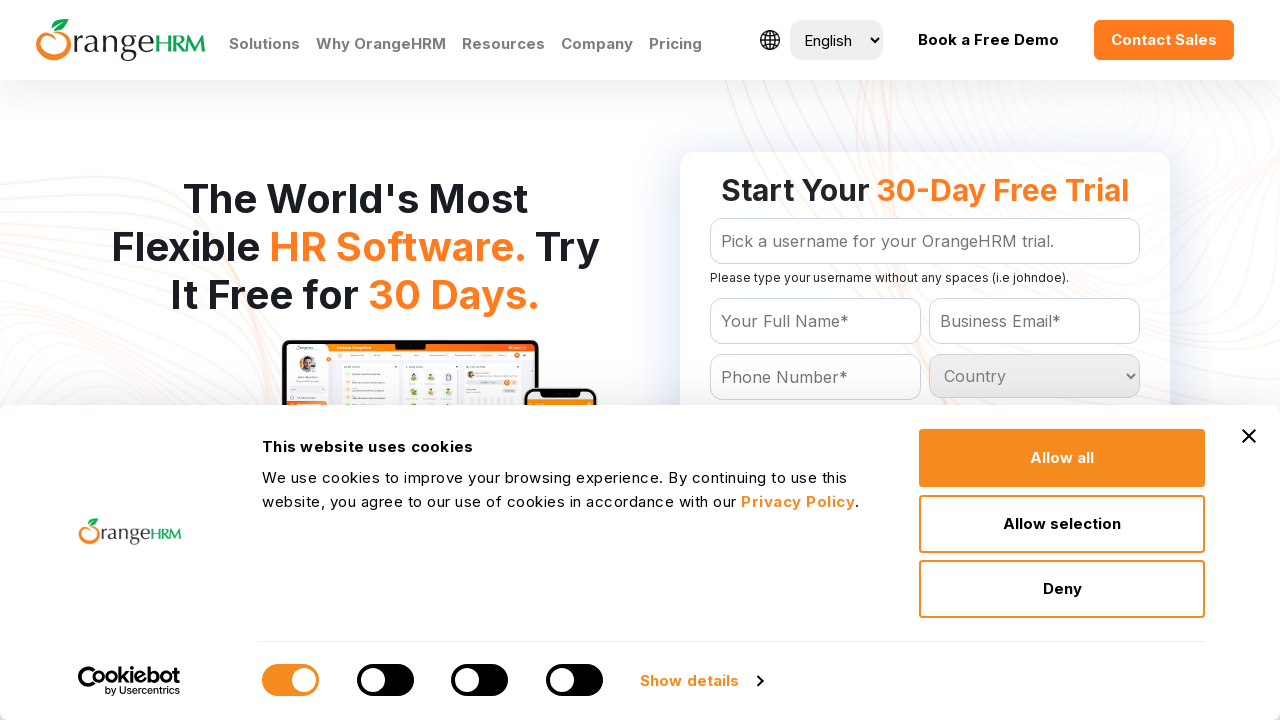

Retrieved option text: Wallis and Futuna Islands
	
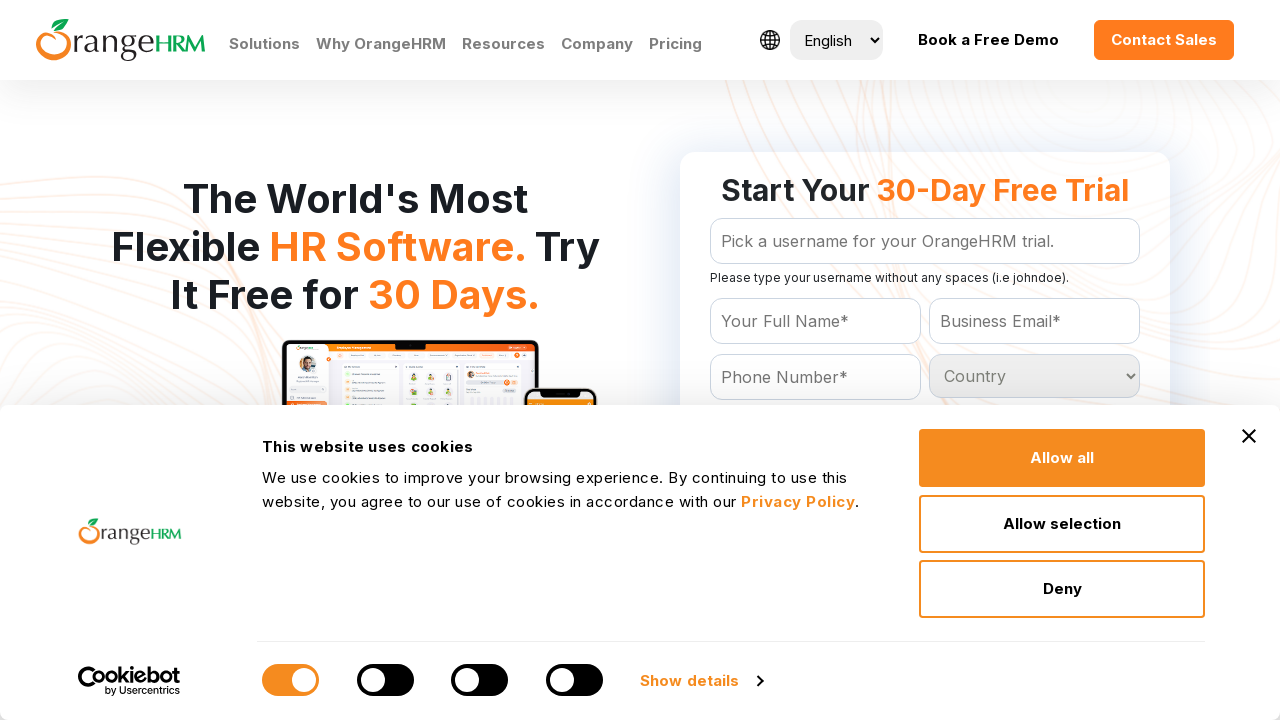

Retrieved option text: Zaire
	
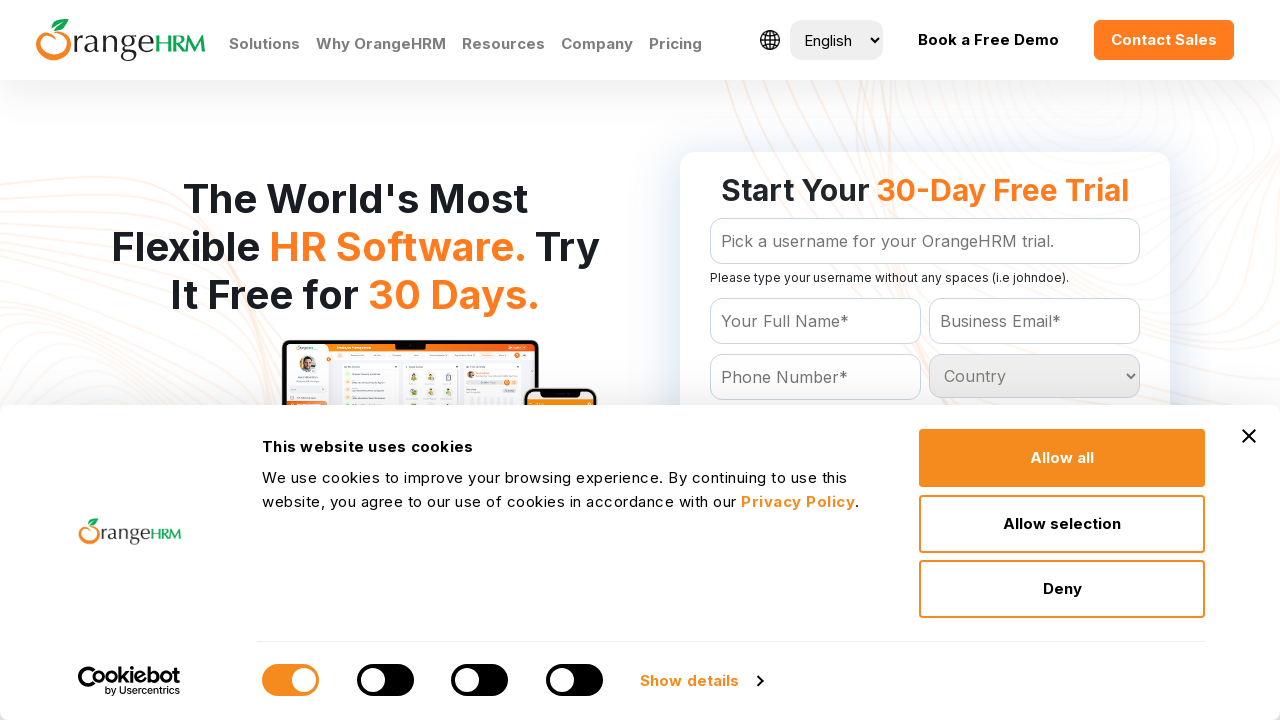

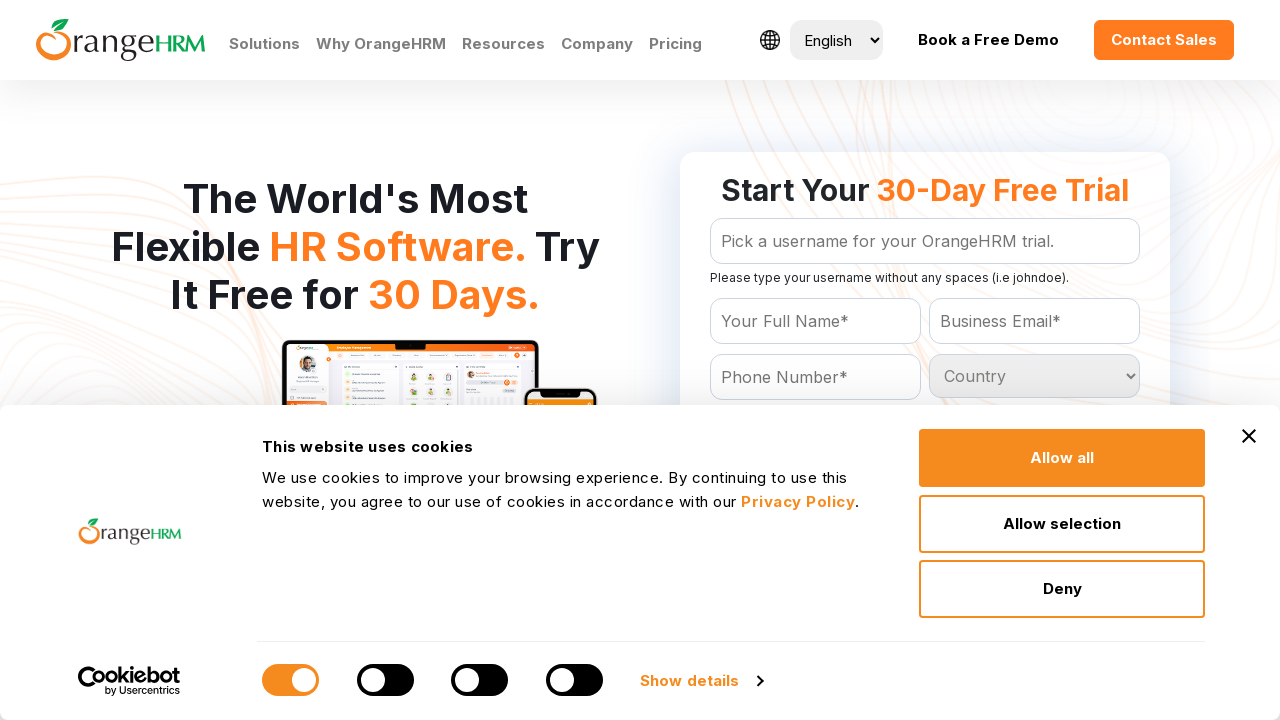